Navigates to Ediya coffee shop's drink menu page and clicks through the menu items to load all available drinks by repeatedly clicking the "load more" button until all items are displayed.

Starting URL: https://www.ediya.com/contents/drink.html#c

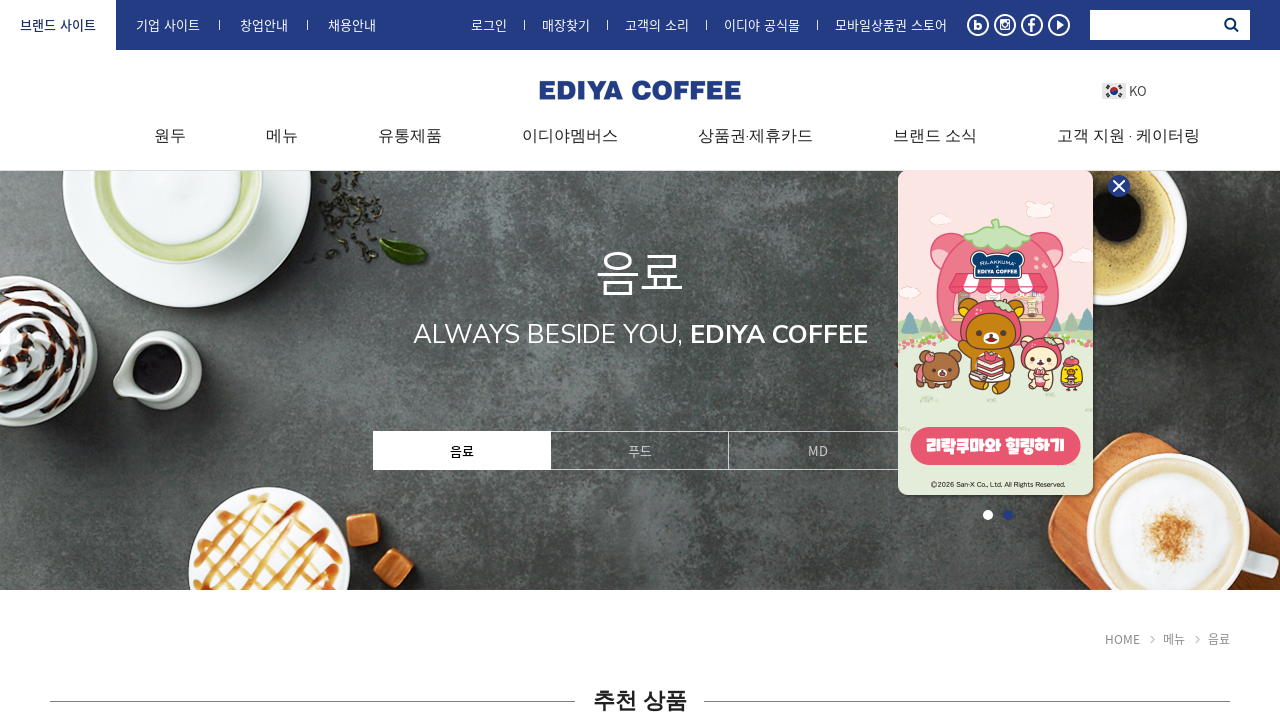

Clicked initial load button to start loading menu items at (640, 360) on a.line_btn
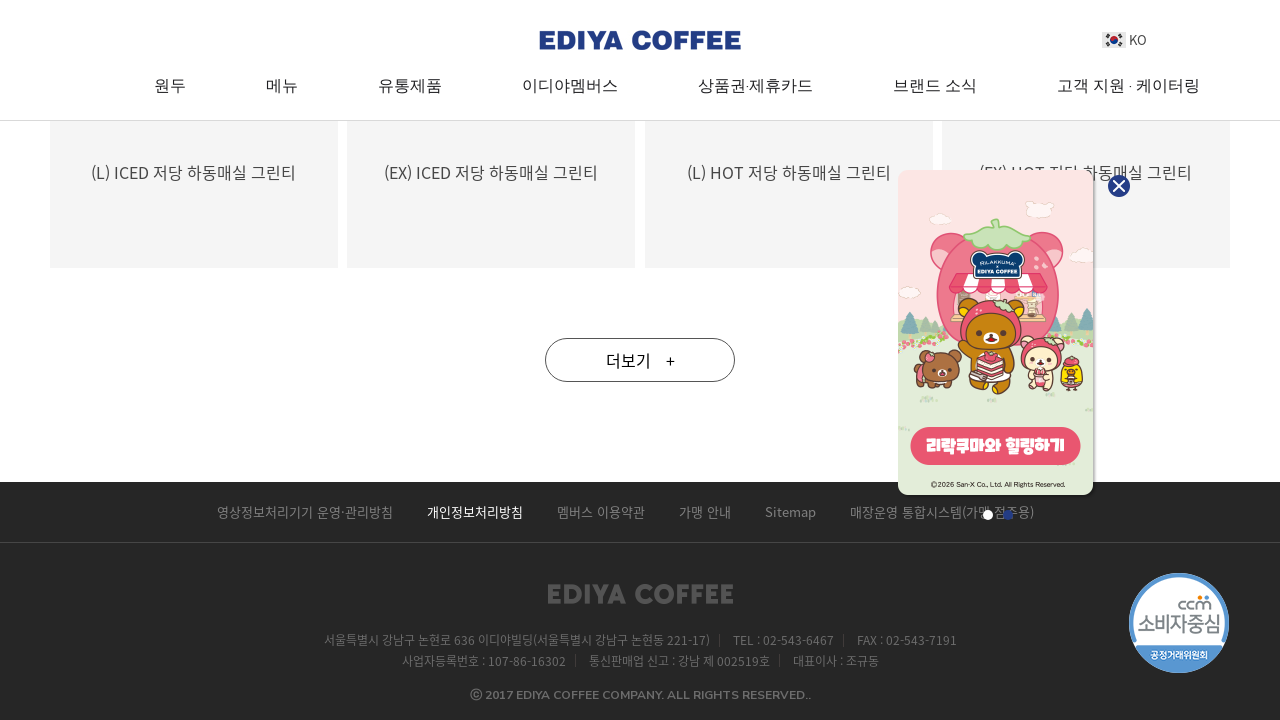

Waited 500ms for content to load
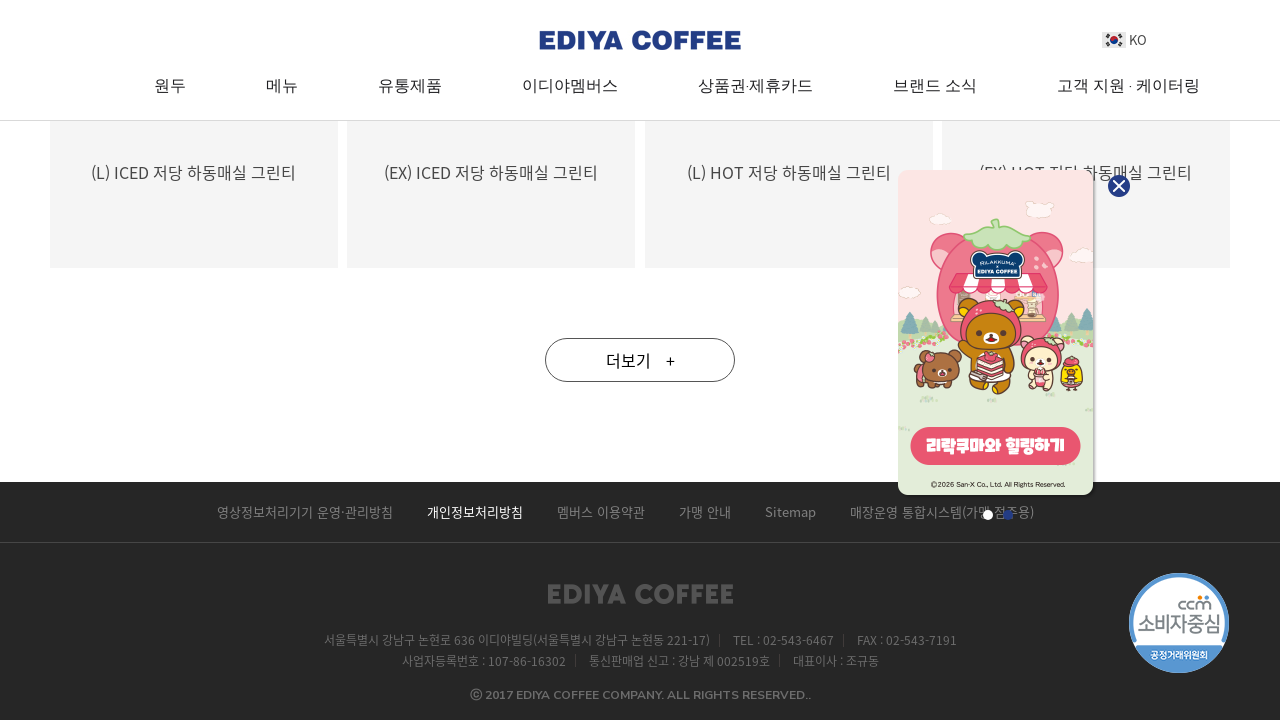

Located next/more button element
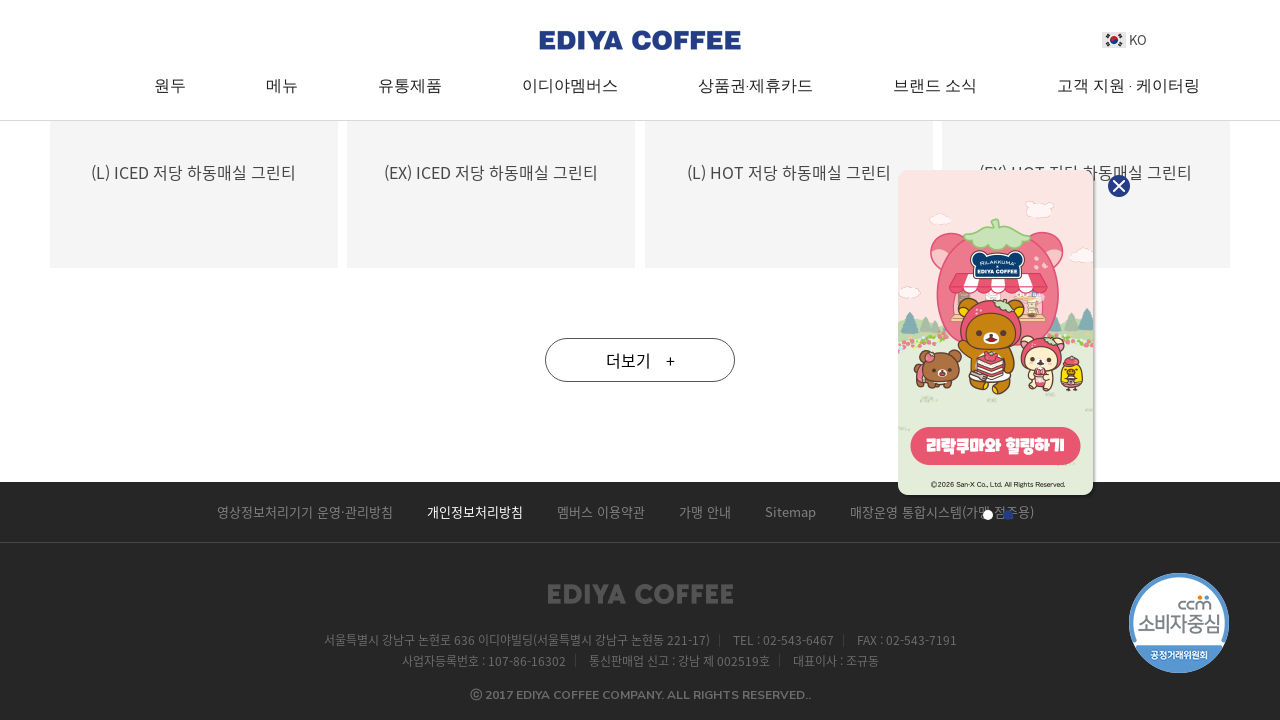

Clicked load more button (iteration 1) at (640, 360) on a.line_btn
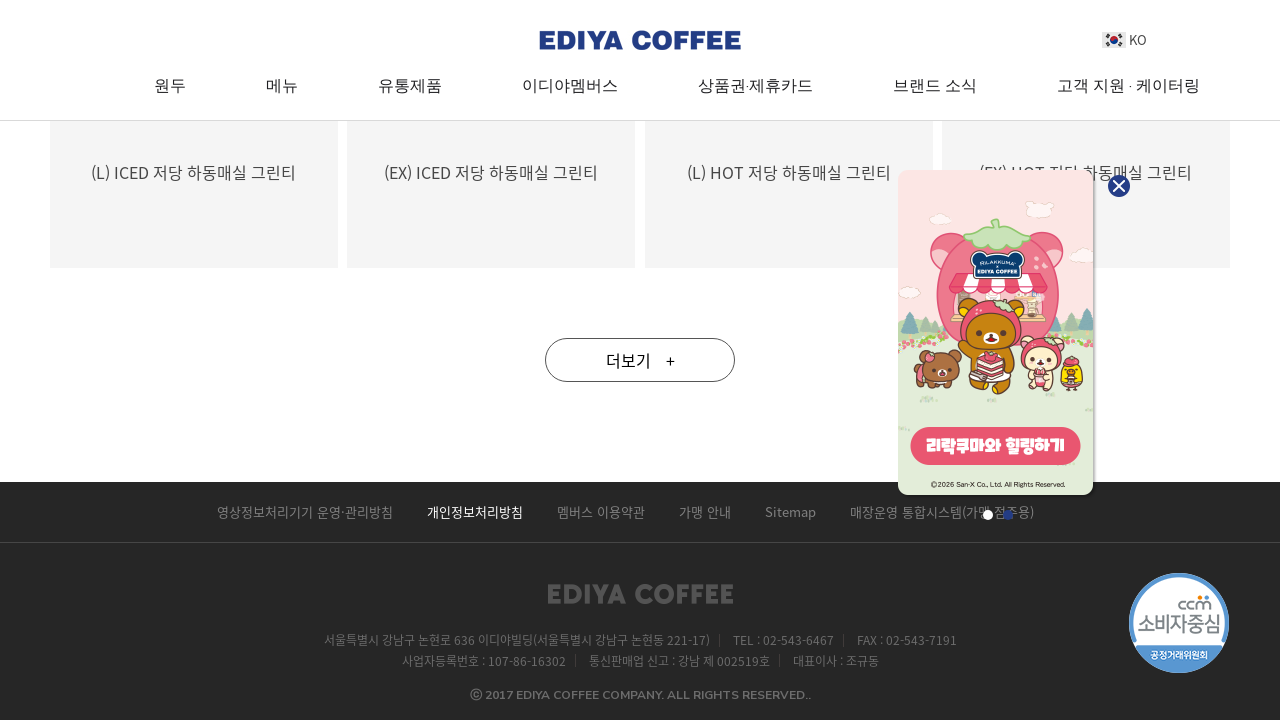

Waited 500ms for content to load
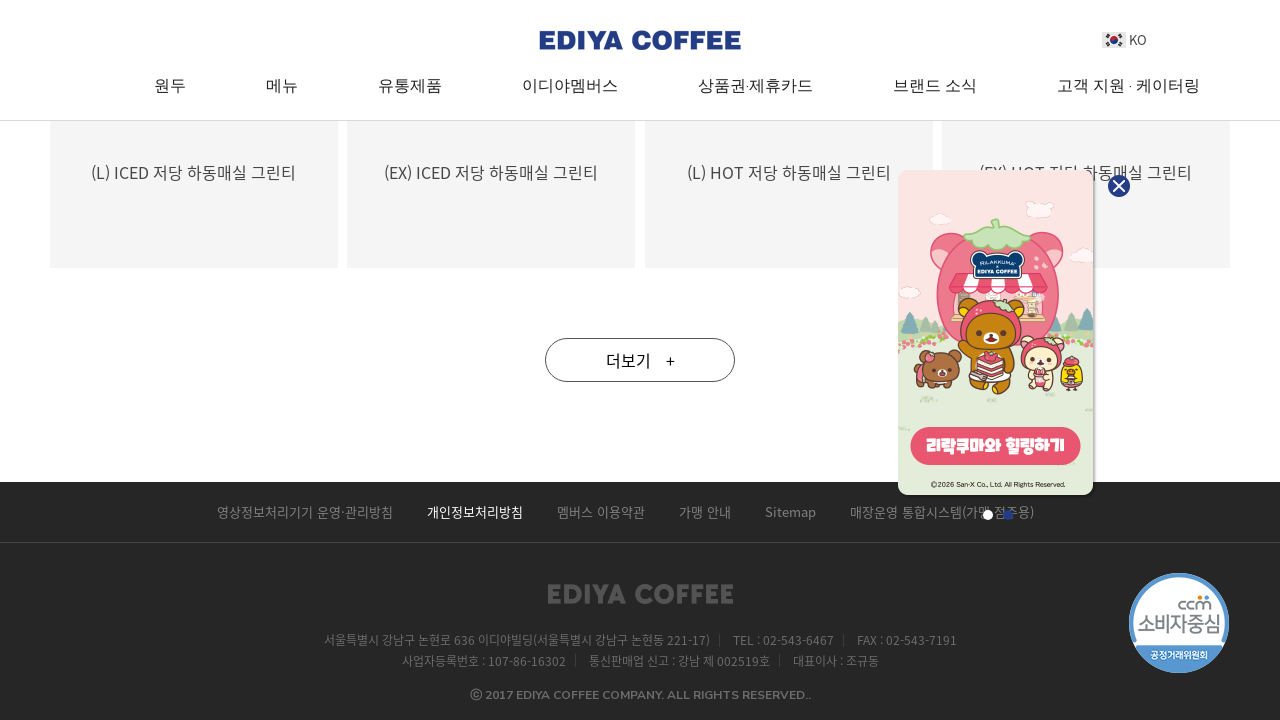

Located next/more button element
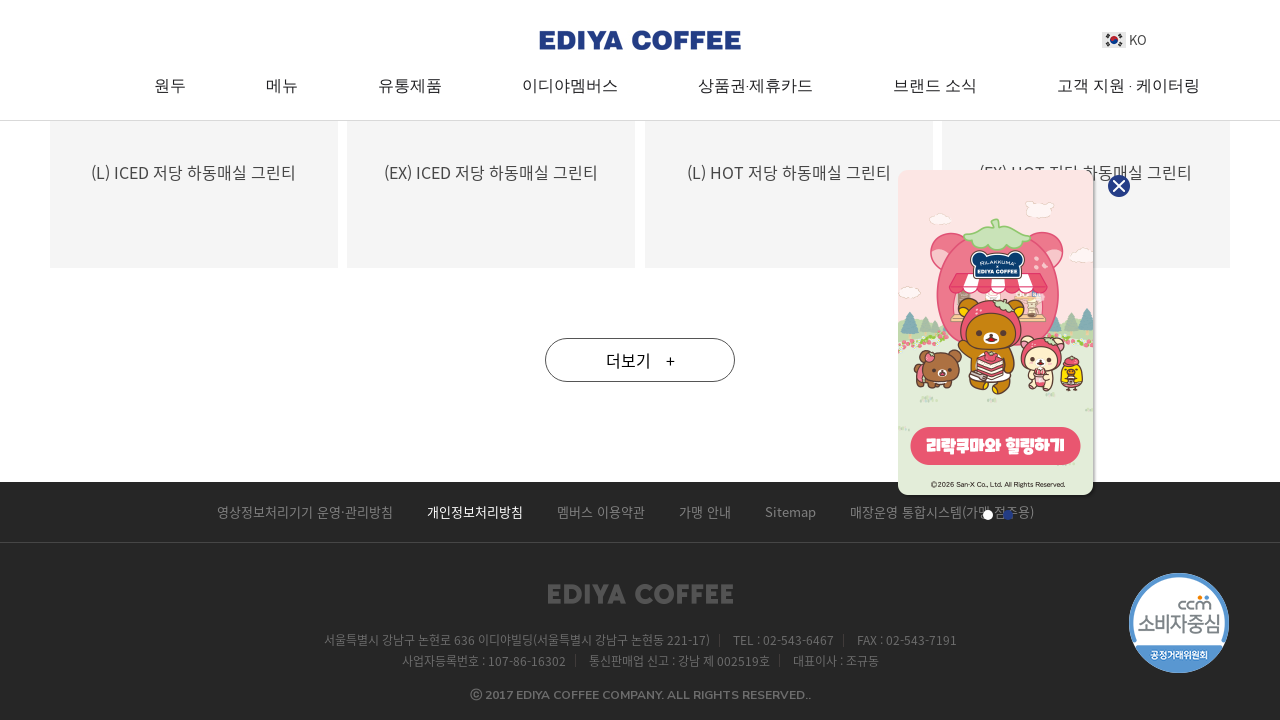

Clicked load more button (iteration 2) at (640, 360) on a.line_btn
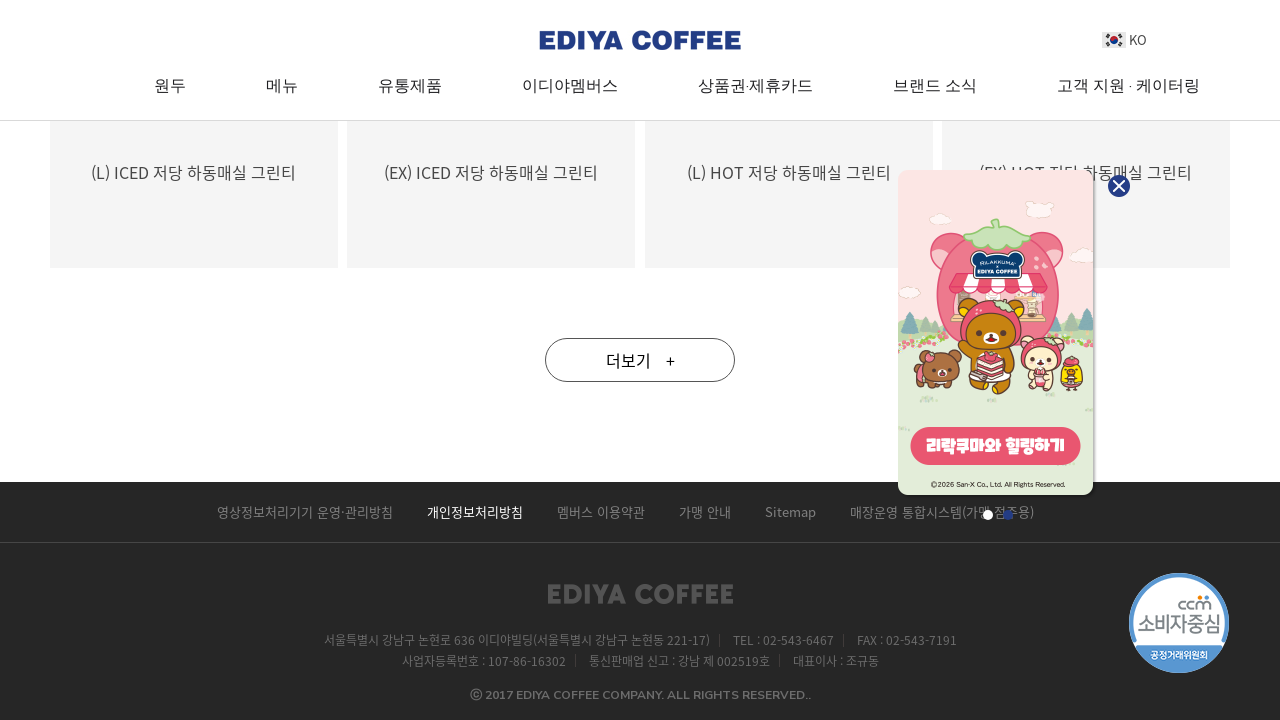

Waited 500ms for content to load
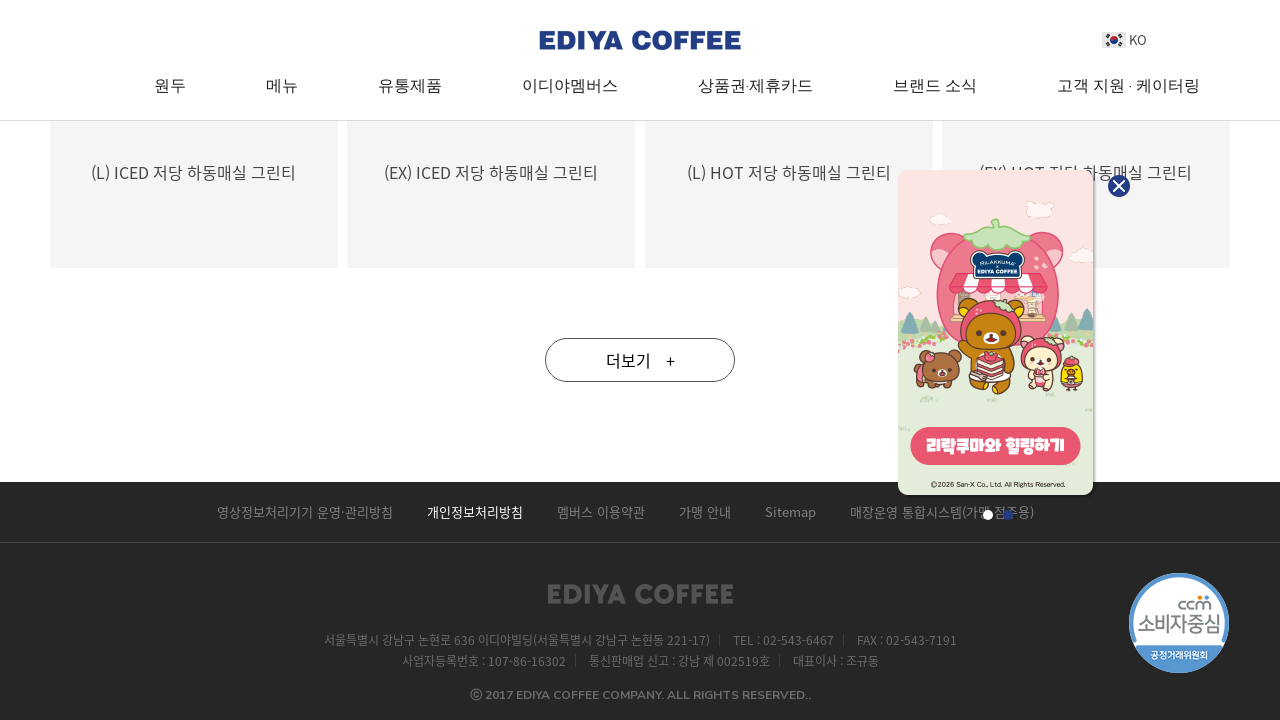

Located next/more button element
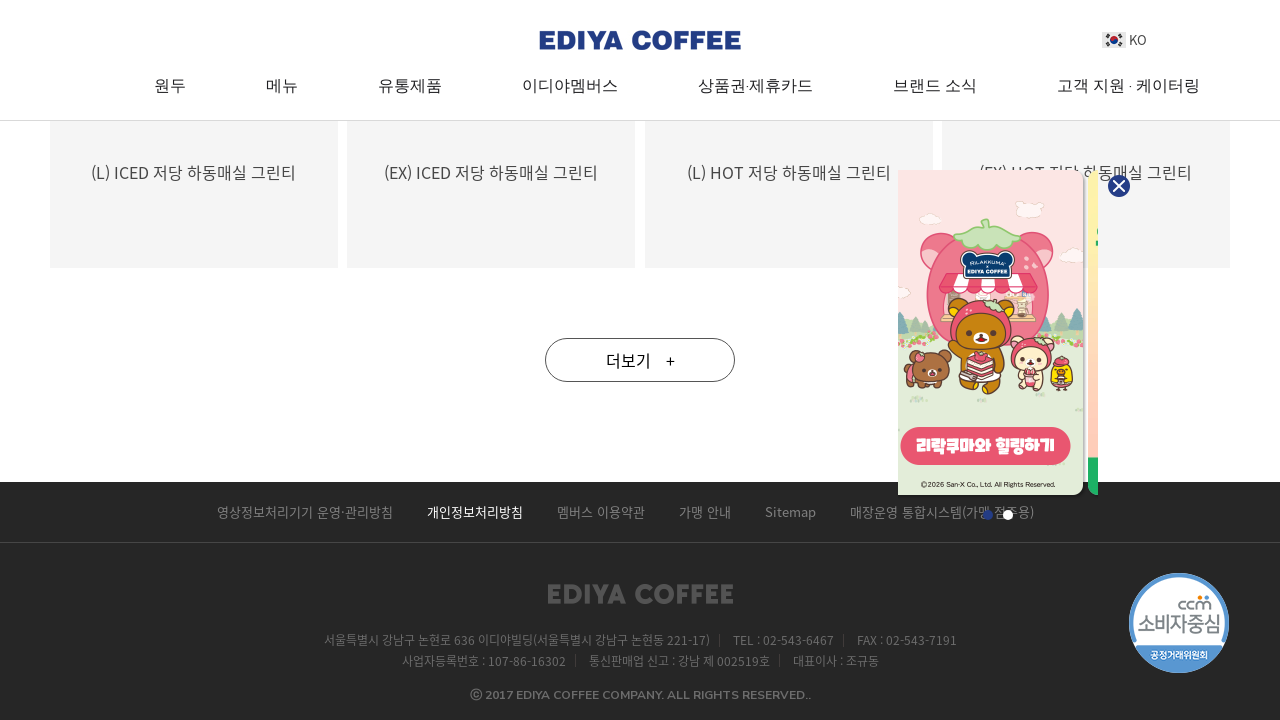

Clicked load more button (iteration 3) at (640, 360) on a.line_btn
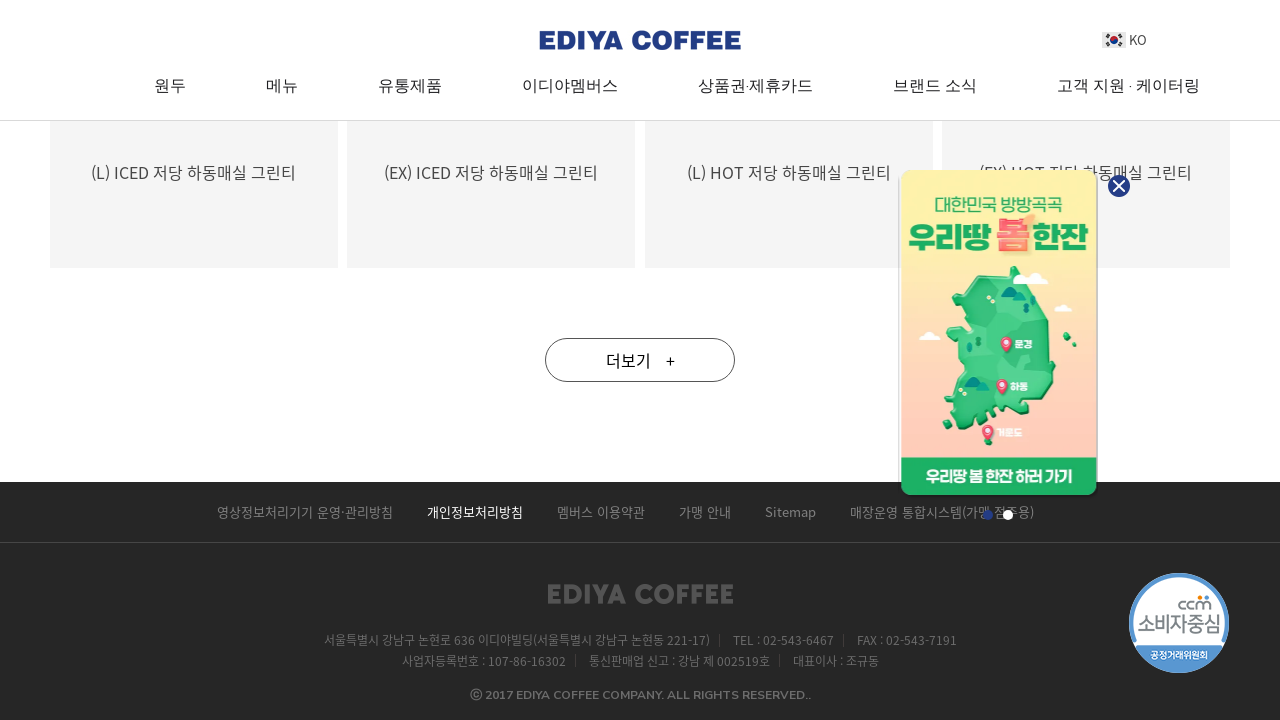

Waited 500ms for content to load
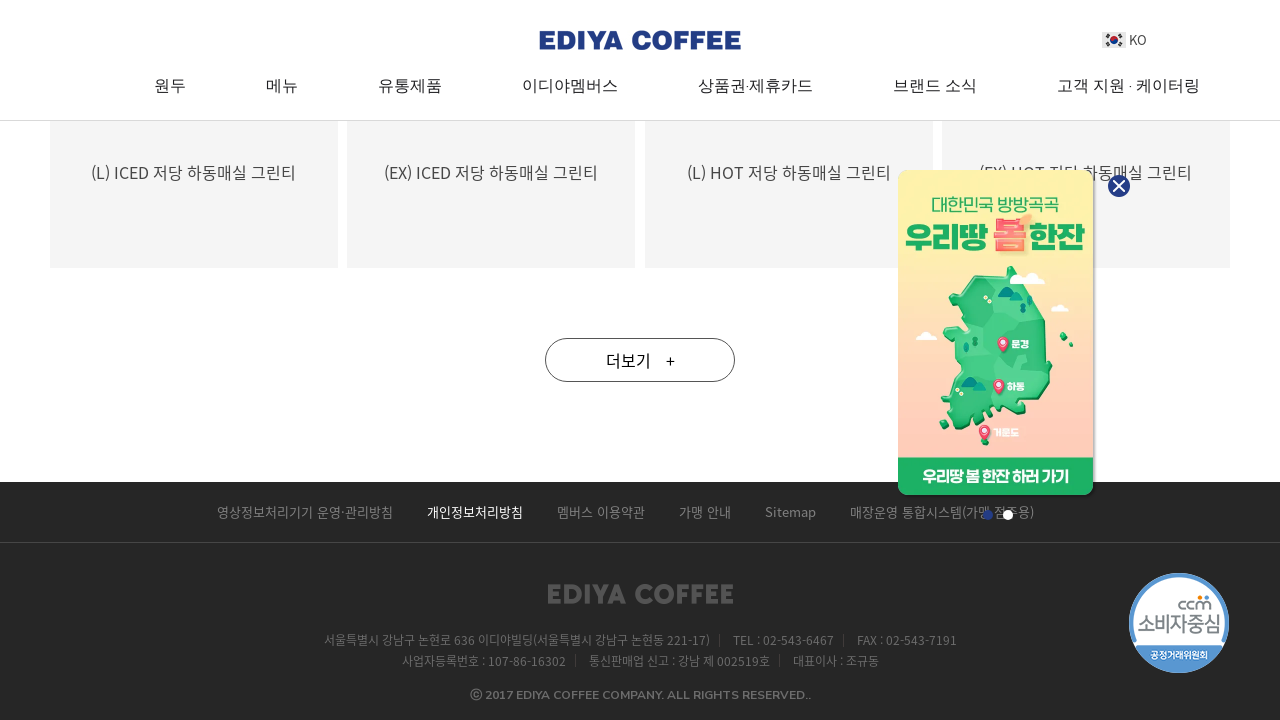

Located next/more button element
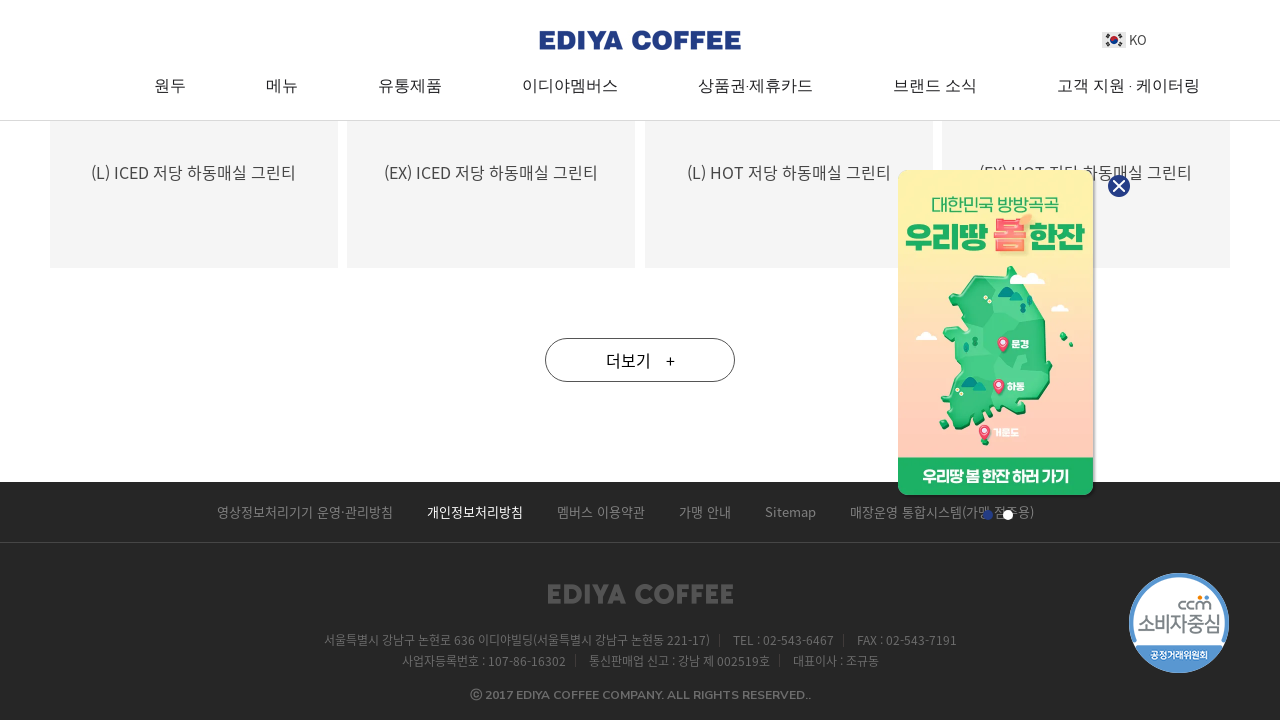

Clicked load more button (iteration 4) at (640, 360) on a.line_btn
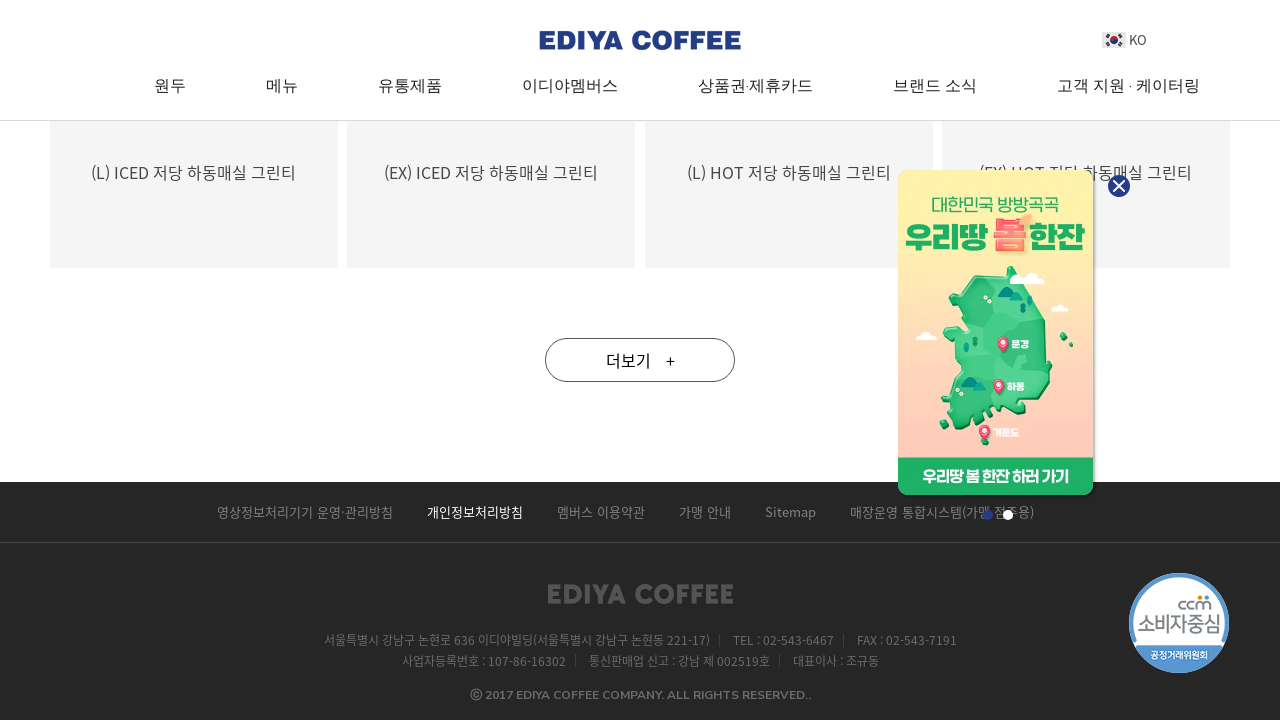

Waited 500ms for content to load
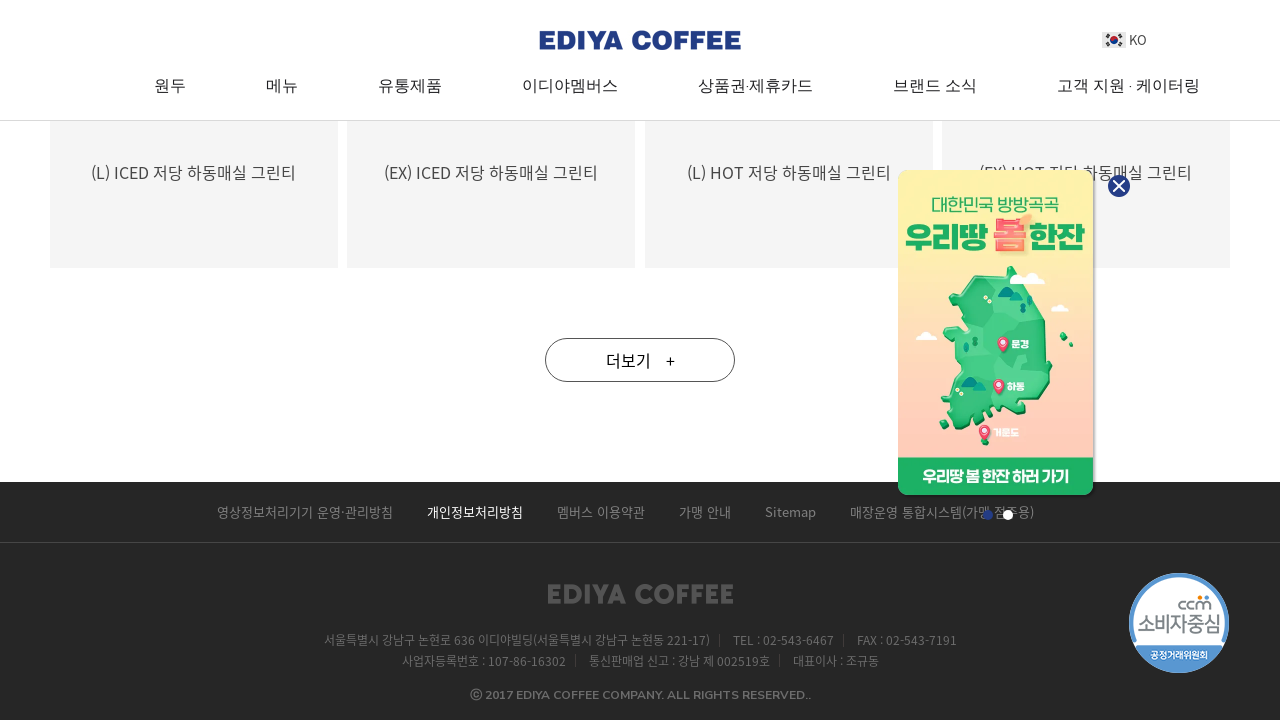

Located next/more button element
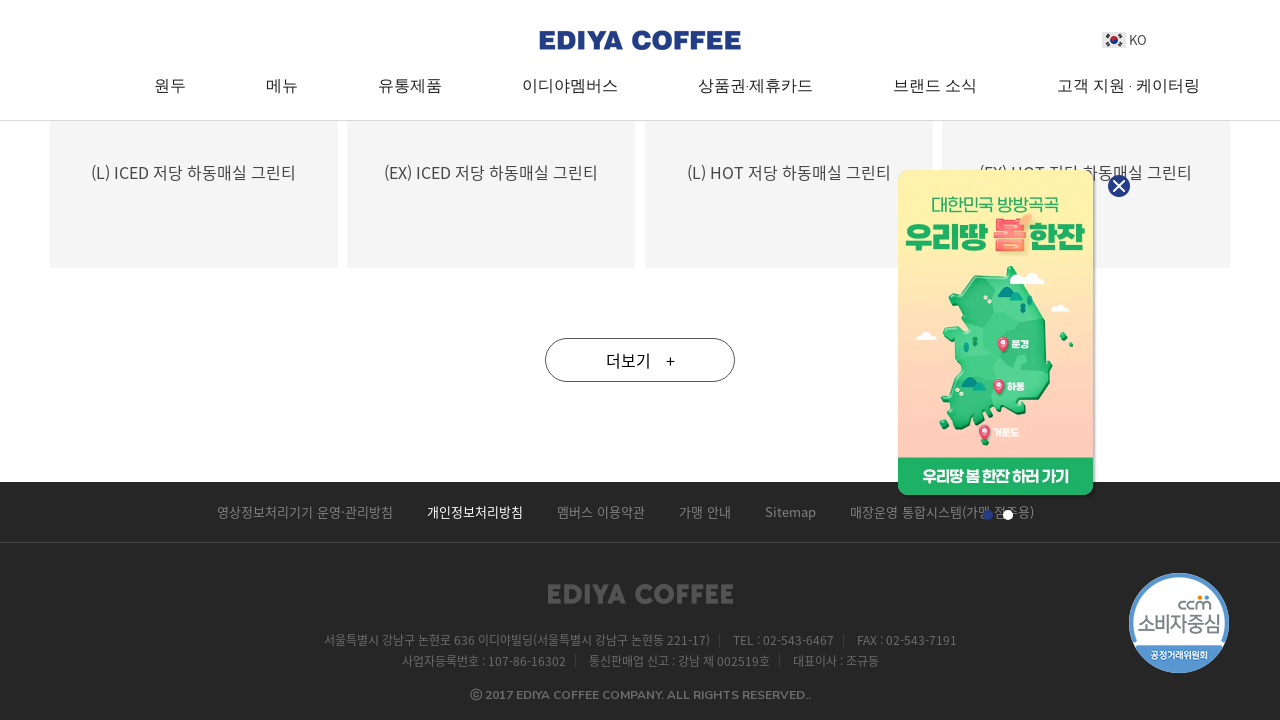

Clicked load more button (iteration 5) at (640, 360) on a.line_btn
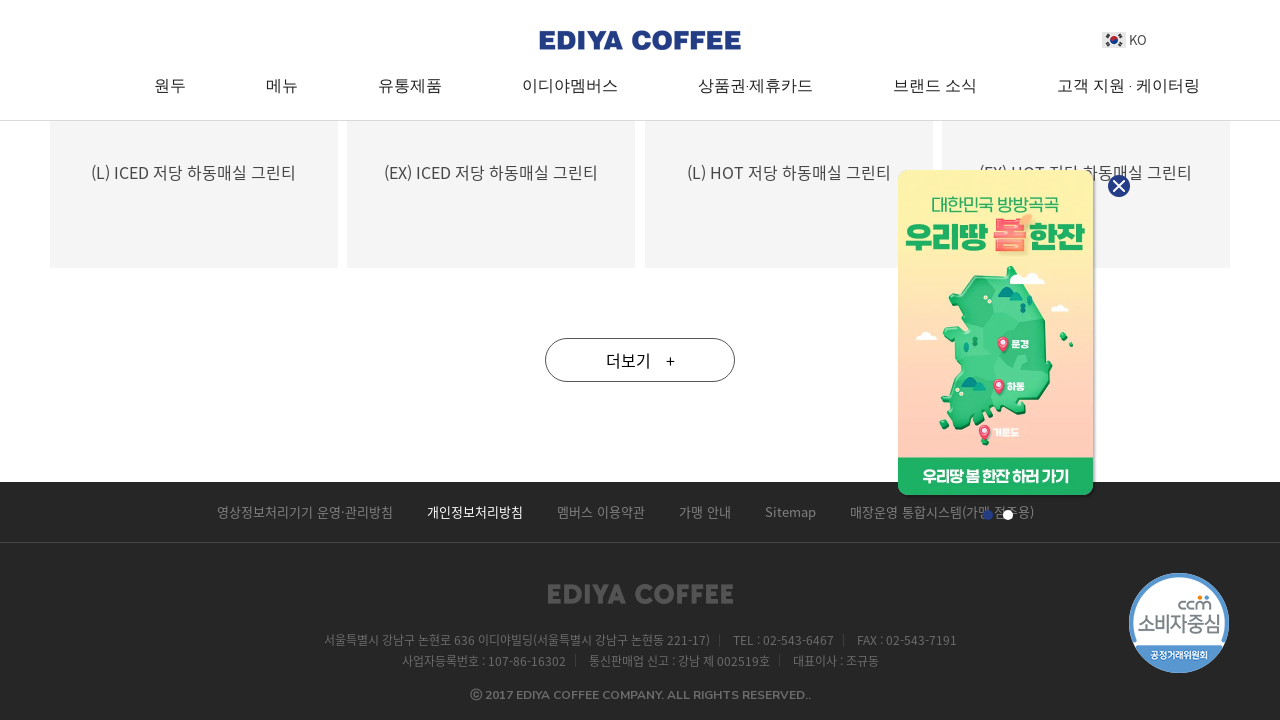

Waited 500ms for content to load
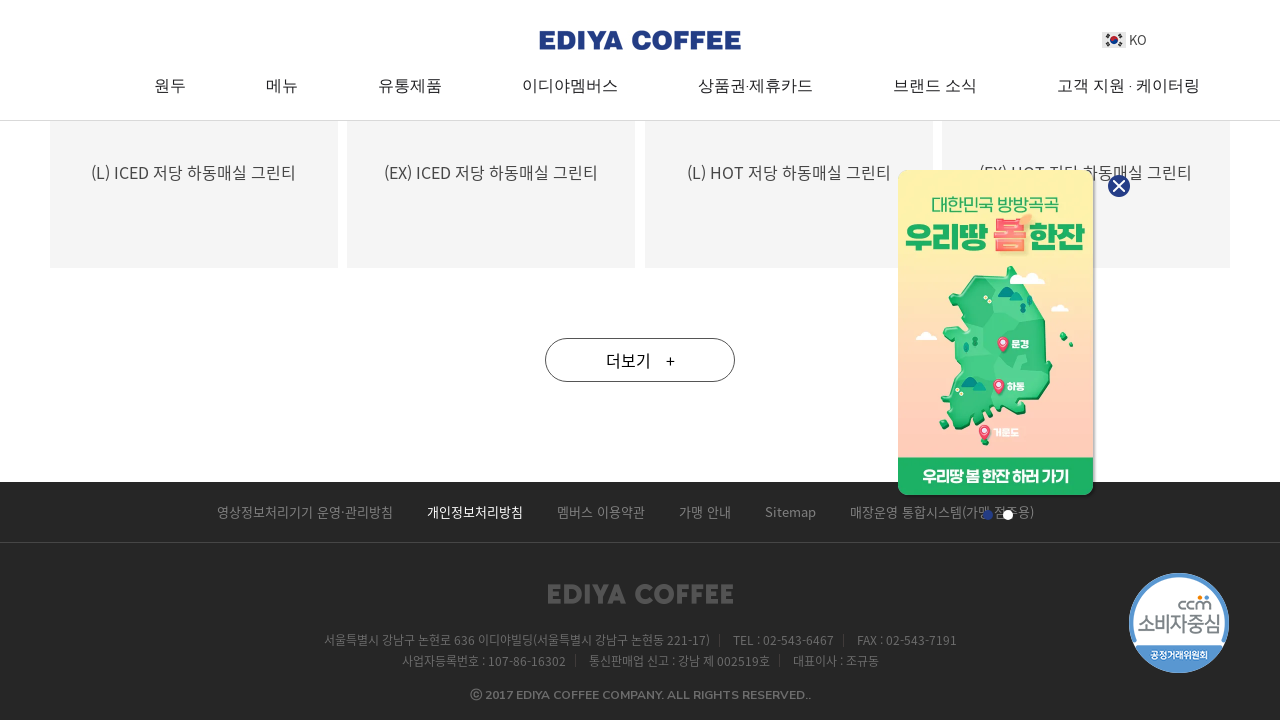

Located next/more button element
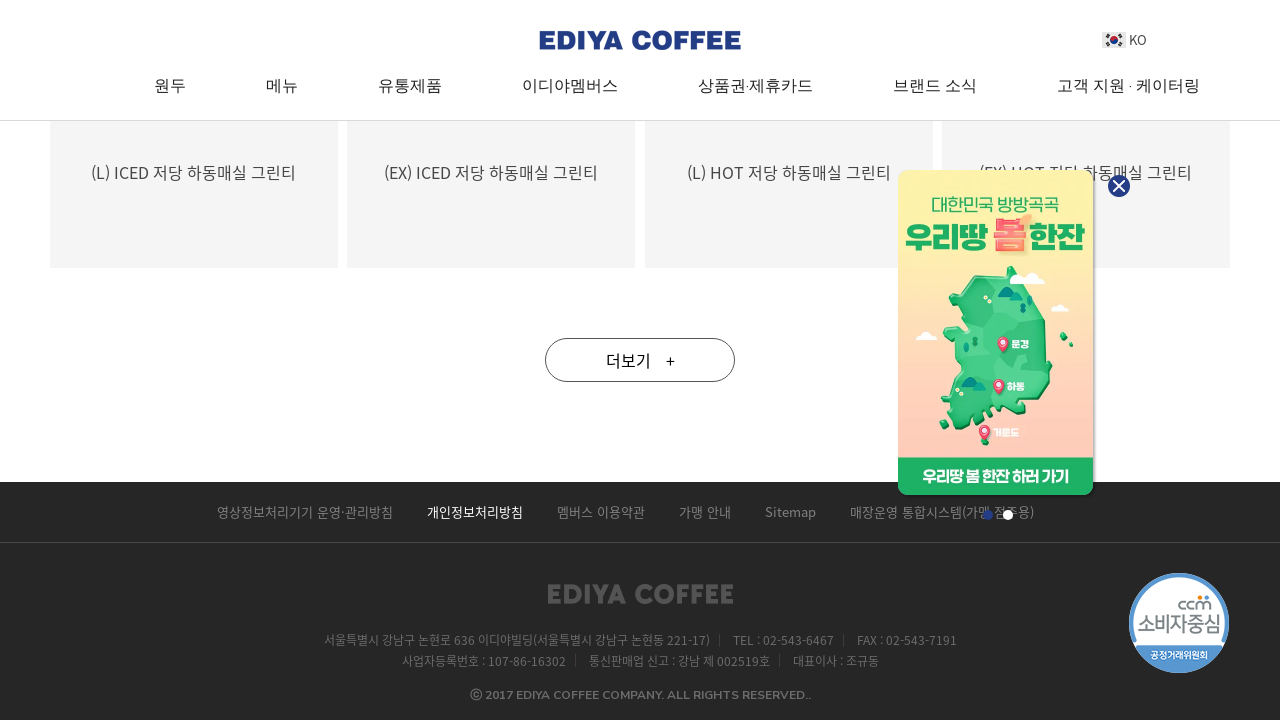

Clicked load more button (iteration 6) at (640, 360) on a.line_btn
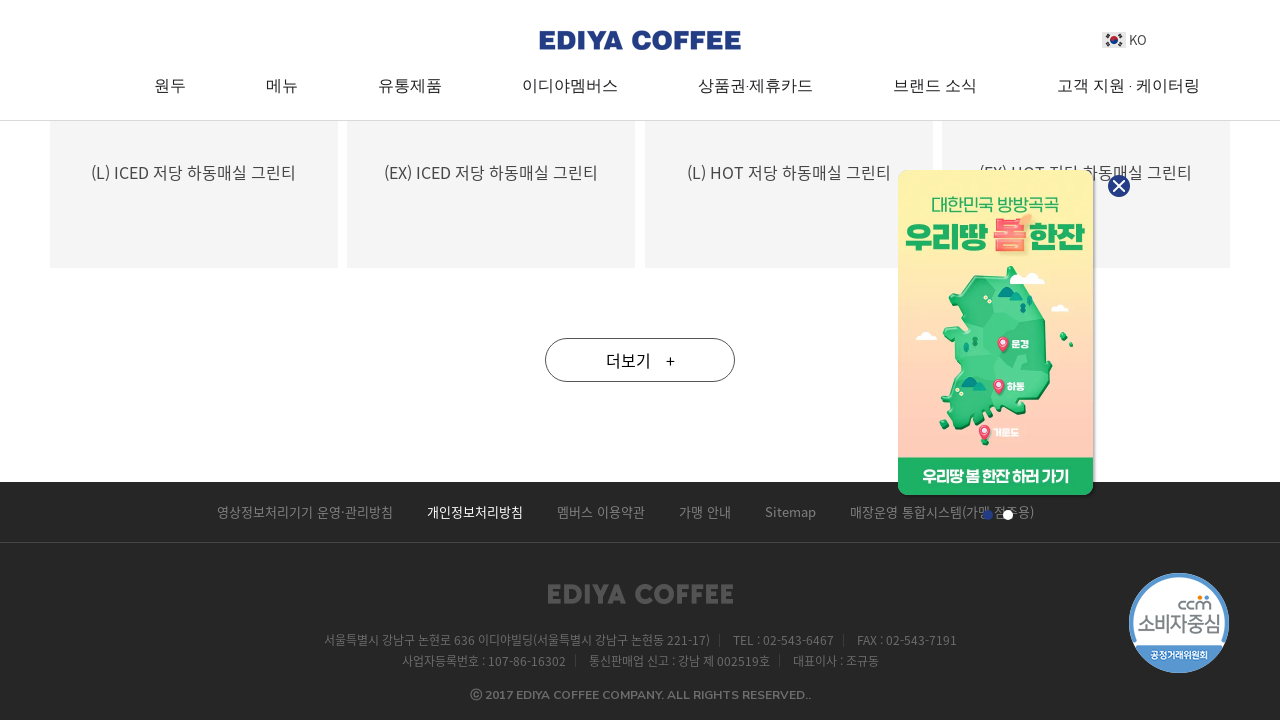

Waited 500ms for content to load
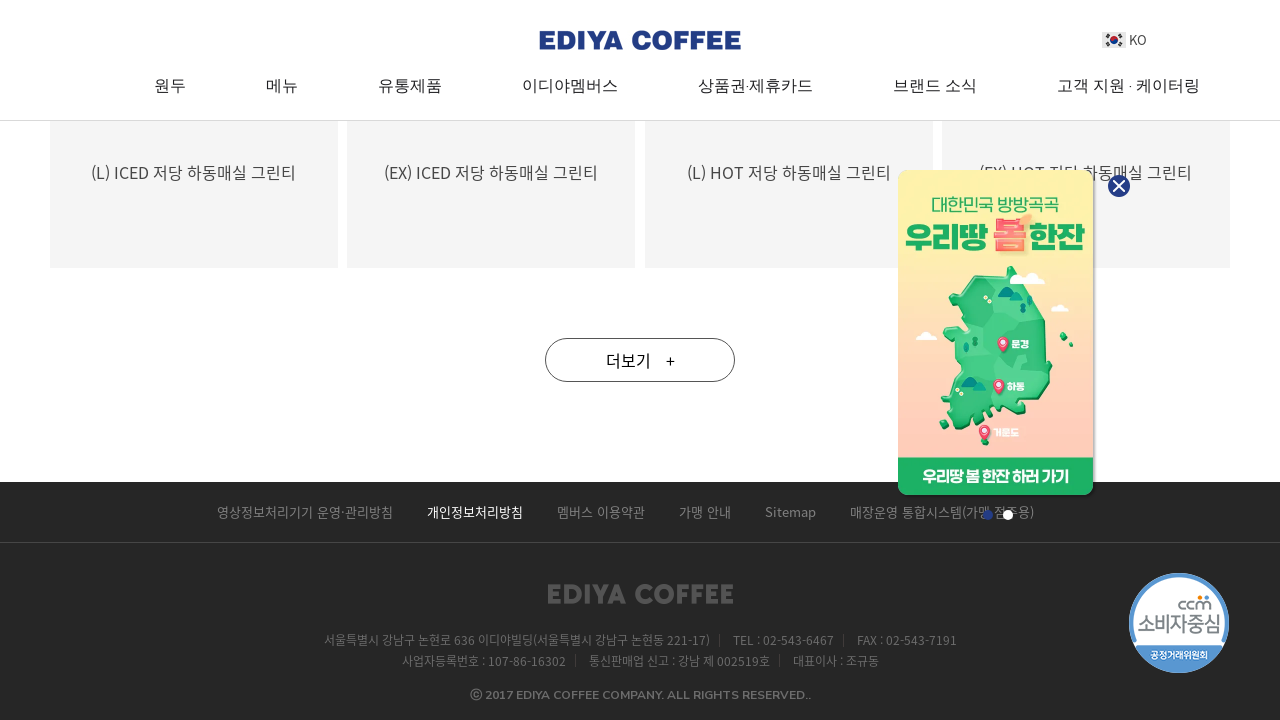

Located next/more button element
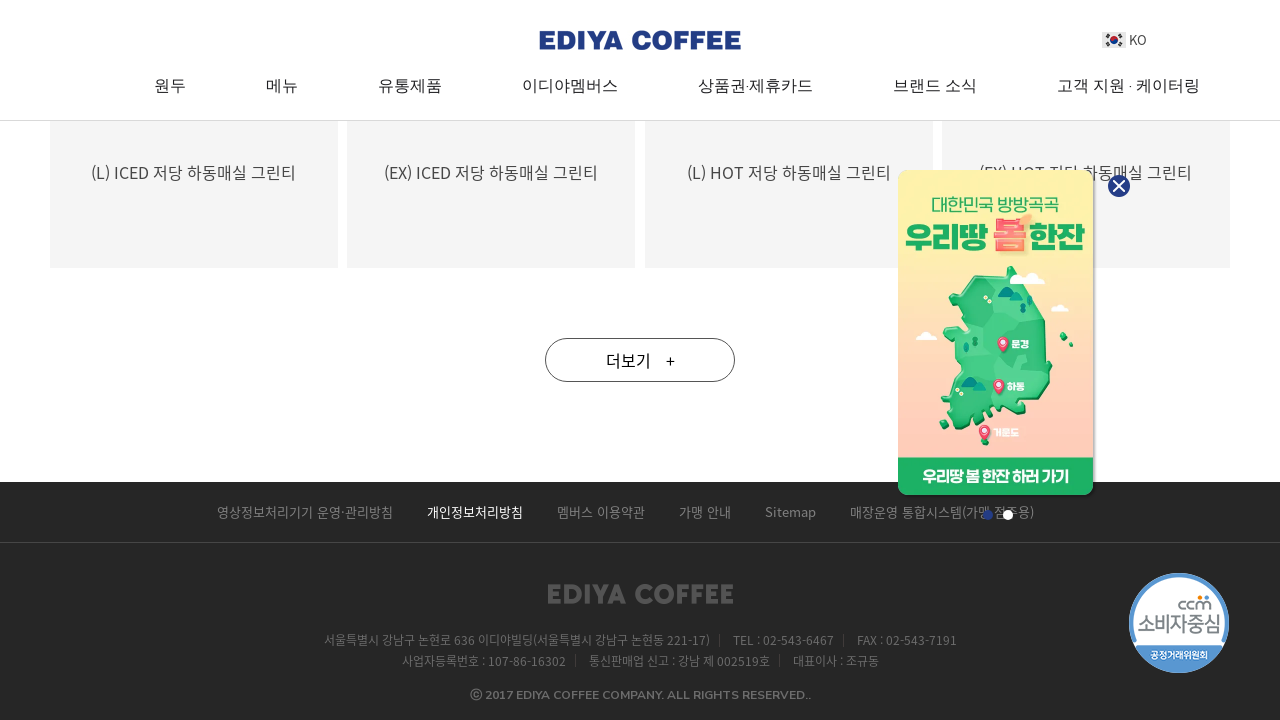

Clicked load more button (iteration 7) at (640, 360) on a.line_btn
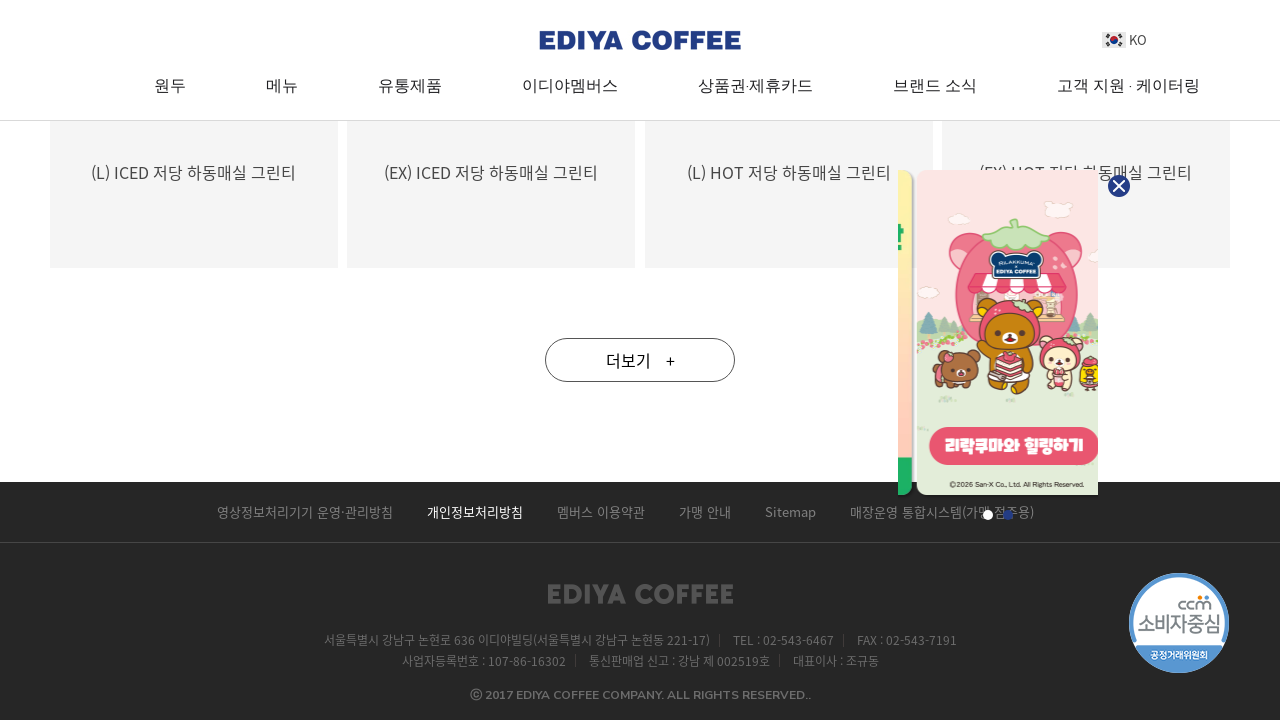

Waited 500ms for content to load
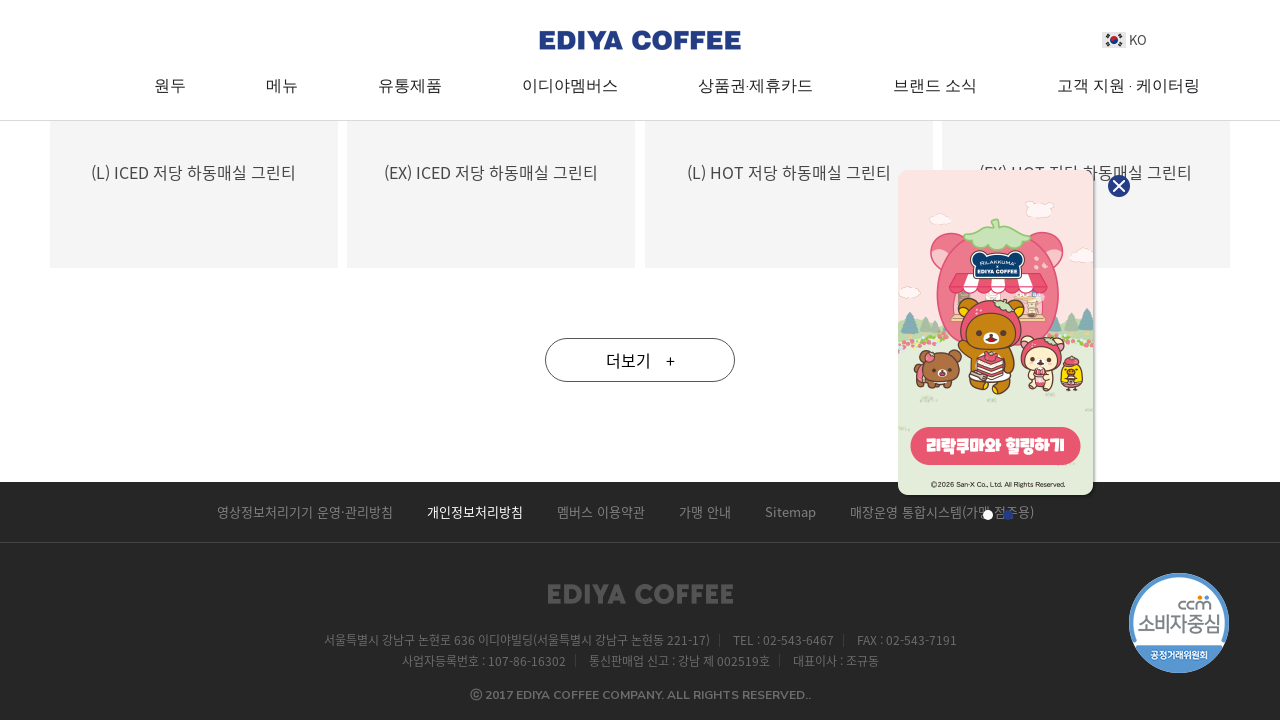

Located next/more button element
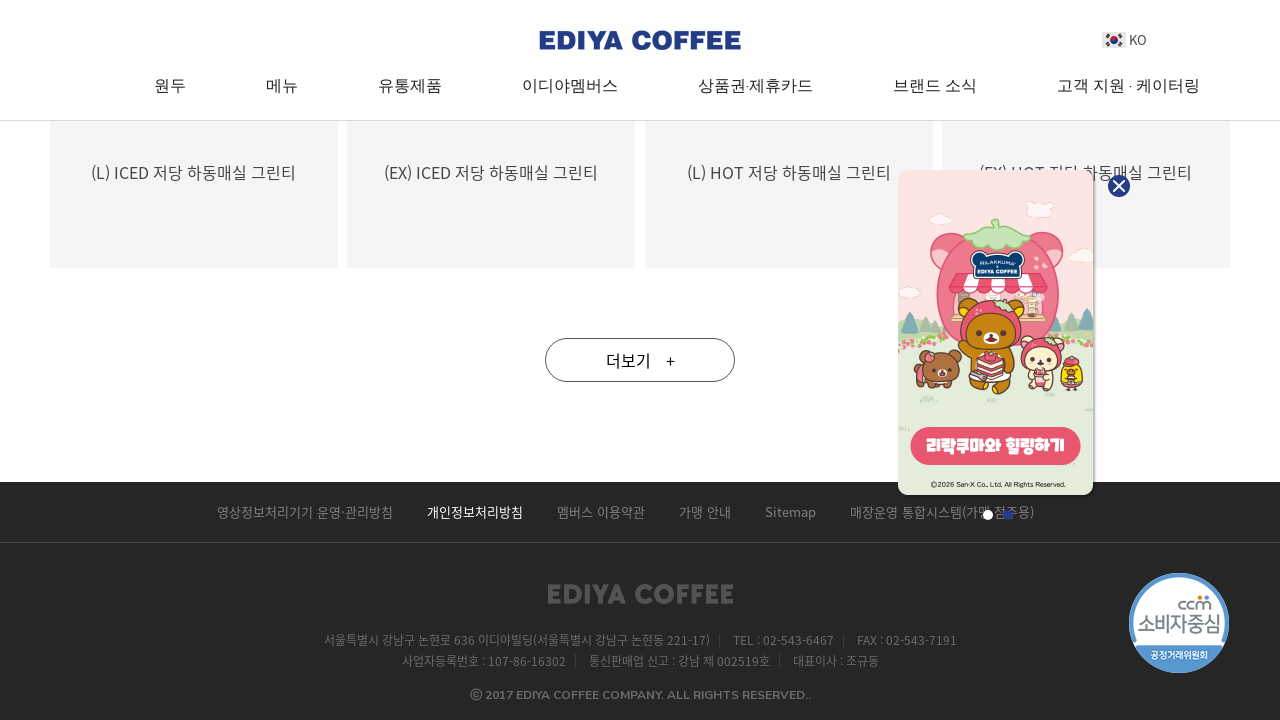

Clicked load more button (iteration 8) at (640, 360) on a.line_btn
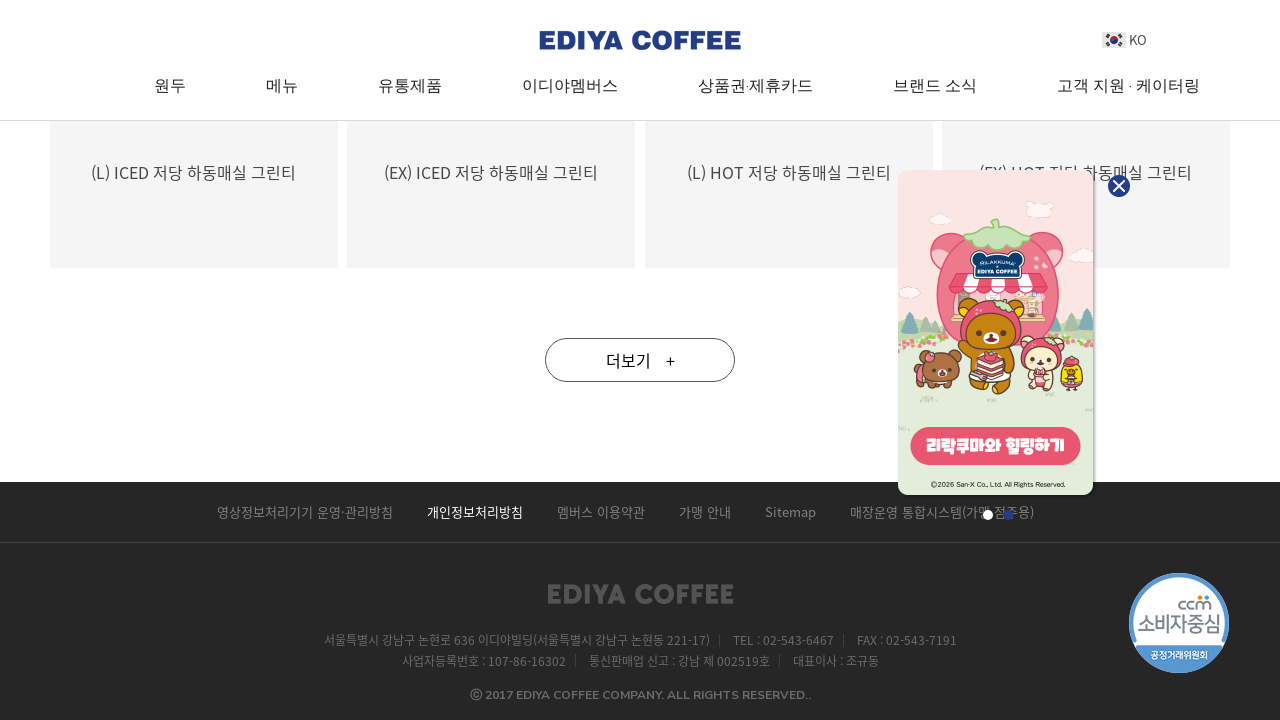

Waited 500ms for content to load
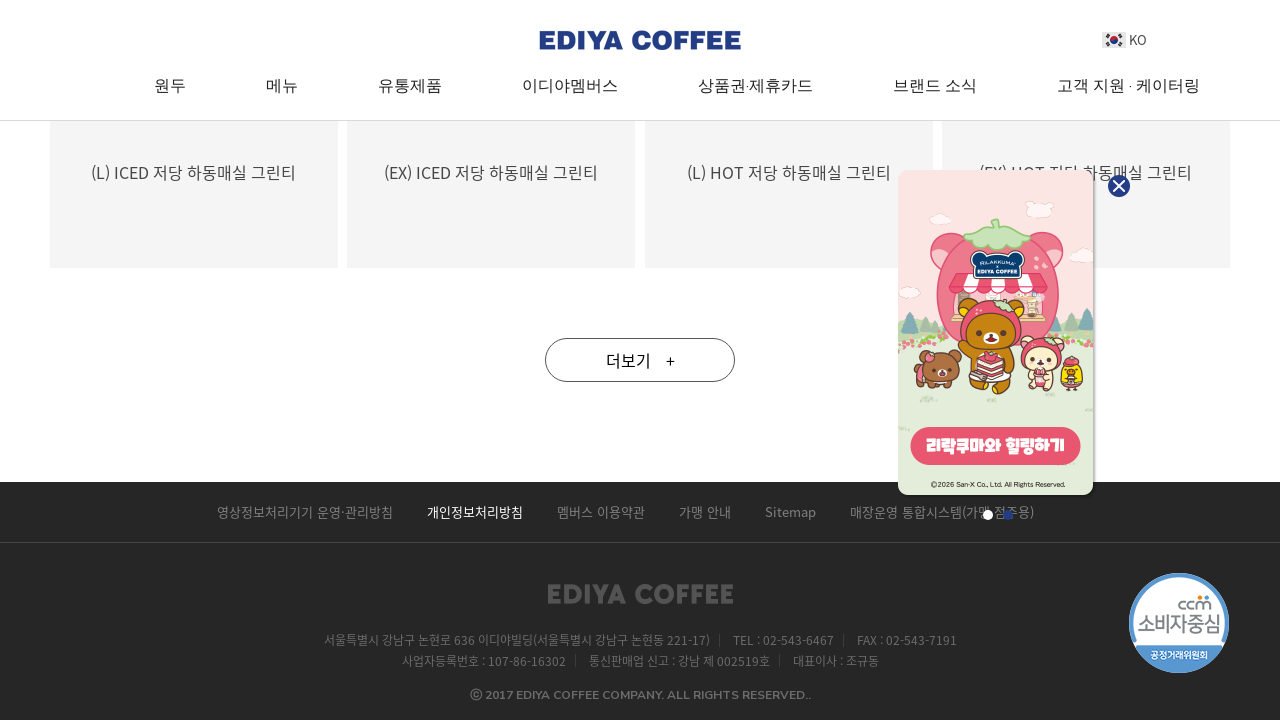

Located next/more button element
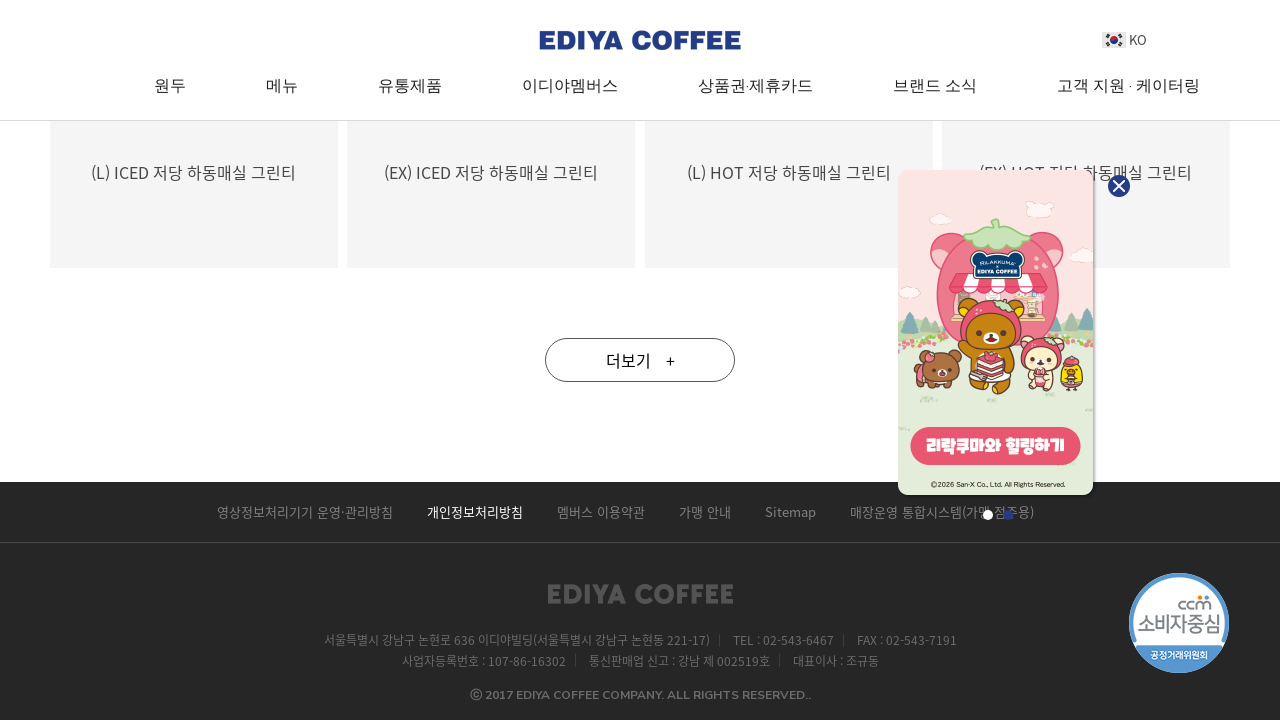

Clicked load more button (iteration 9) at (640, 360) on a.line_btn
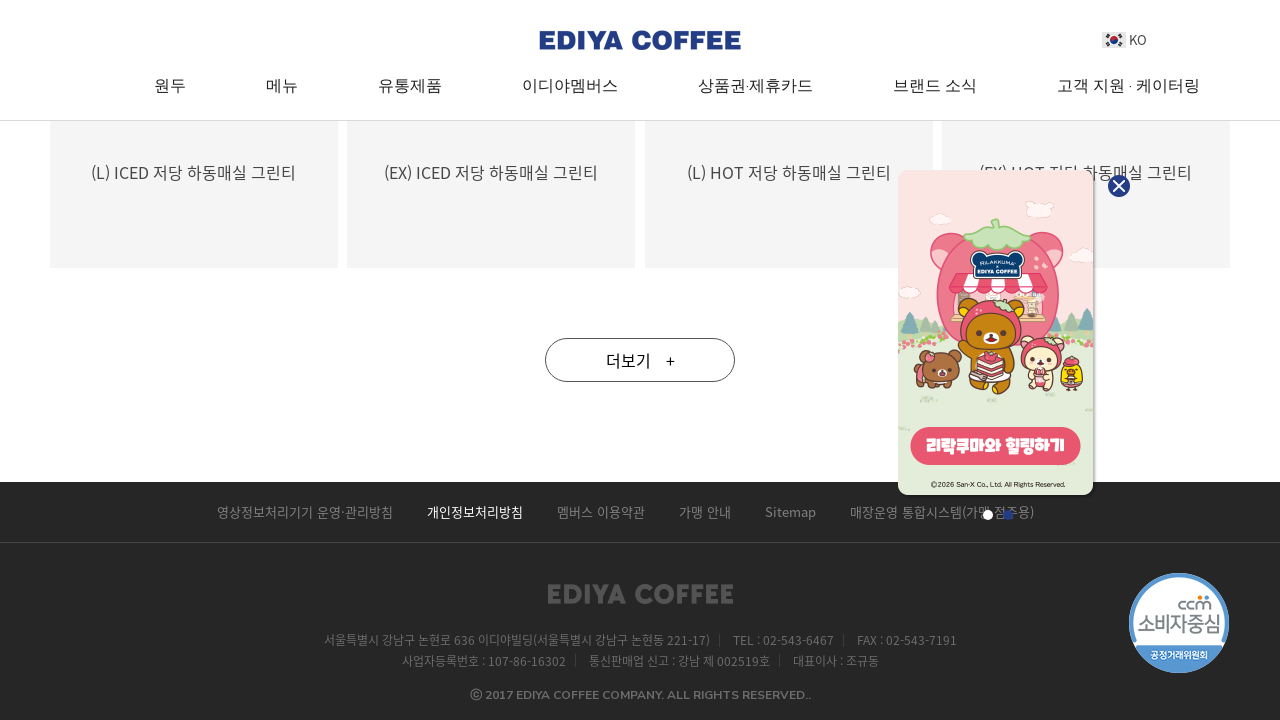

Waited 500ms for content to load
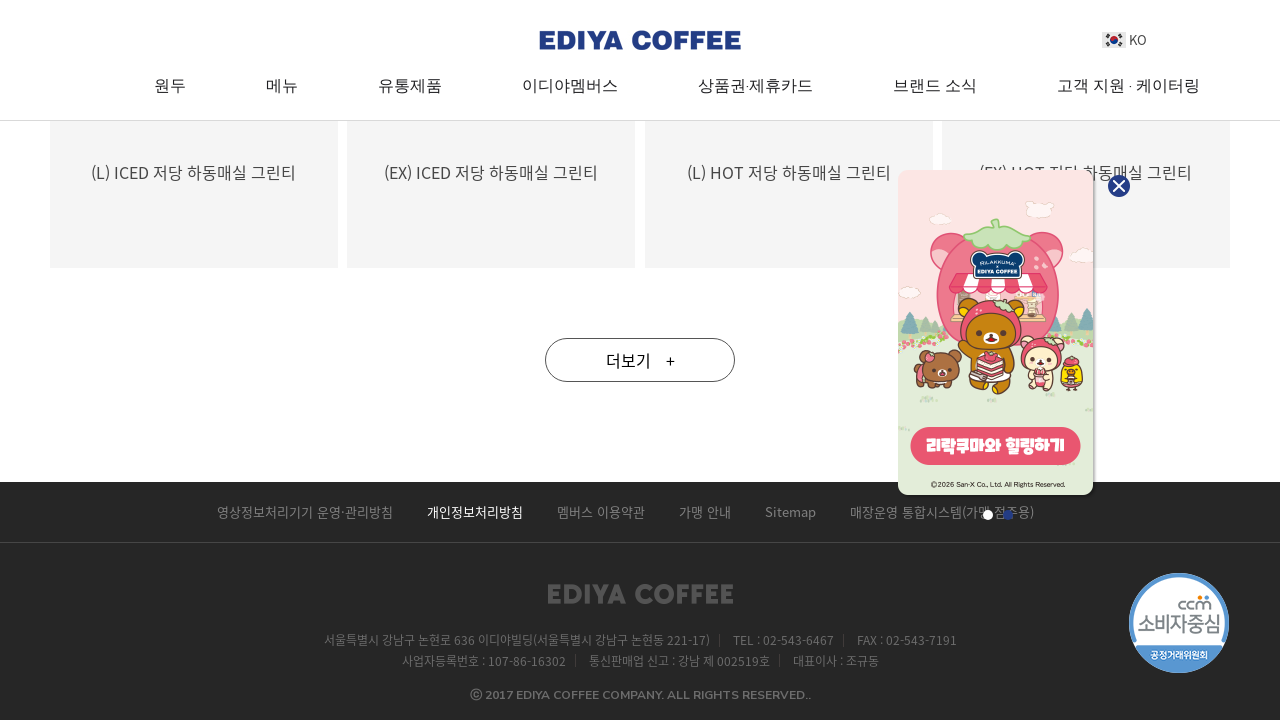

Located next/more button element
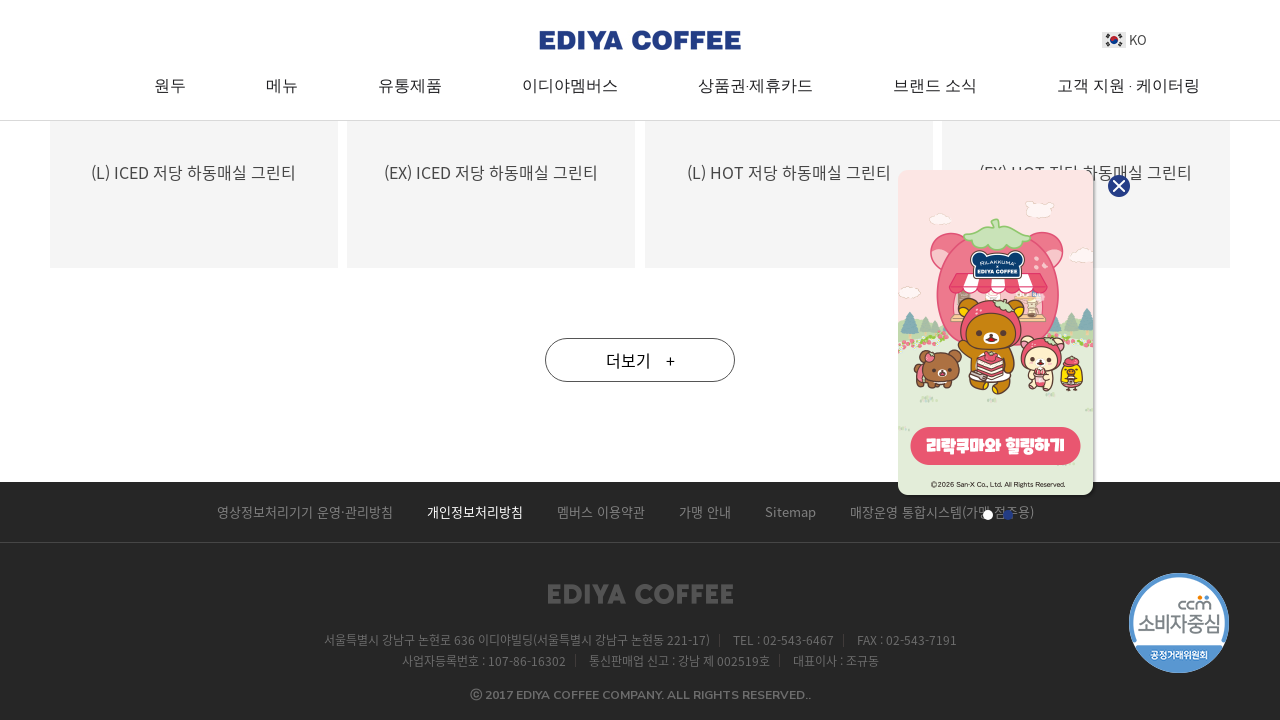

Clicked load more button (iteration 10) at (640, 360) on a.line_btn
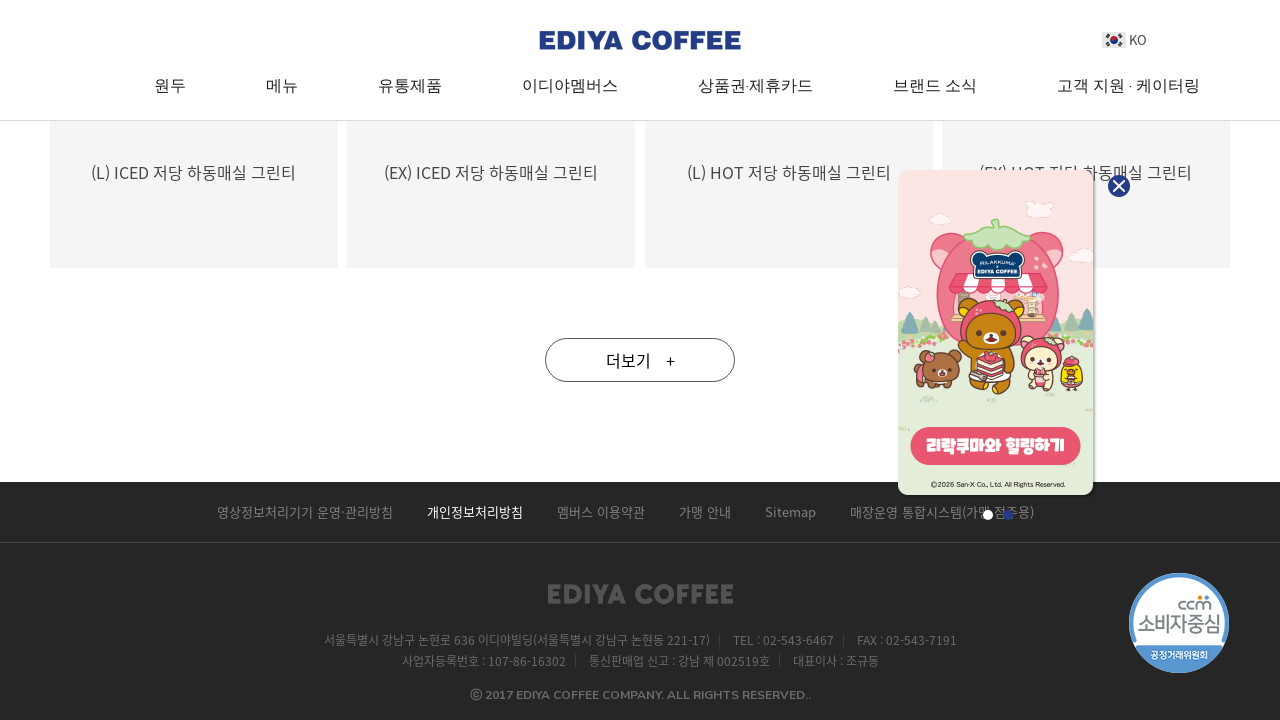

Waited 500ms for content to load
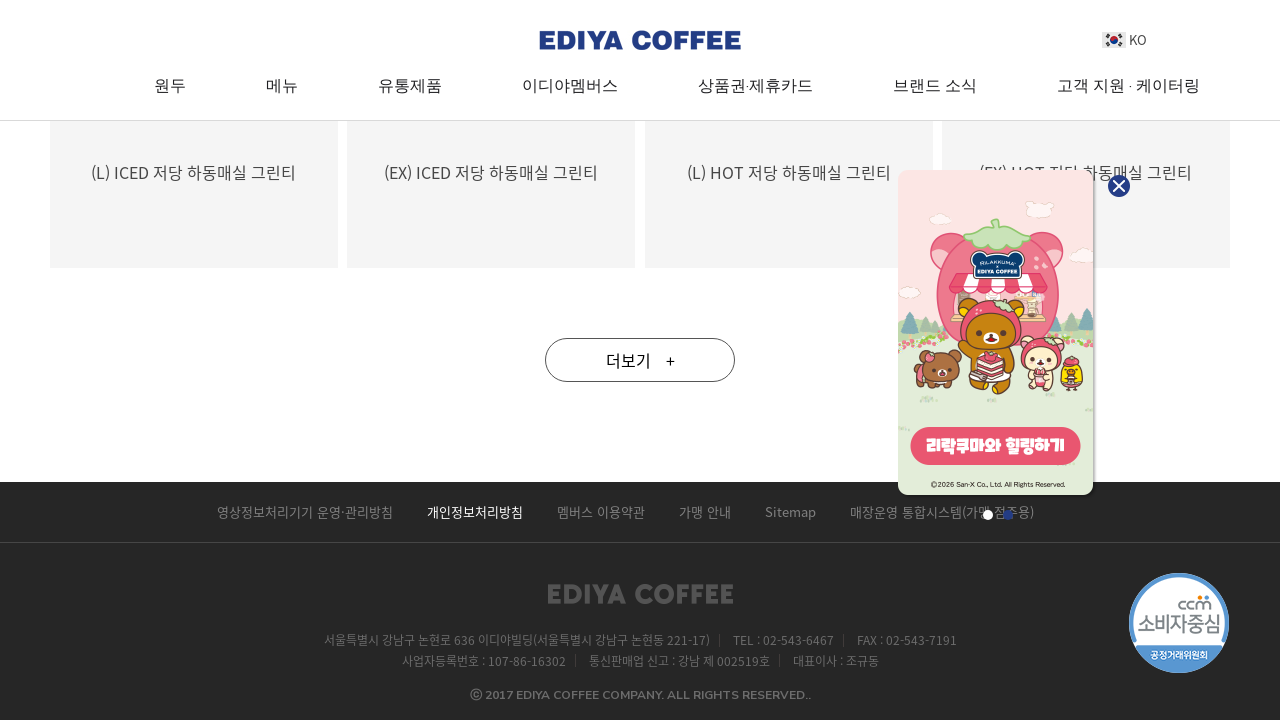

Located next/more button element
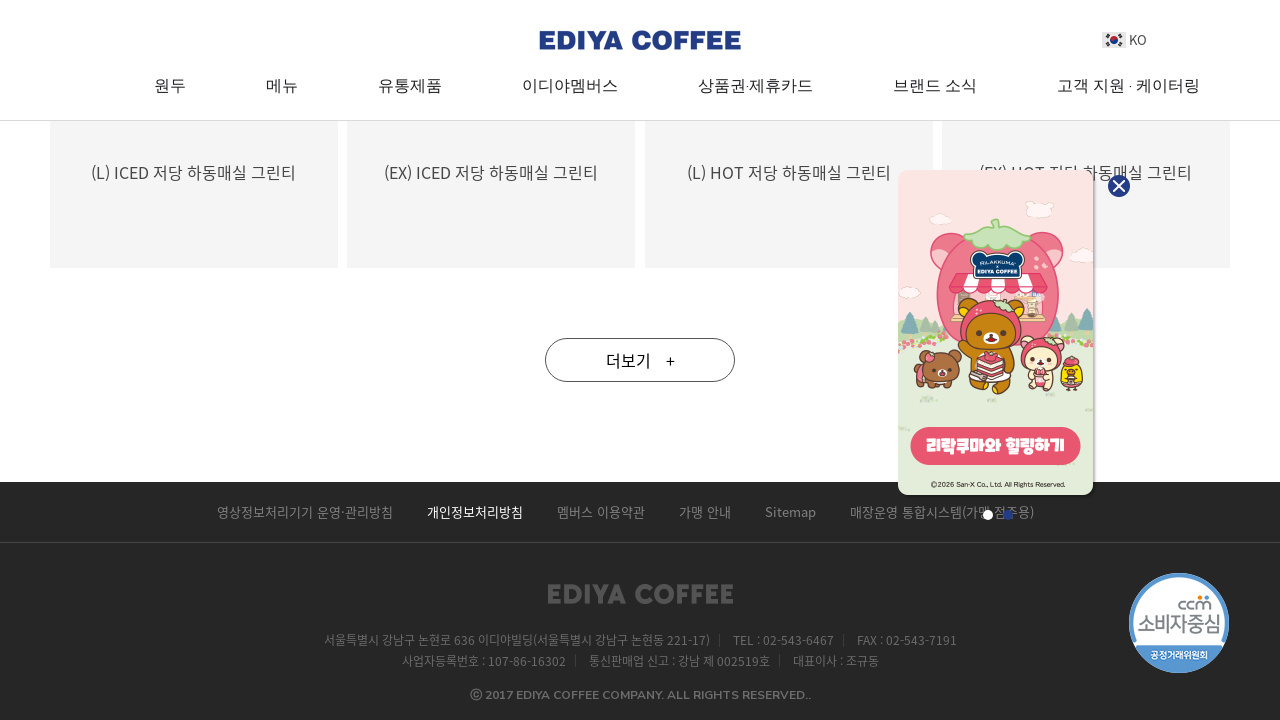

Clicked load more button (iteration 11) at (640, 360) on a.line_btn
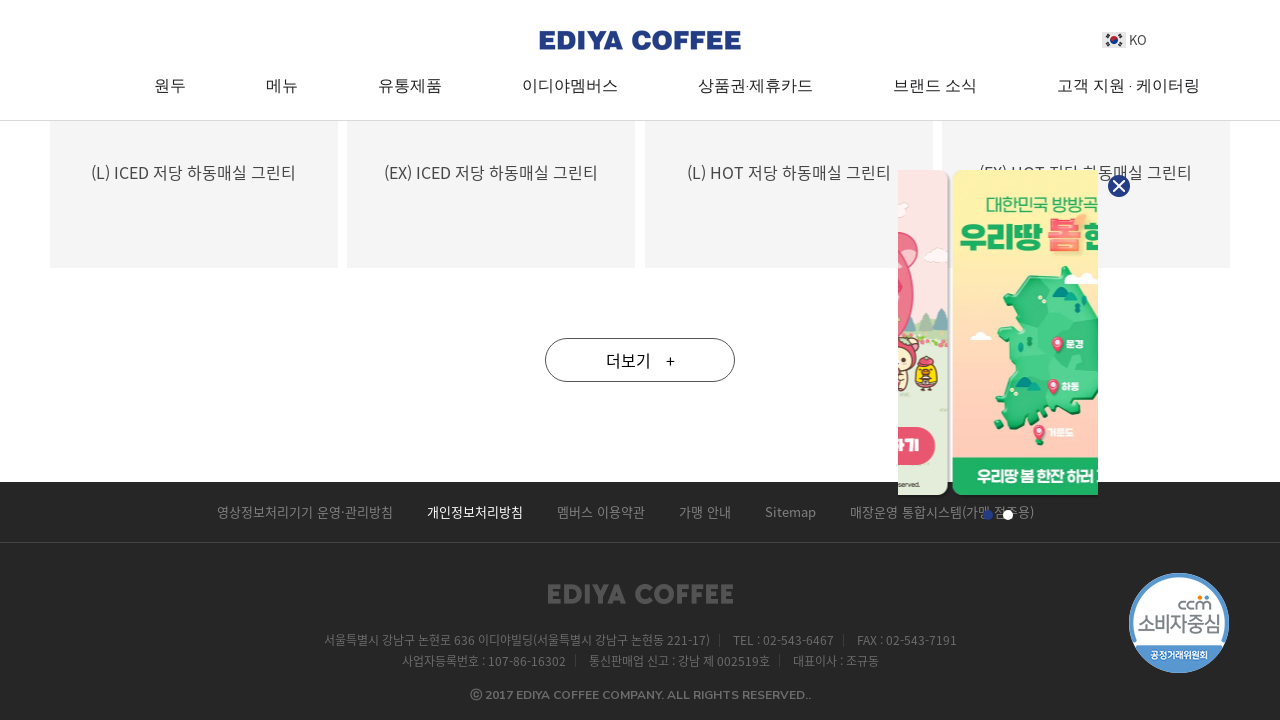

Waited 500ms for content to load
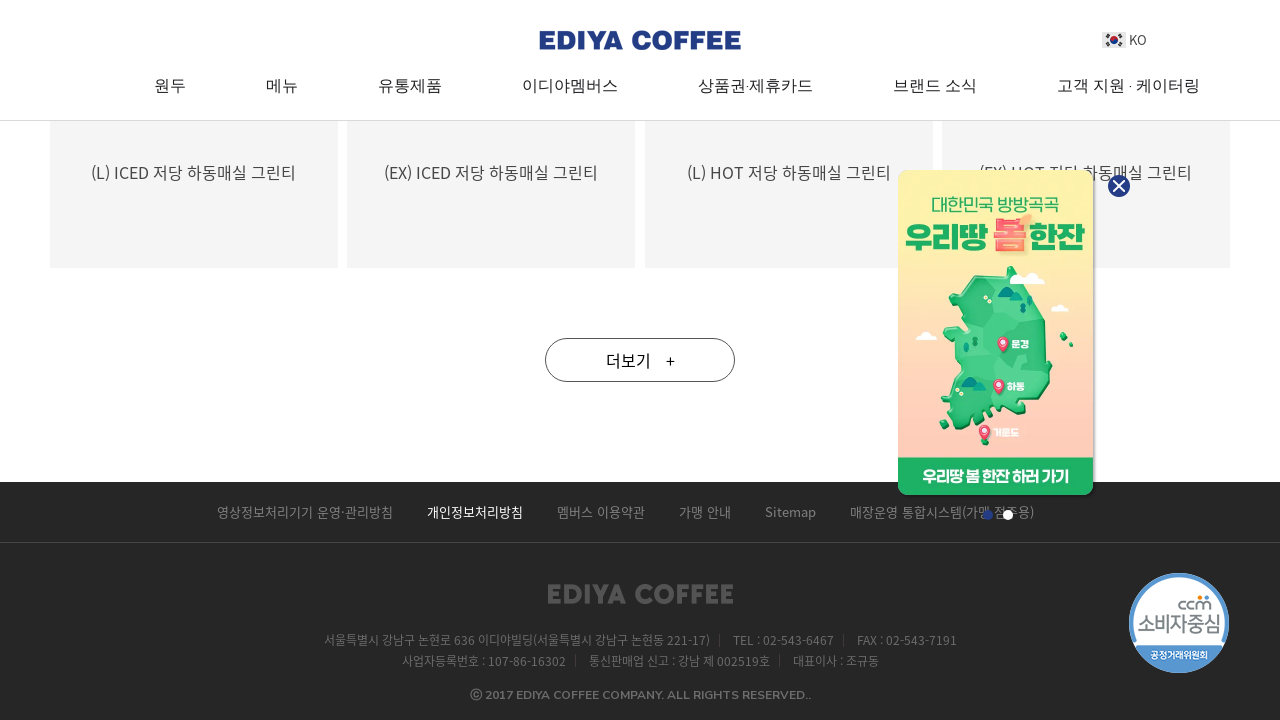

Located next/more button element
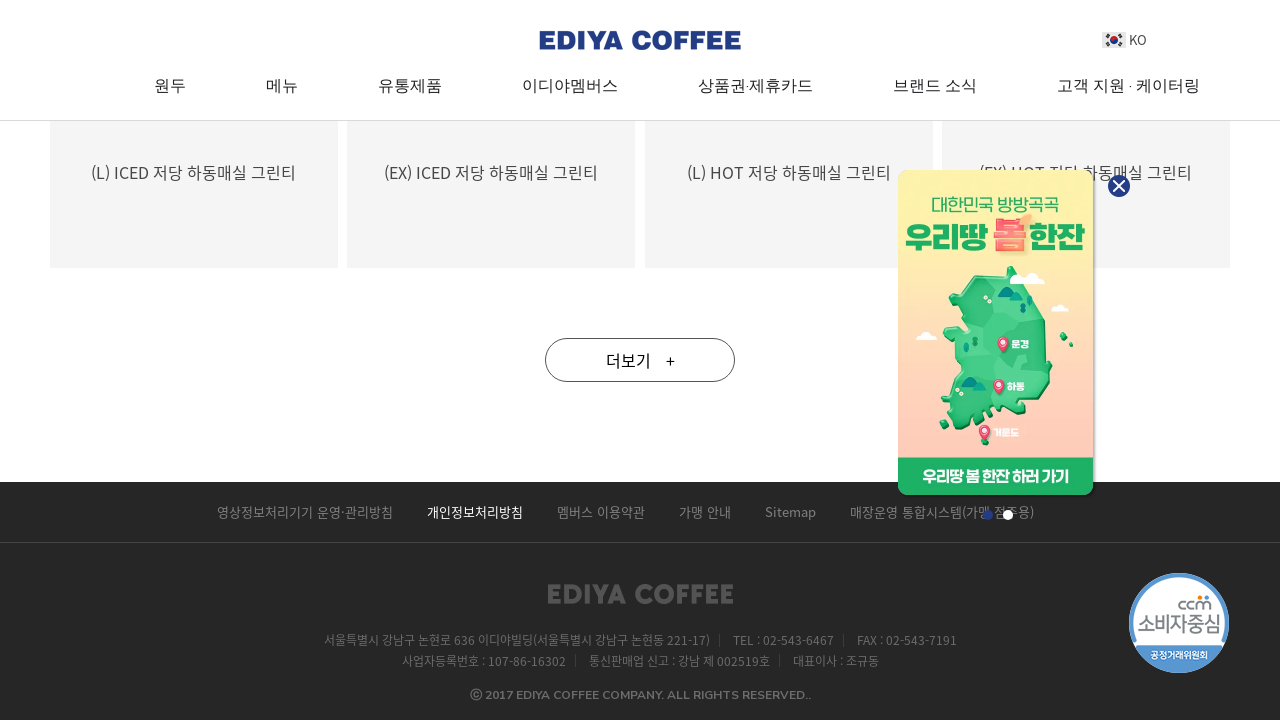

Clicked load more button (iteration 12) at (640, 360) on a.line_btn
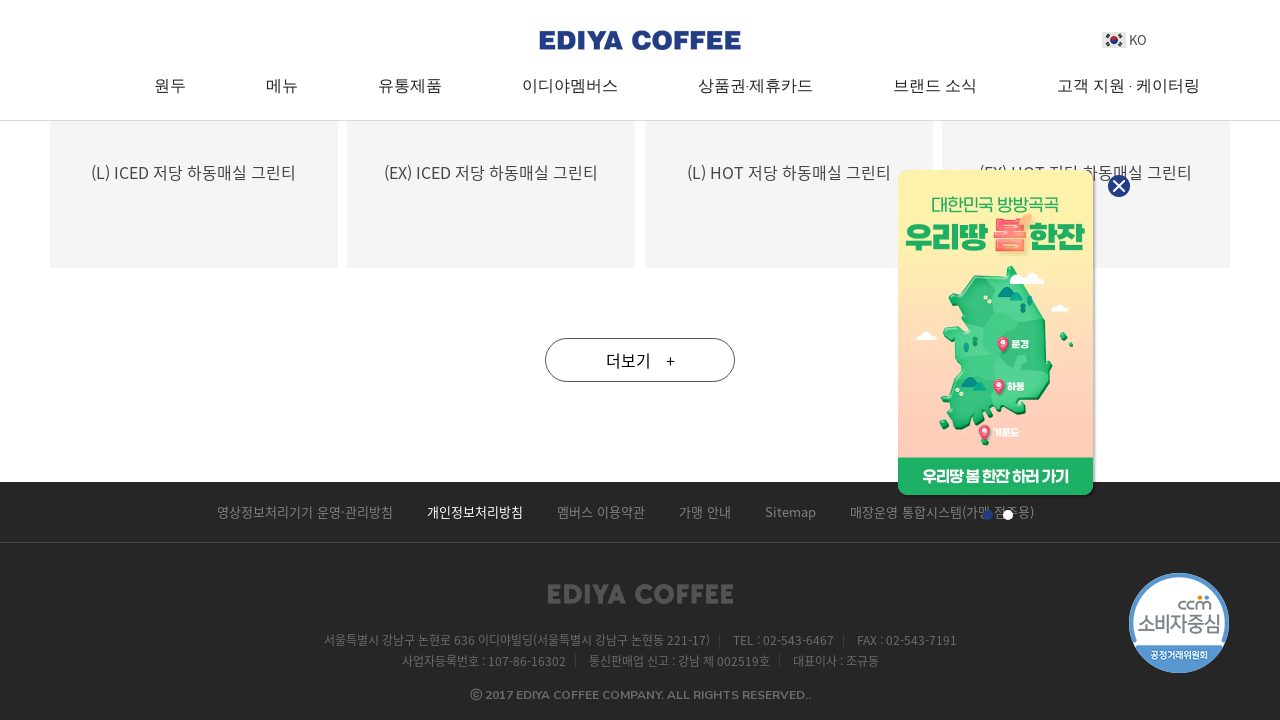

Waited 500ms for content to load
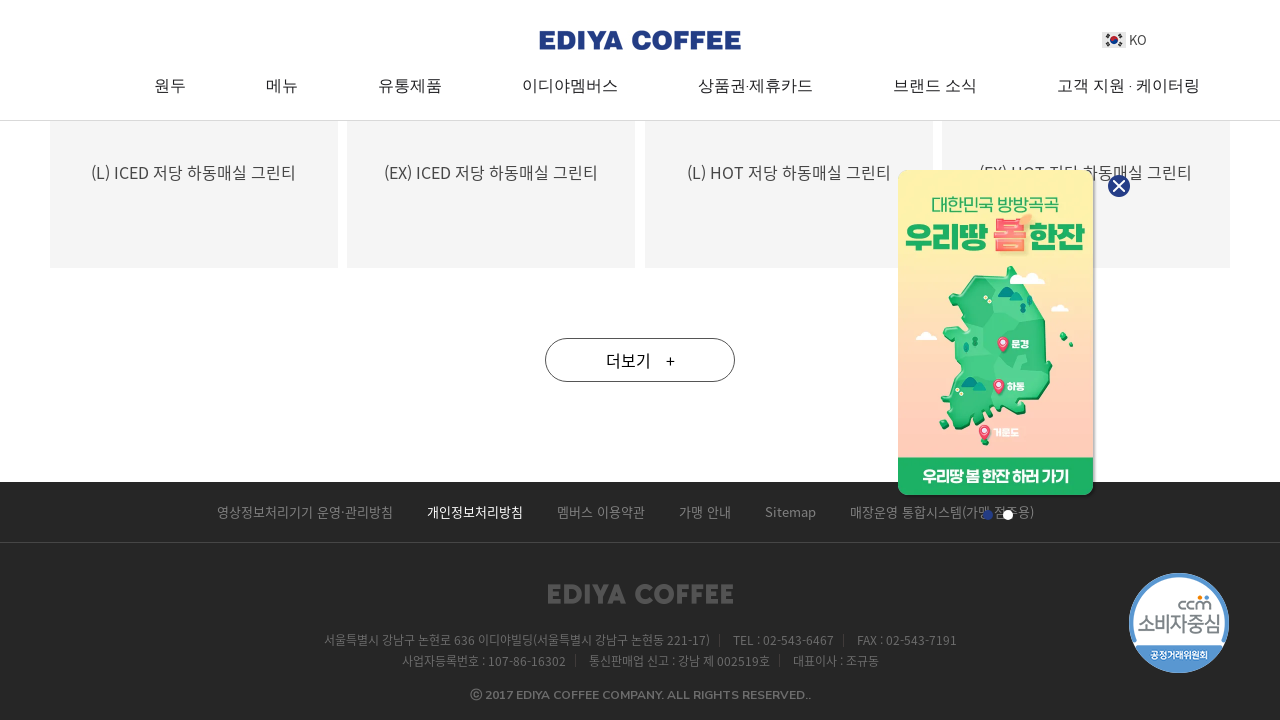

Located next/more button element
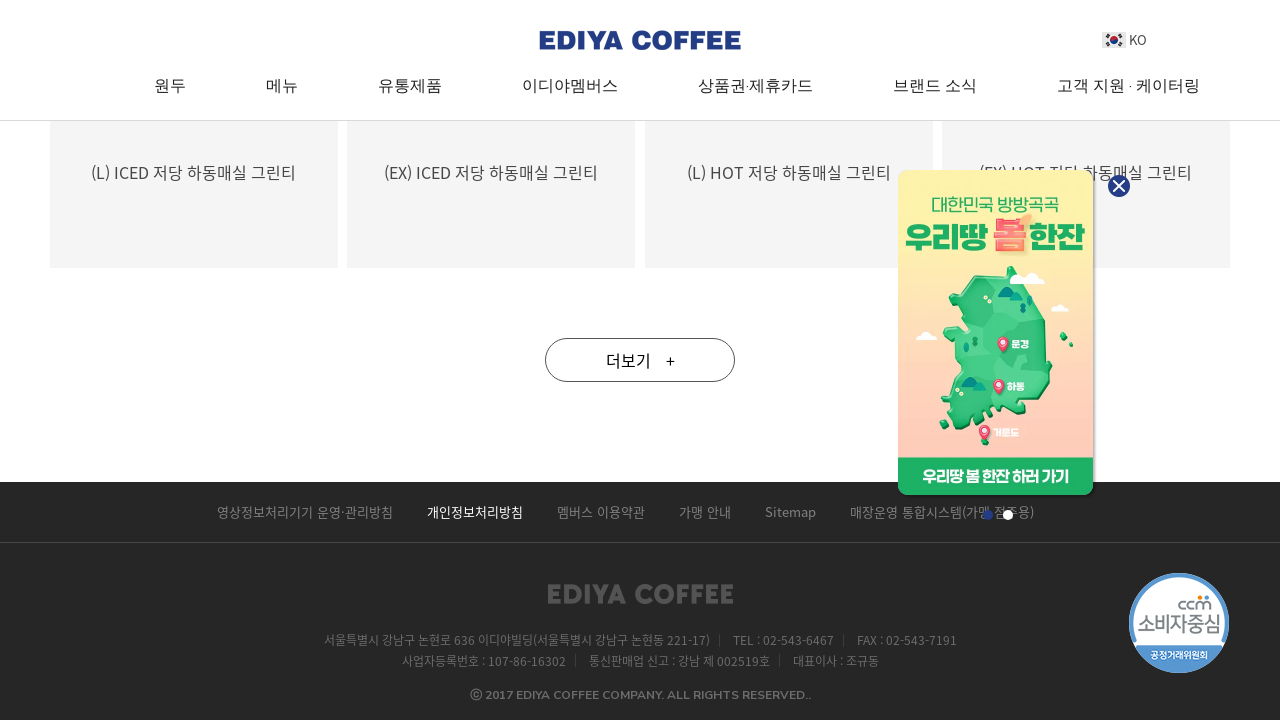

Clicked load more button (iteration 13) at (640, 360) on a.line_btn
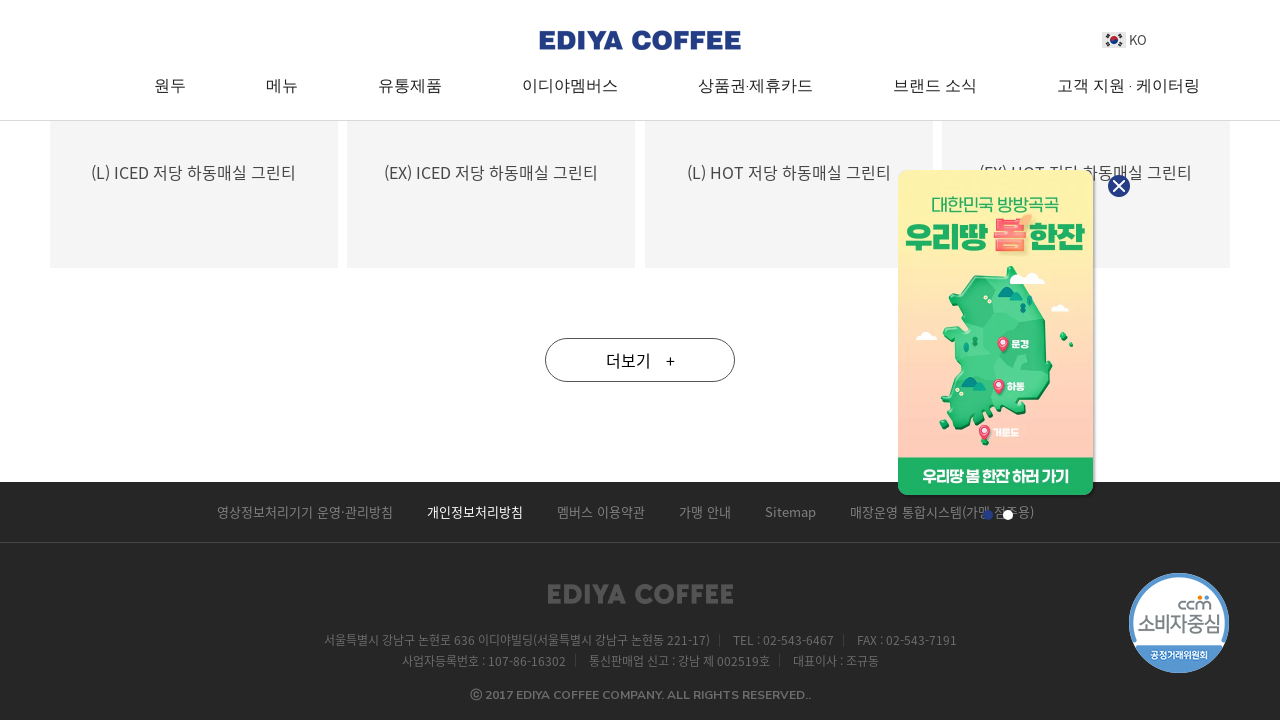

Waited 500ms for content to load
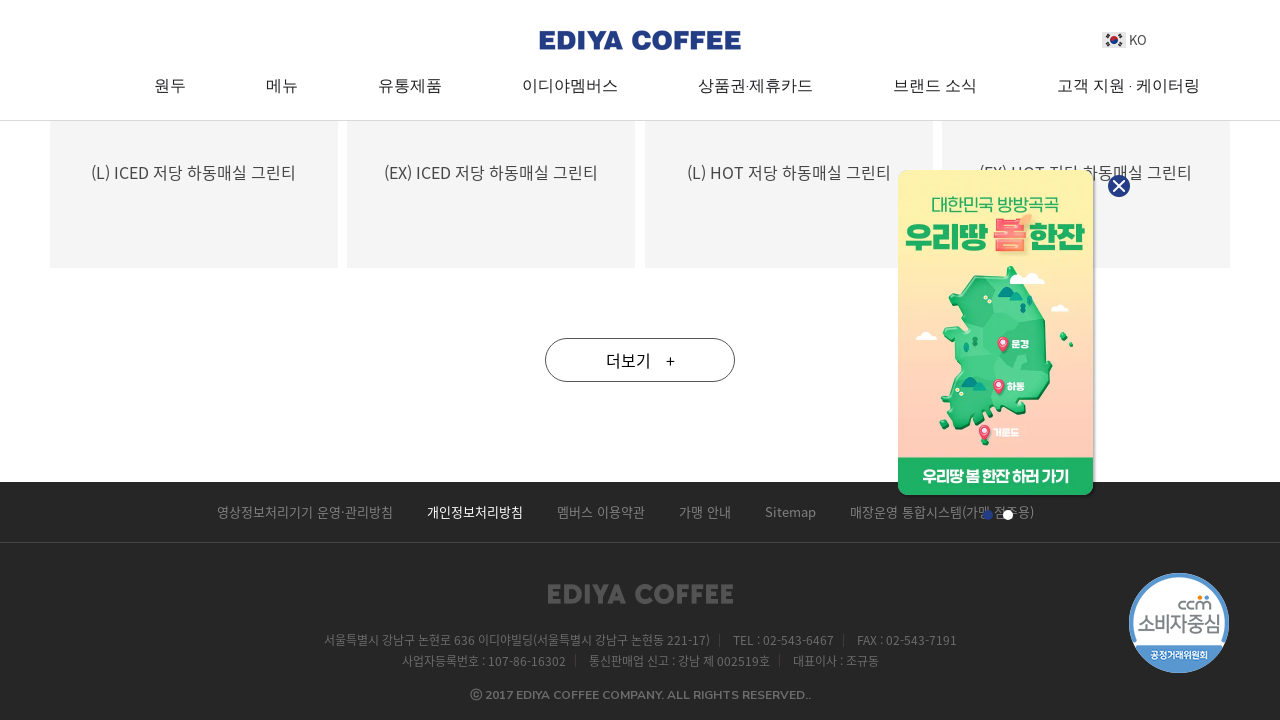

Located next/more button element
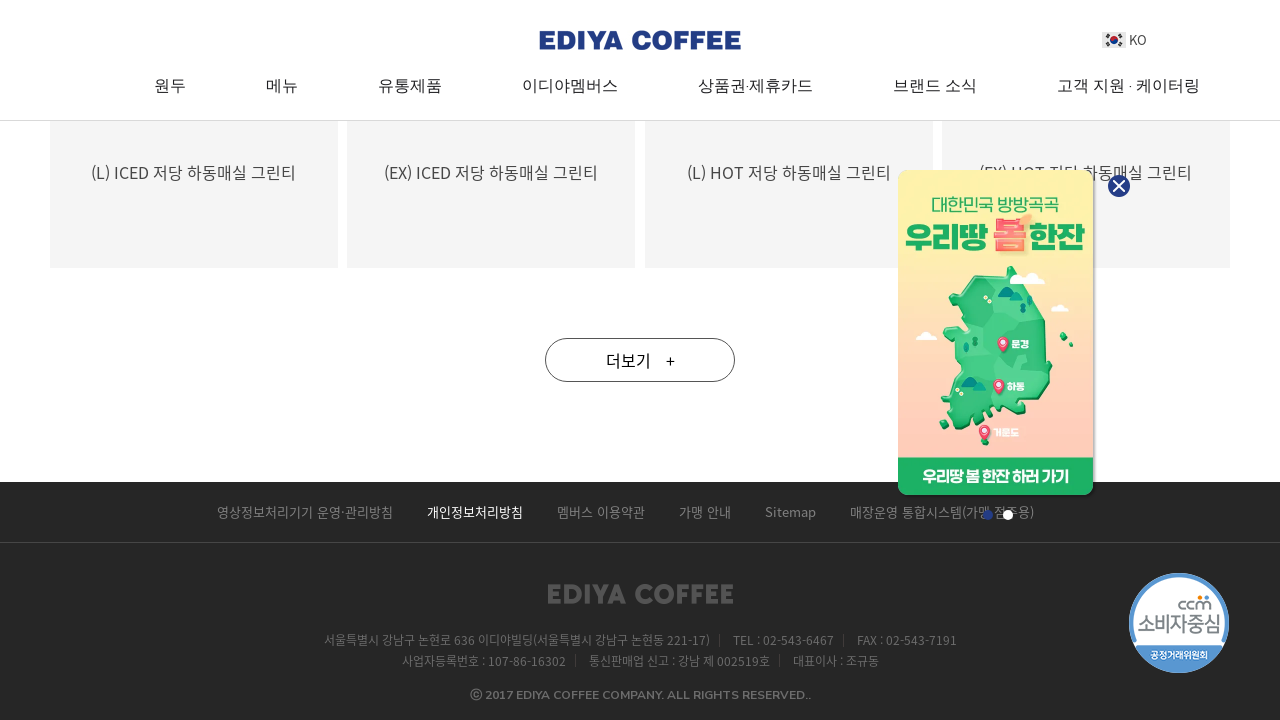

Clicked load more button (iteration 14) at (640, 360) on a.line_btn
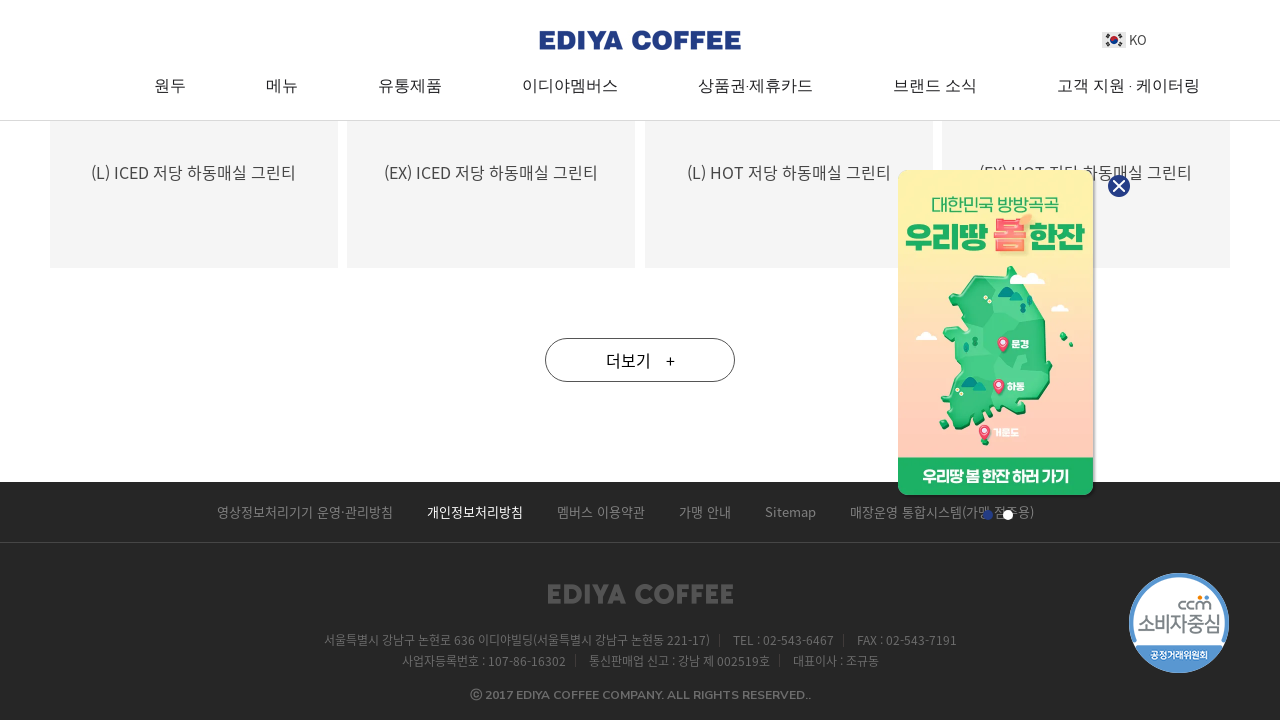

Waited 500ms for content to load
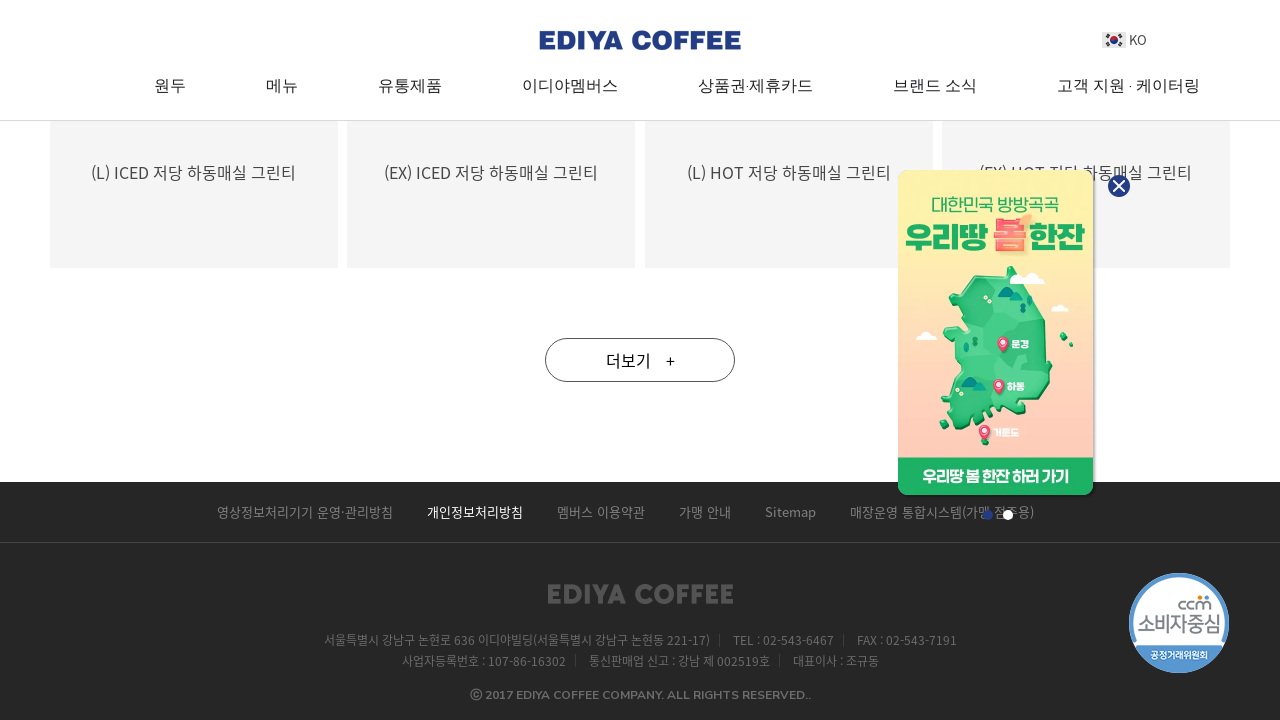

Located next/more button element
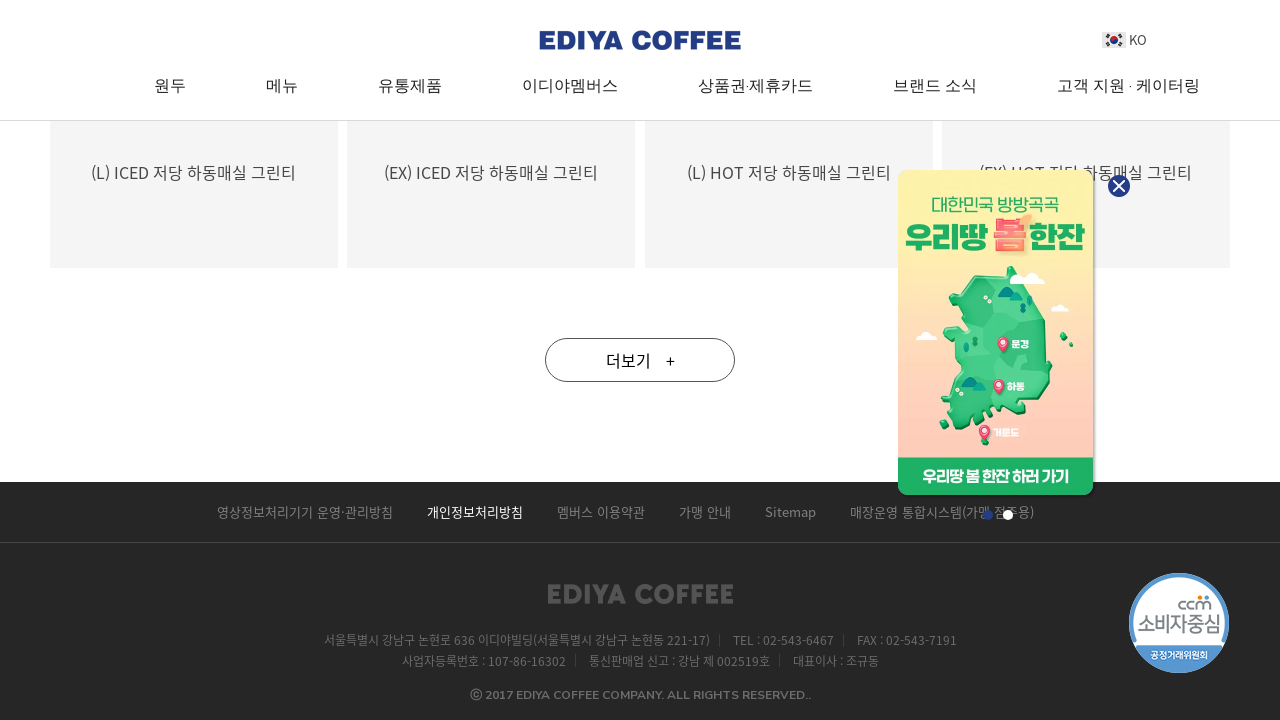

Clicked load more button (iteration 15) at (640, 360) on a.line_btn
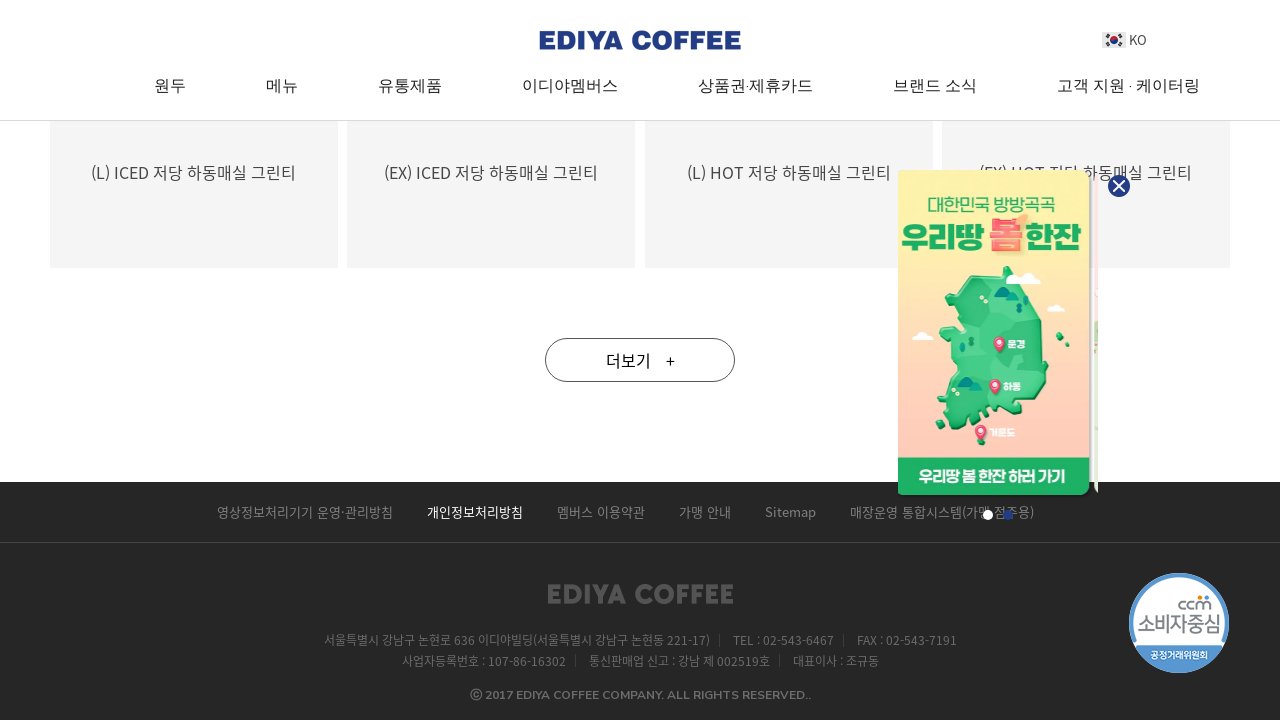

Waited 500ms for content to load
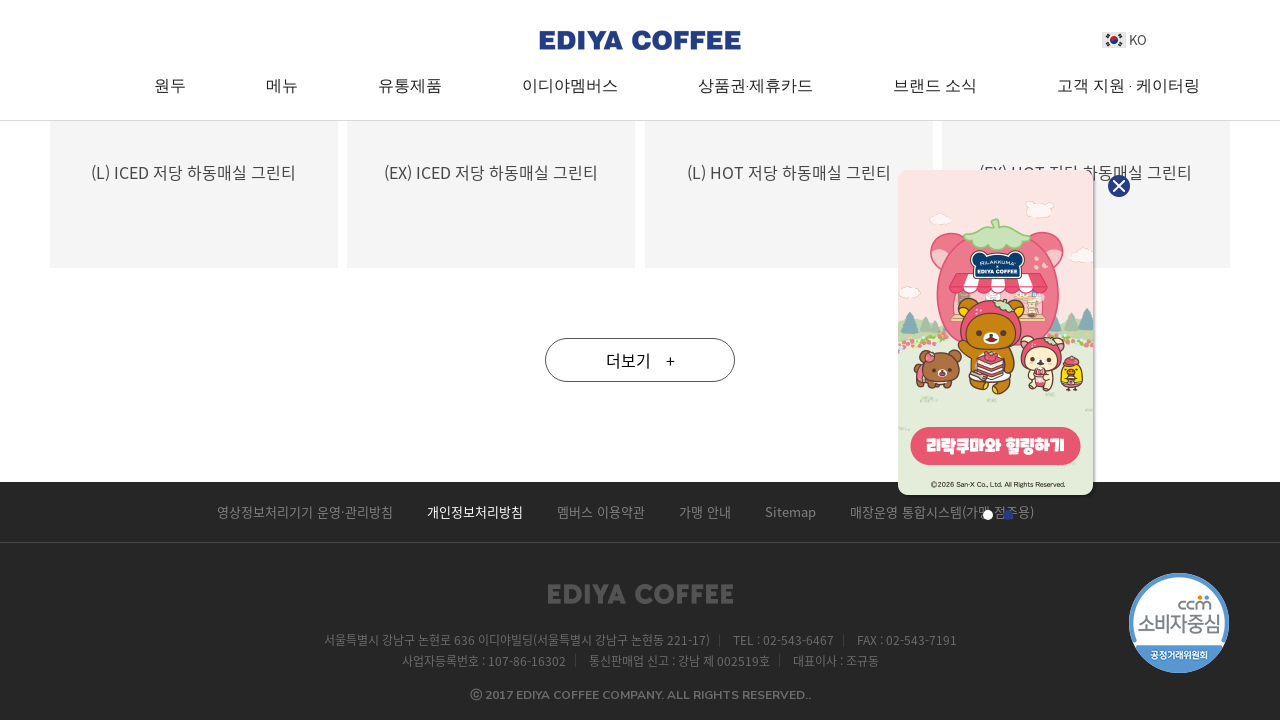

Located next/more button element
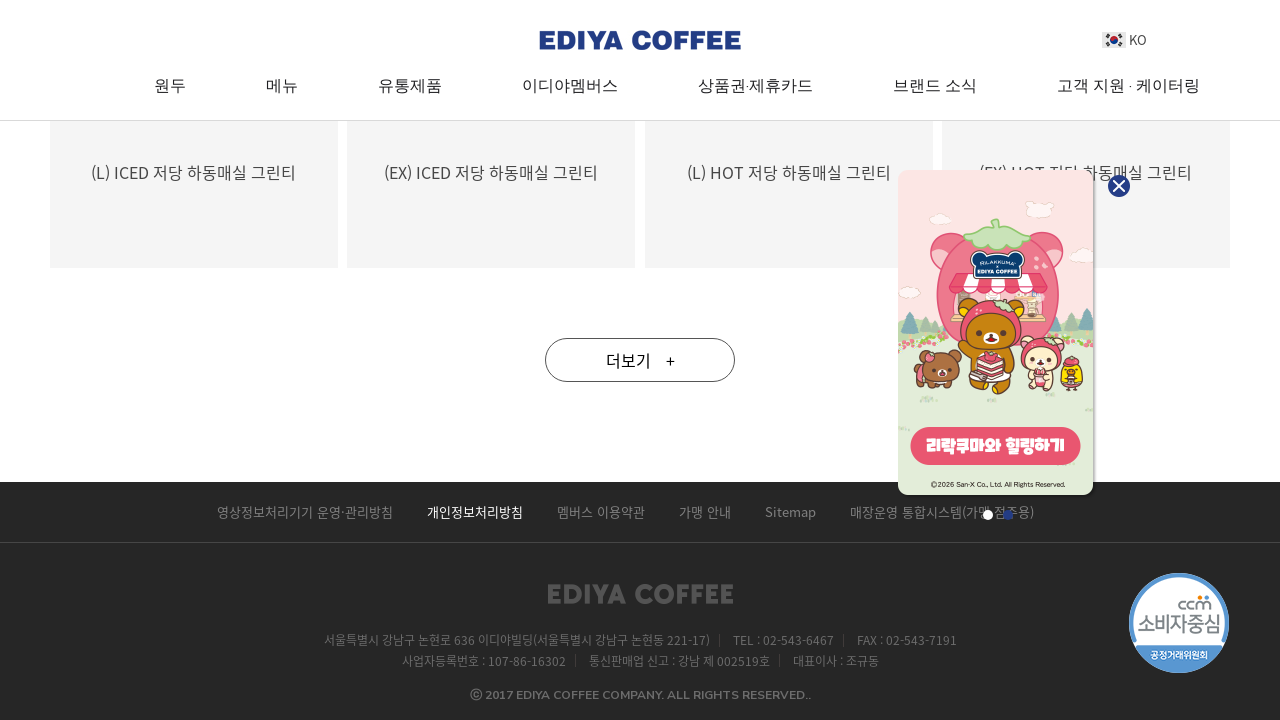

Clicked load more button (iteration 16) at (640, 360) on a.line_btn
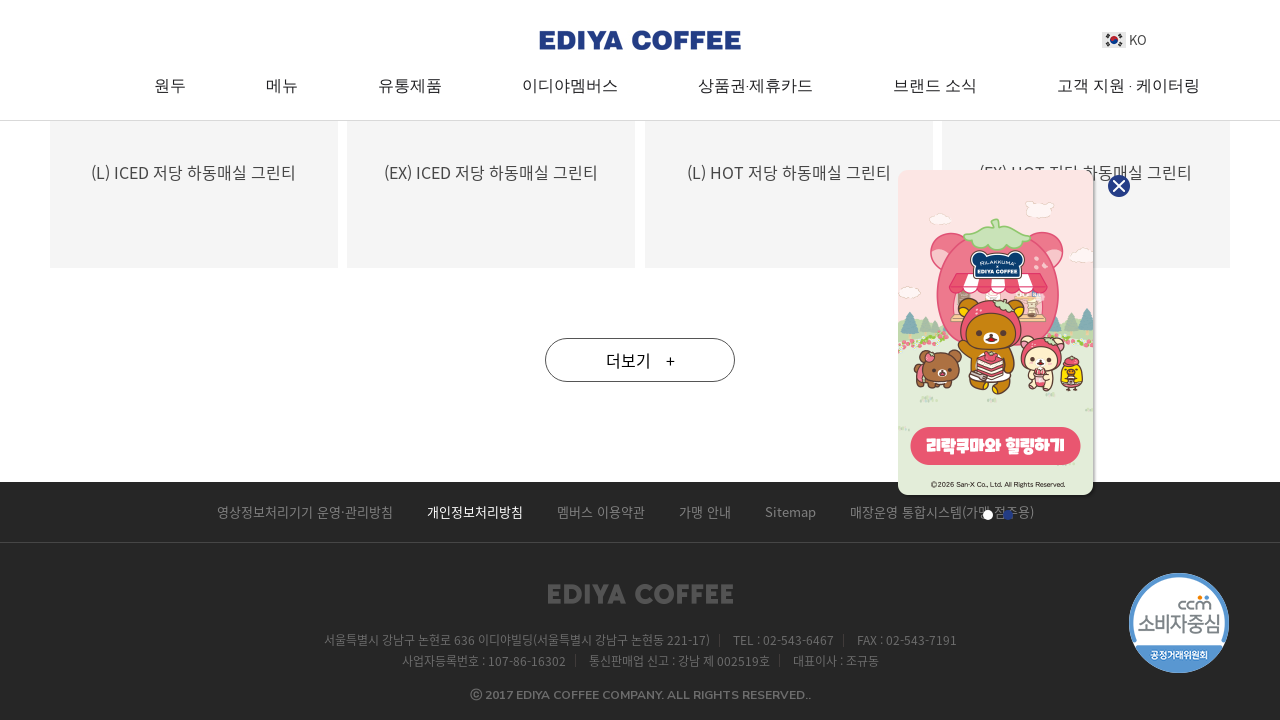

Waited 500ms for content to load
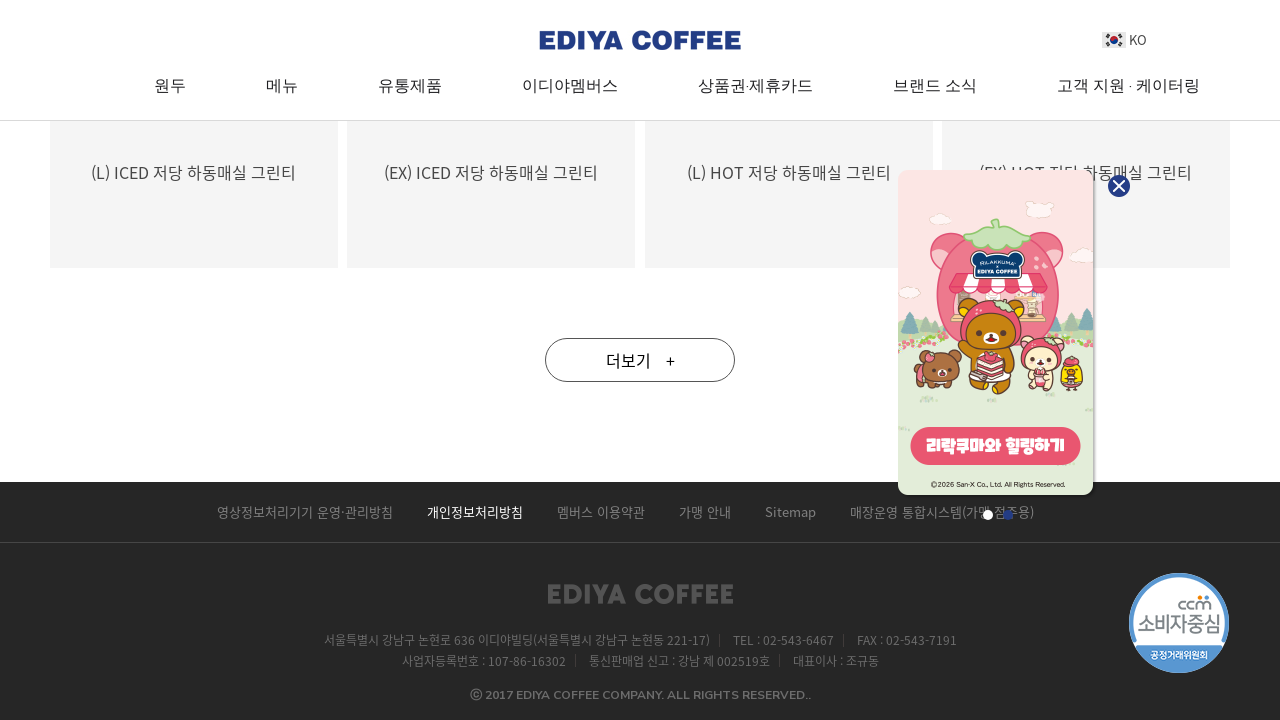

Located next/more button element
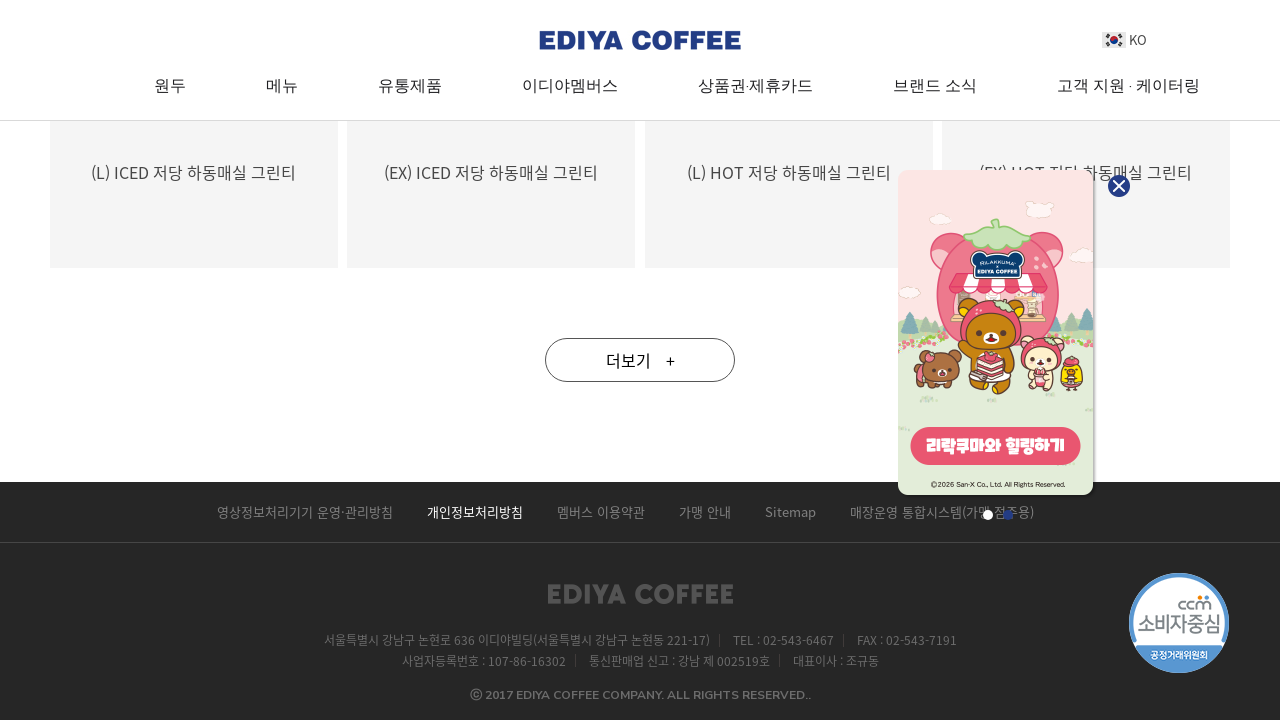

Clicked load more button (iteration 17) at (640, 360) on a.line_btn
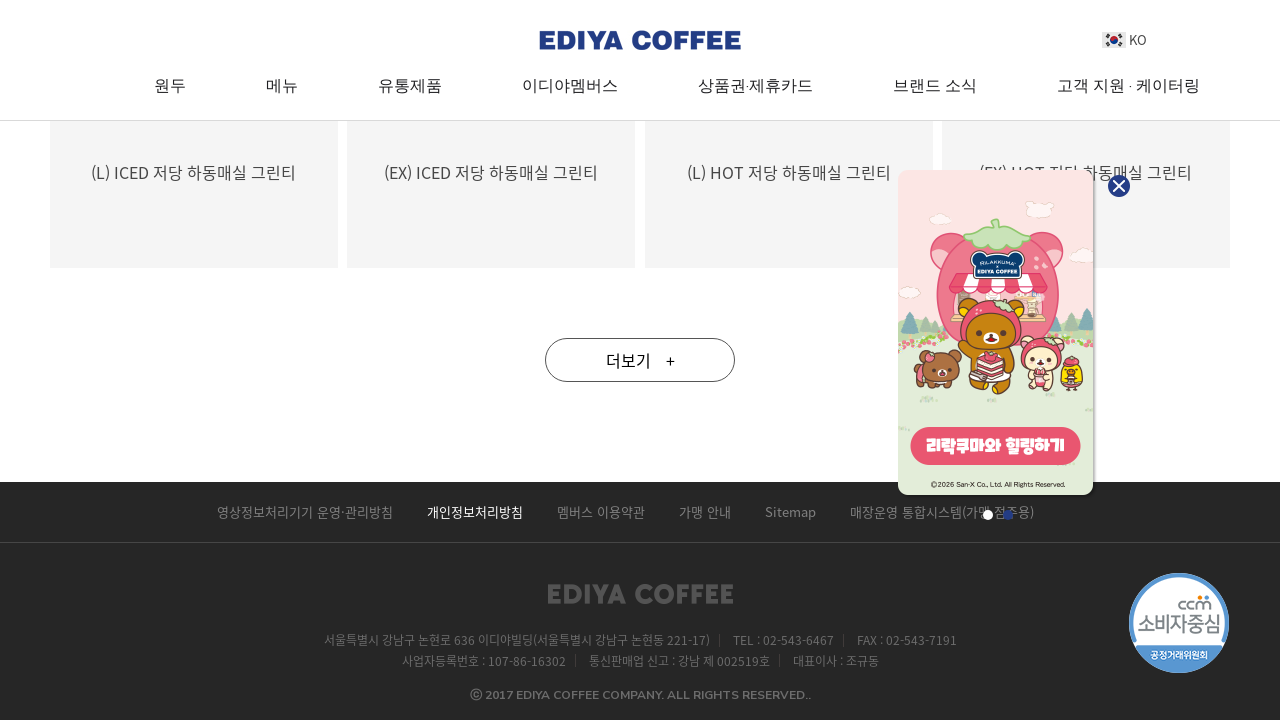

Waited 500ms for content to load
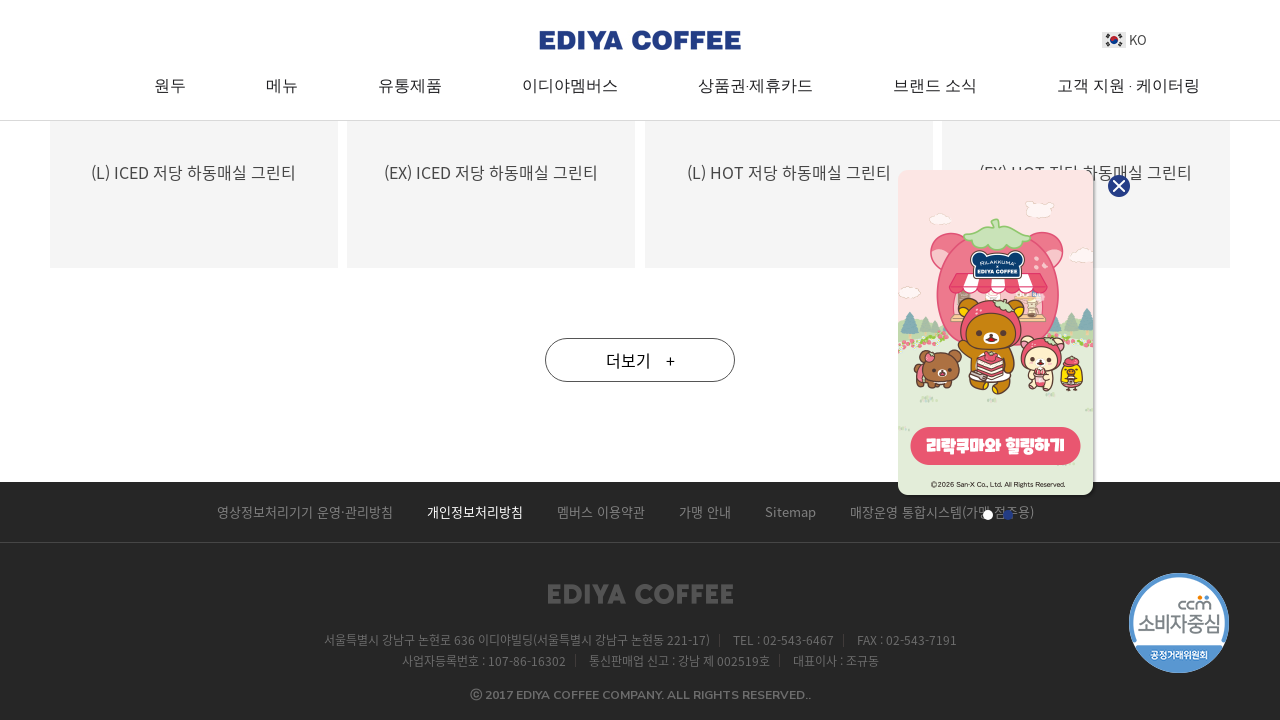

Located next/more button element
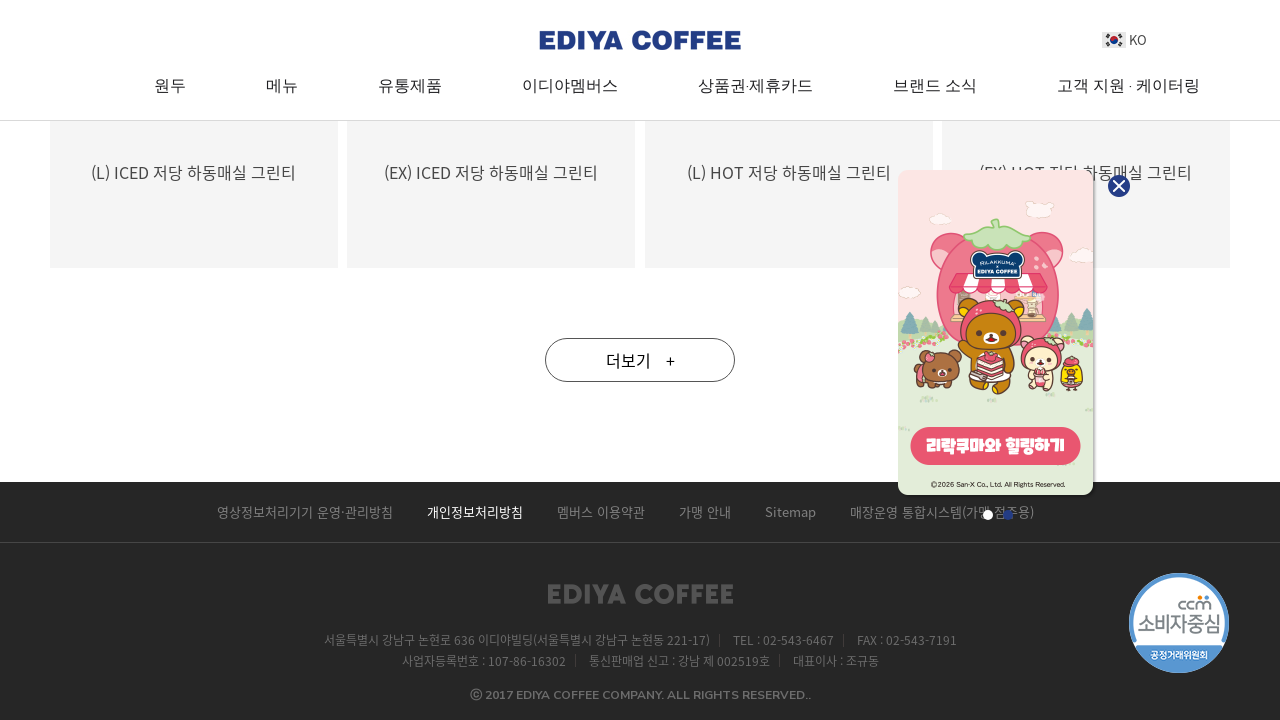

Clicked load more button (iteration 18) at (640, 360) on a.line_btn
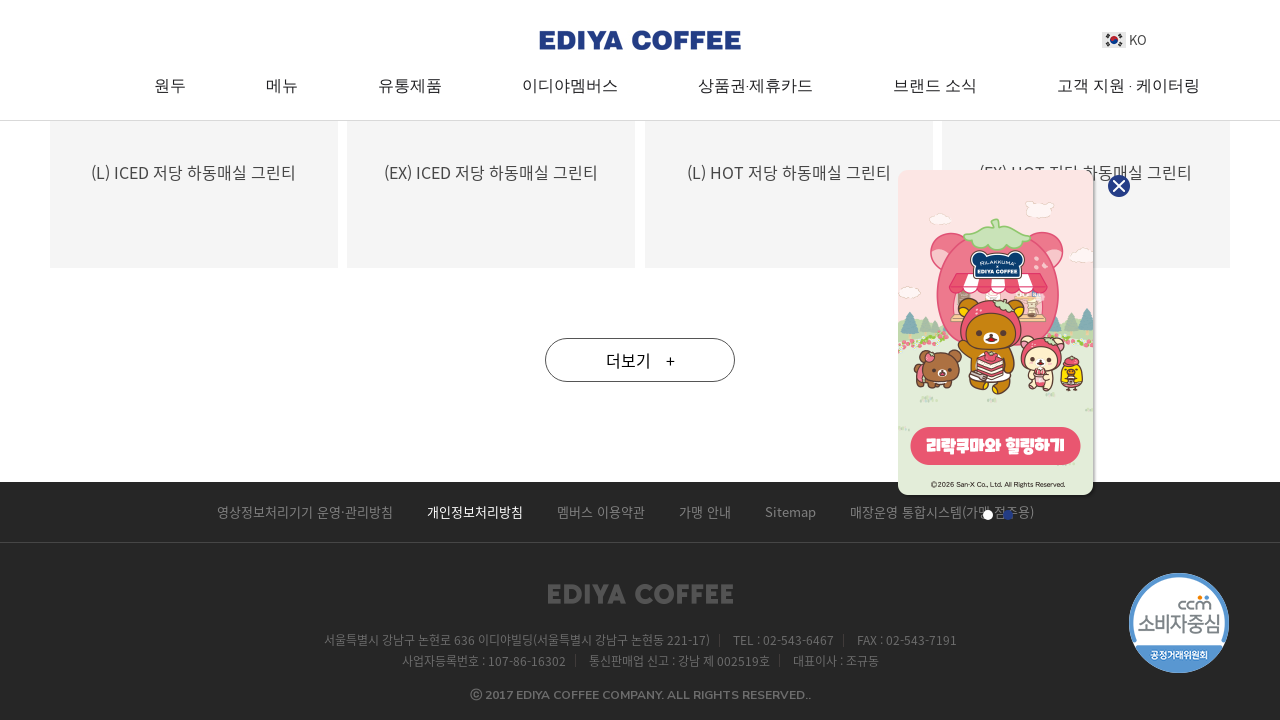

Waited 500ms for content to load
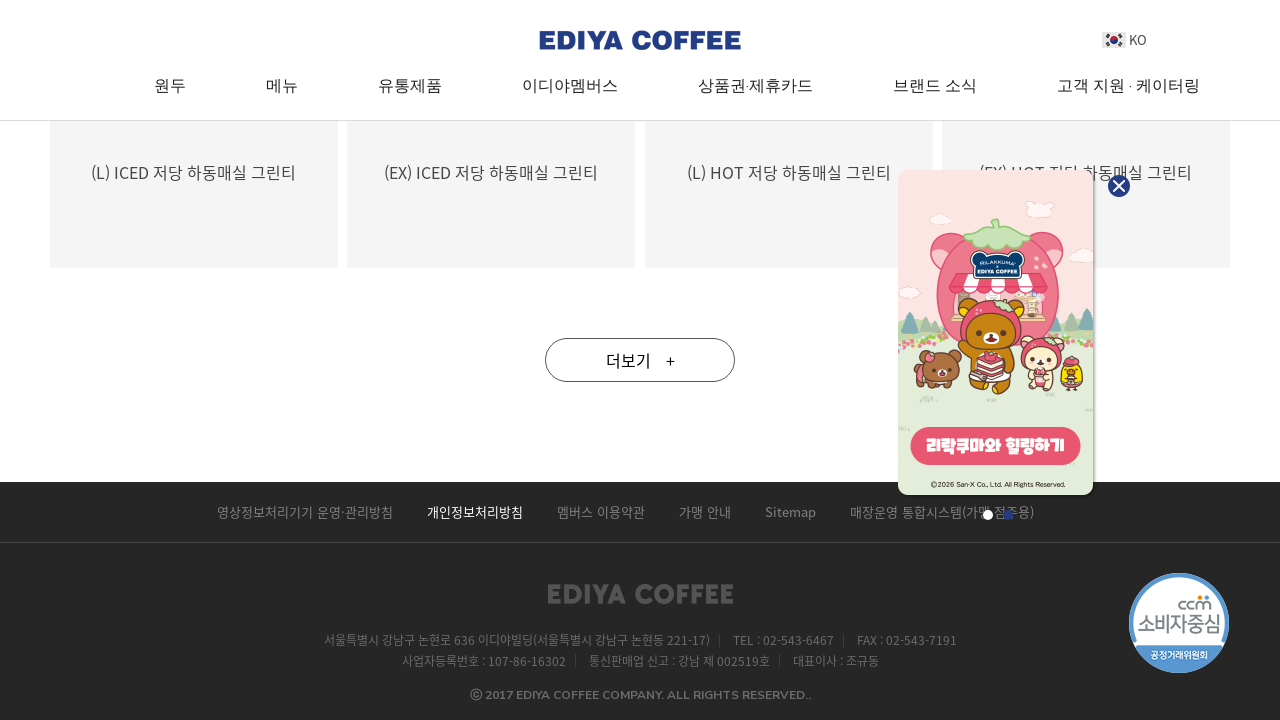

Located next/more button element
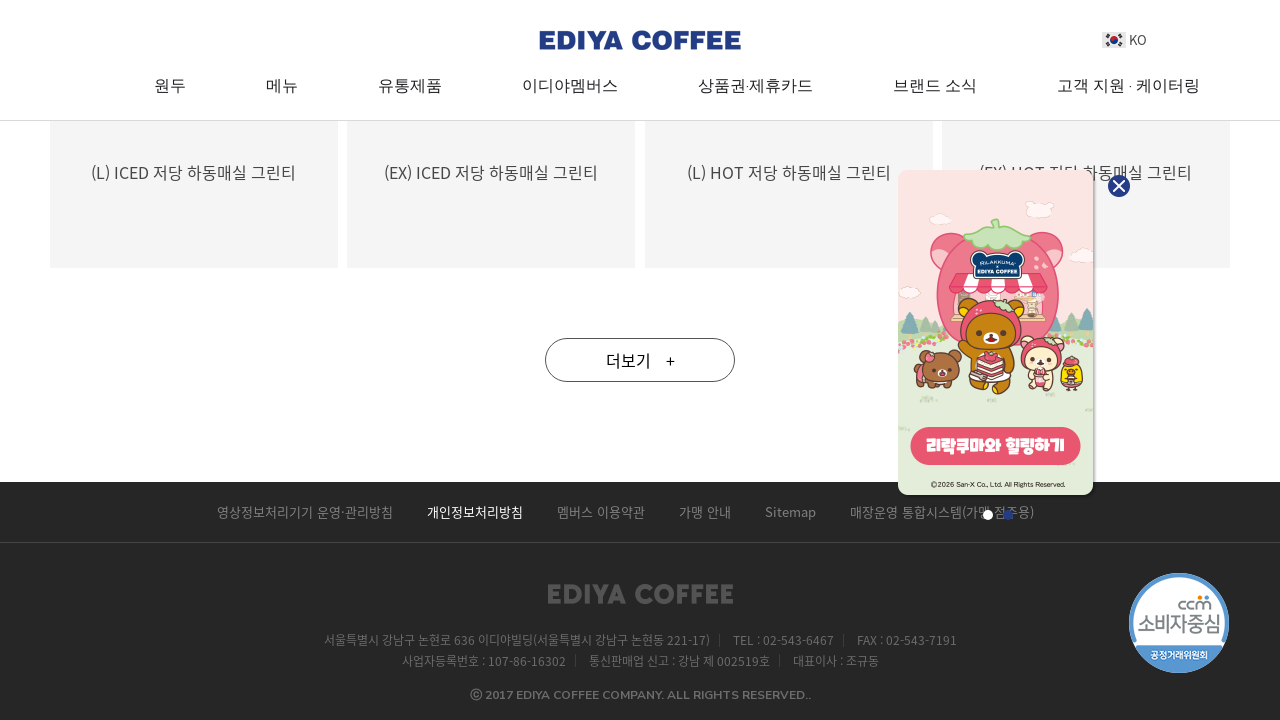

Clicked load more button (iteration 19) at (640, 360) on a.line_btn
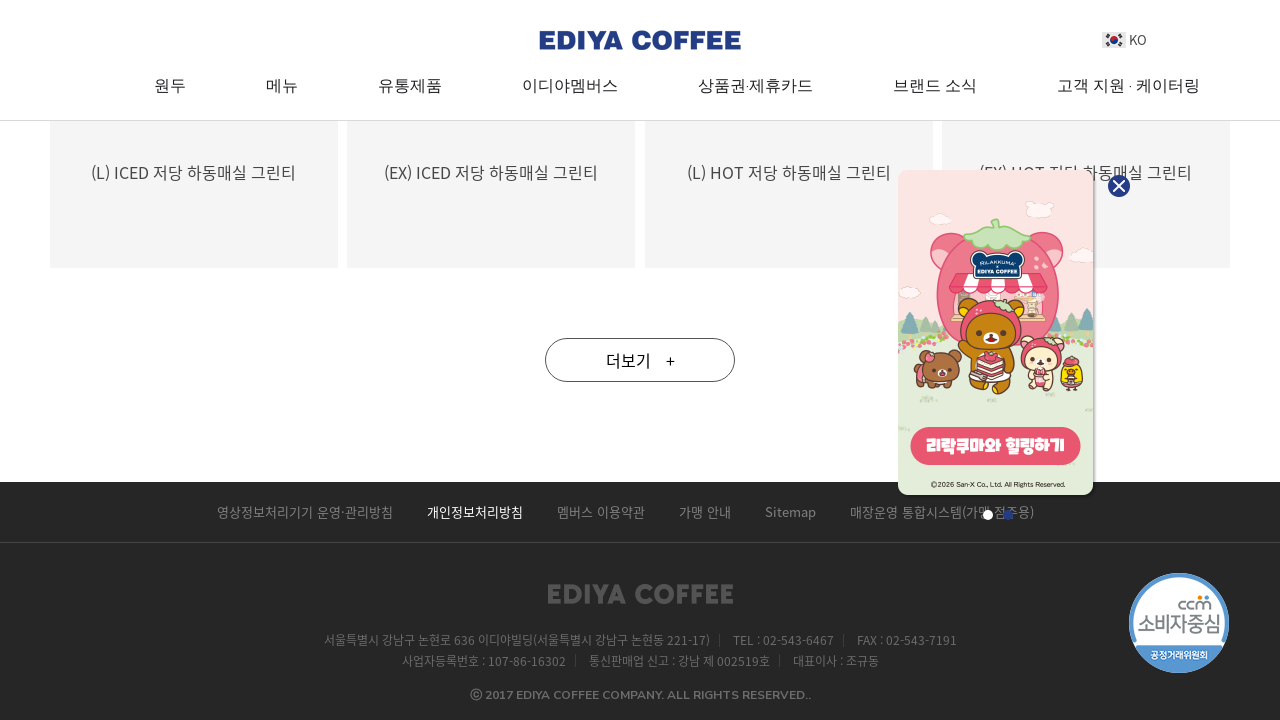

Waited 500ms for content to load
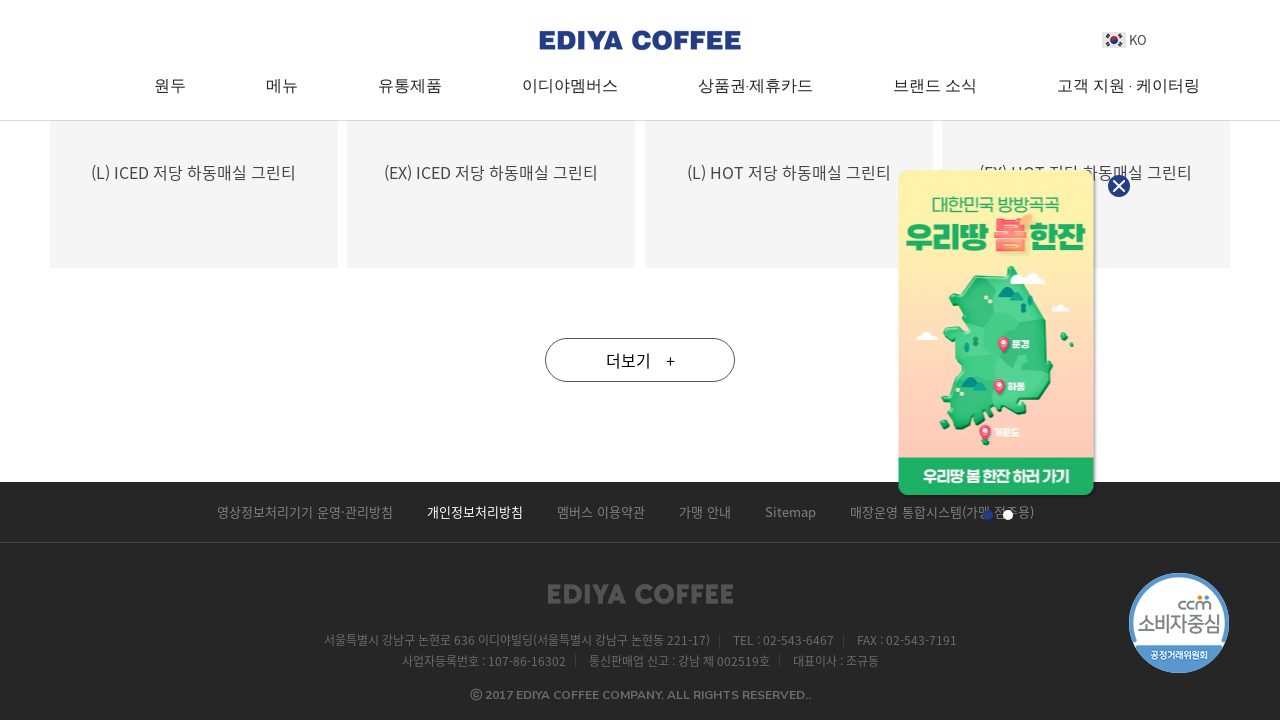

Located next/more button element
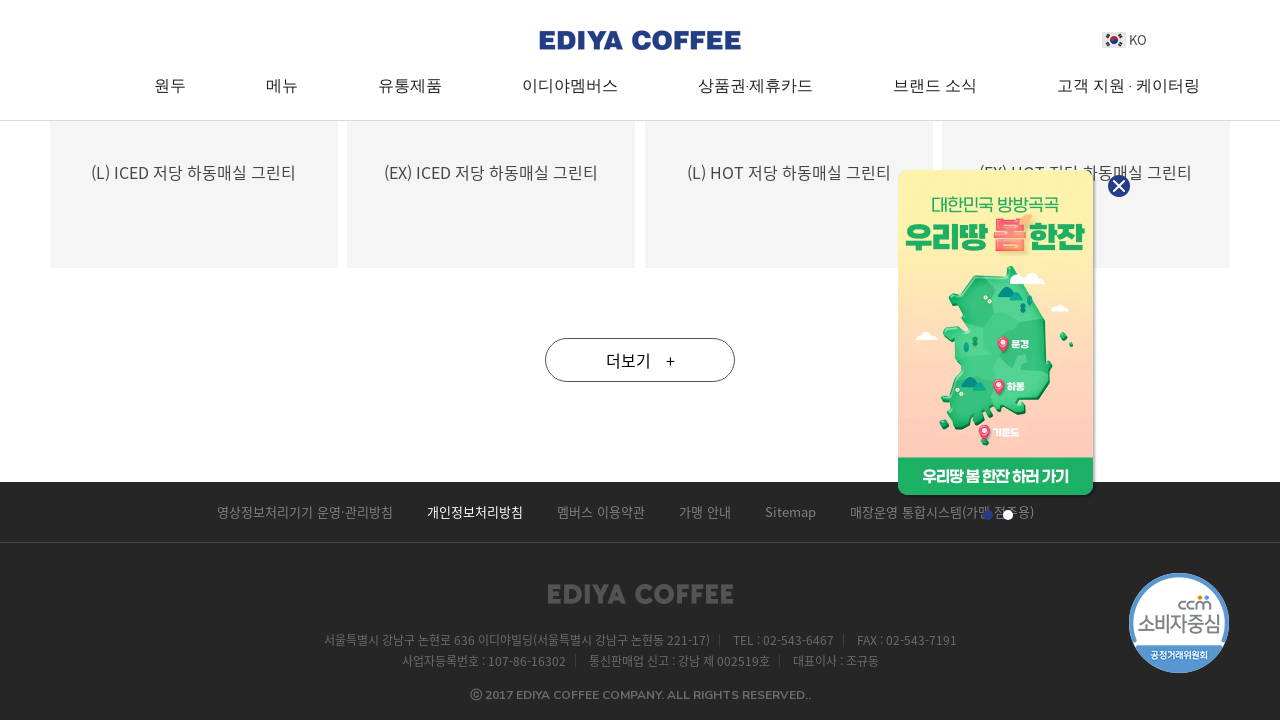

Clicked load more button (iteration 20) at (640, 360) on a.line_btn
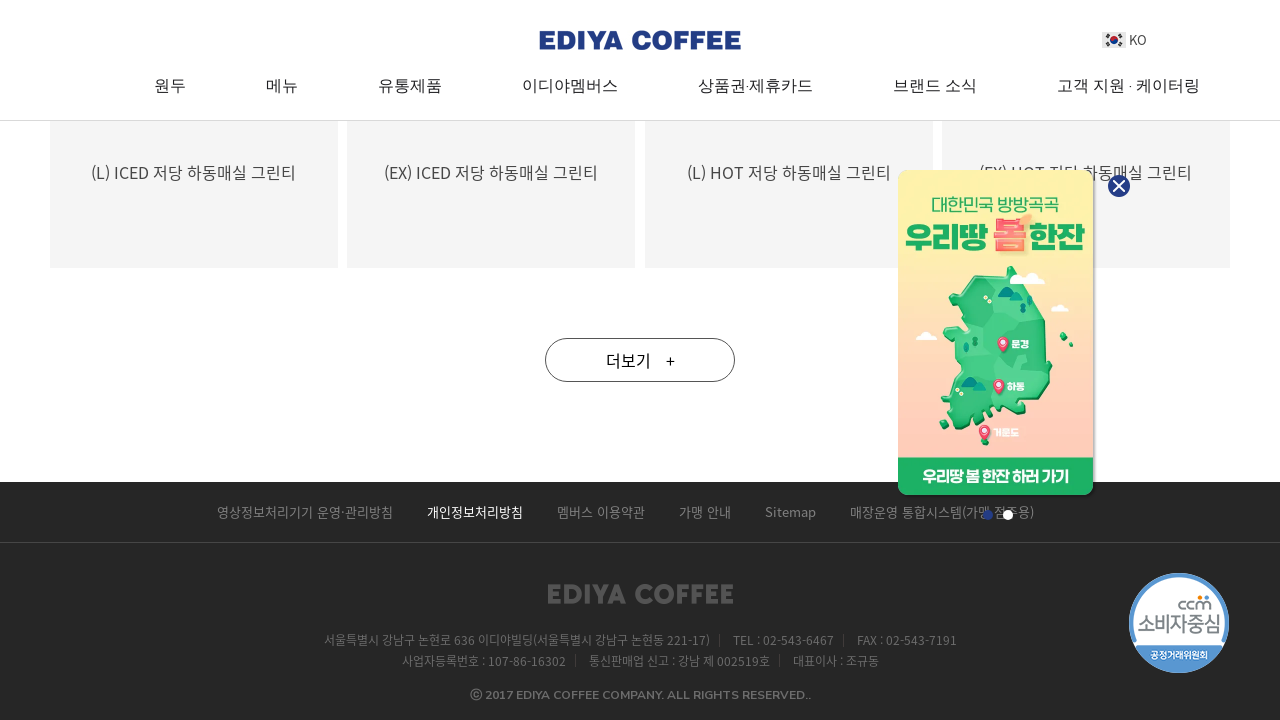

Waited 500ms for content to load
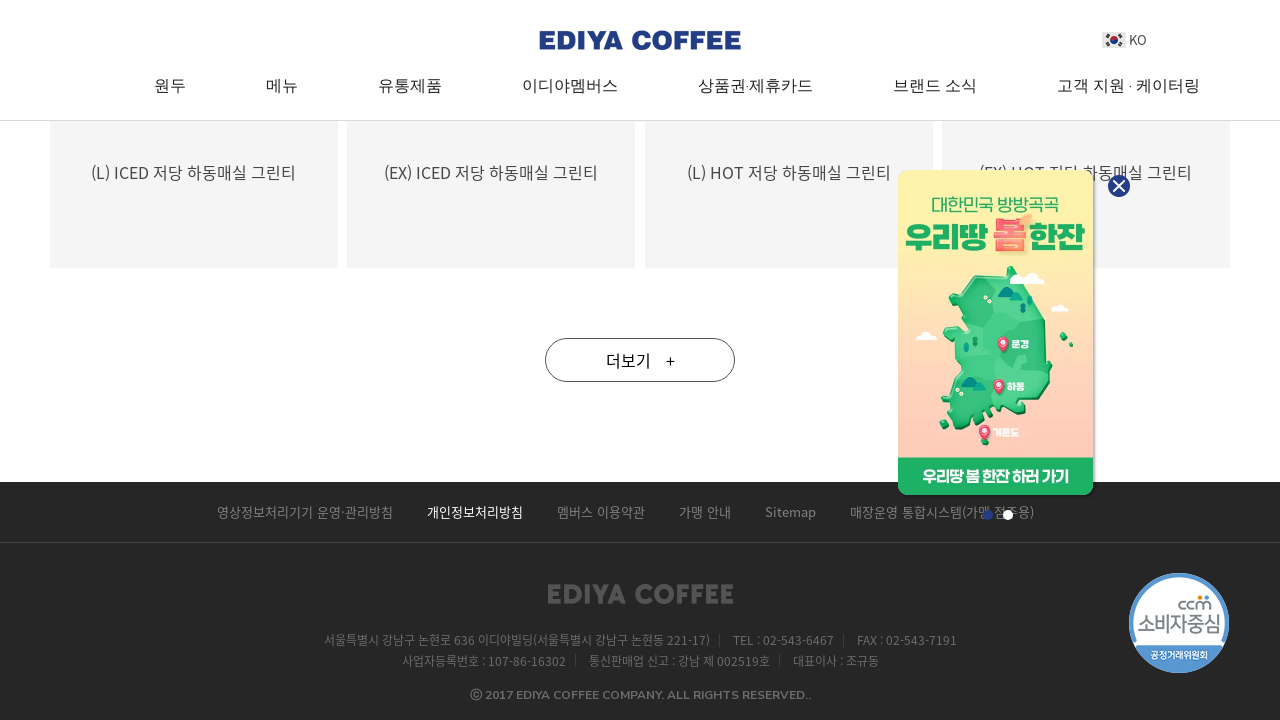

Located next/more button element
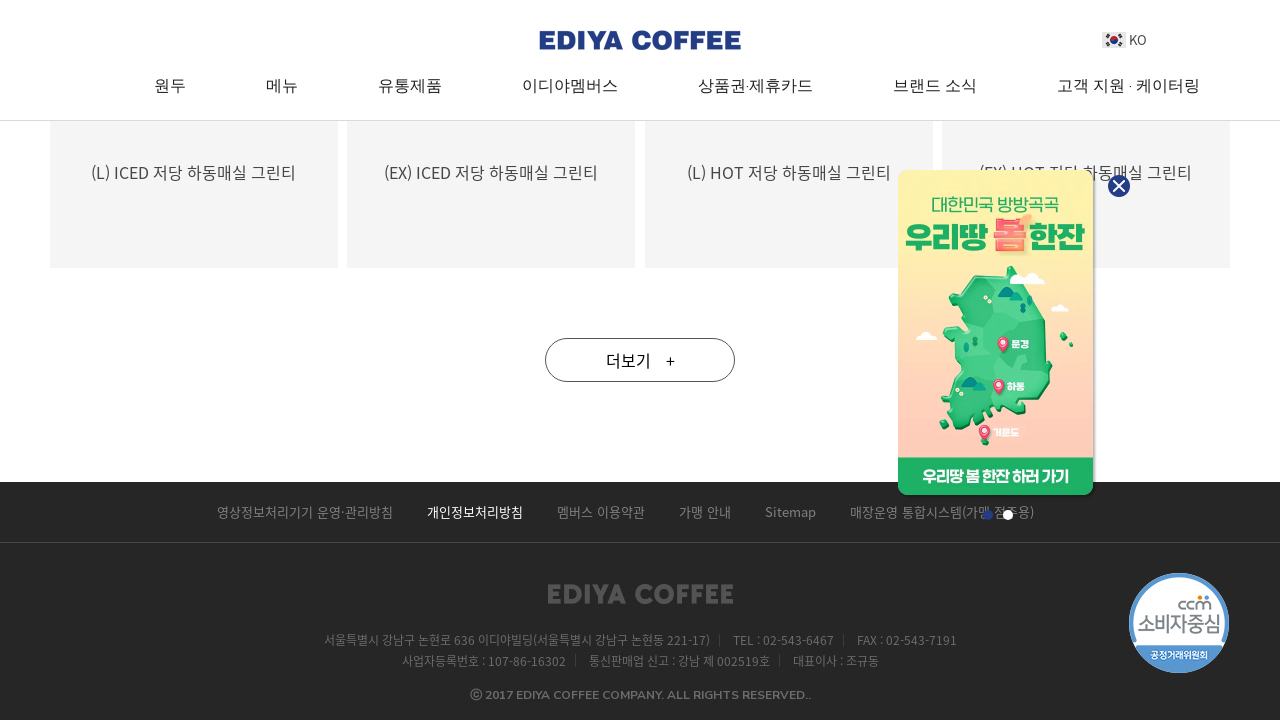

Clicked load more button (iteration 21) at (640, 360) on a.line_btn
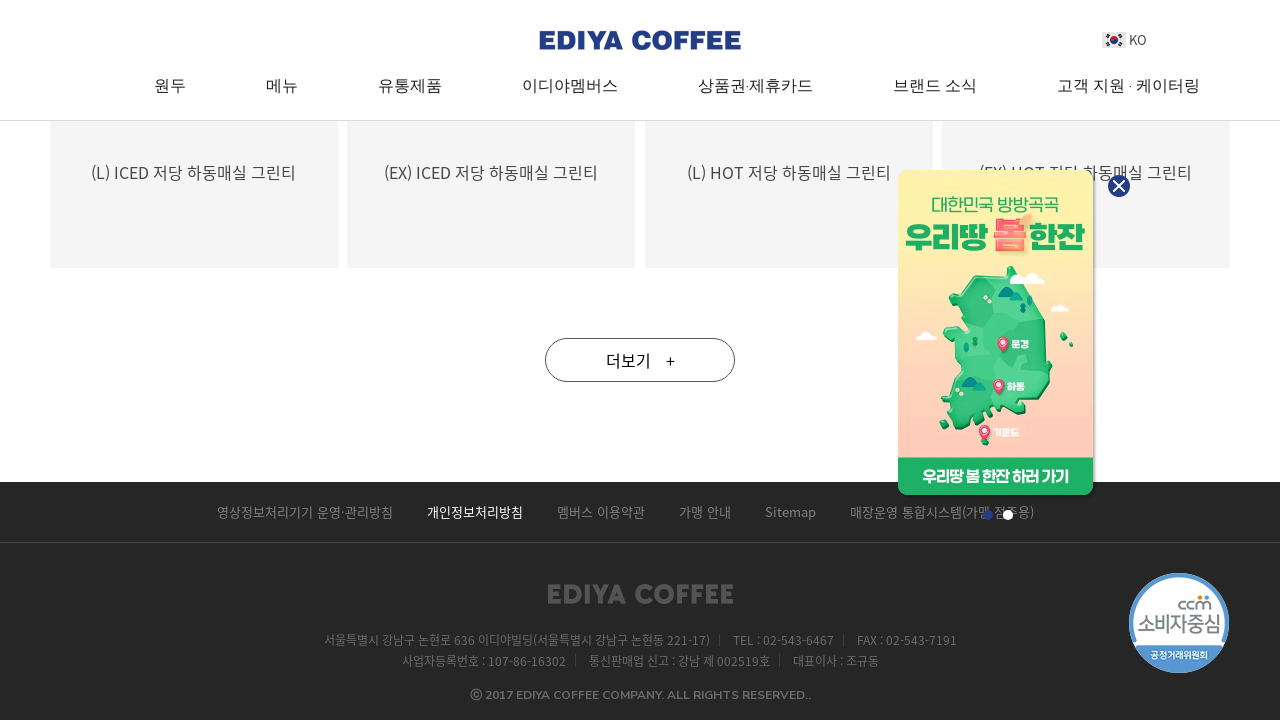

Waited 500ms for content to load
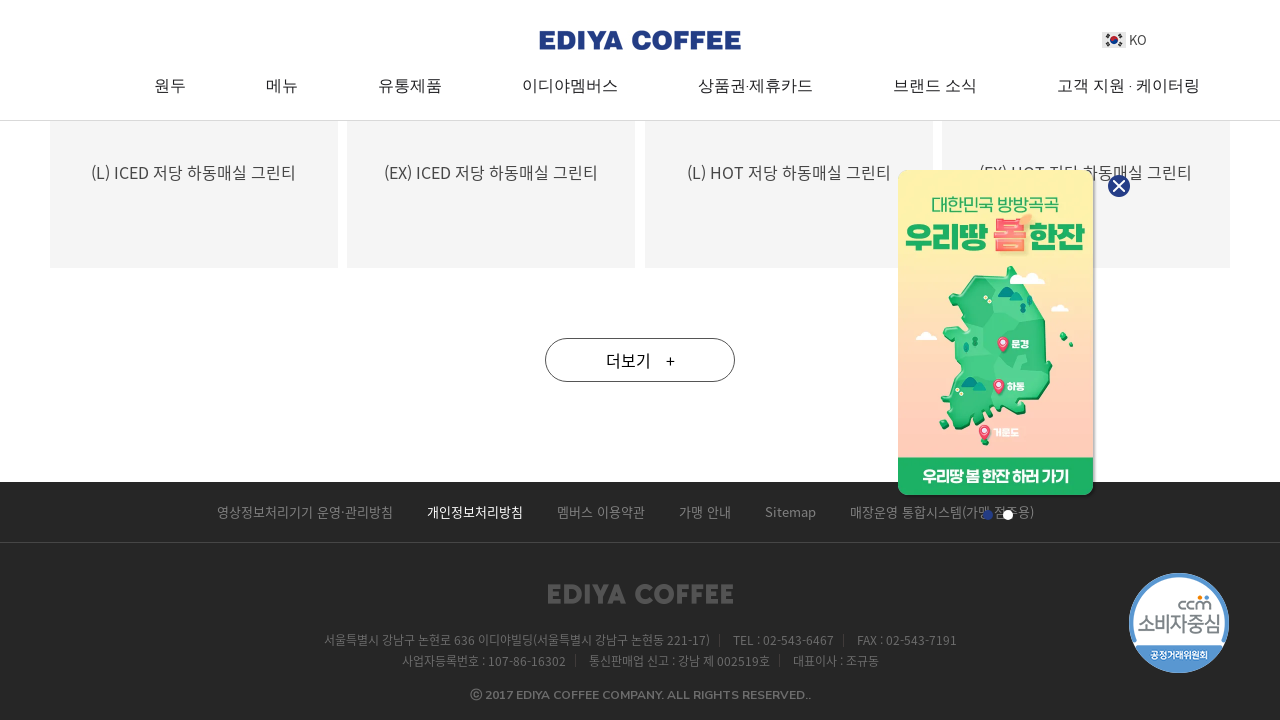

Located next/more button element
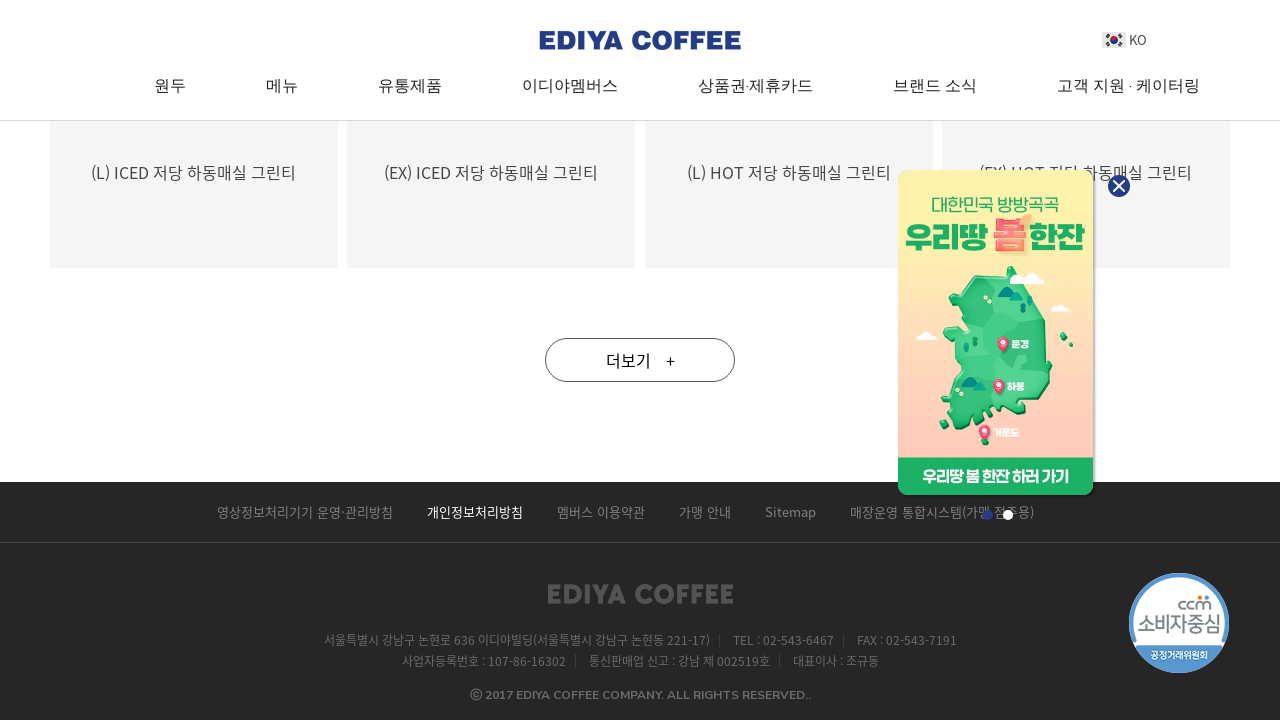

Clicked load more button (iteration 22) at (640, 360) on a.line_btn
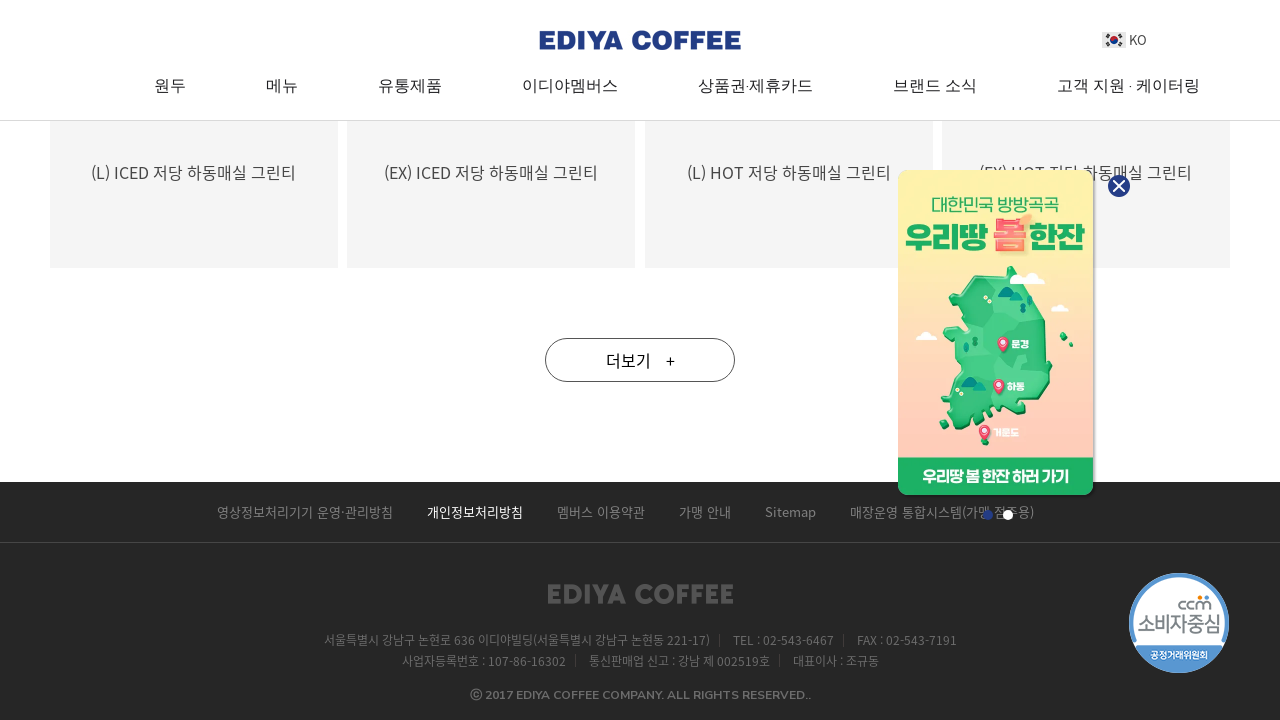

Waited 500ms for content to load
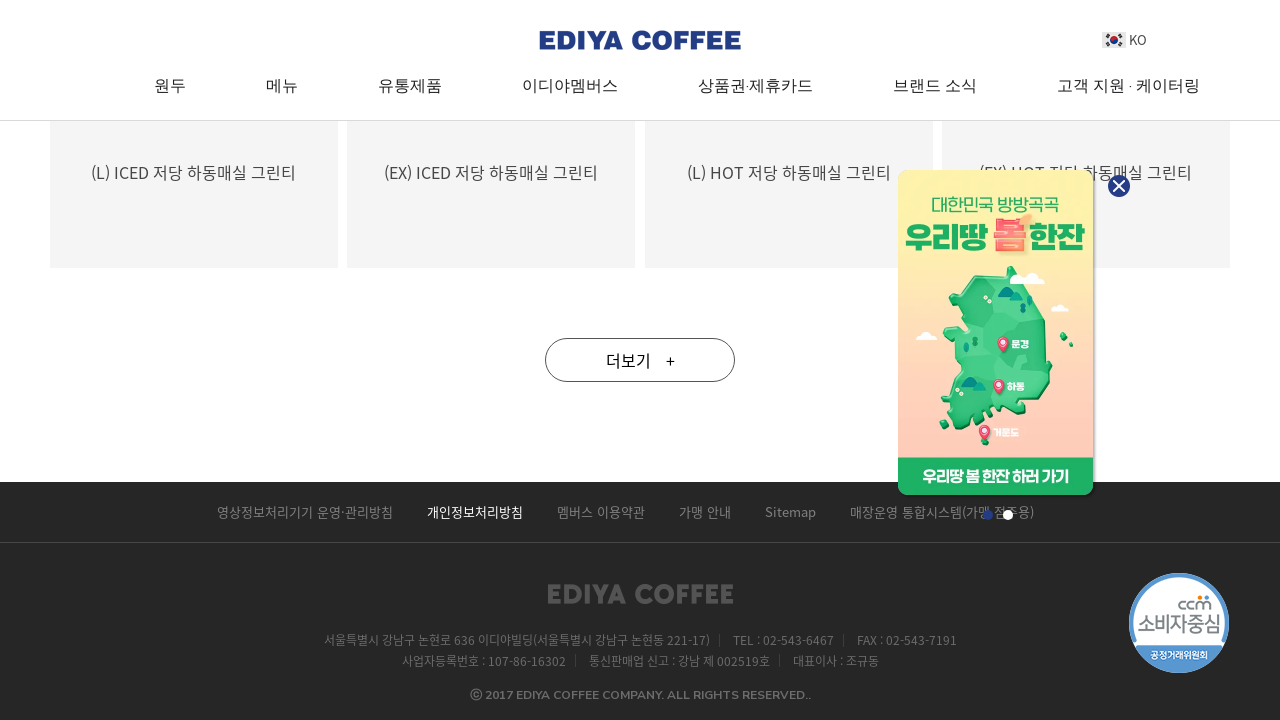

Located next/more button element
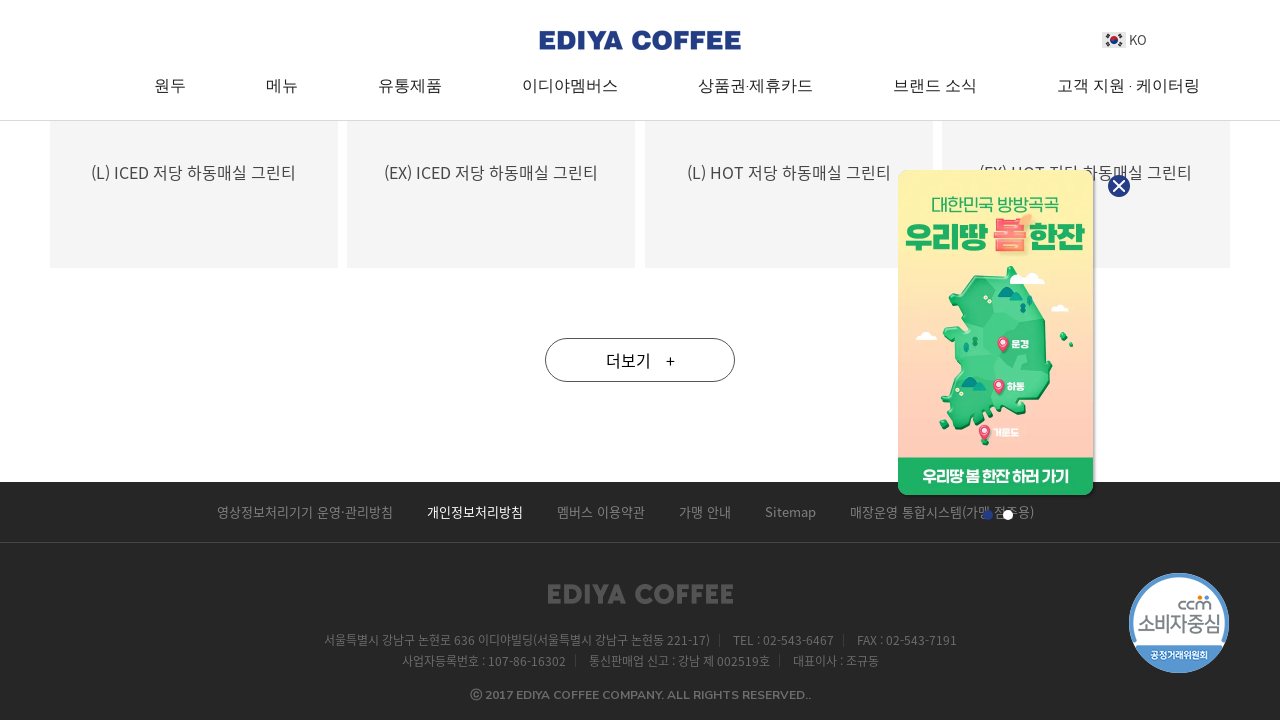

Clicked load more button (iteration 23) at (640, 360) on a.line_btn
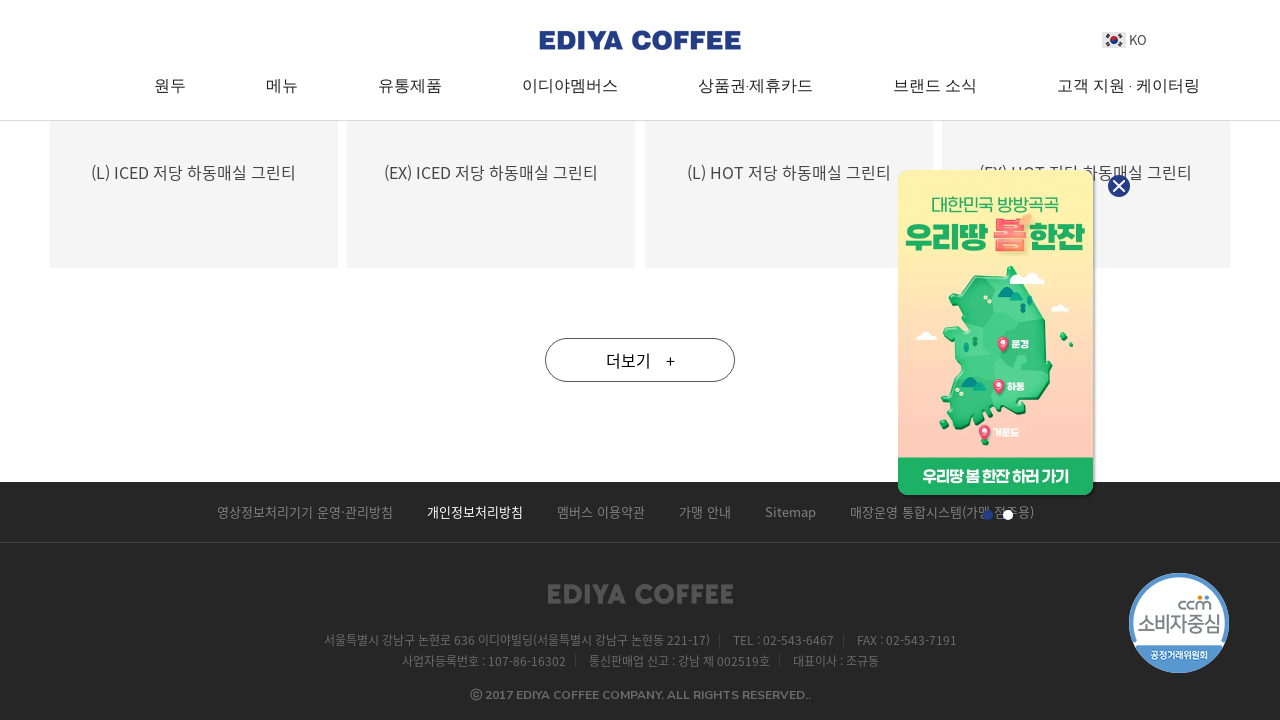

Waited 500ms for content to load
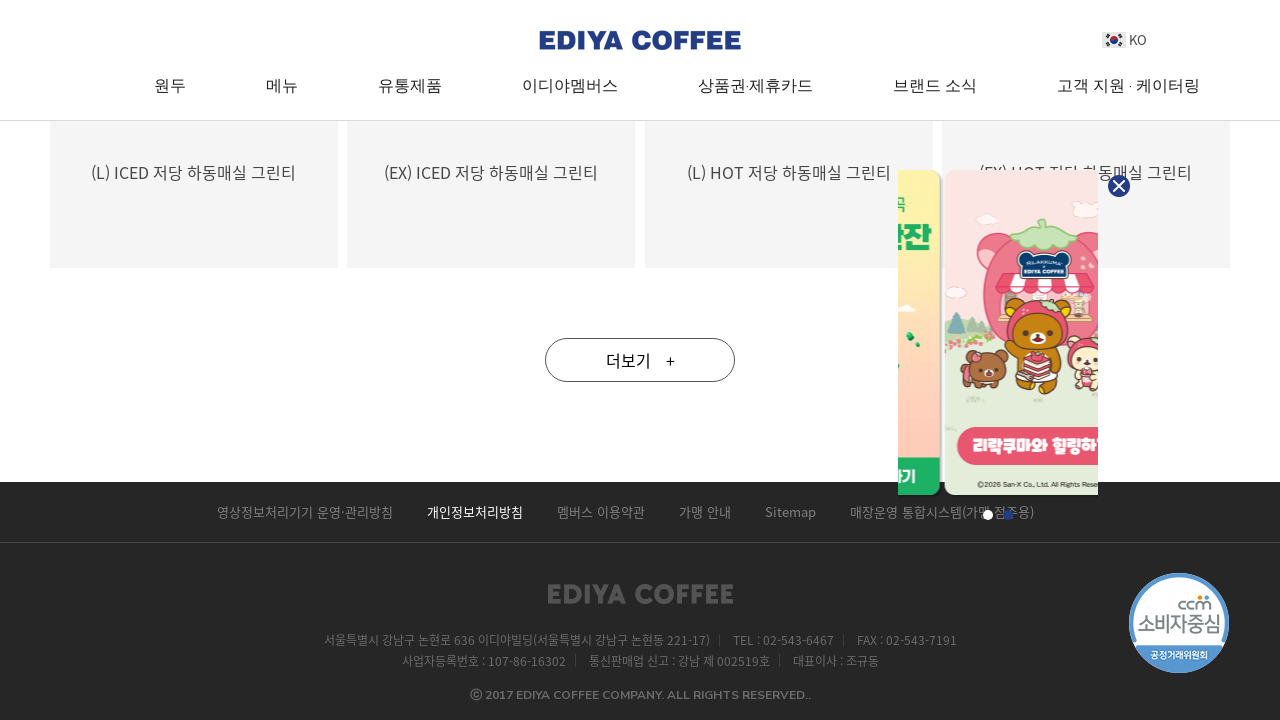

Located next/more button element
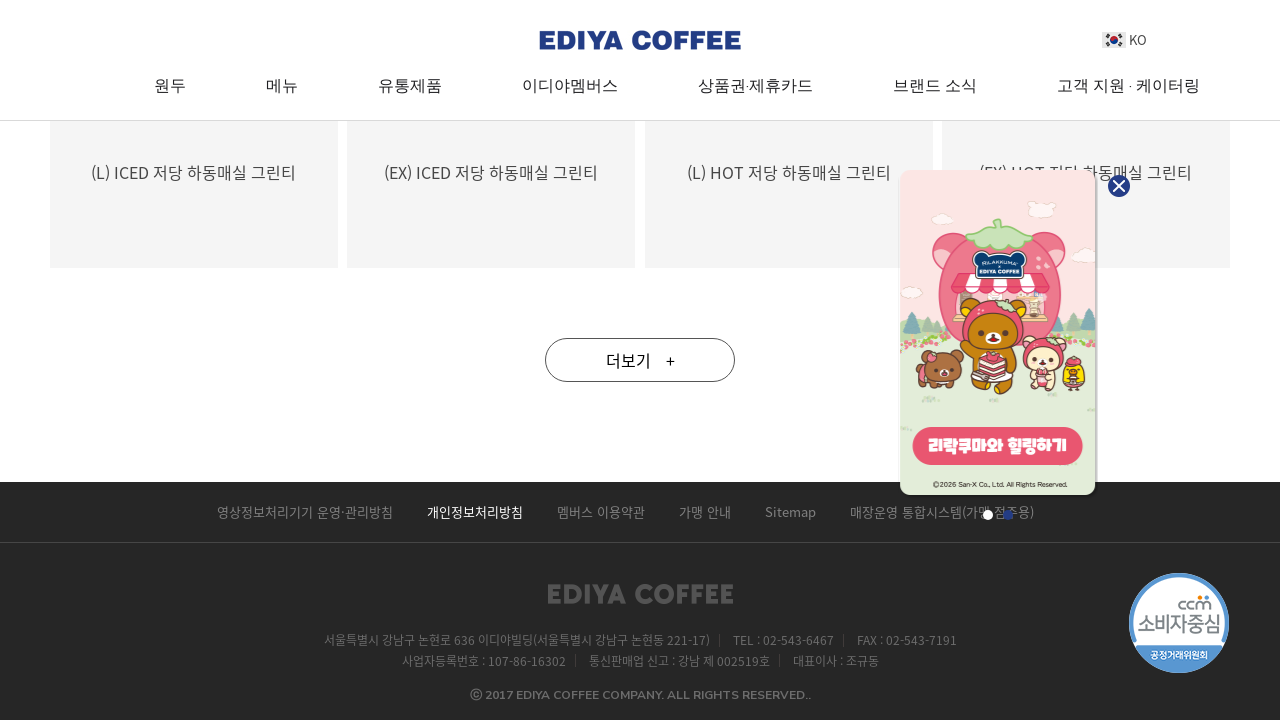

Clicked load more button (iteration 24) at (640, 360) on a.line_btn
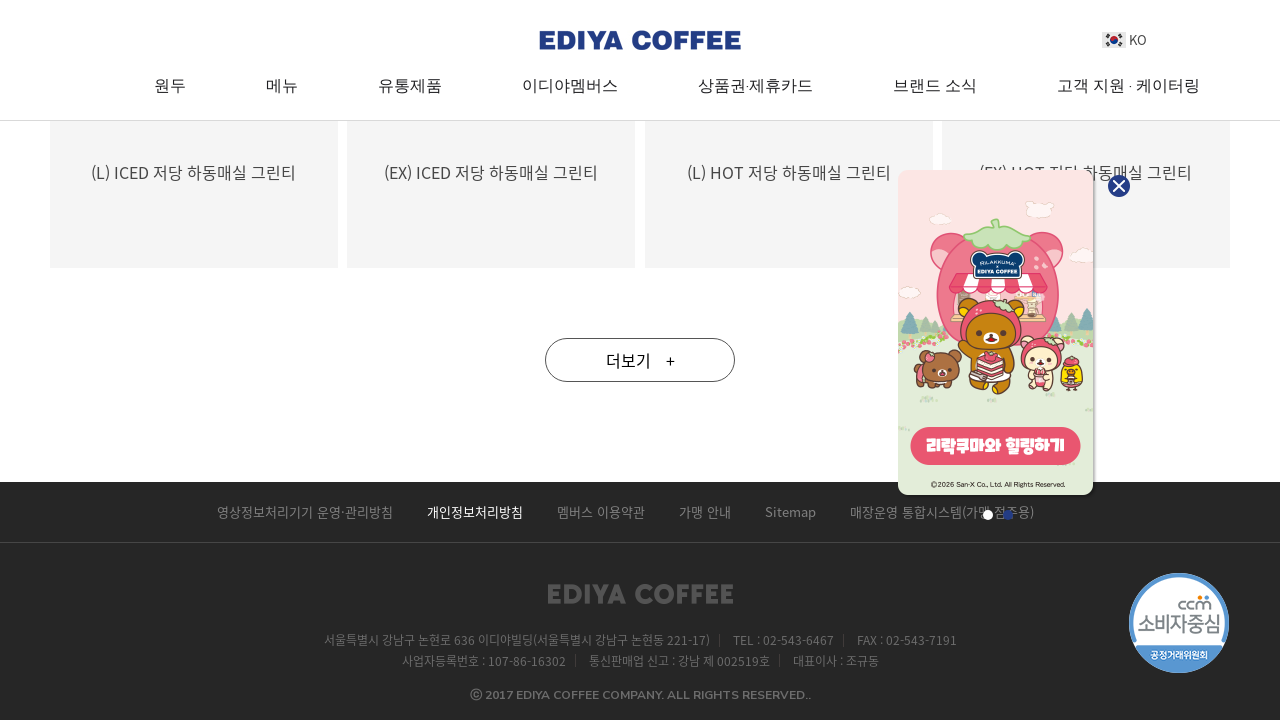

Waited 500ms for content to load
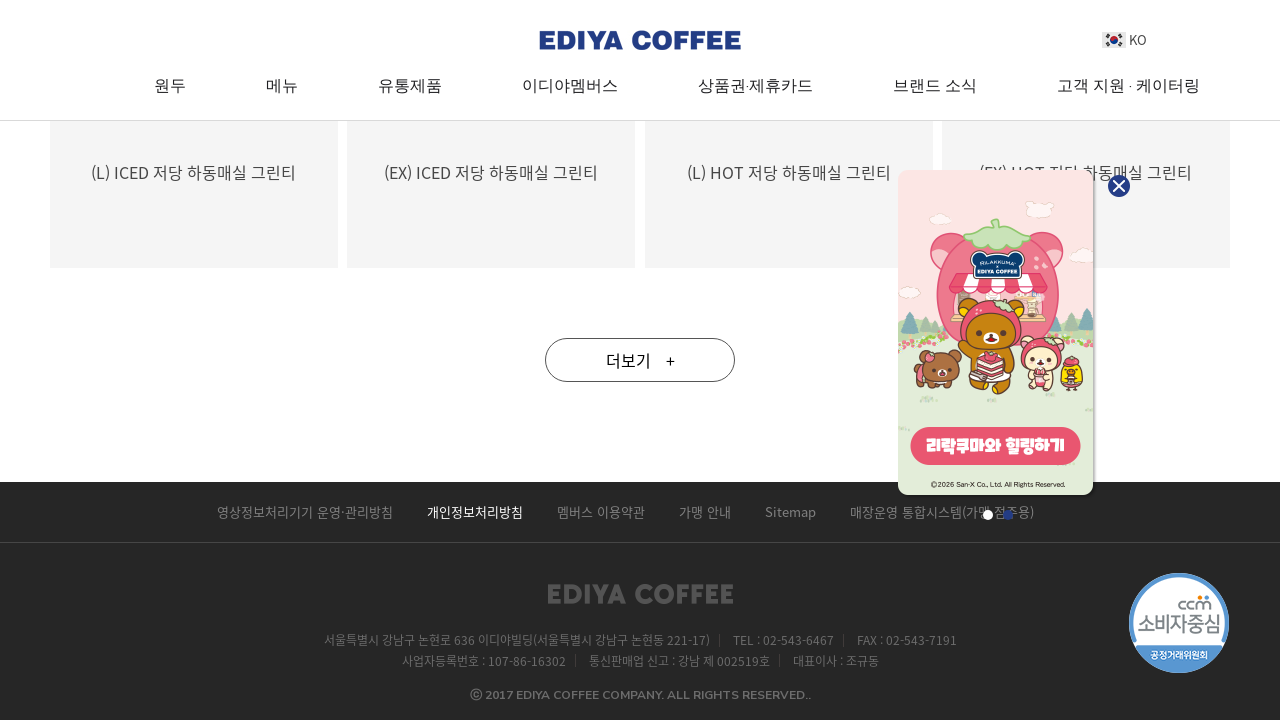

Located next/more button element
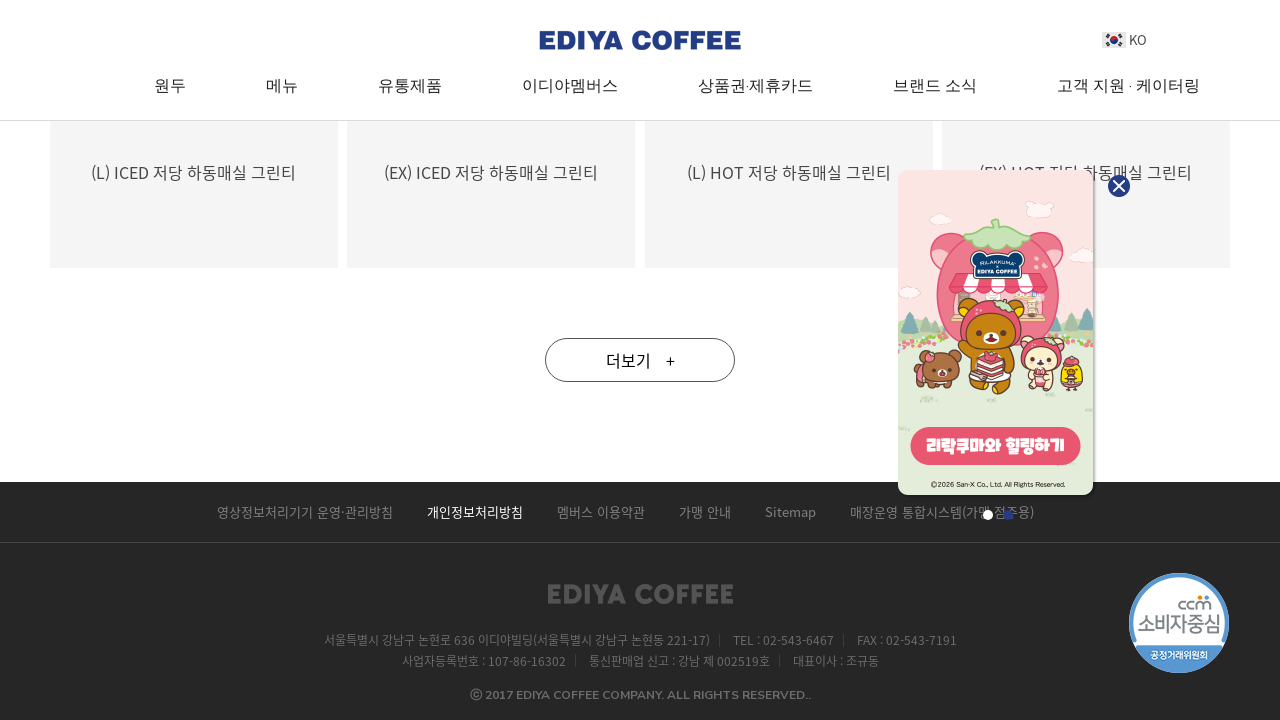

Clicked load more button (iteration 25) at (640, 360) on a.line_btn
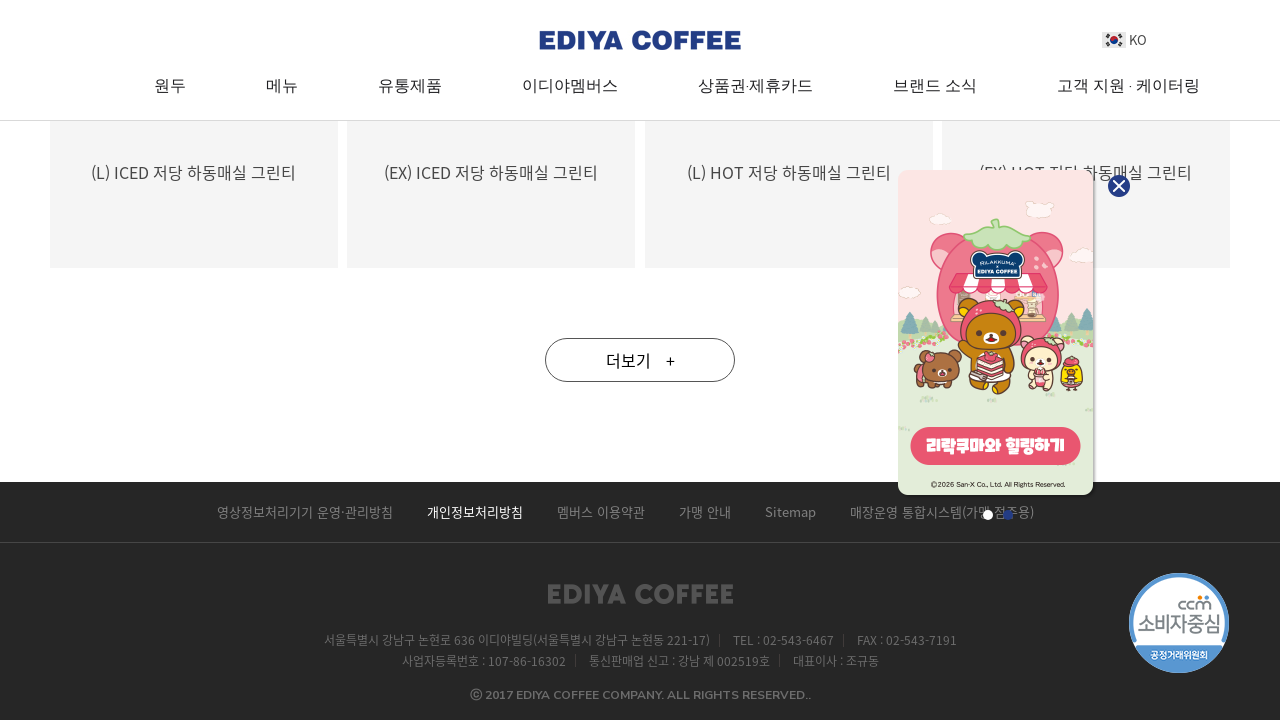

Waited 500ms for content to load
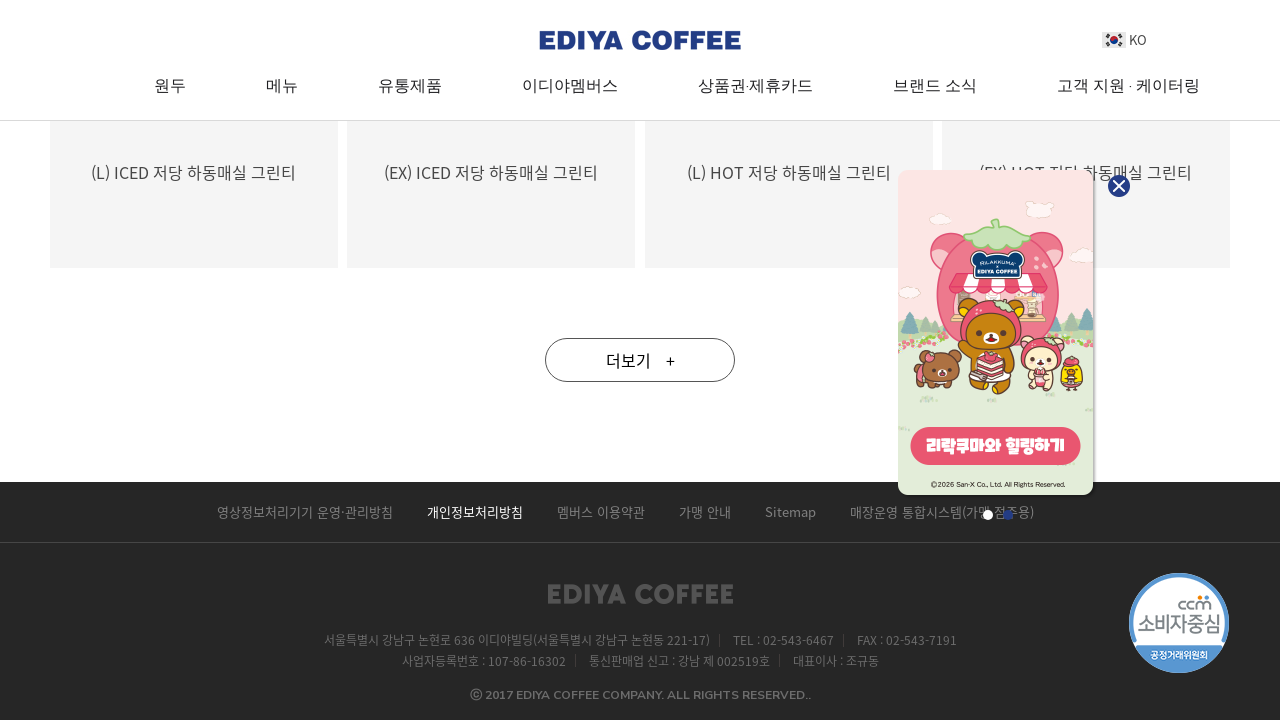

Located next/more button element
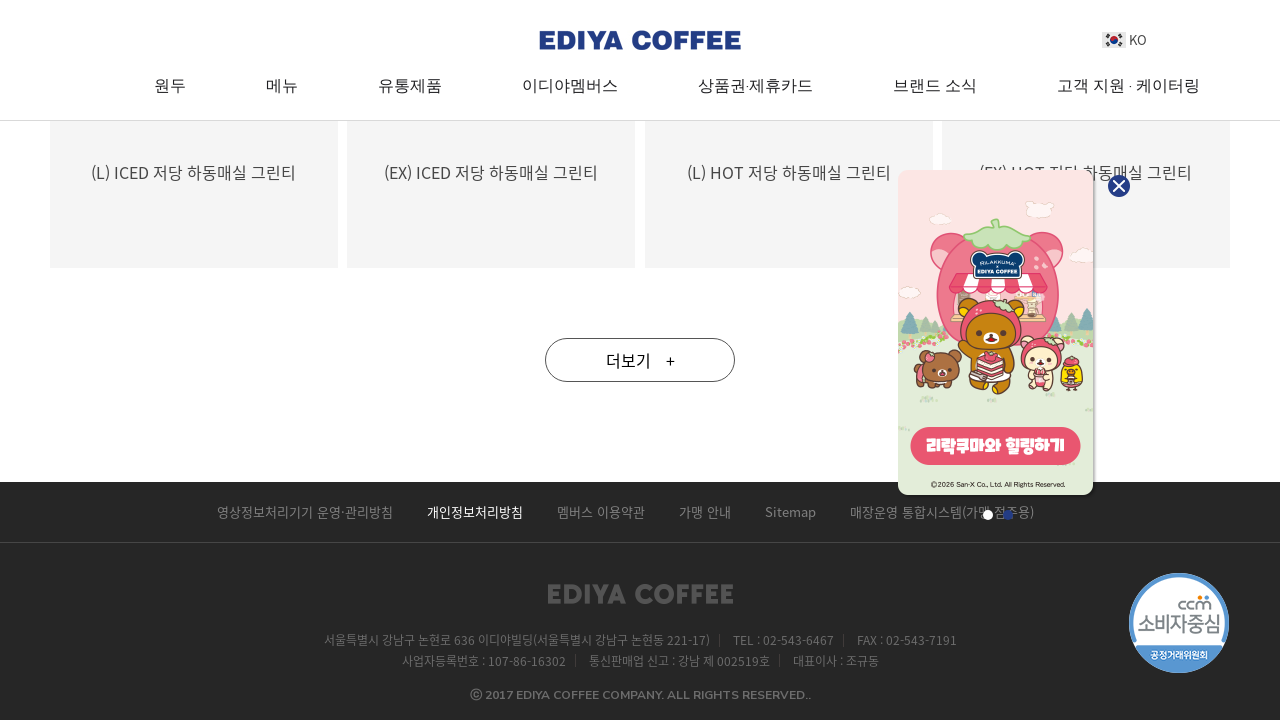

Clicked load more button (iteration 26) at (640, 360) on a.line_btn
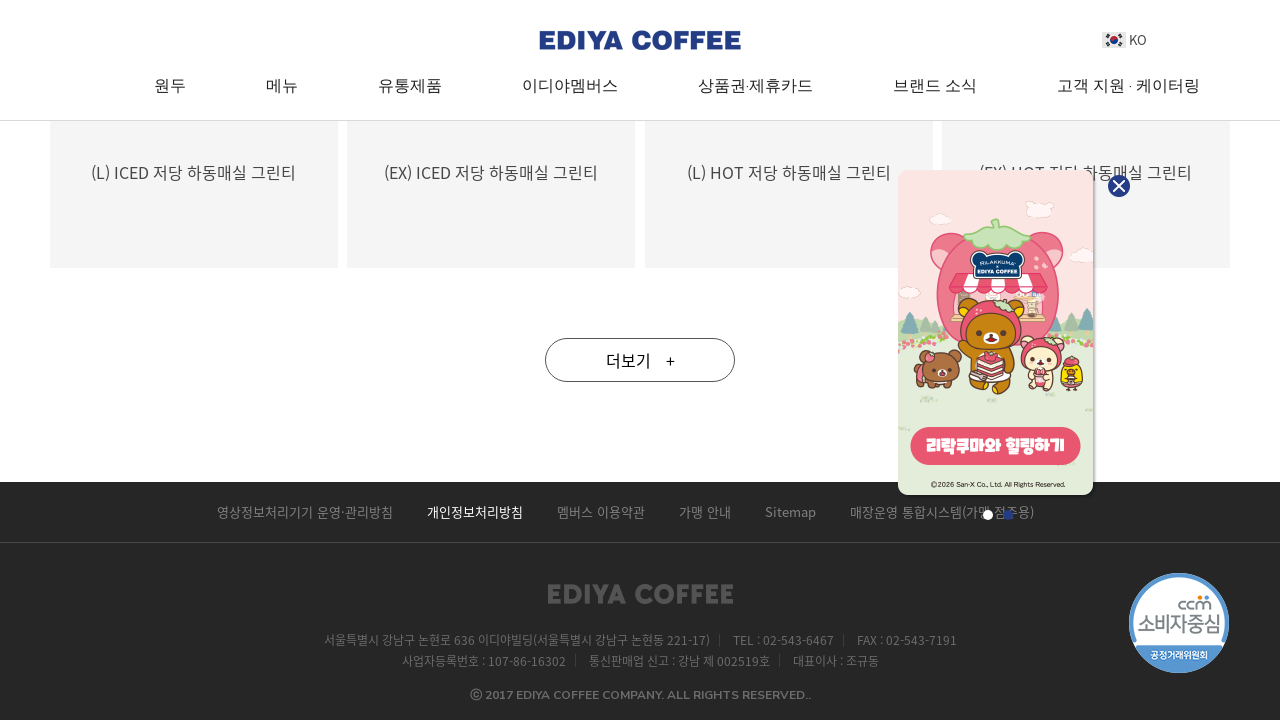

Waited 500ms for content to load
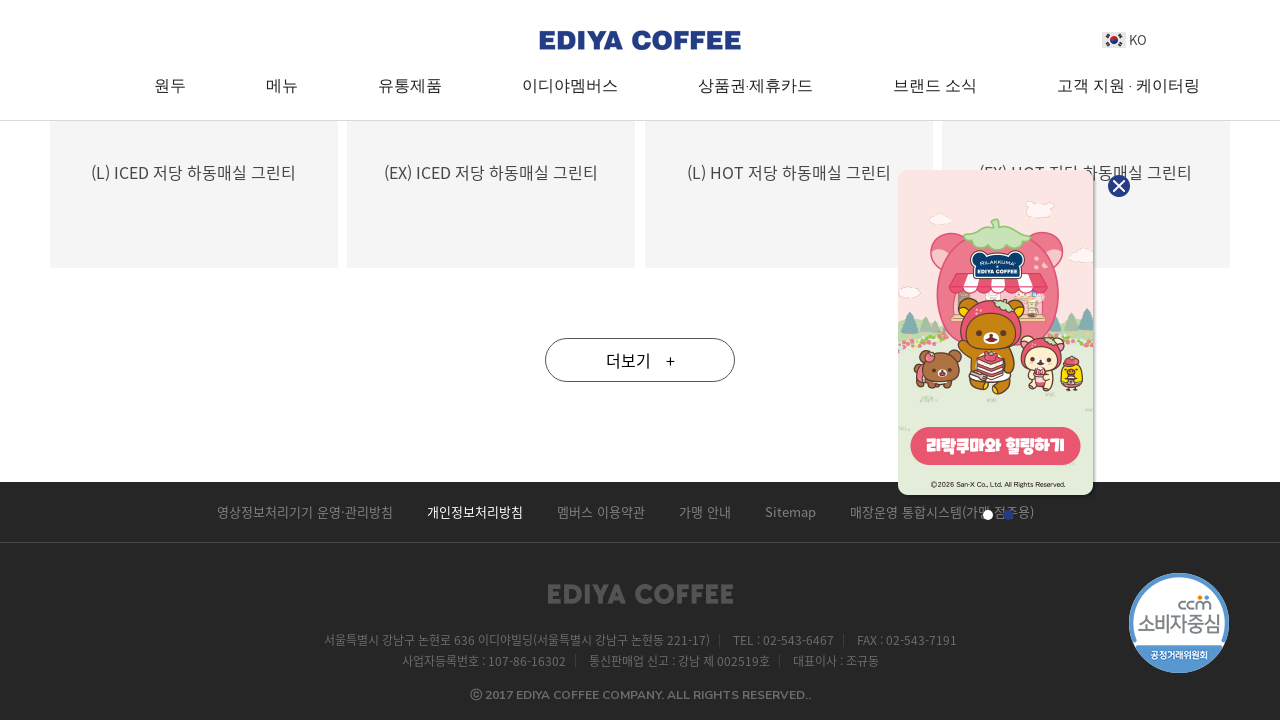

Located next/more button element
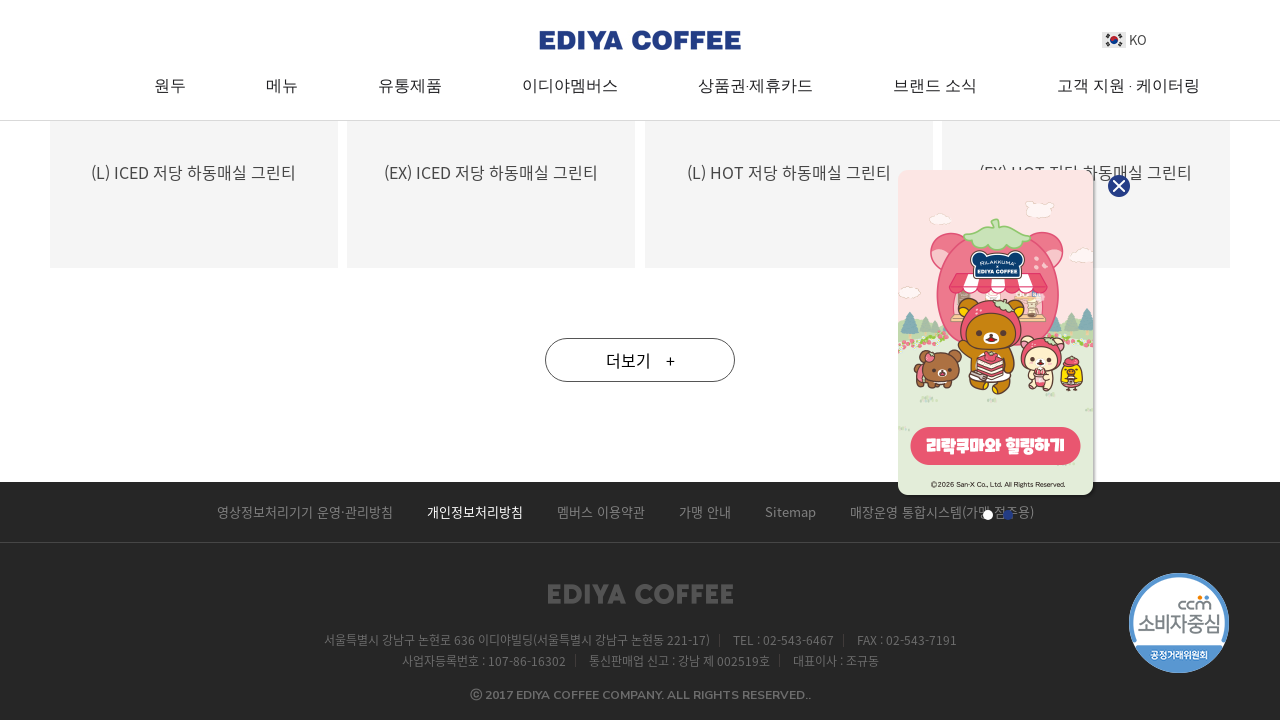

Clicked load more button (iteration 27) at (640, 360) on a.line_btn
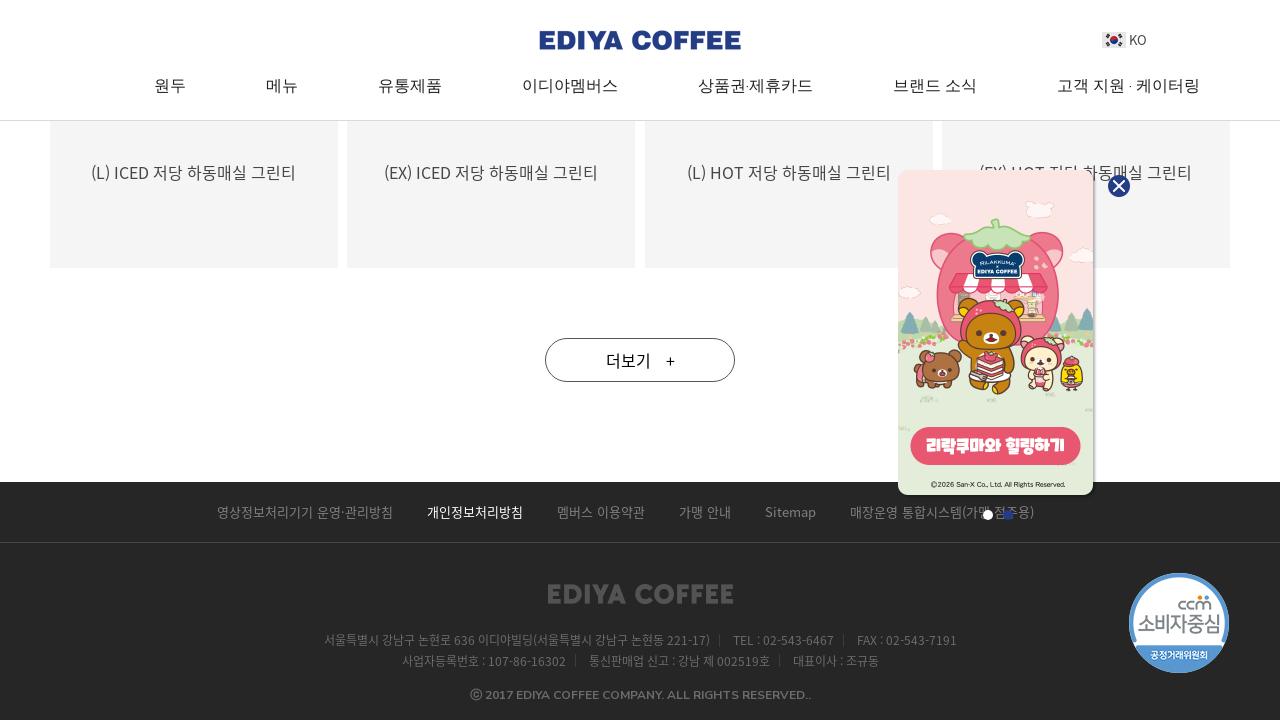

Waited 500ms for content to load
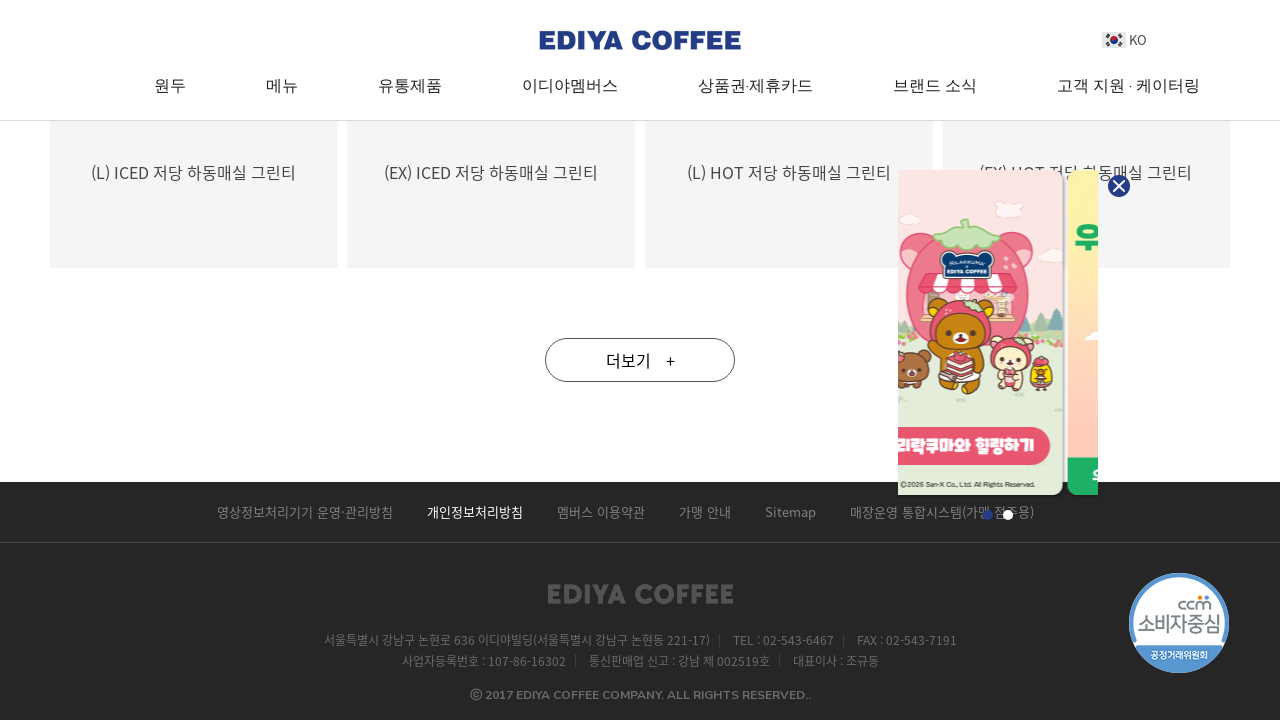

Located next/more button element
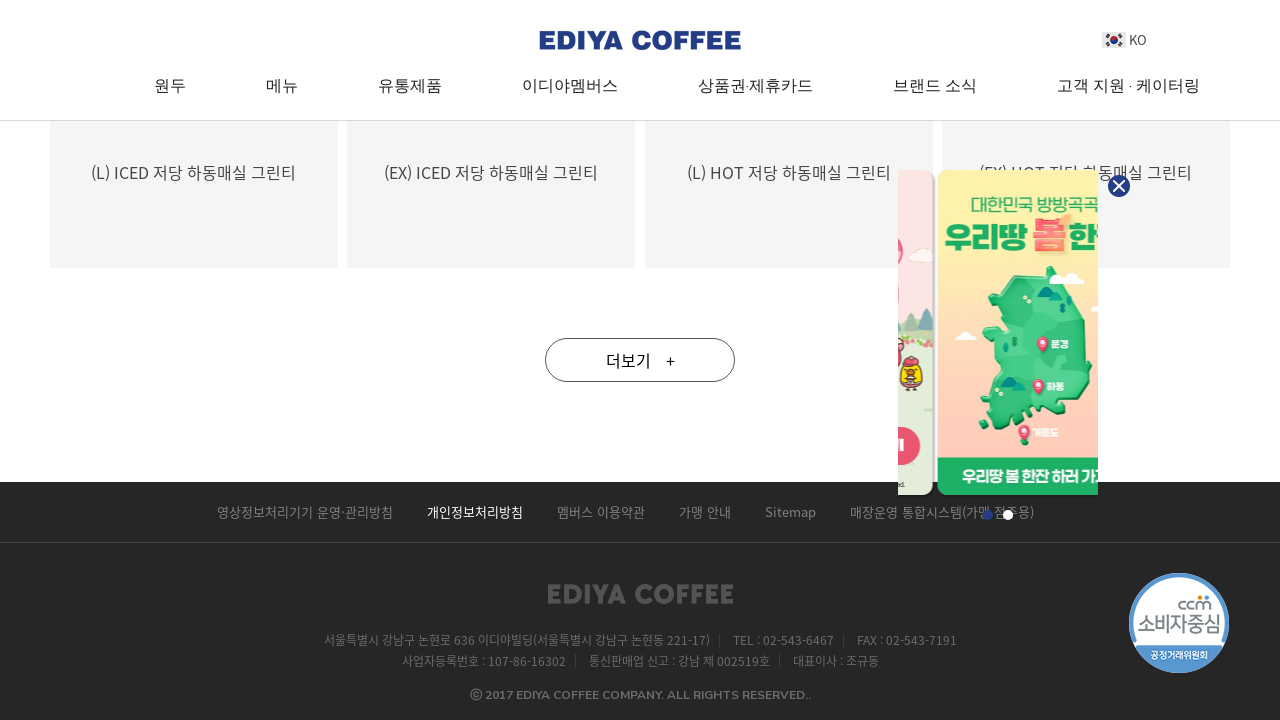

Clicked load more button (iteration 28) at (640, 360) on a.line_btn
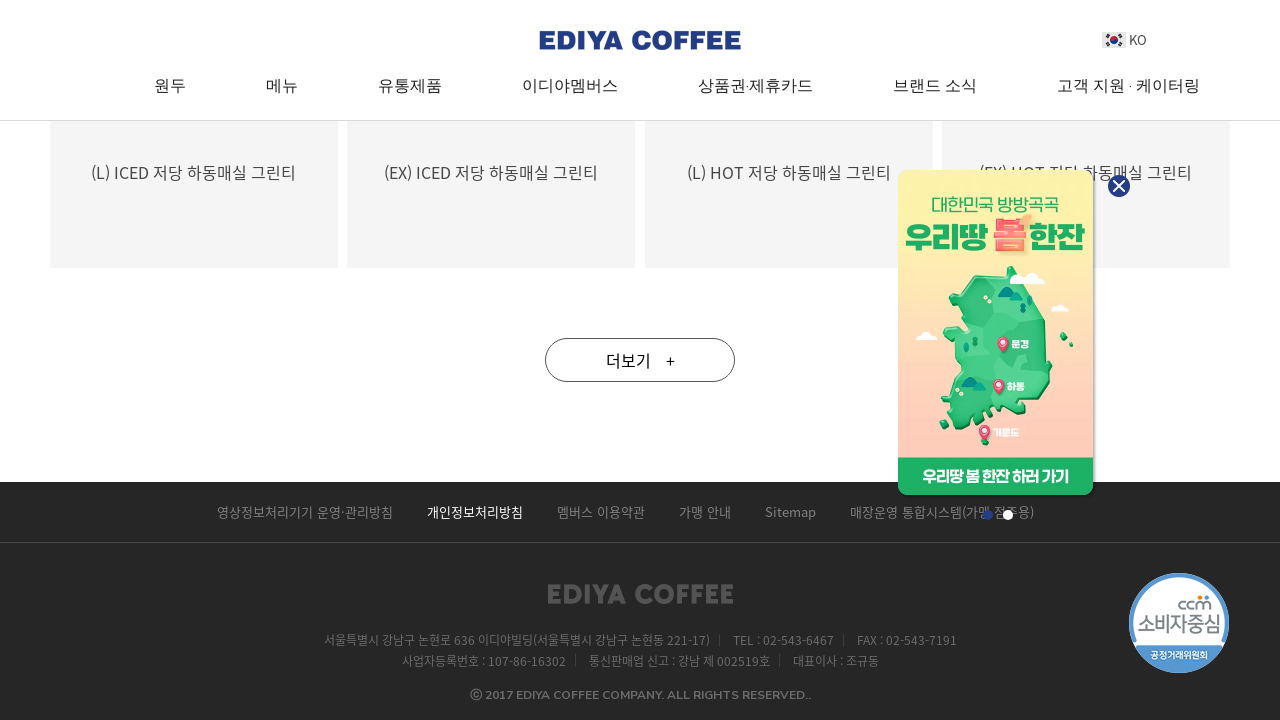

Waited 500ms for content to load
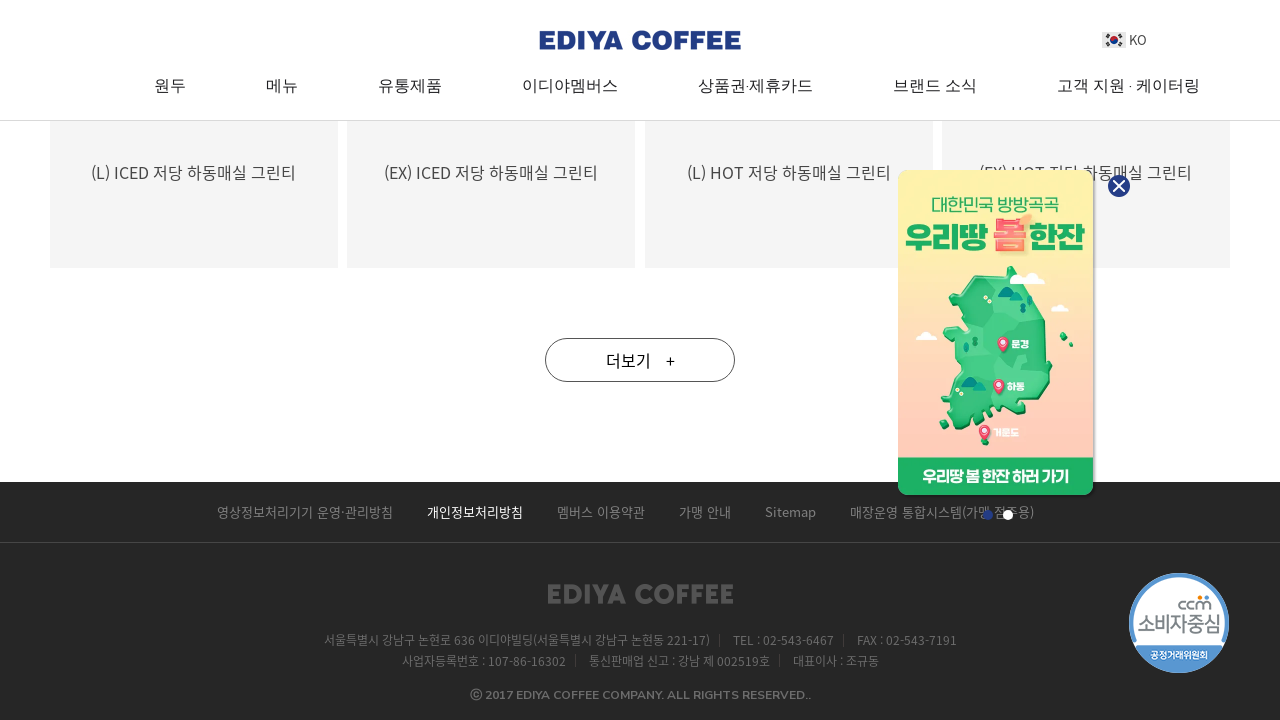

Located next/more button element
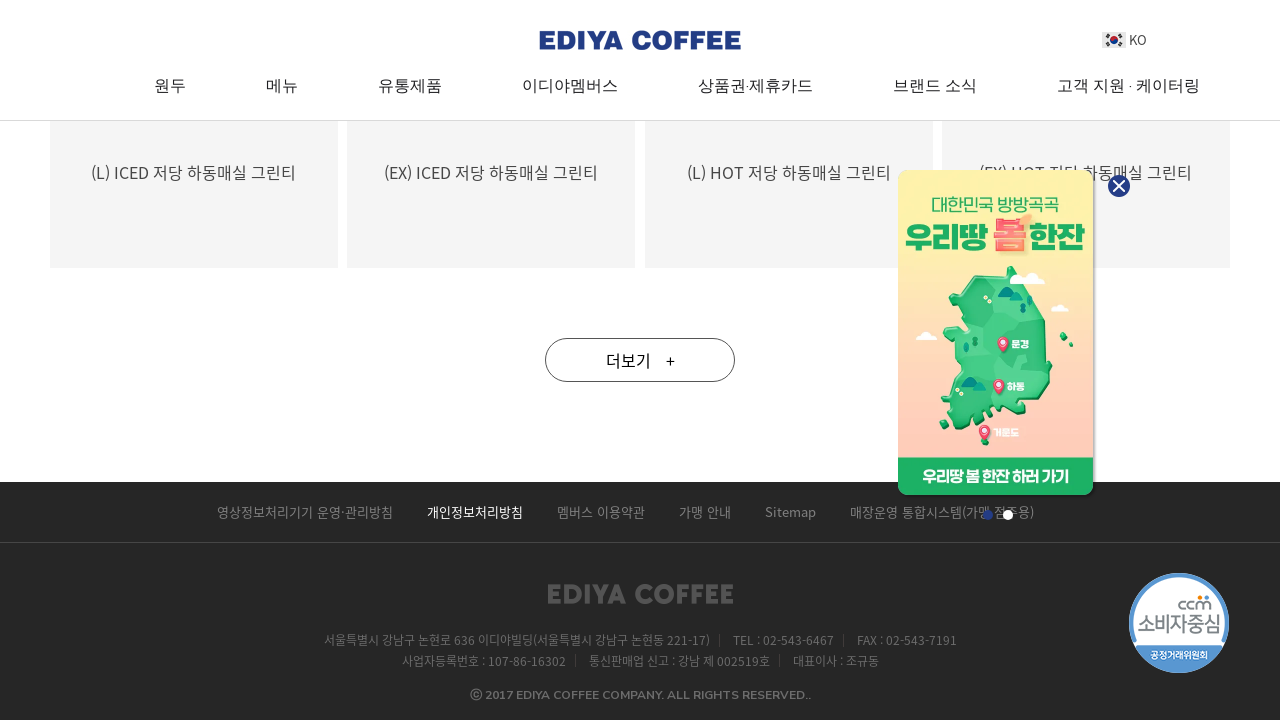

Clicked load more button (iteration 29) at (640, 360) on a.line_btn
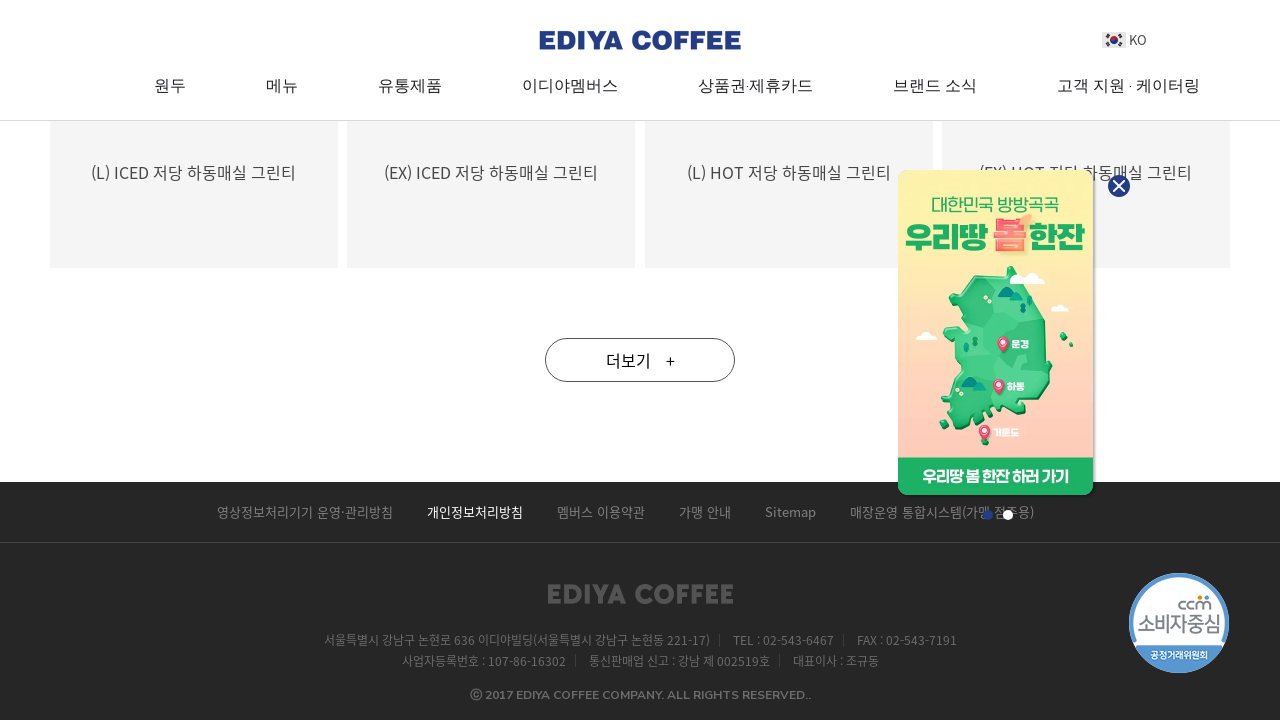

Waited 500ms for content to load
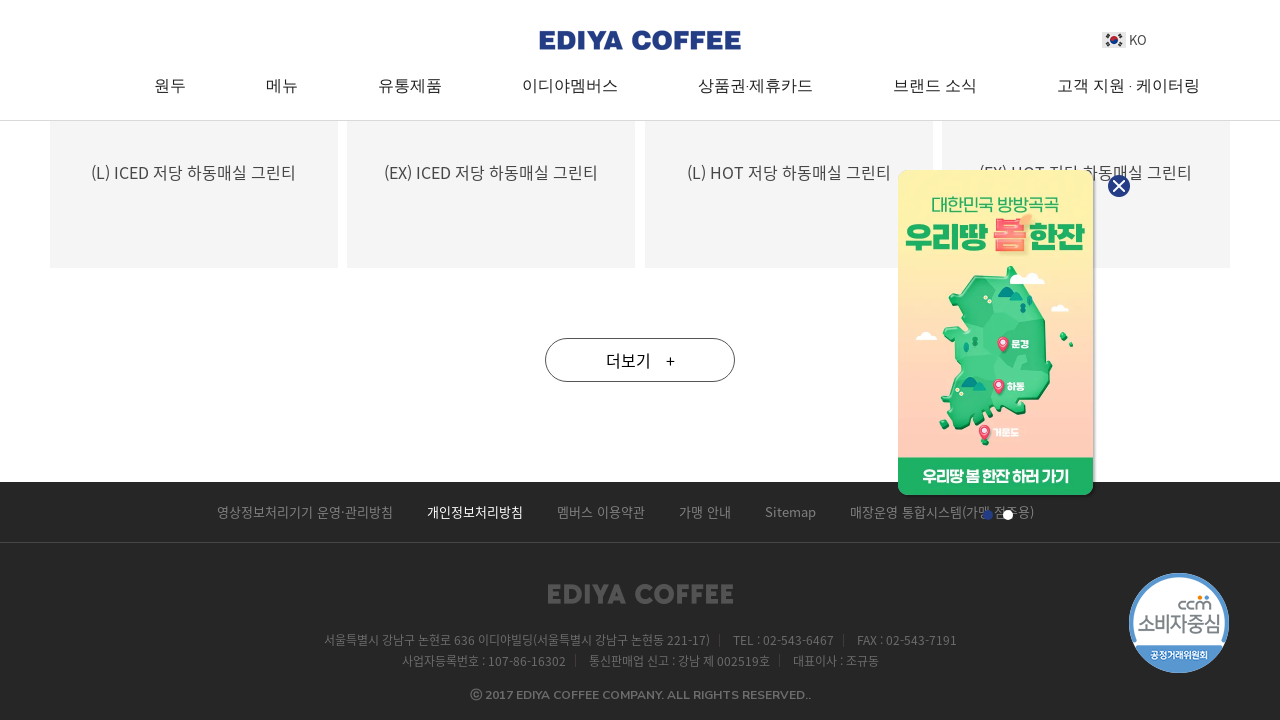

Located next/more button element
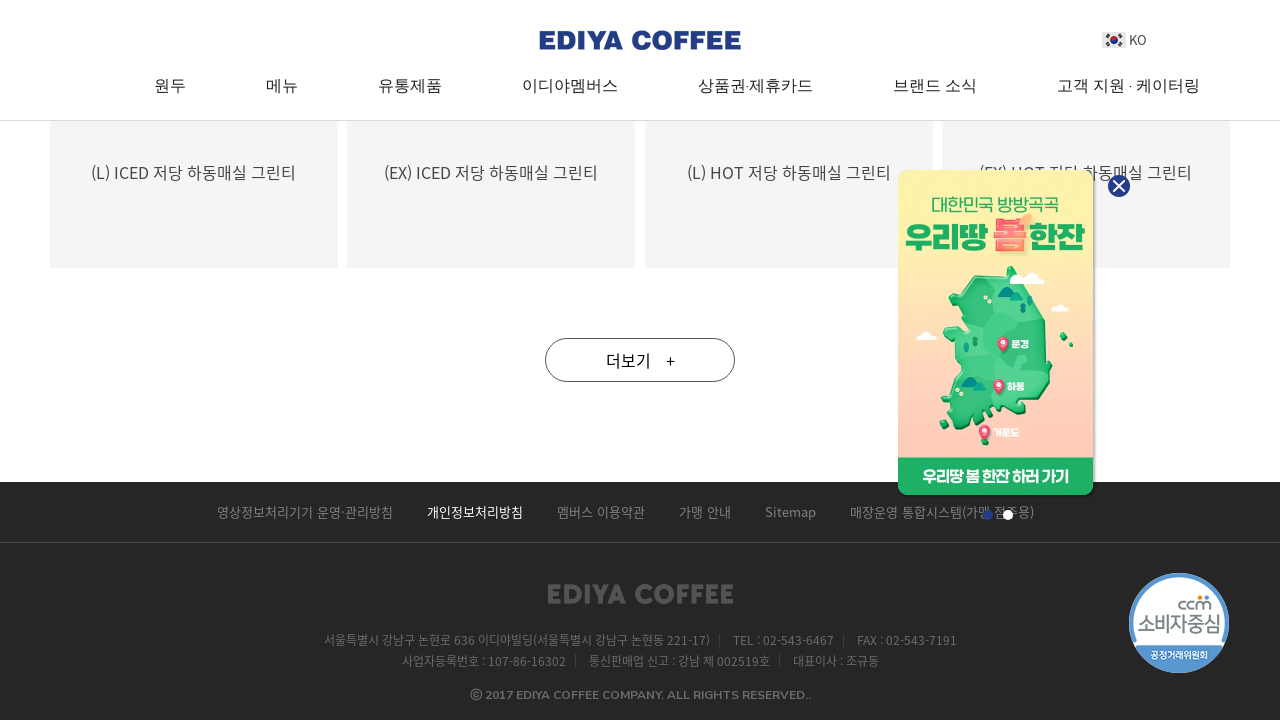

Clicked load more button (iteration 30) at (640, 360) on a.line_btn
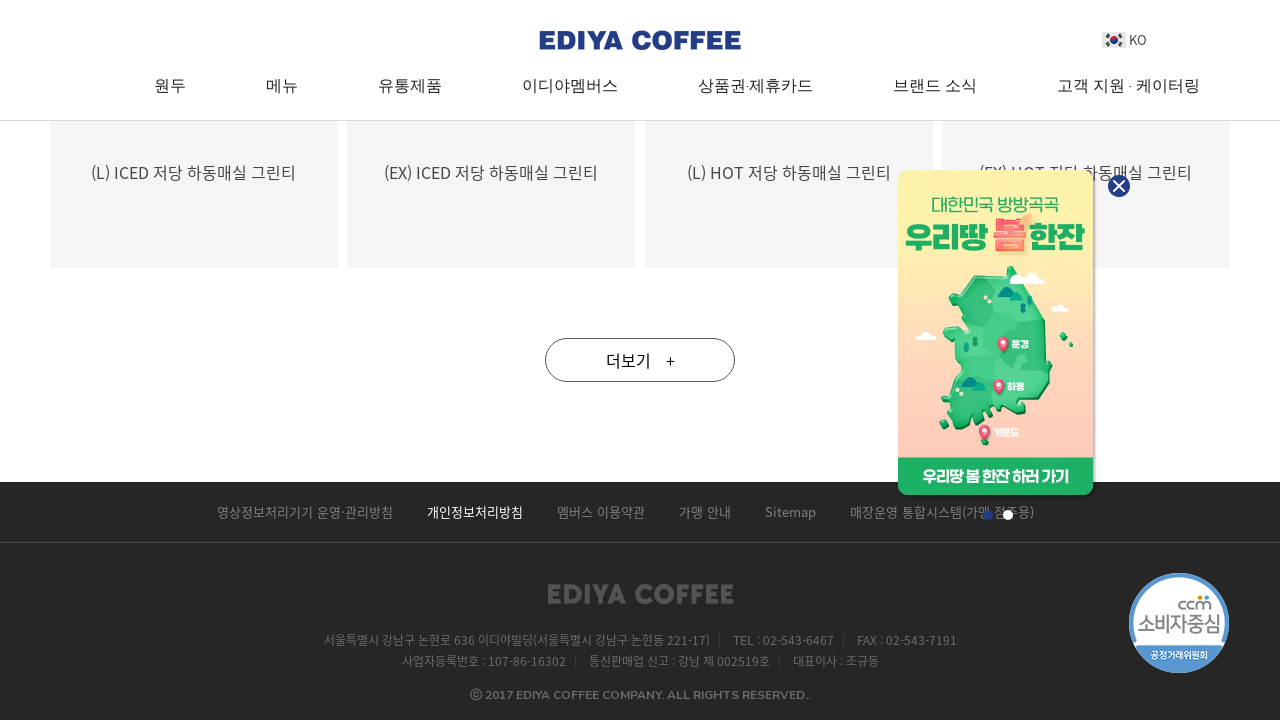

Waited 500ms for content to load
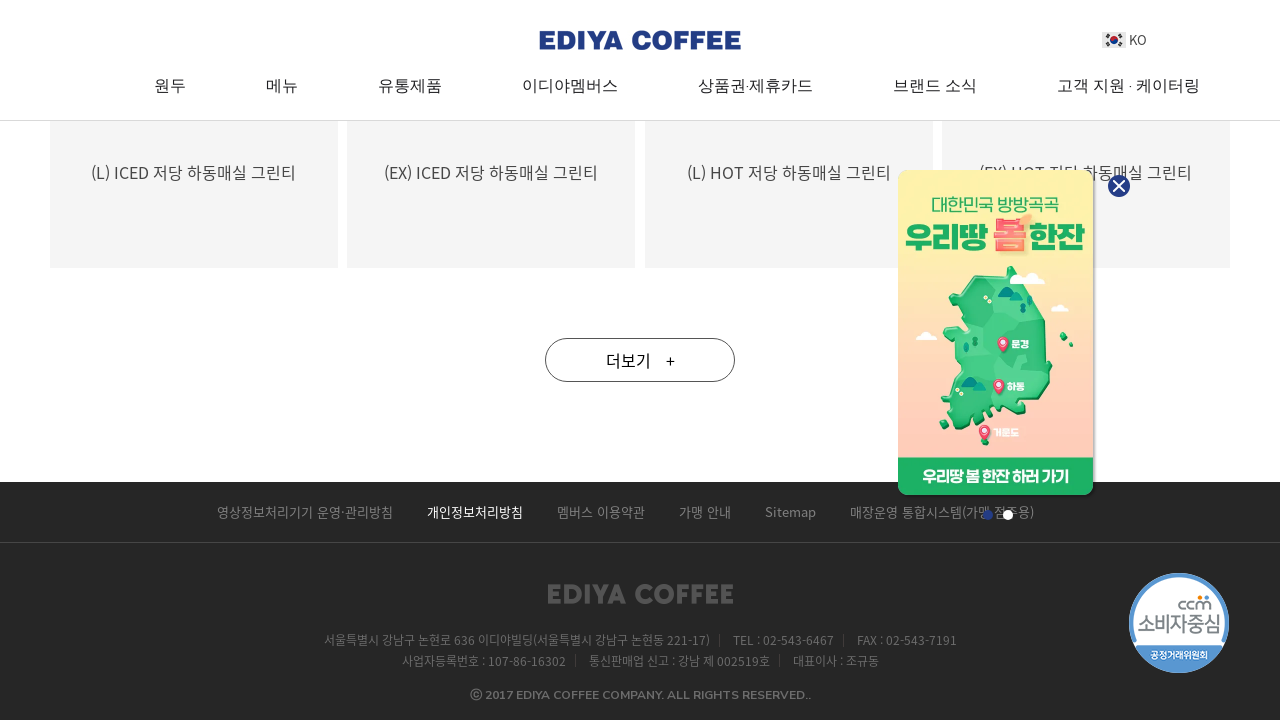

Located next/more button element
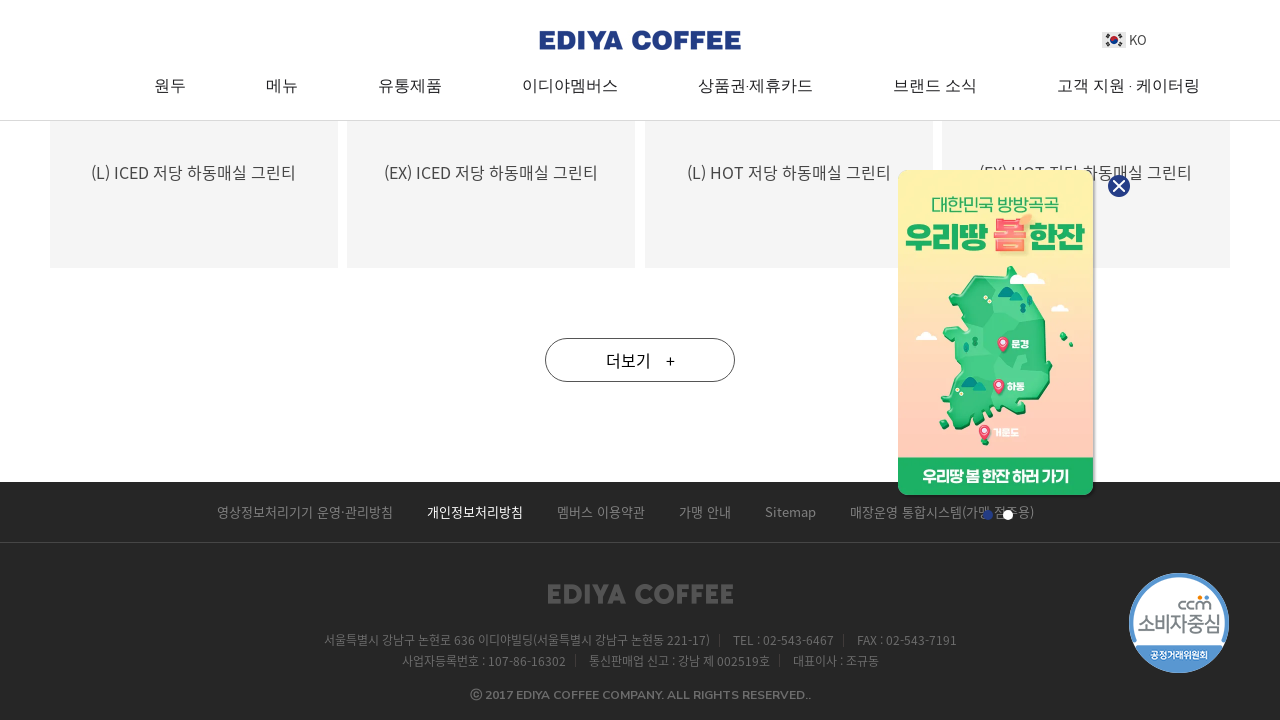

Clicked load more button (iteration 31) at (640, 360) on a.line_btn
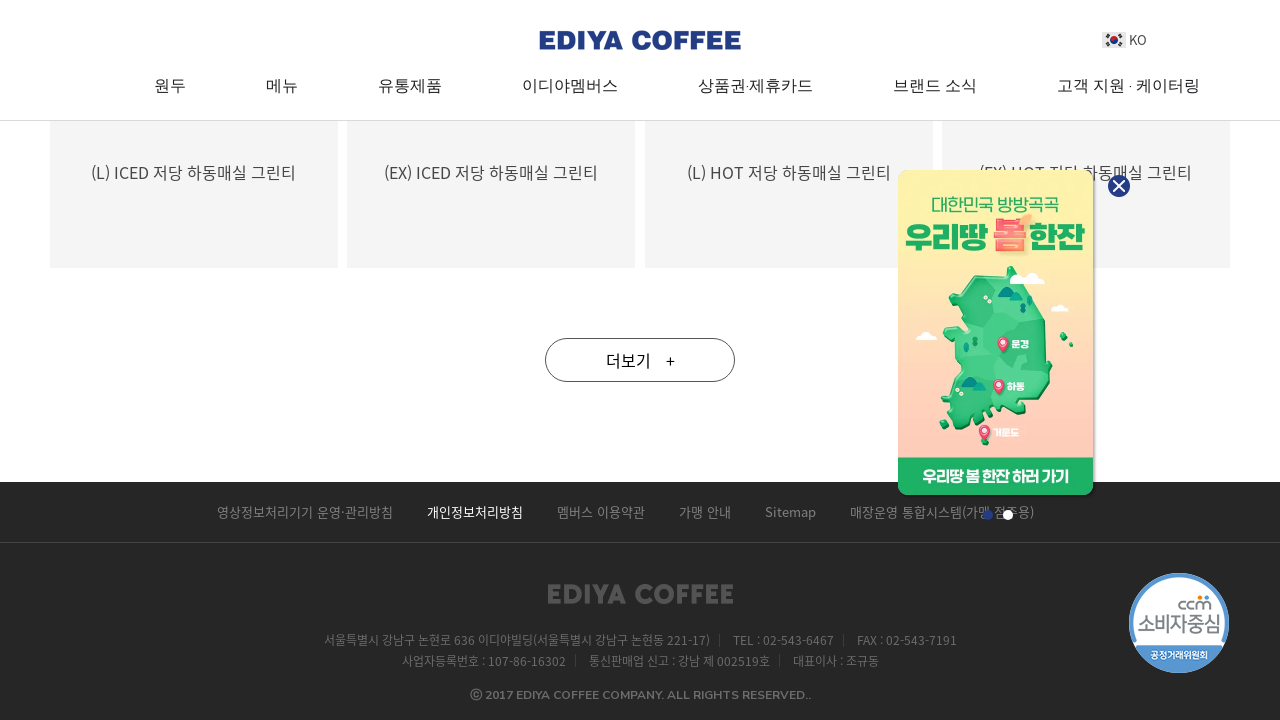

Waited 500ms for content to load
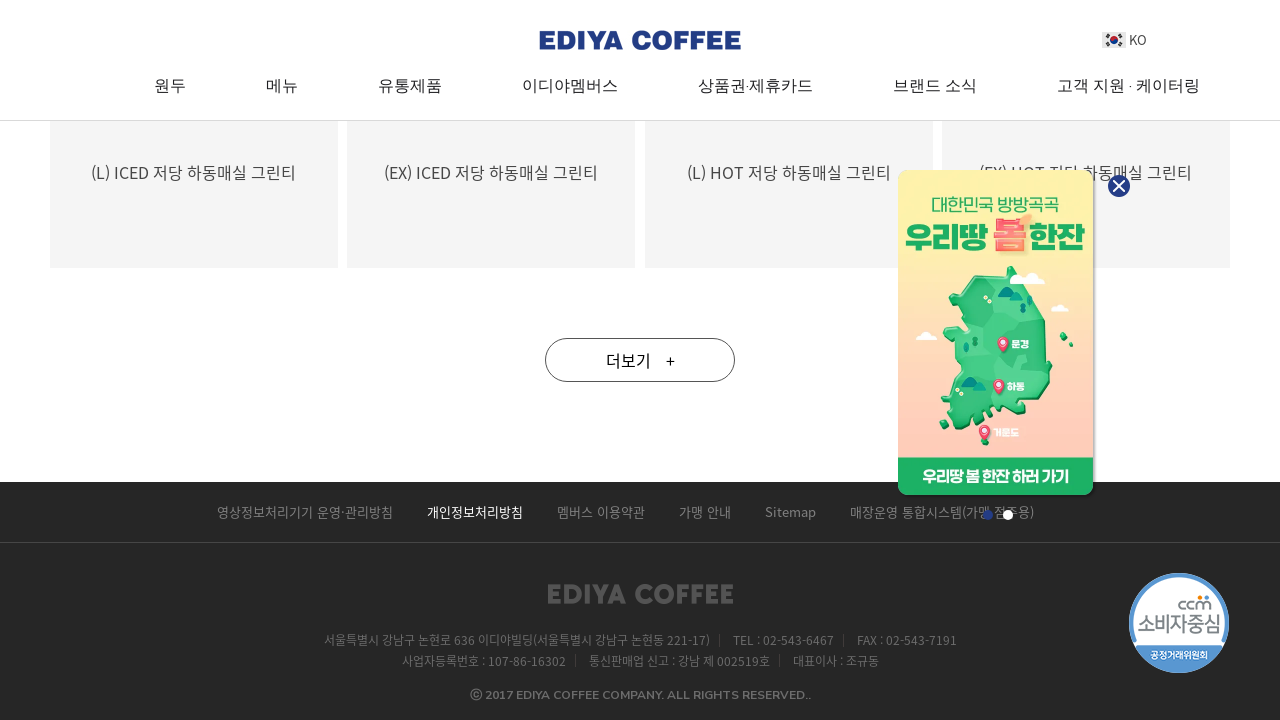

Located next/more button element
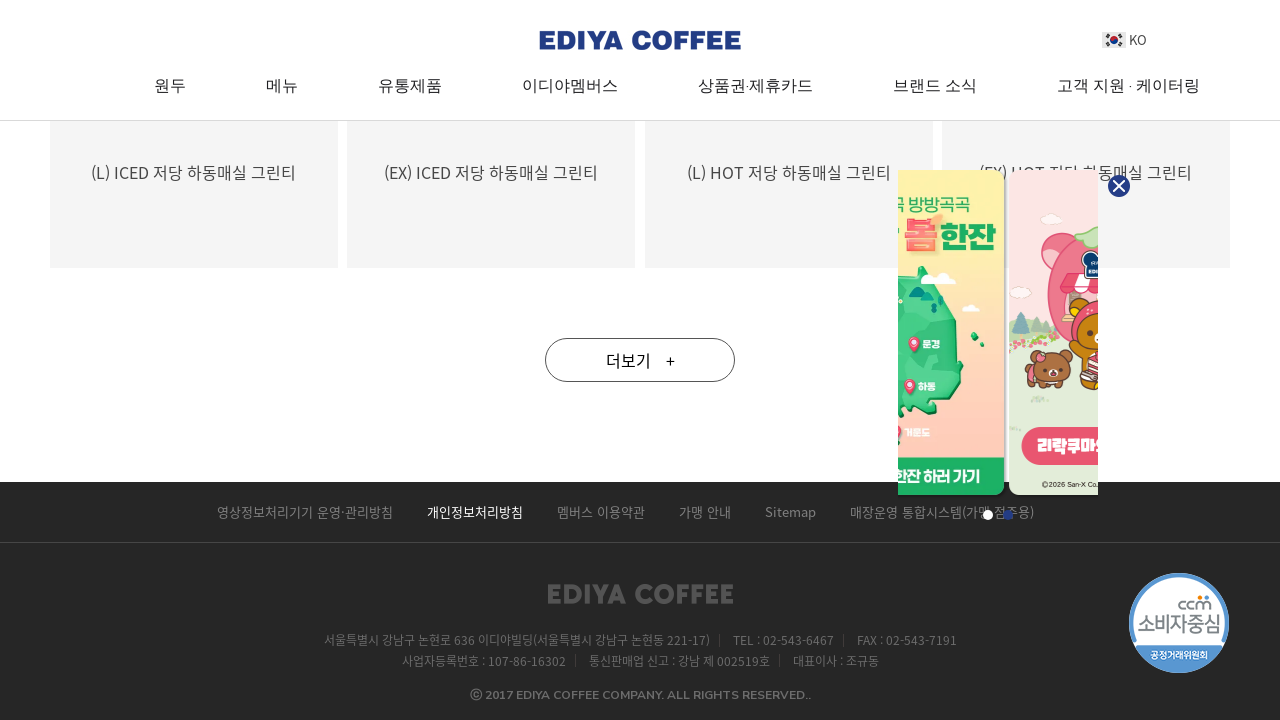

Clicked load more button (iteration 32) at (640, 360) on a.line_btn
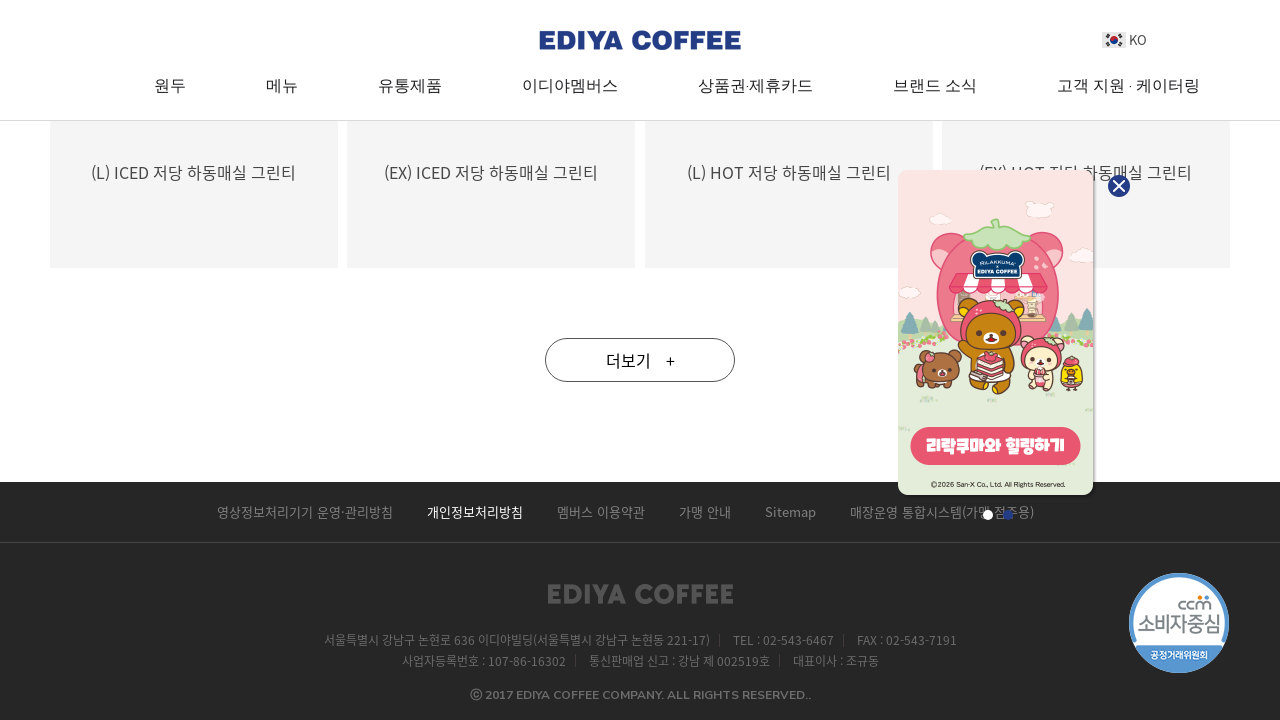

Waited 500ms for content to load
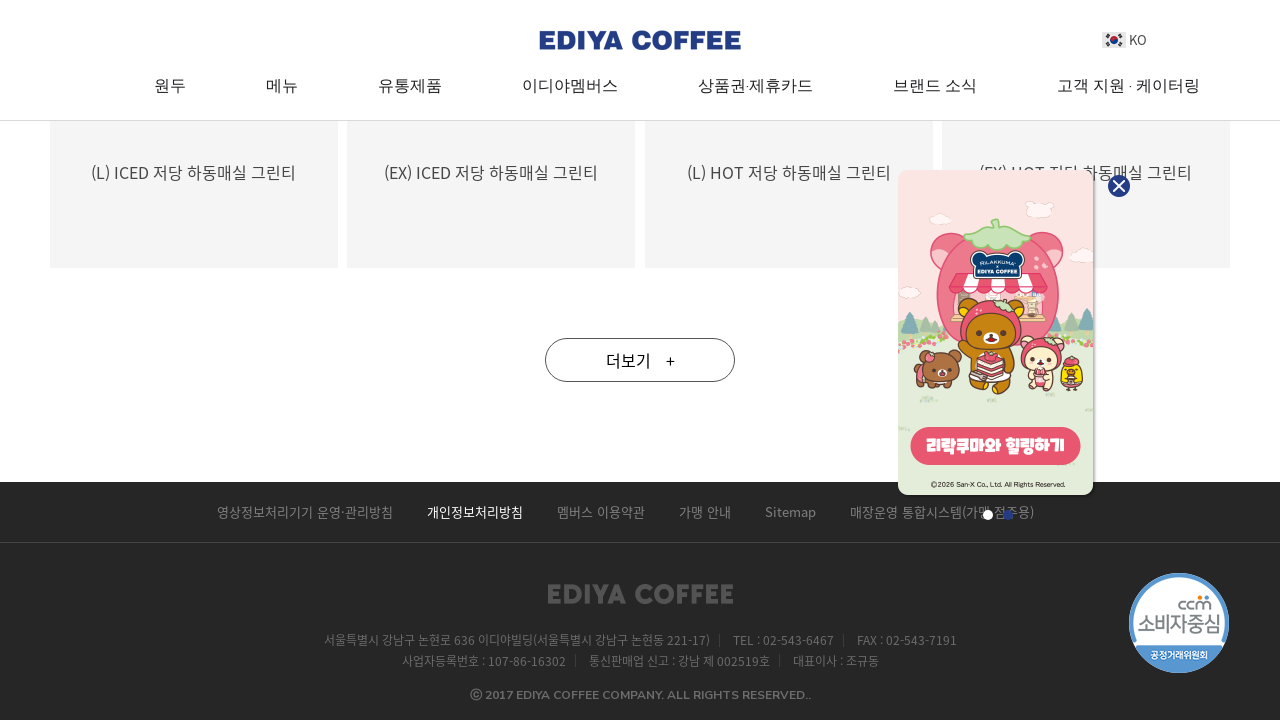

Located next/more button element
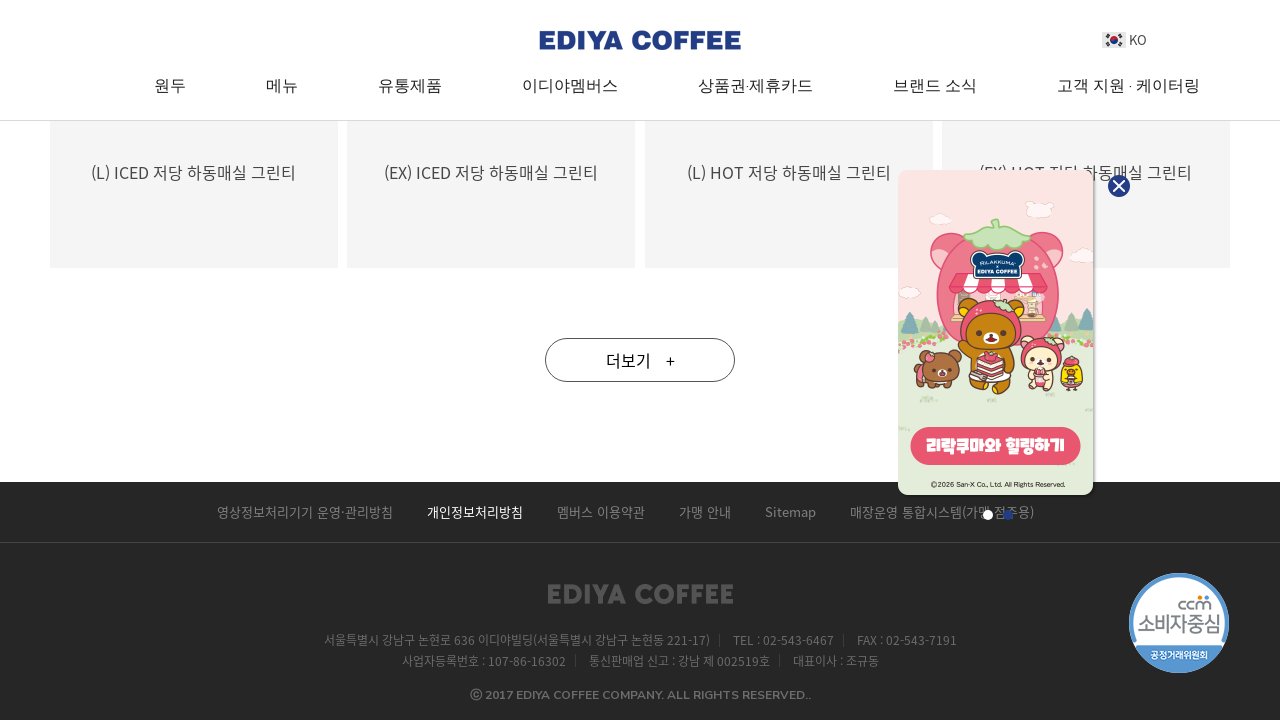

Clicked load more button (iteration 33) at (640, 360) on a.line_btn
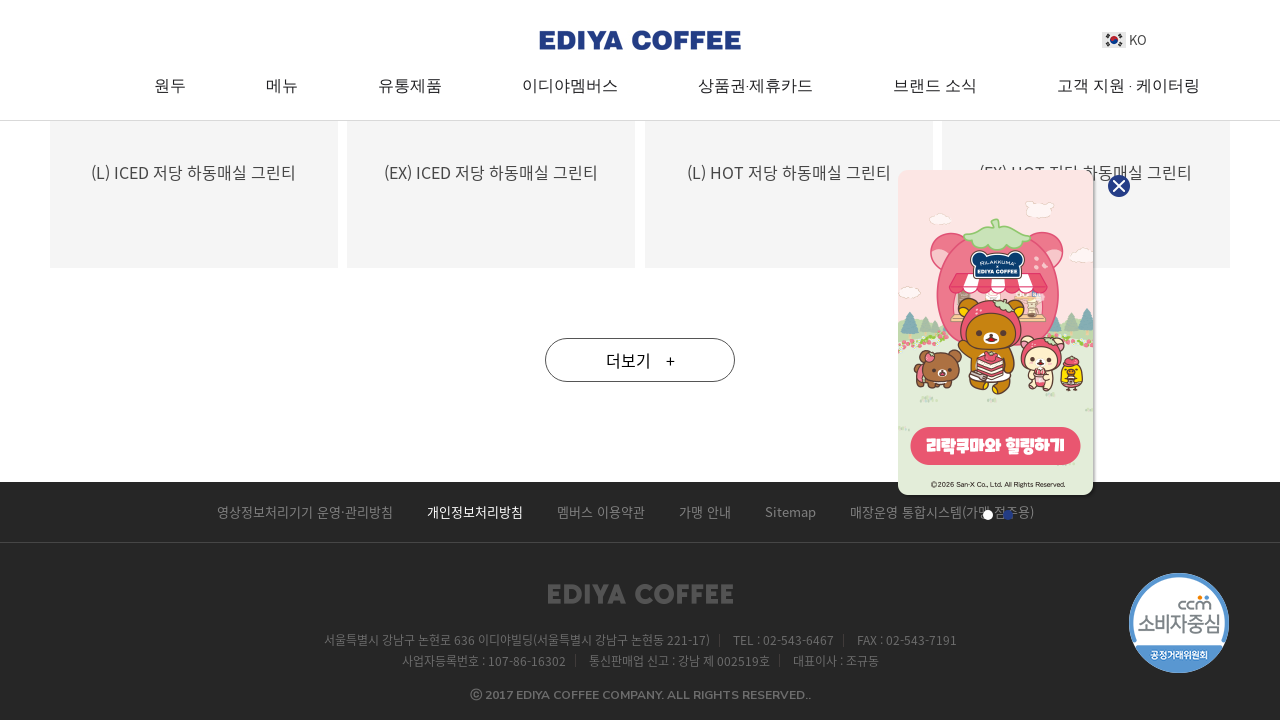

Waited 500ms for content to load
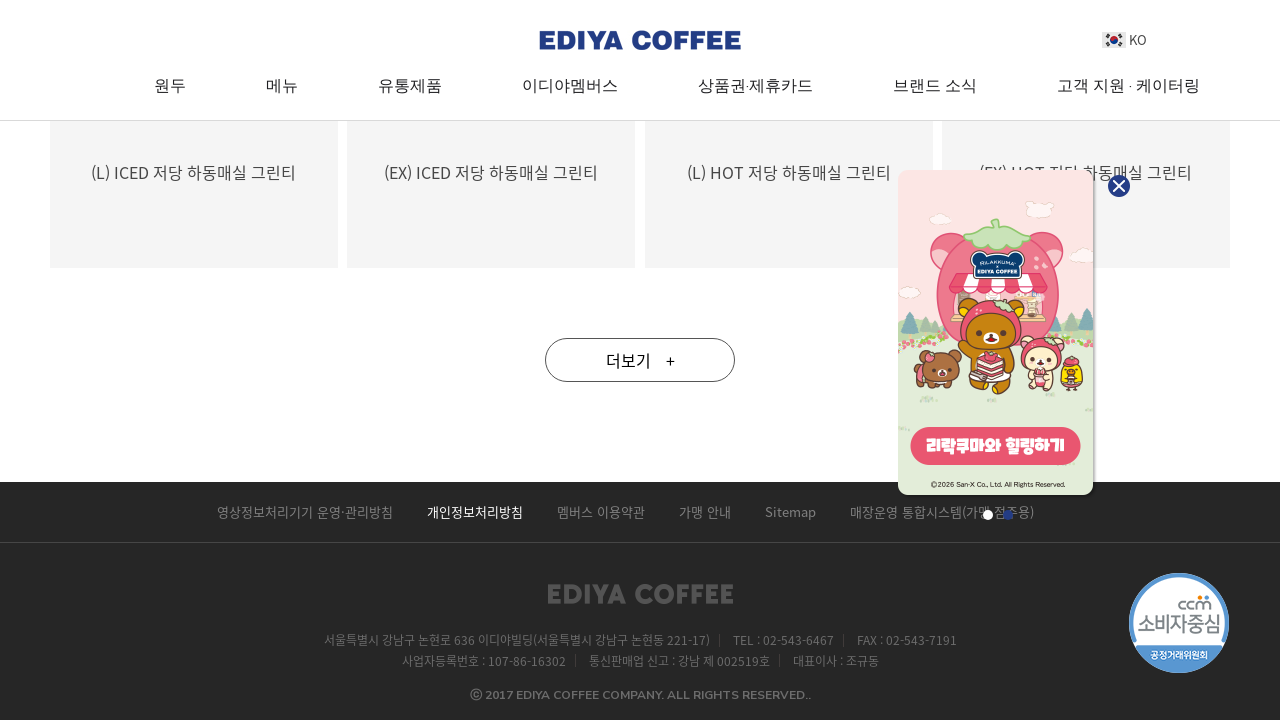

Located next/more button element
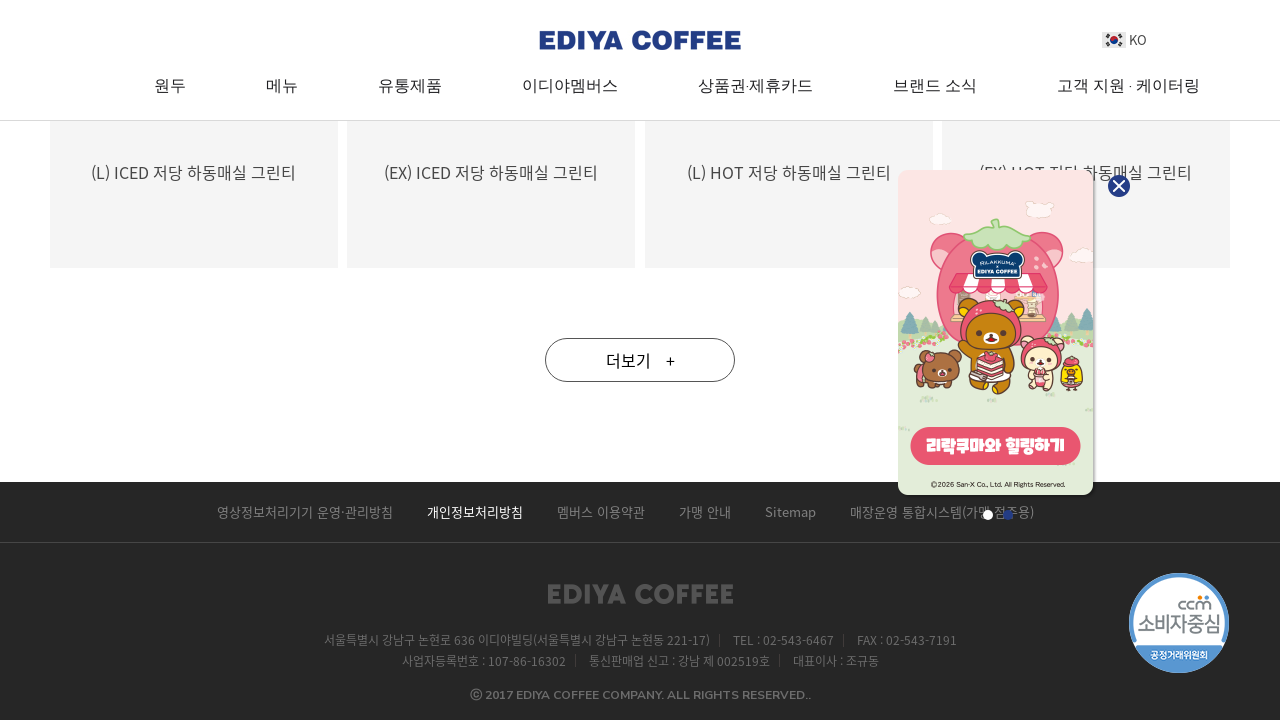

Clicked load more button (iteration 34) at (640, 360) on a.line_btn
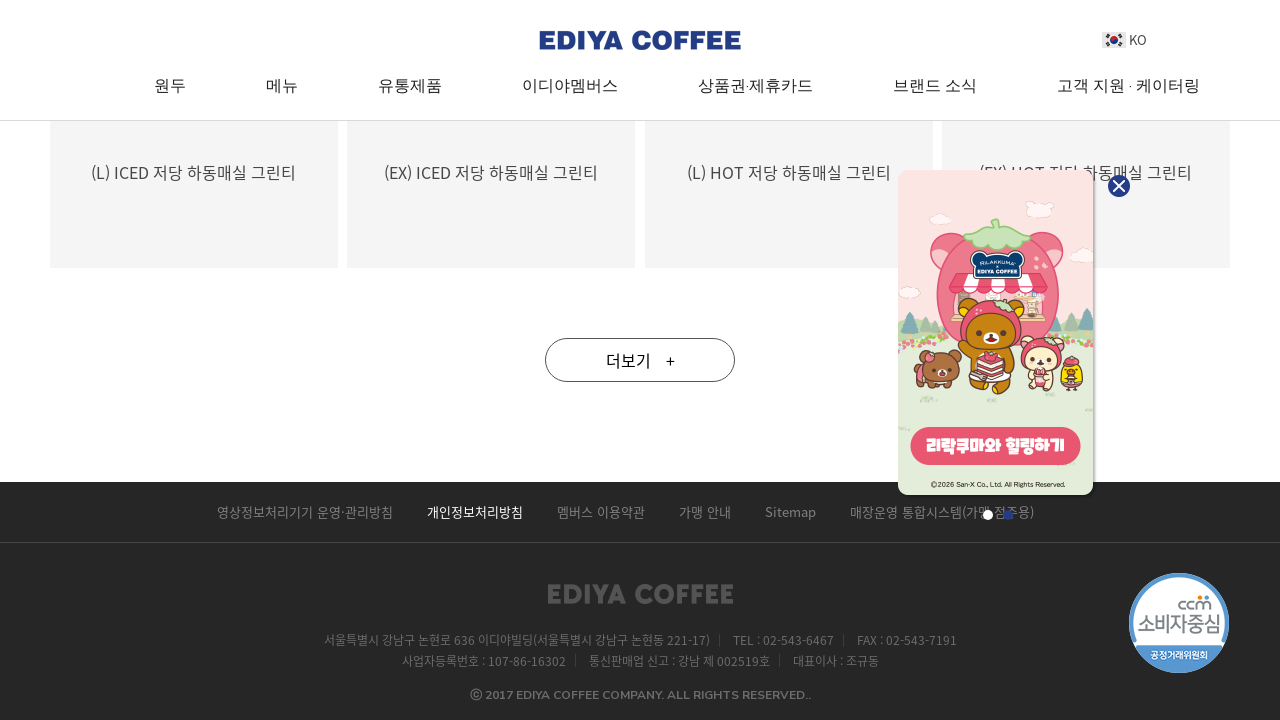

Waited 500ms for content to load
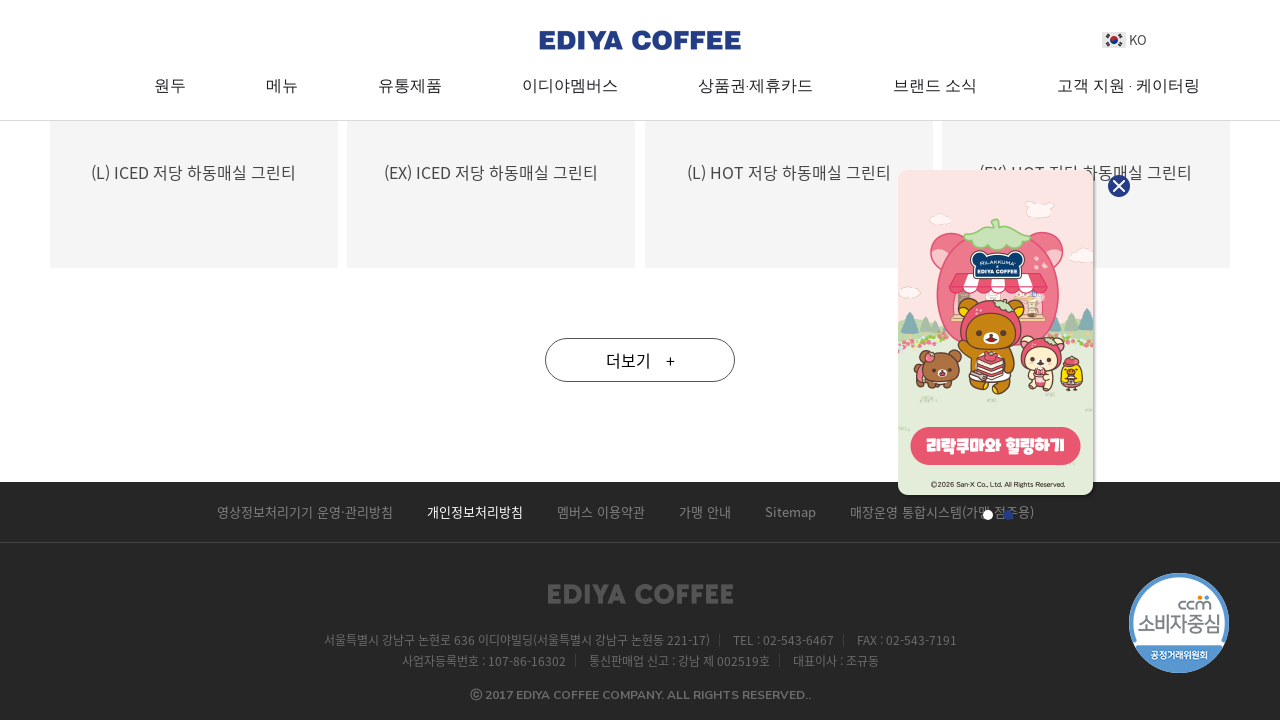

Located next/more button element
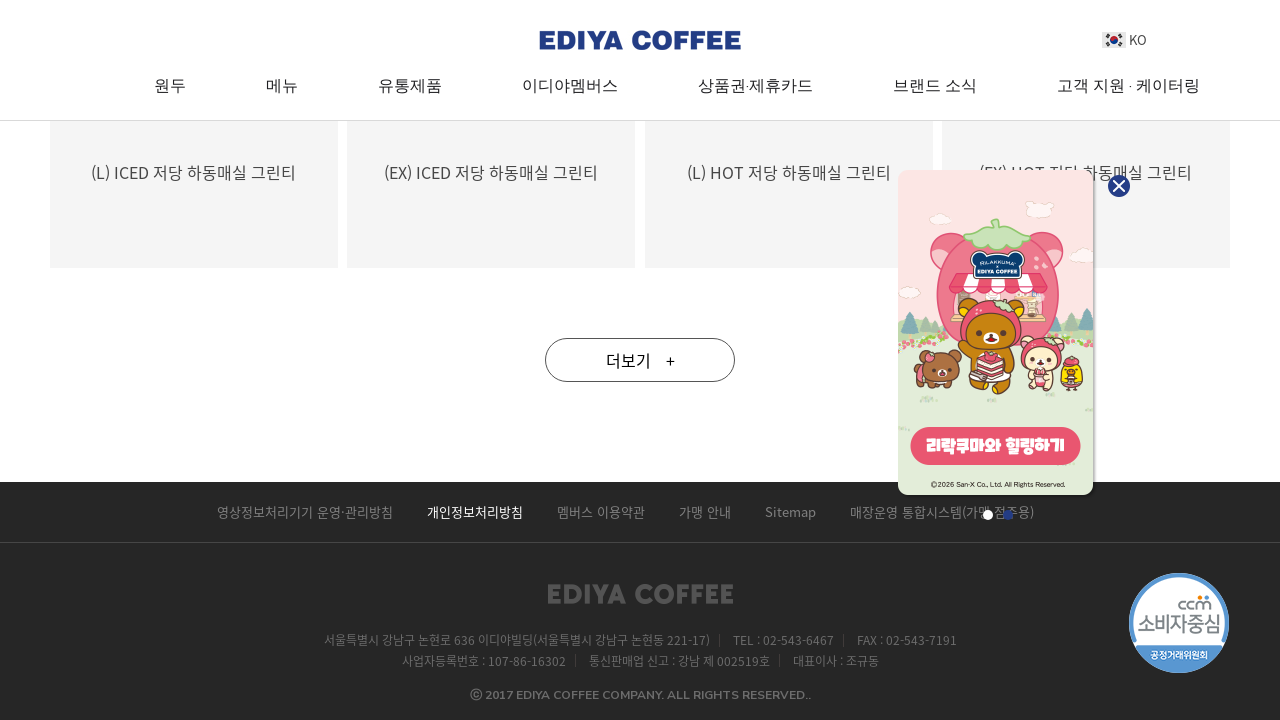

Clicked load more button (iteration 35) at (640, 360) on a.line_btn
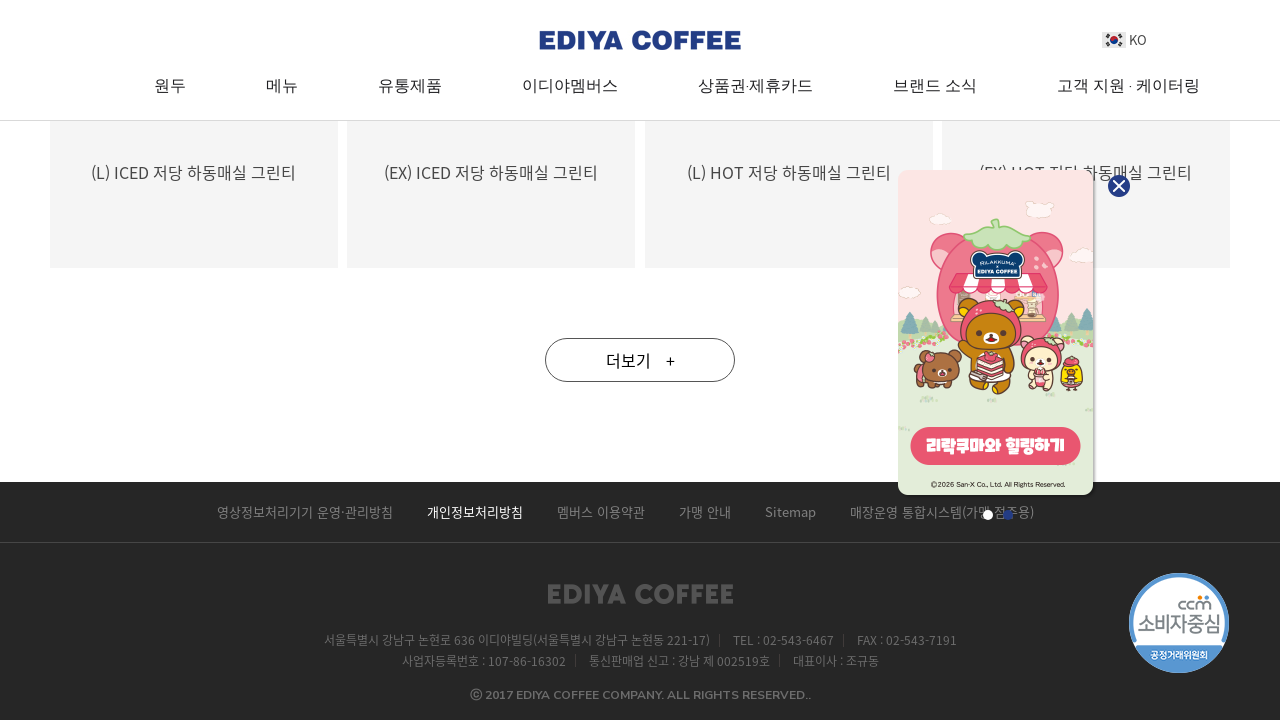

Waited 500ms for content to load
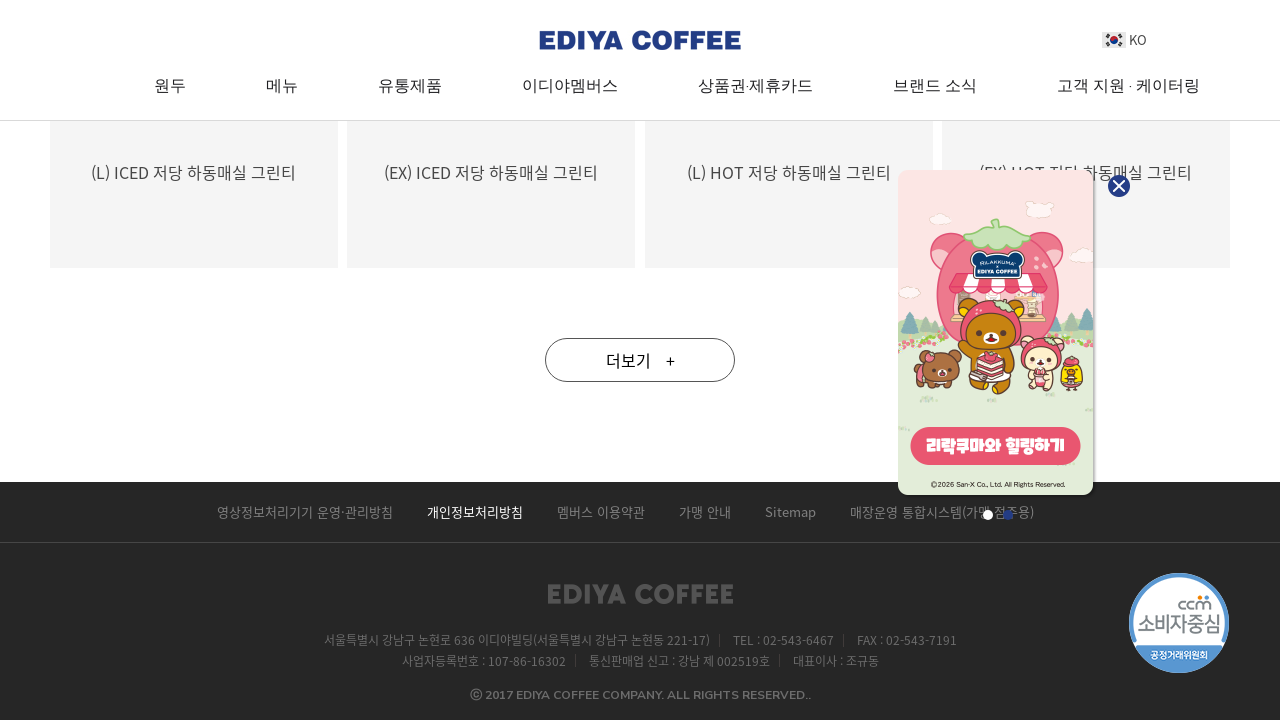

Located next/more button element
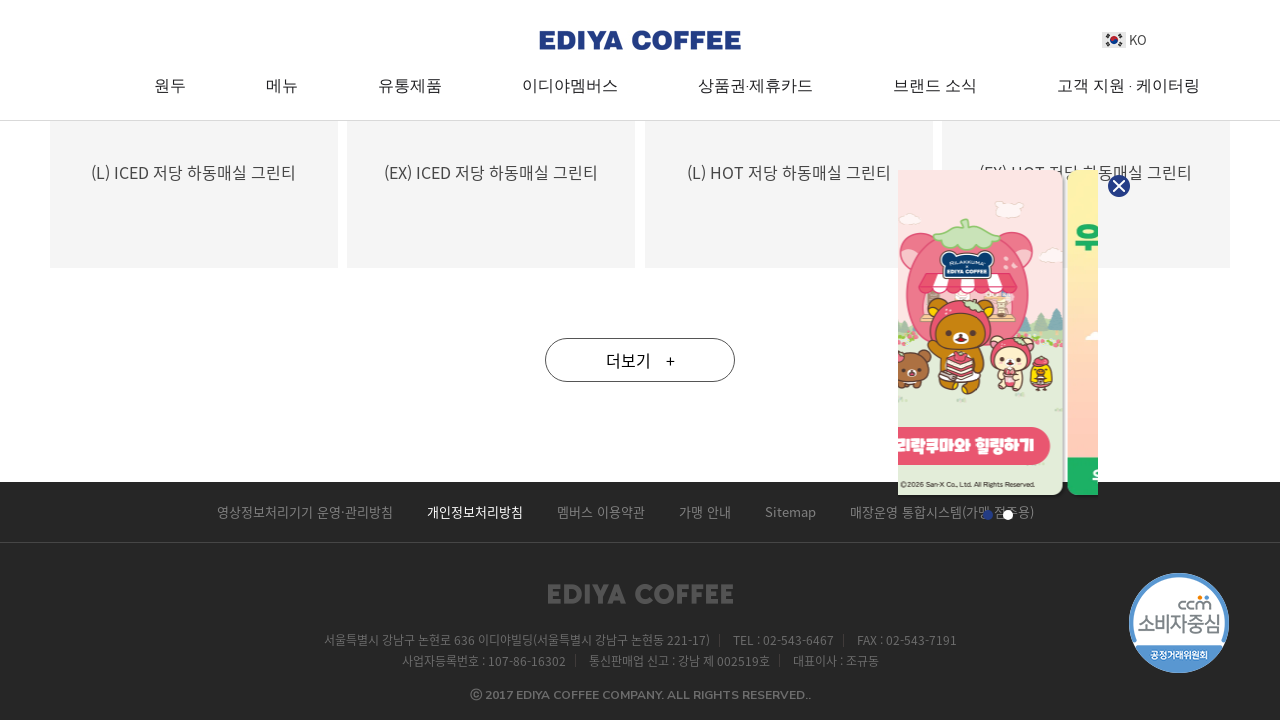

Clicked load more button (iteration 36) at (640, 360) on a.line_btn
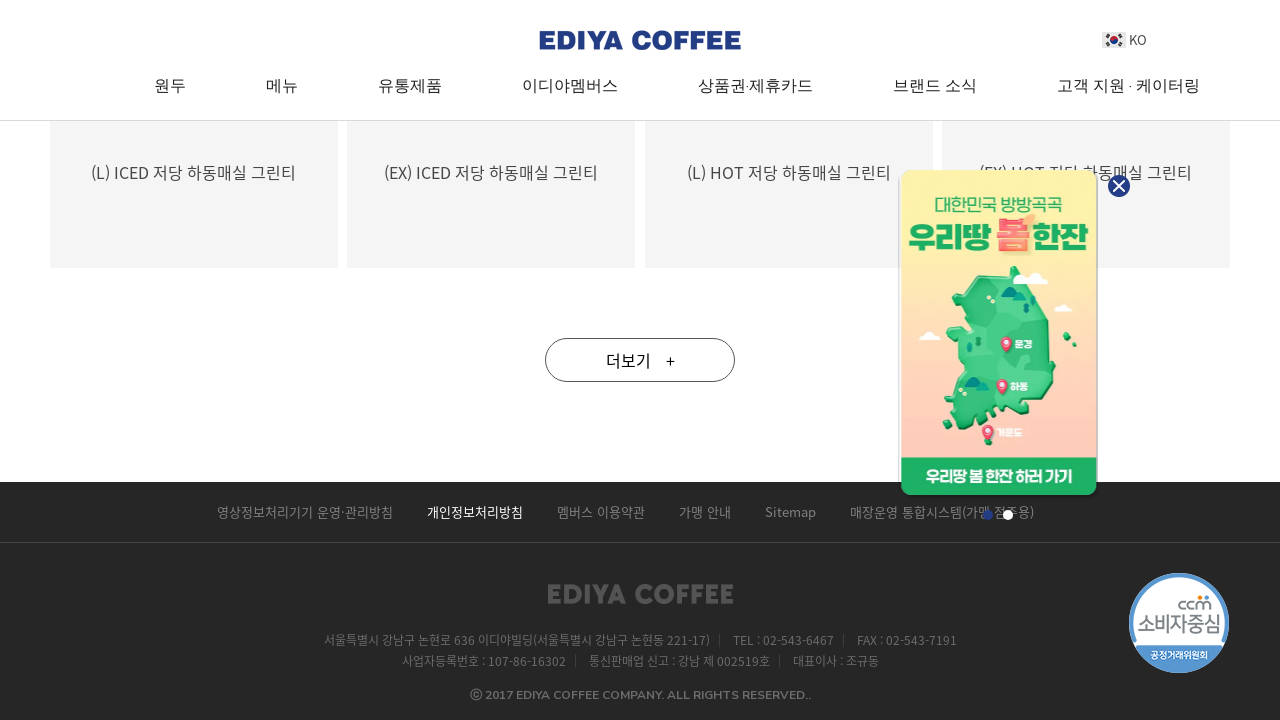

Waited 500ms for content to load
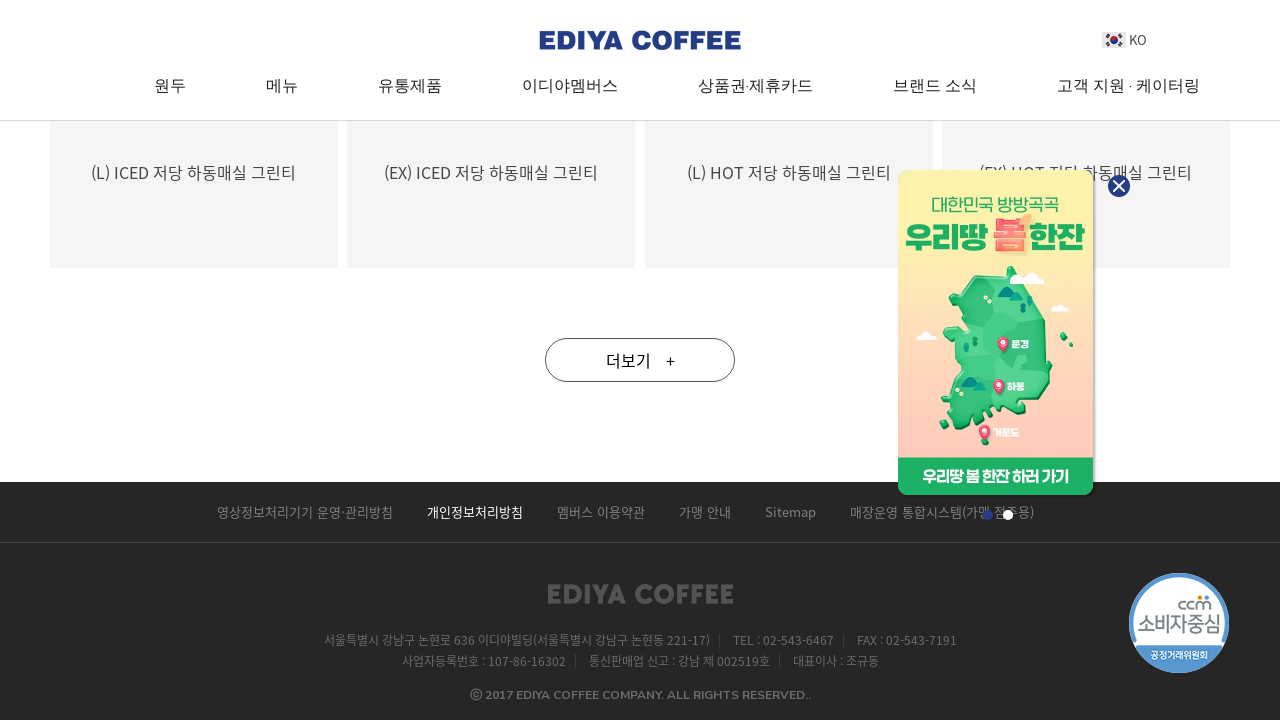

Located next/more button element
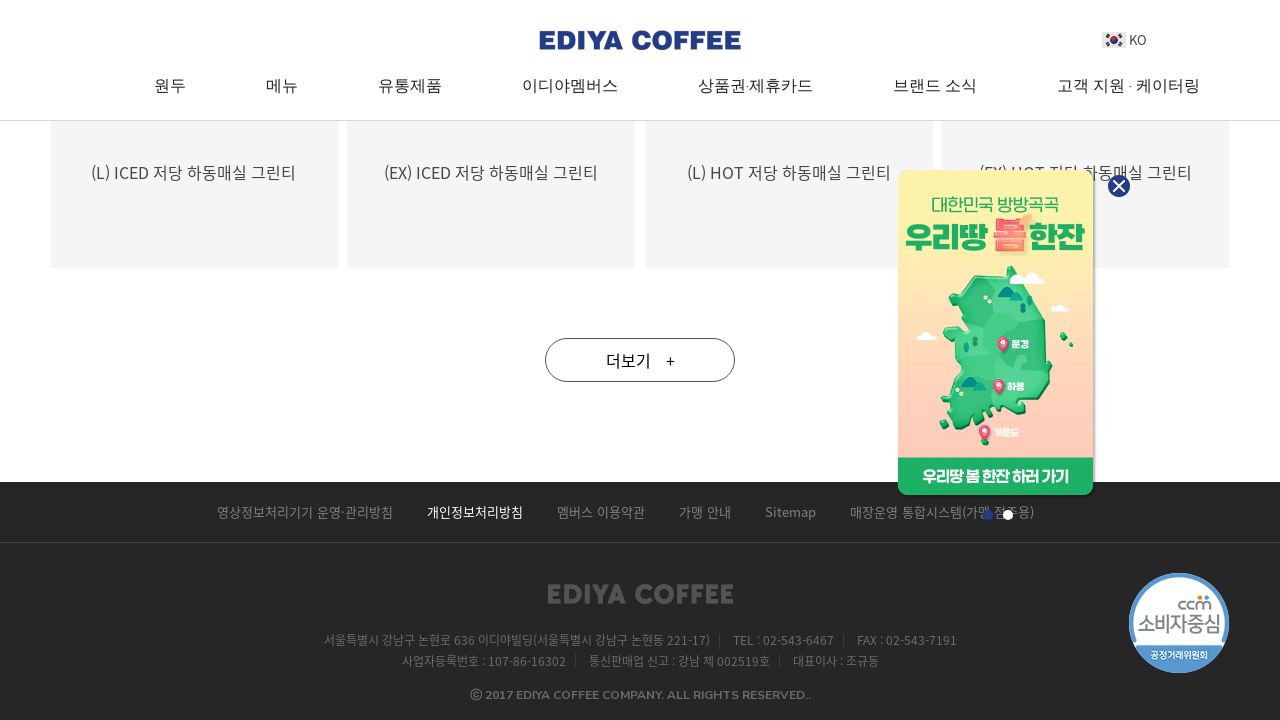

Clicked load more button (iteration 37) at (640, 360) on a.line_btn
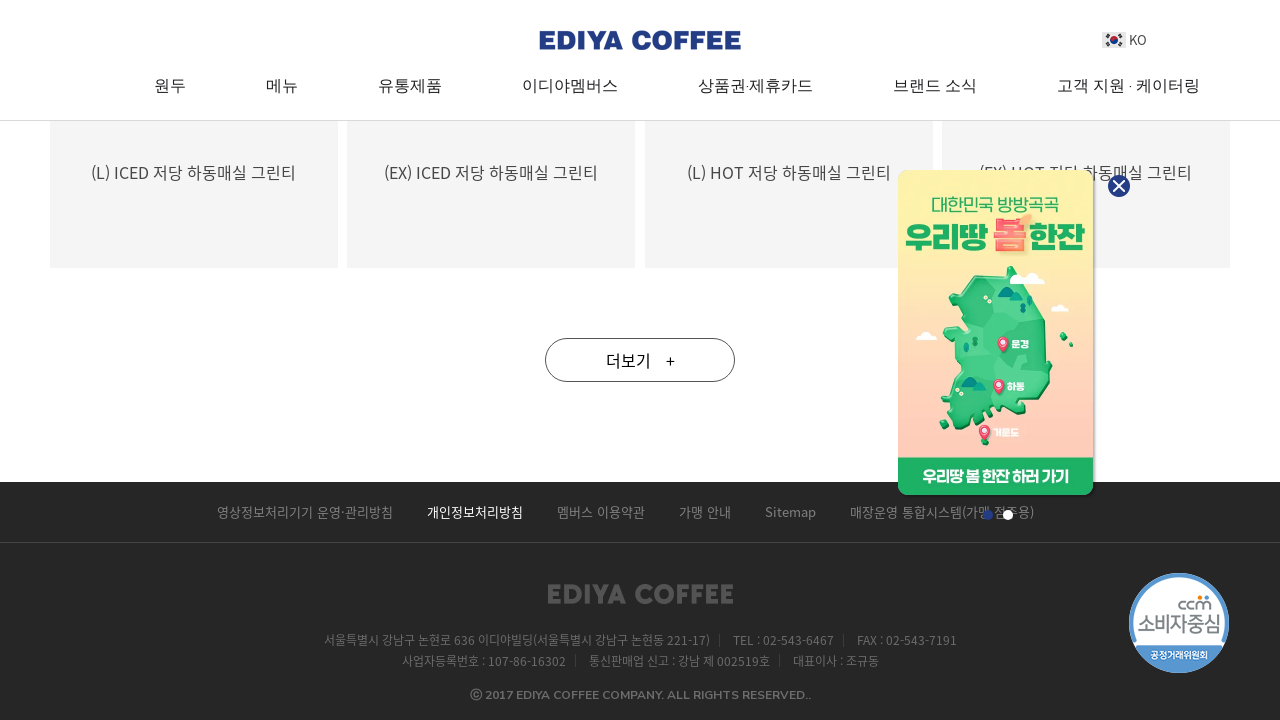

Waited 500ms for content to load
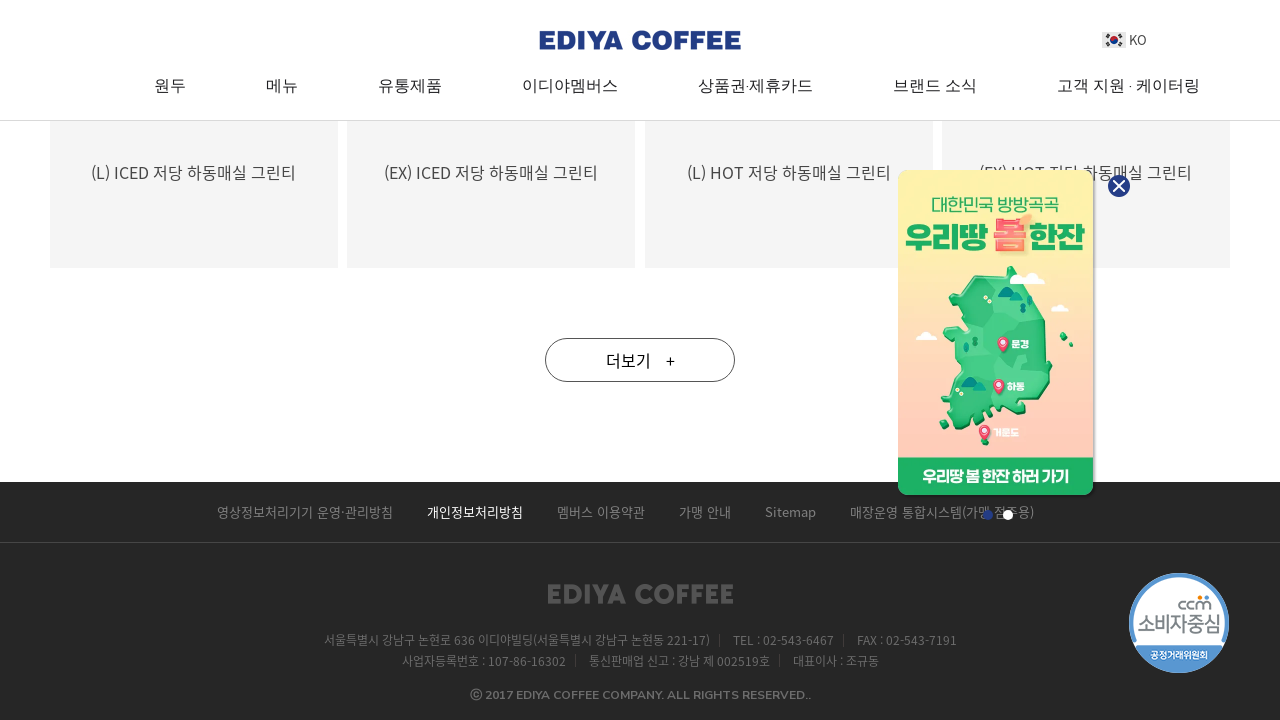

Located next/more button element
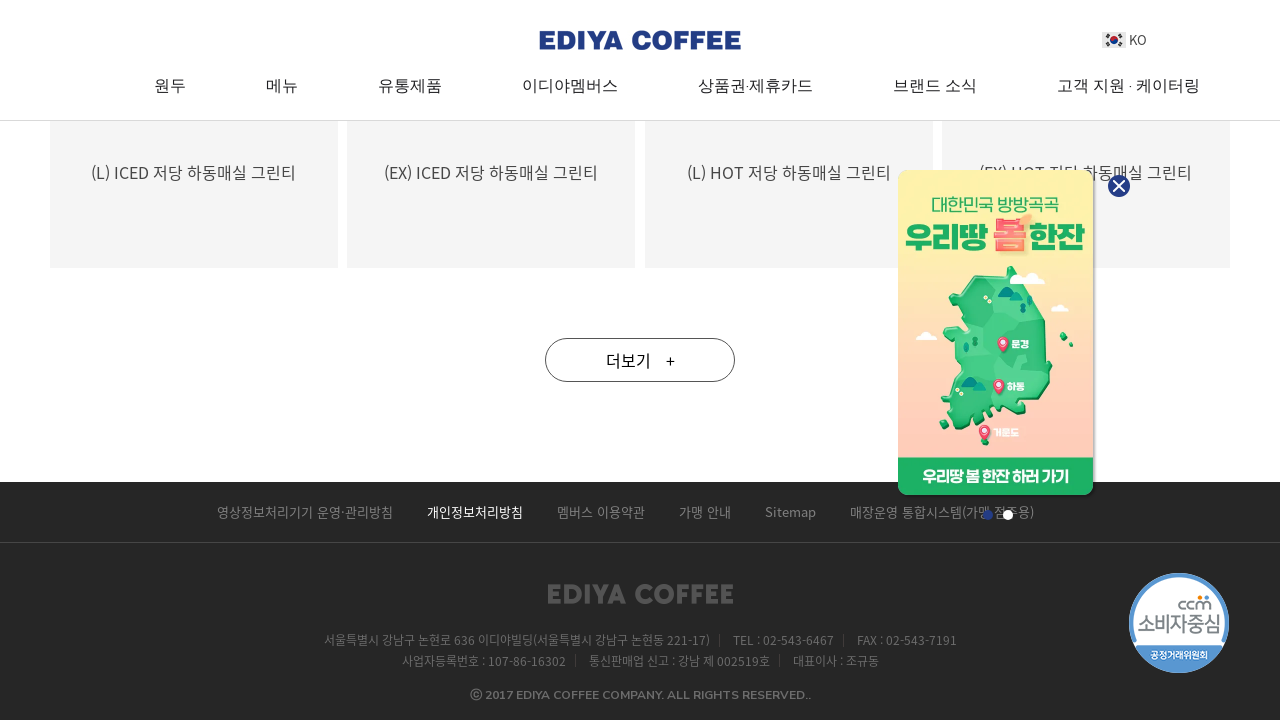

Clicked load more button (iteration 38) at (640, 360) on a.line_btn
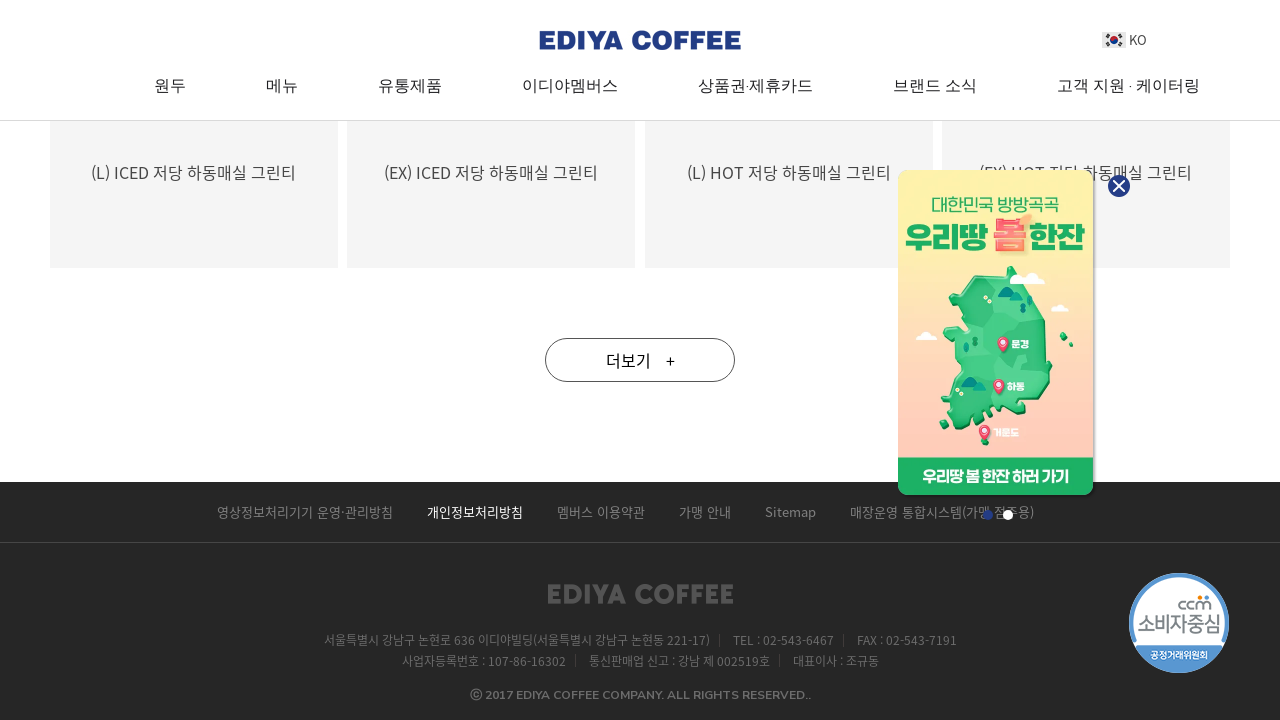

Waited 500ms for content to load
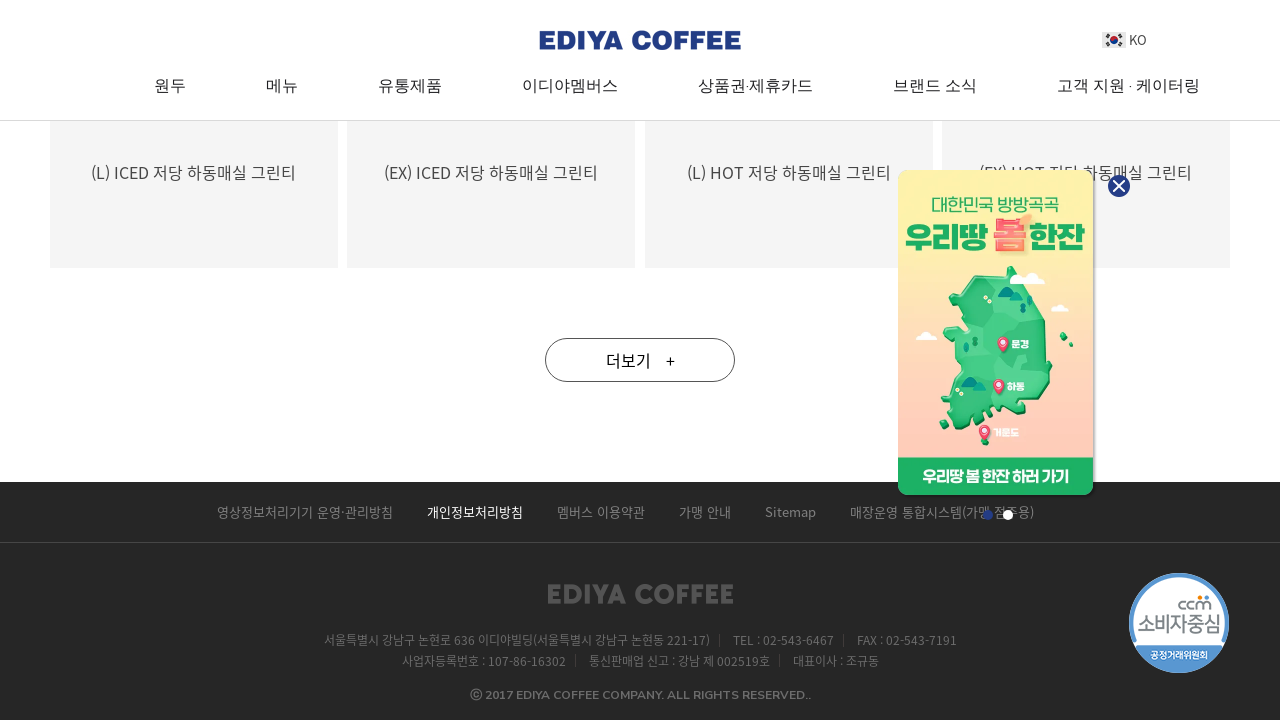

Located next/more button element
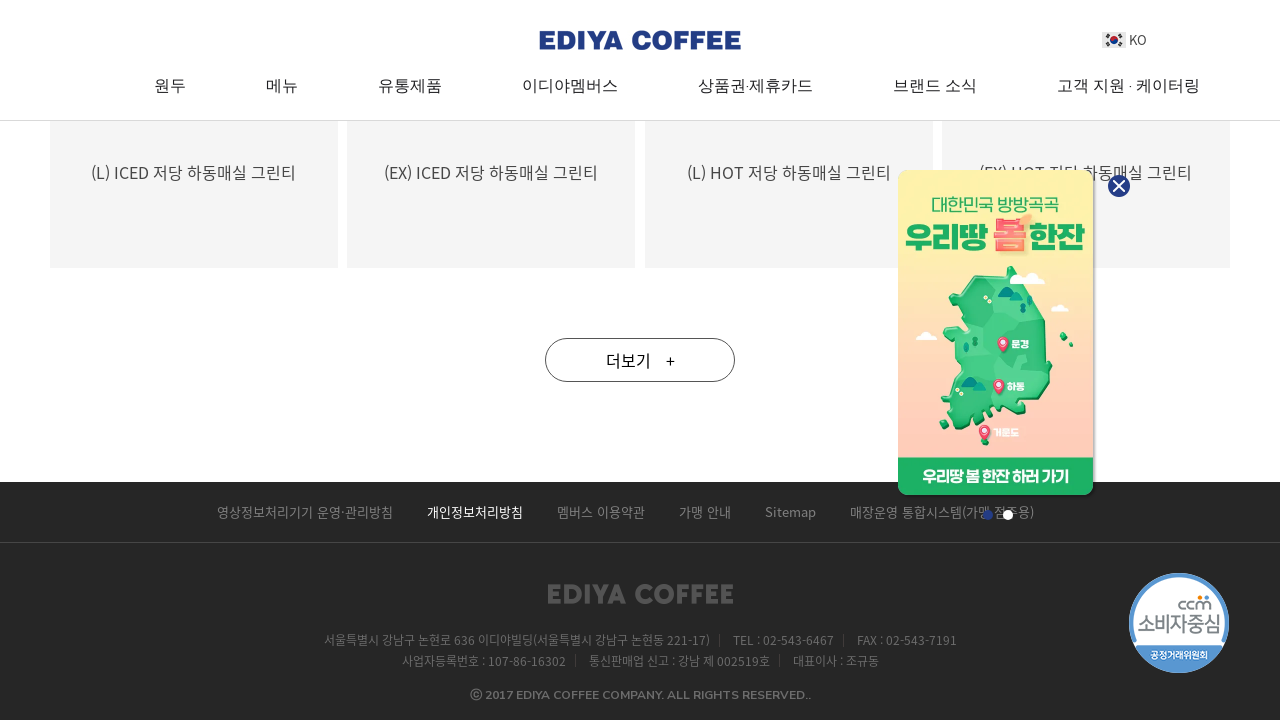

Clicked load more button (iteration 39) at (640, 360) on a.line_btn
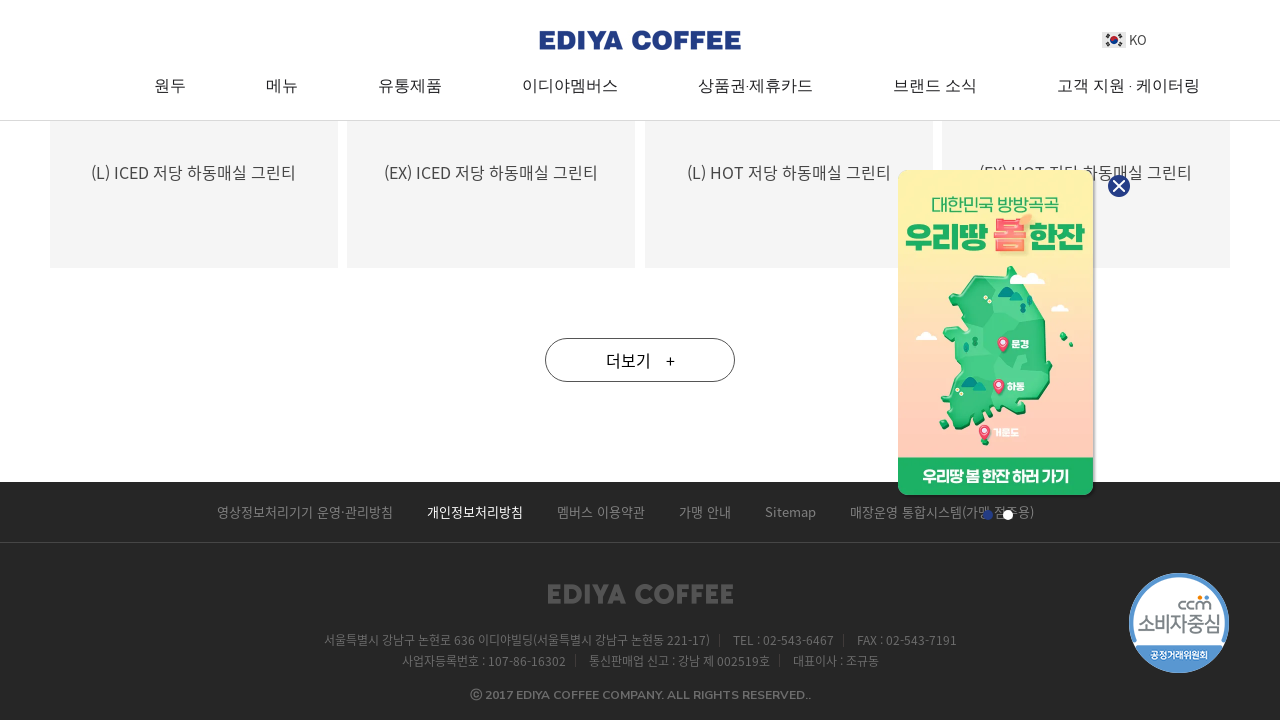

Waited 500ms for content to load
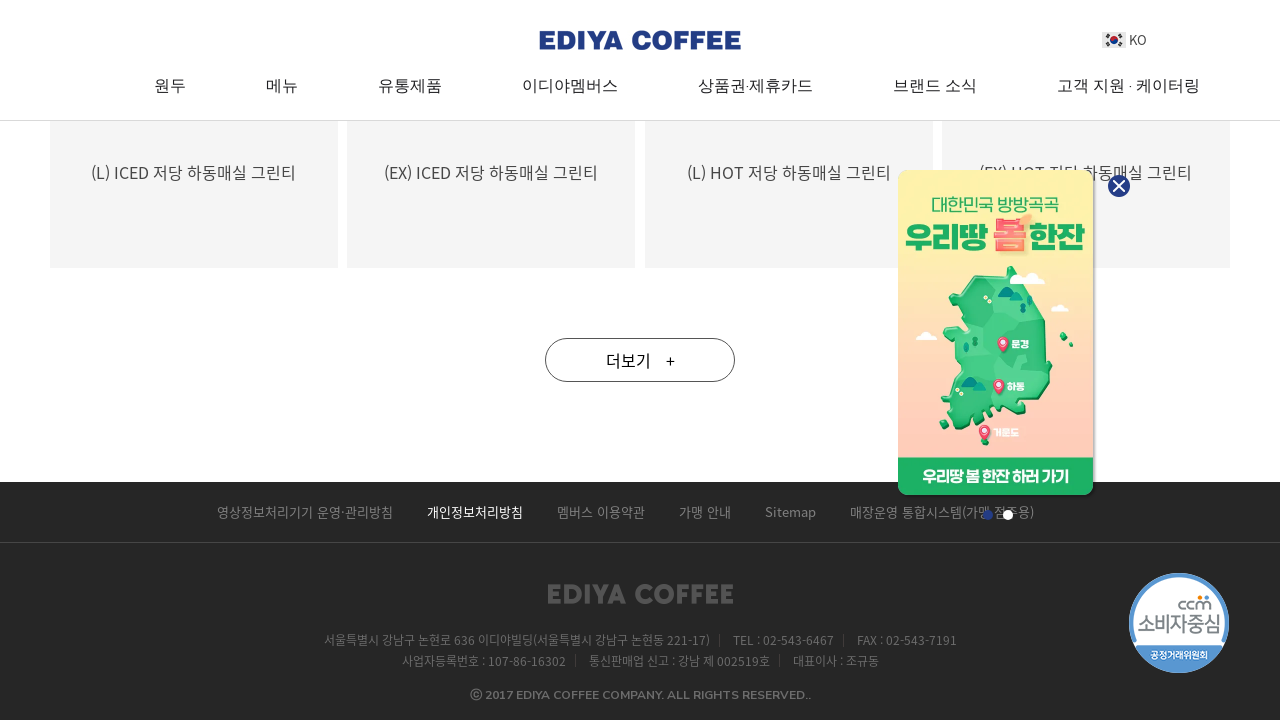

Located next/more button element
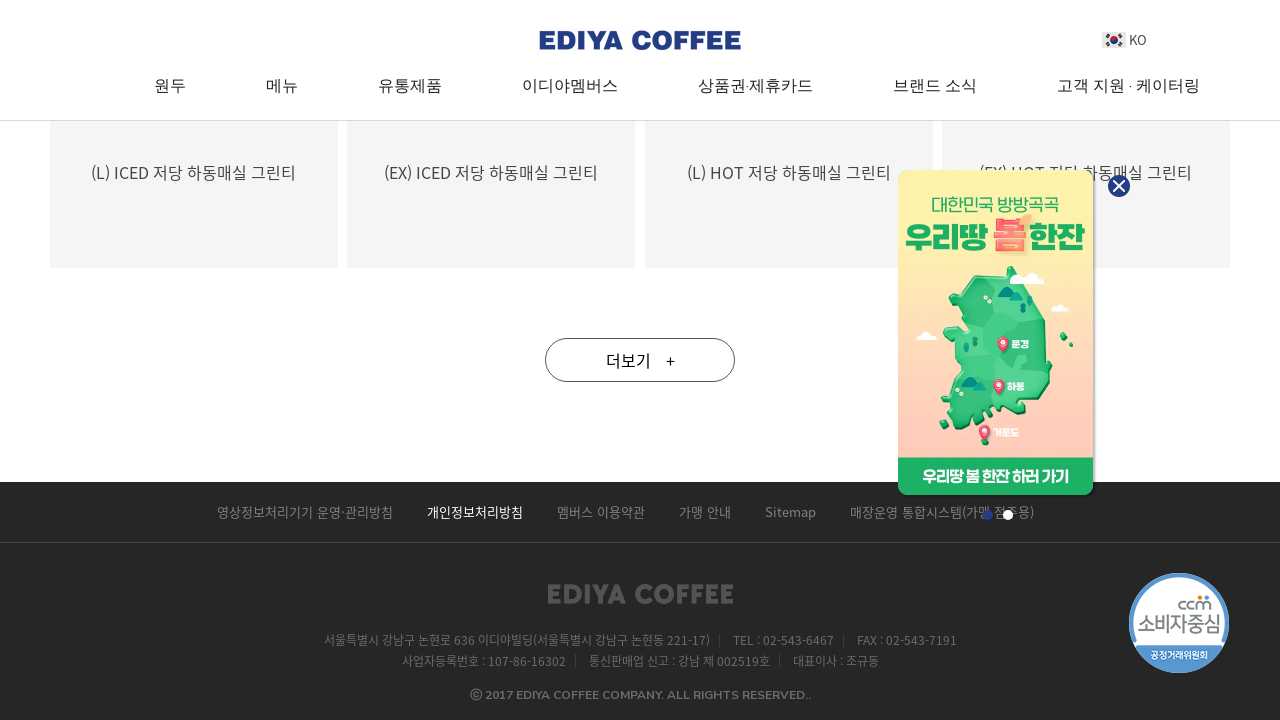

Clicked load more button (iteration 40) at (640, 360) on a.line_btn
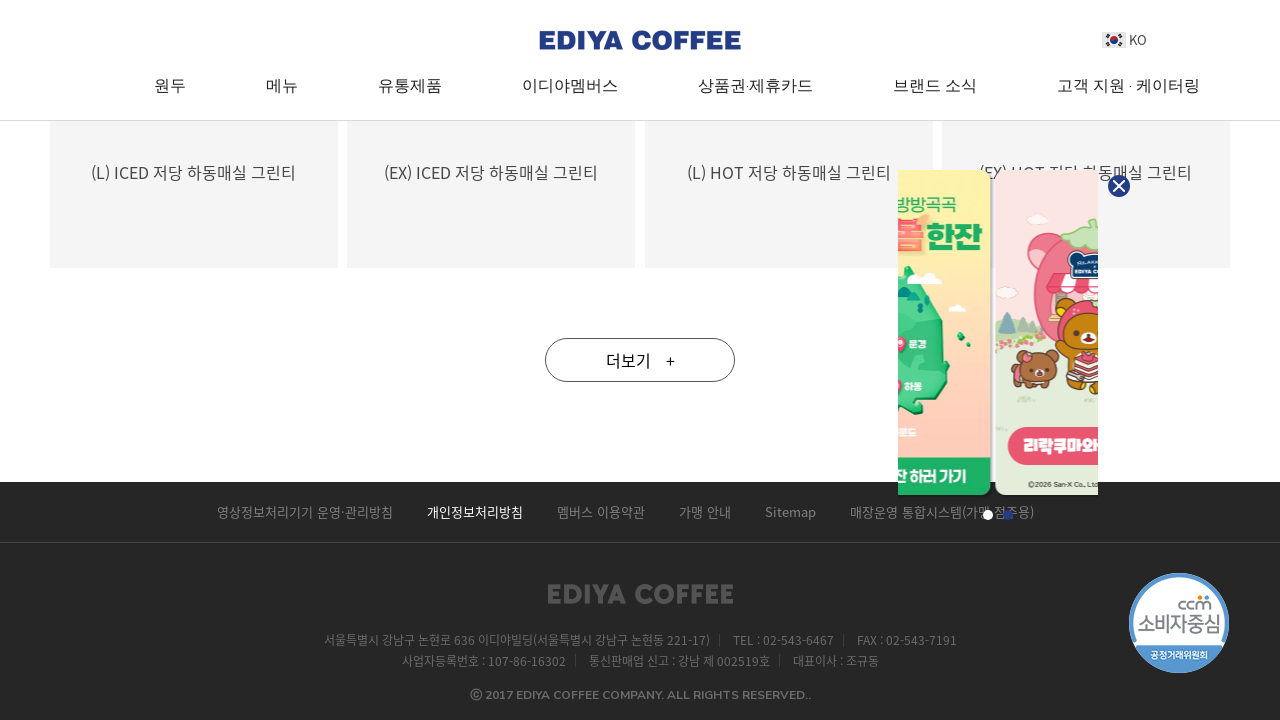

Waited 500ms for content to load
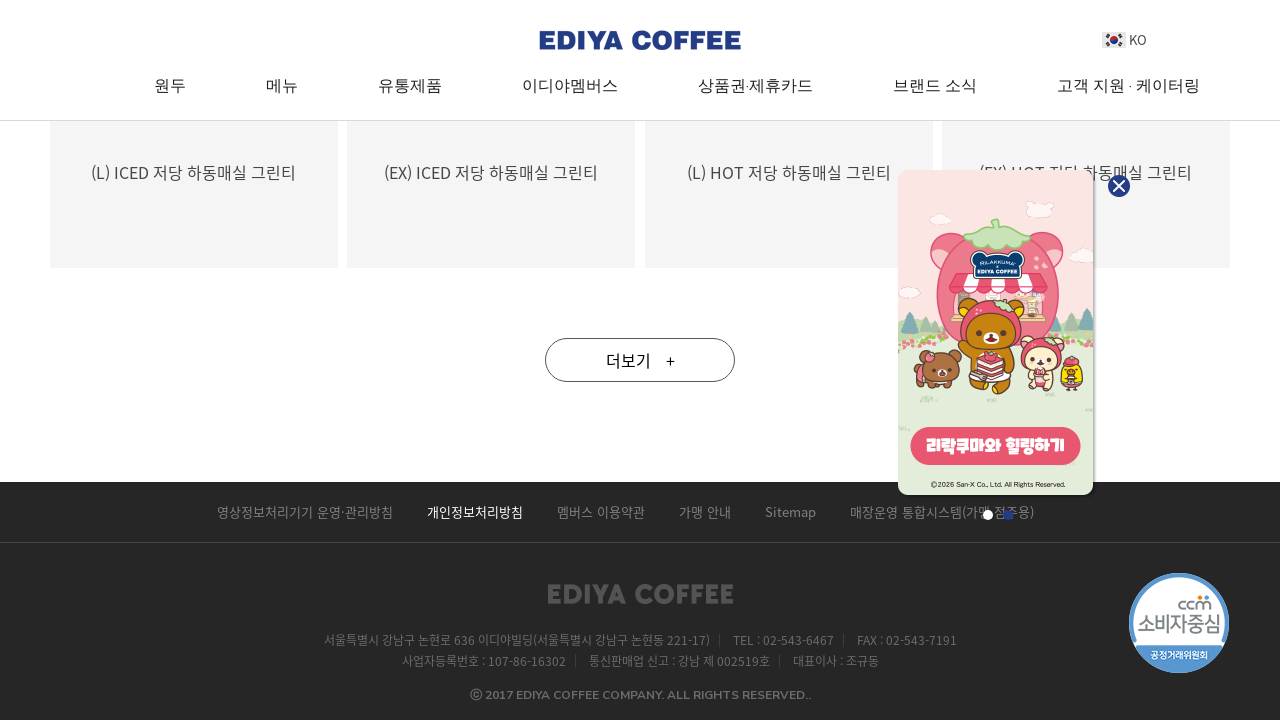

Located next/more button element
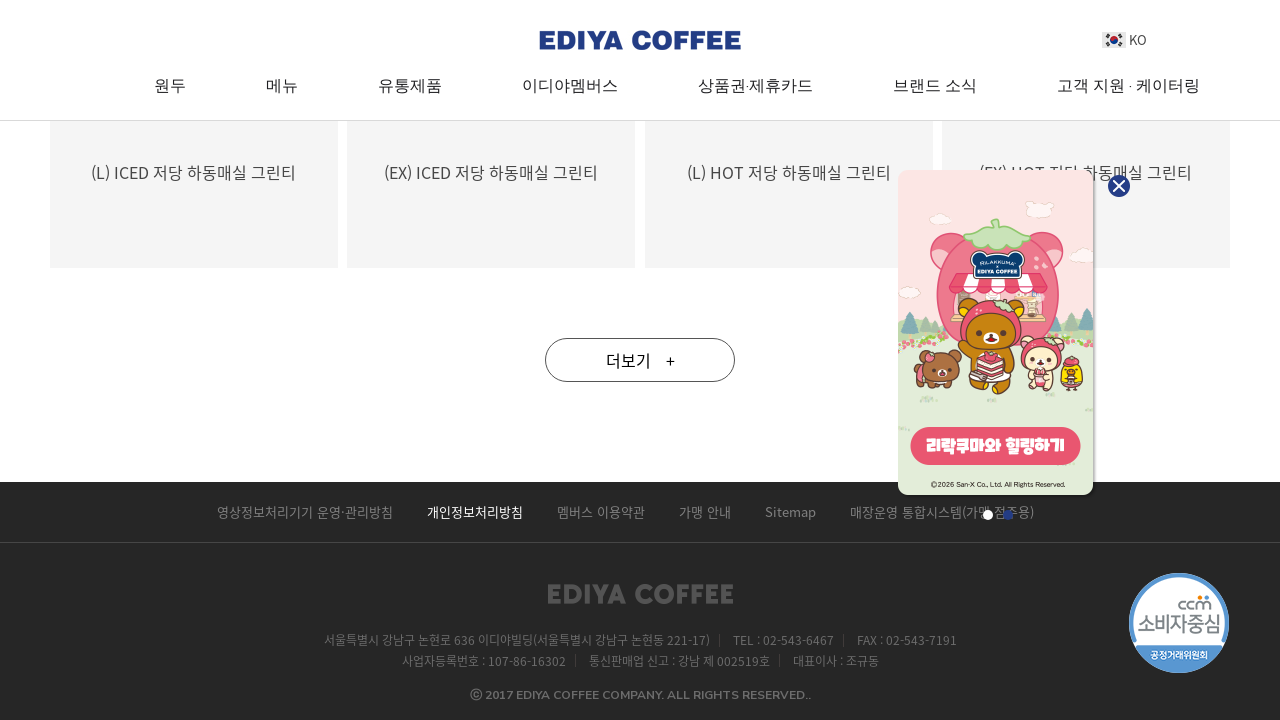

Clicked load more button (iteration 41) at (640, 360) on a.line_btn
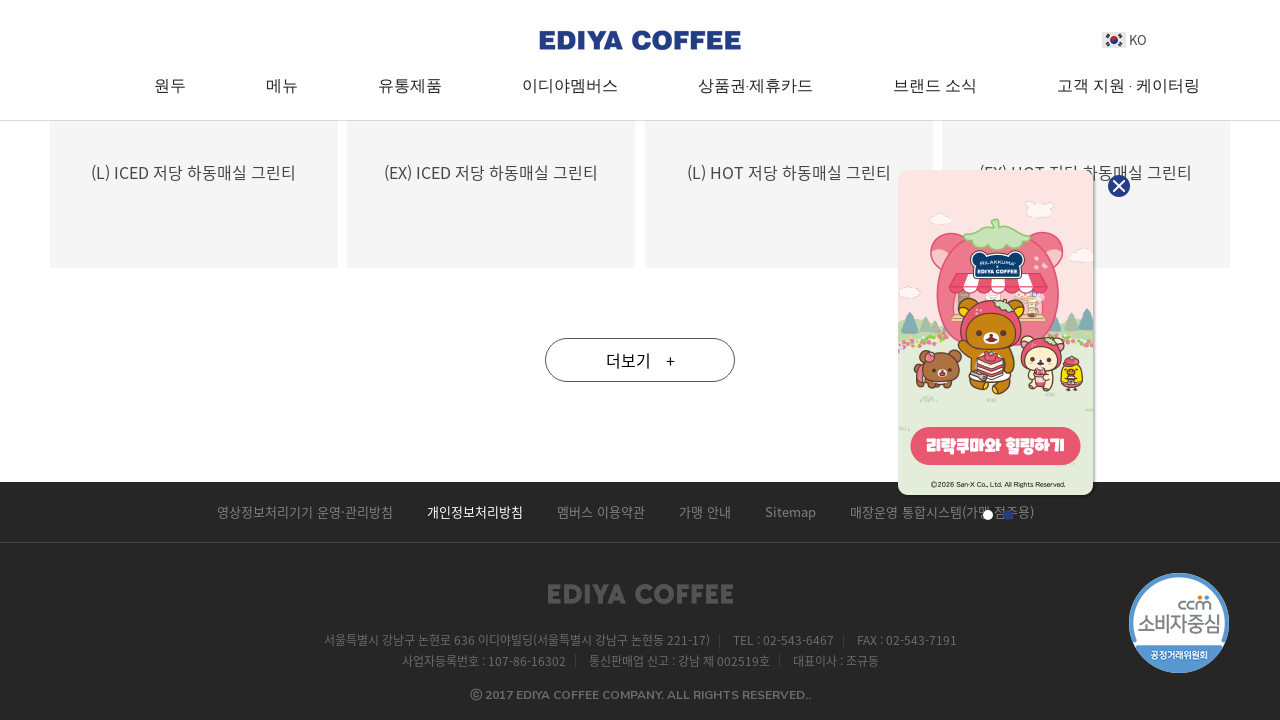

Waited 500ms for content to load
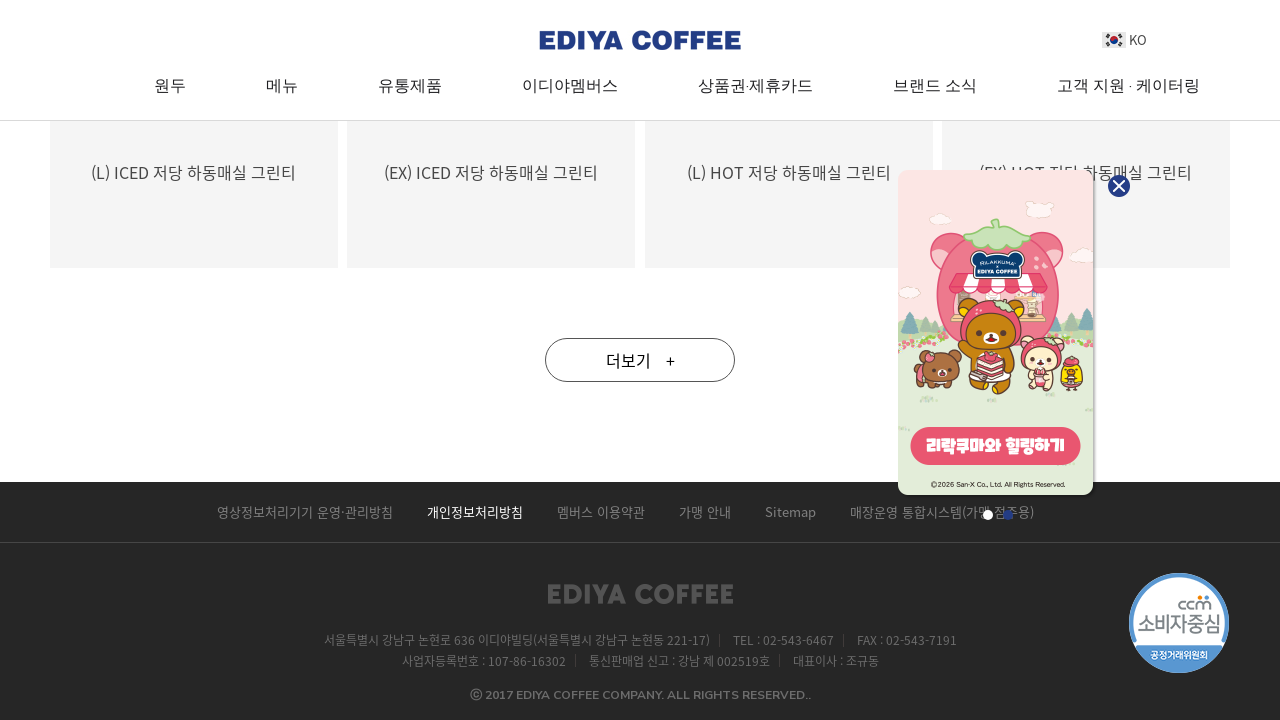

Located next/more button element
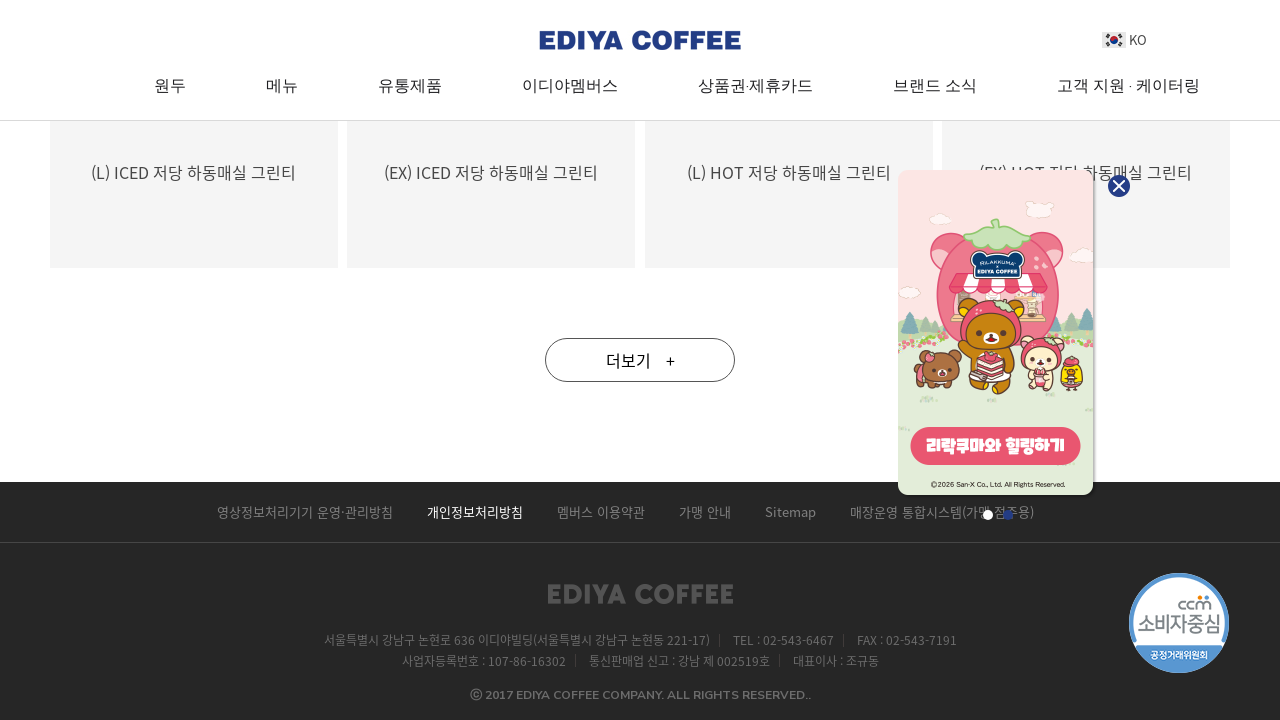

Clicked load more button (iteration 42) at (640, 360) on a.line_btn
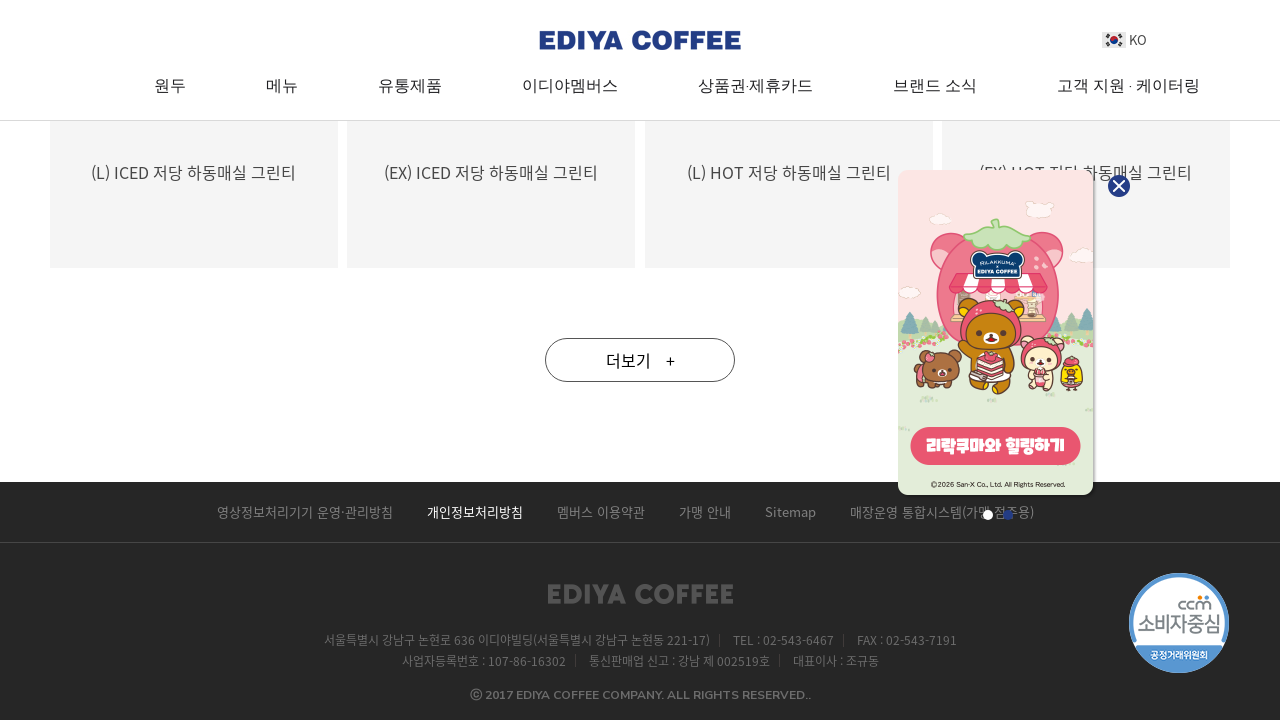

Waited 500ms for content to load
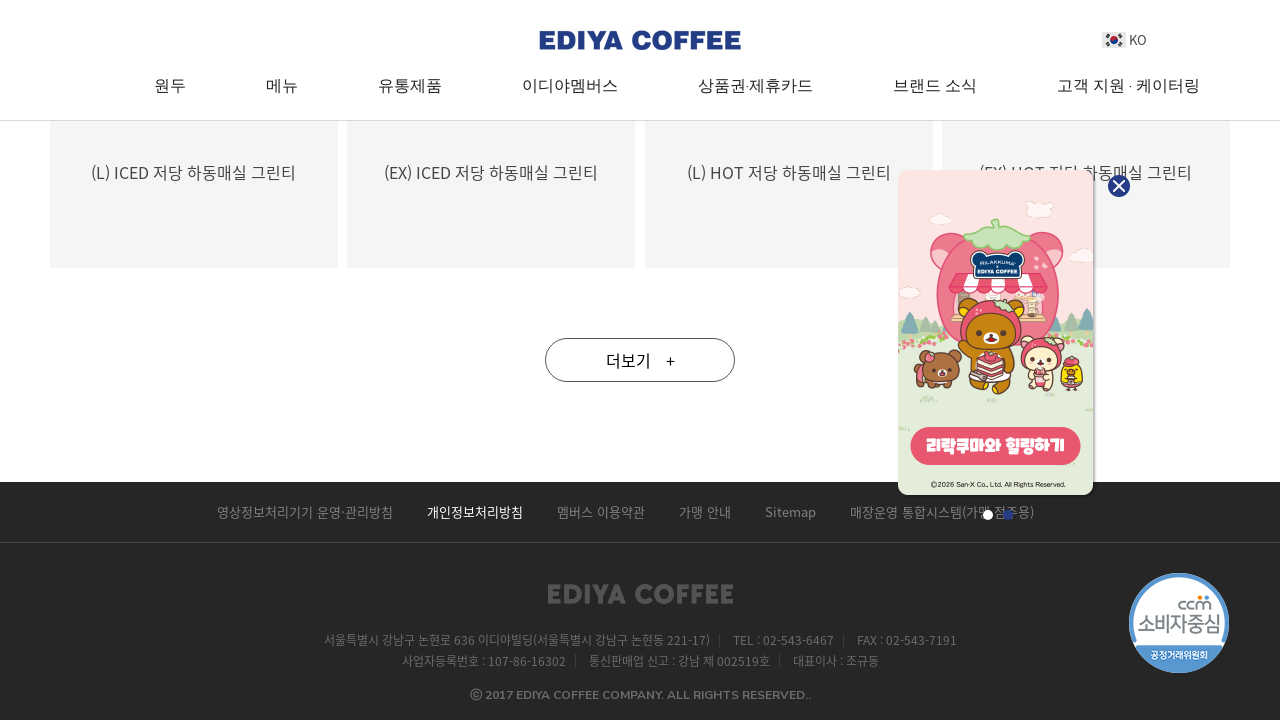

Located next/more button element
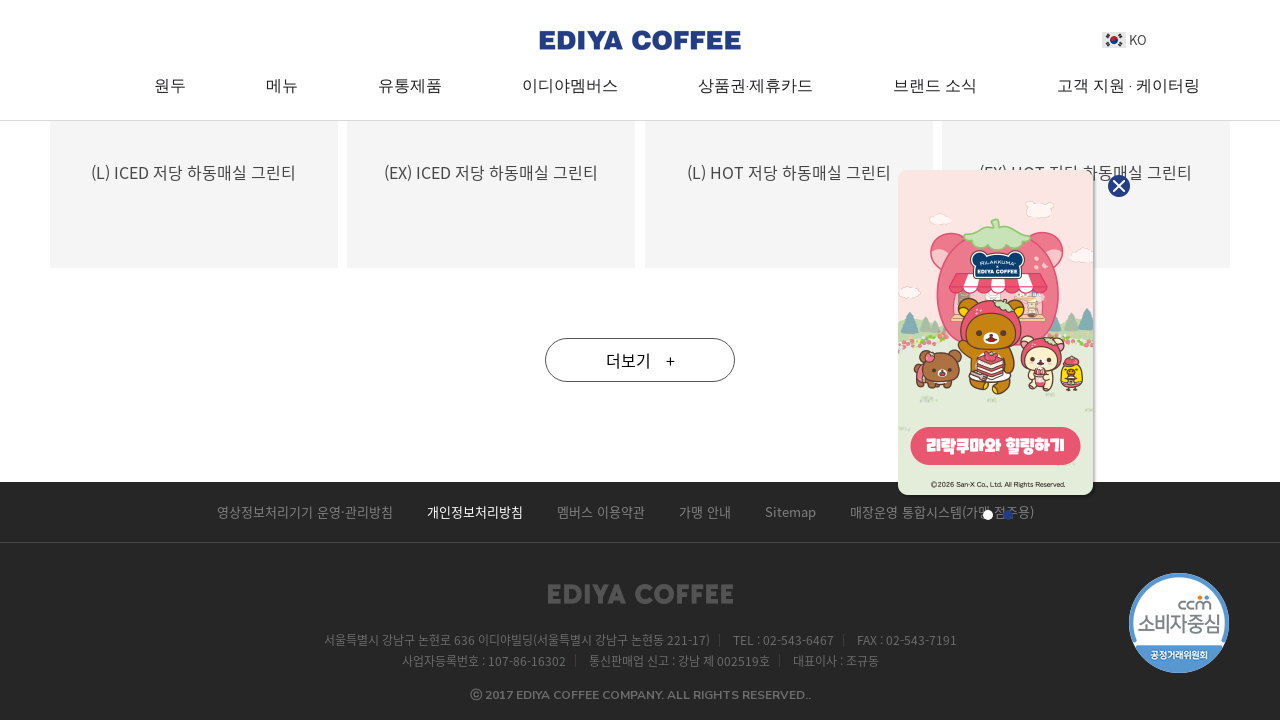

Clicked load more button (iteration 43) at (640, 360) on a.line_btn
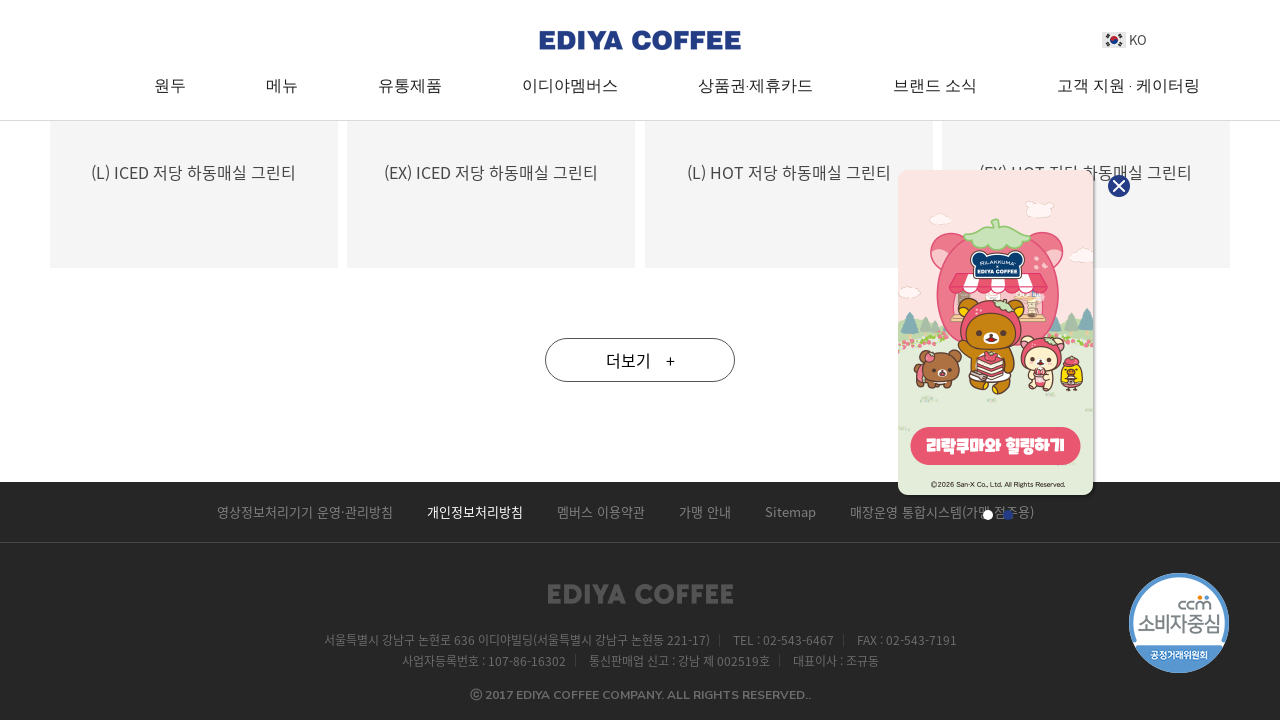

Waited 500ms for content to load
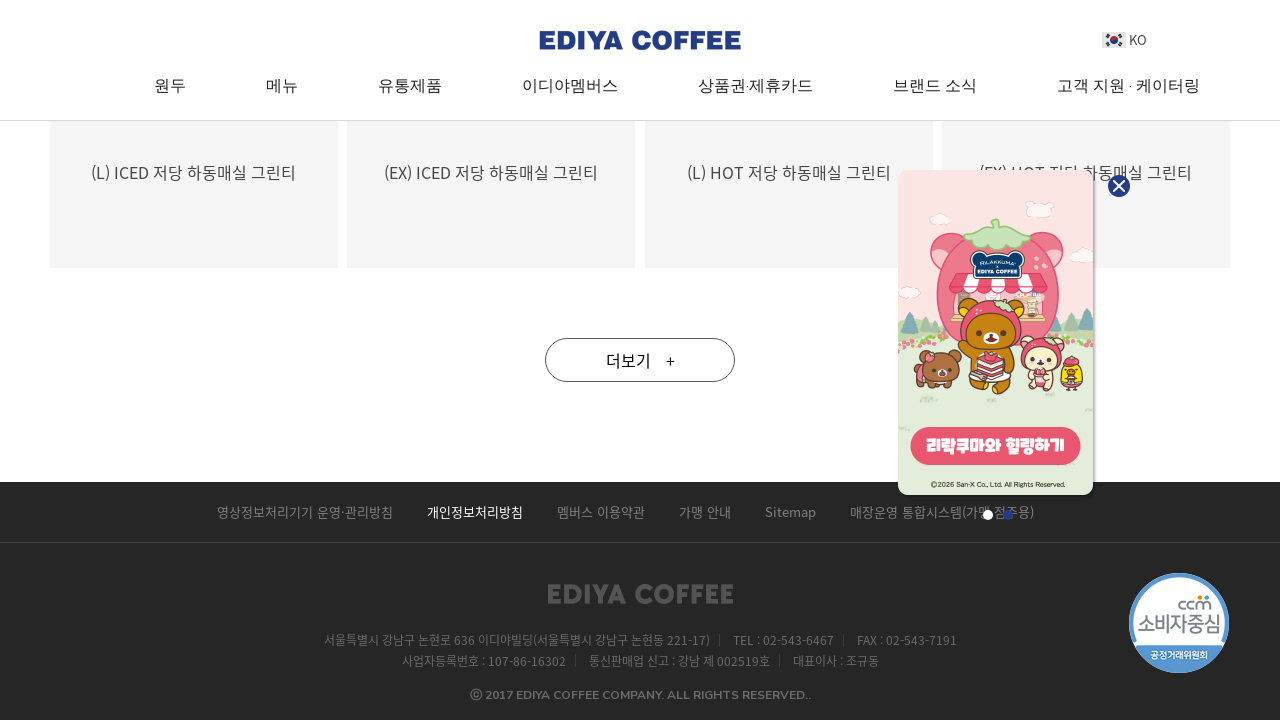

Located next/more button element
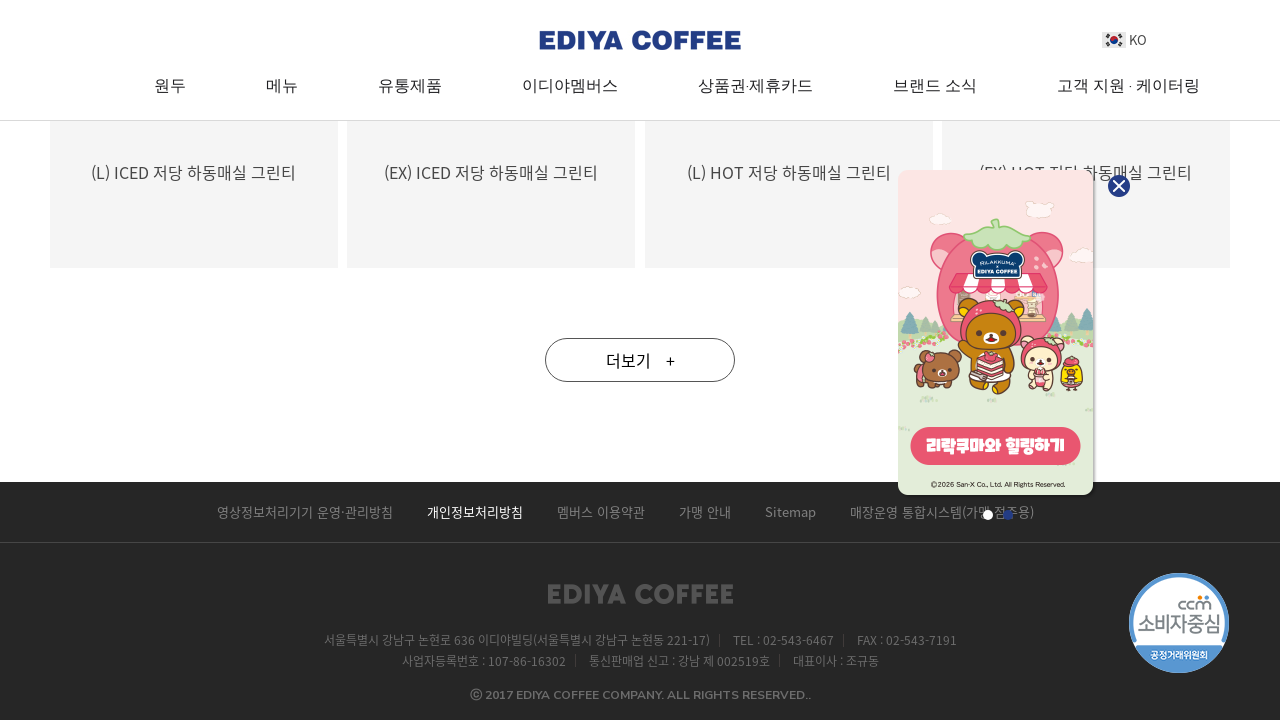

Clicked load more button (iteration 44) at (640, 360) on a.line_btn
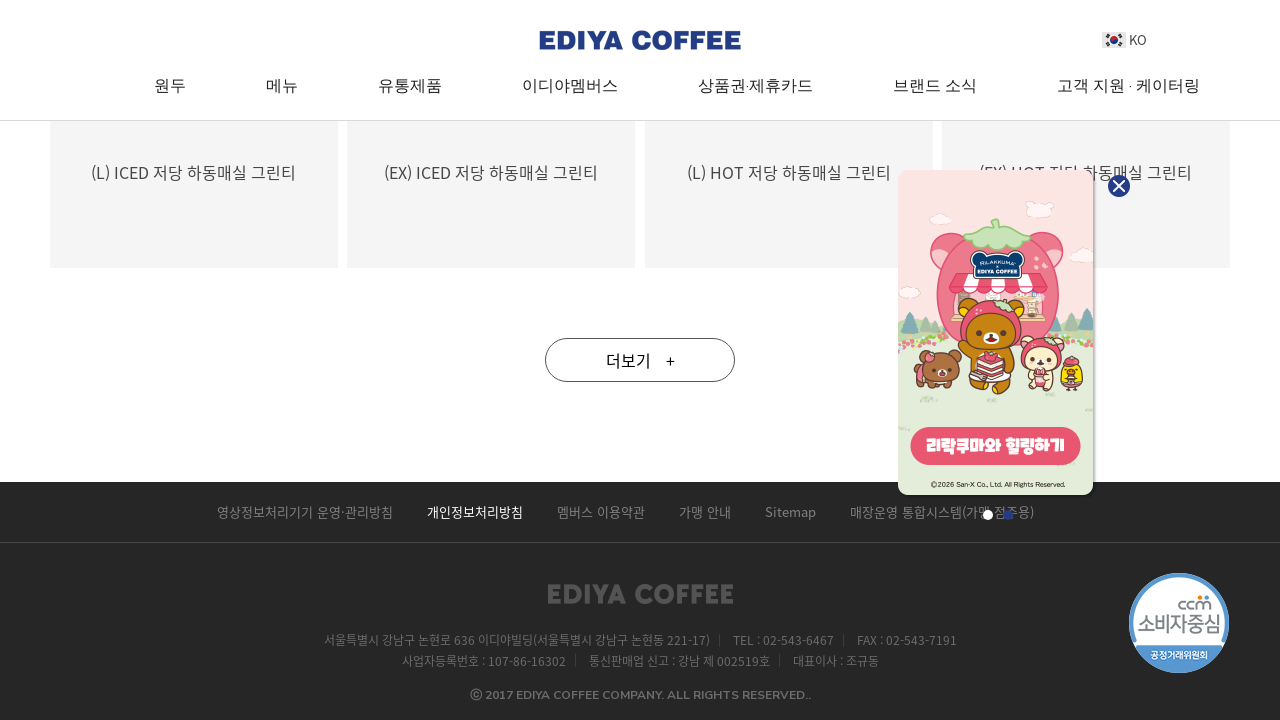

Waited 500ms for content to load
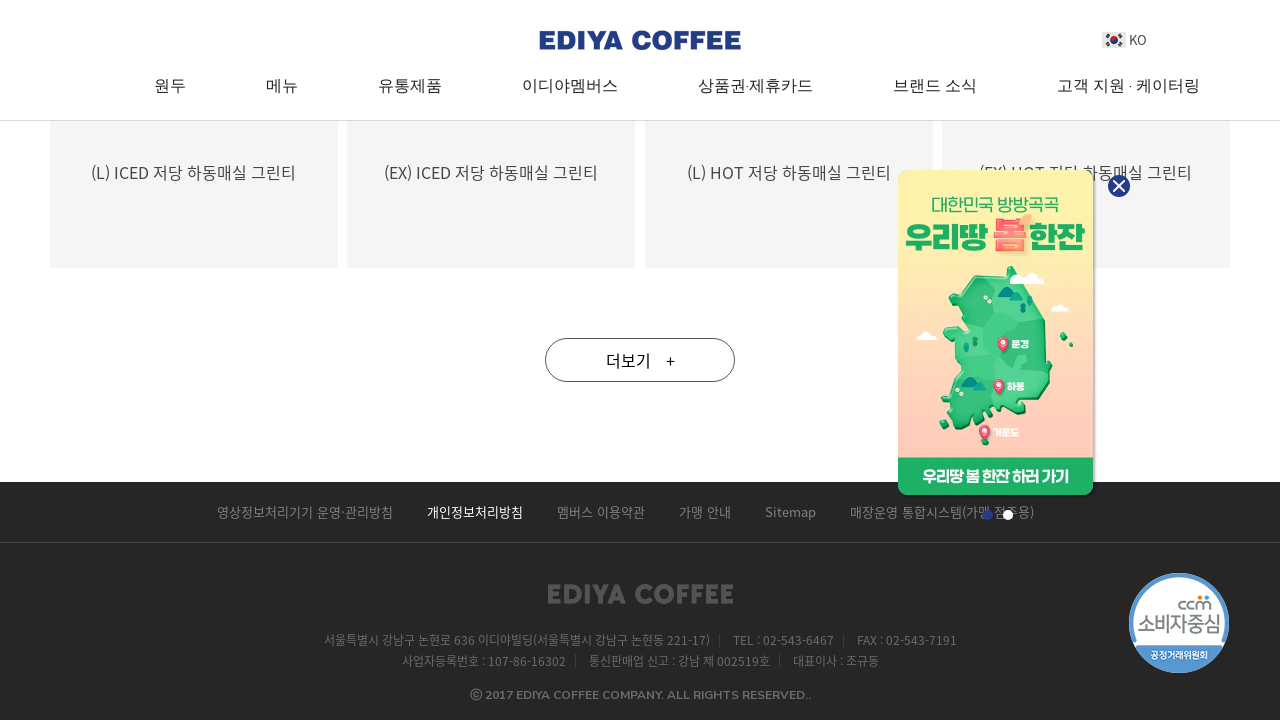

Located next/more button element
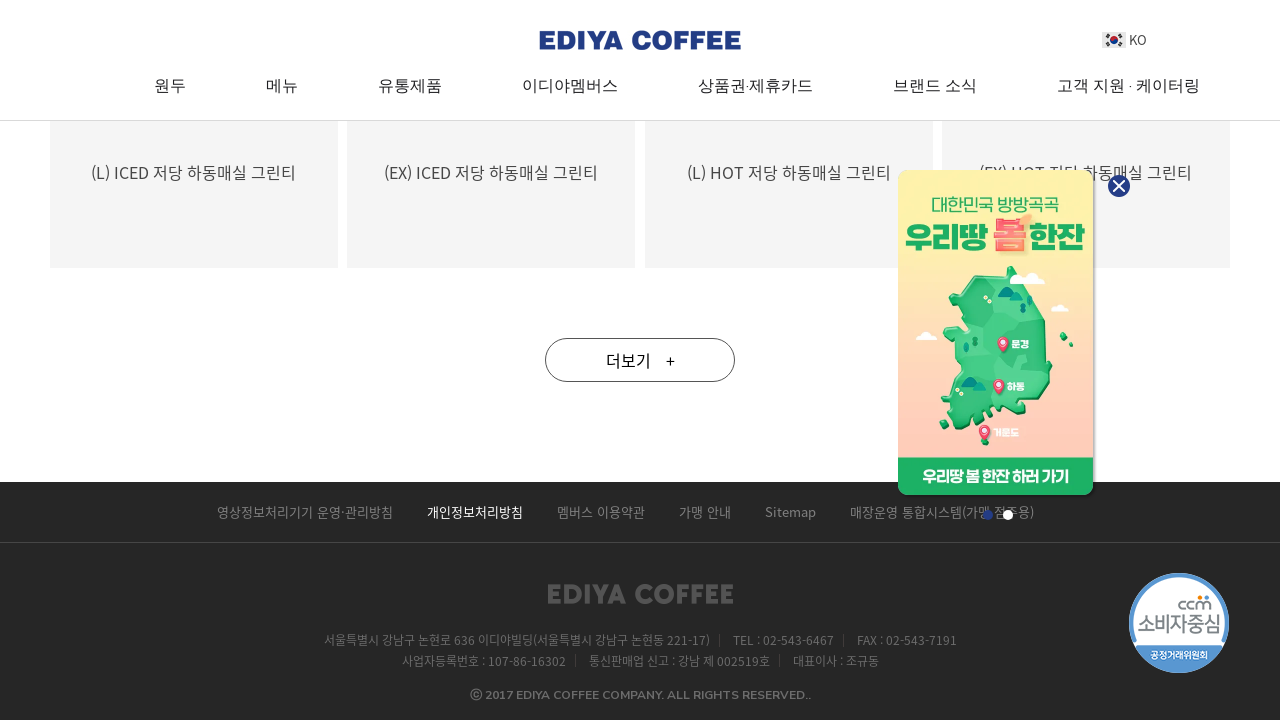

Clicked load more button (iteration 45) at (640, 360) on a.line_btn
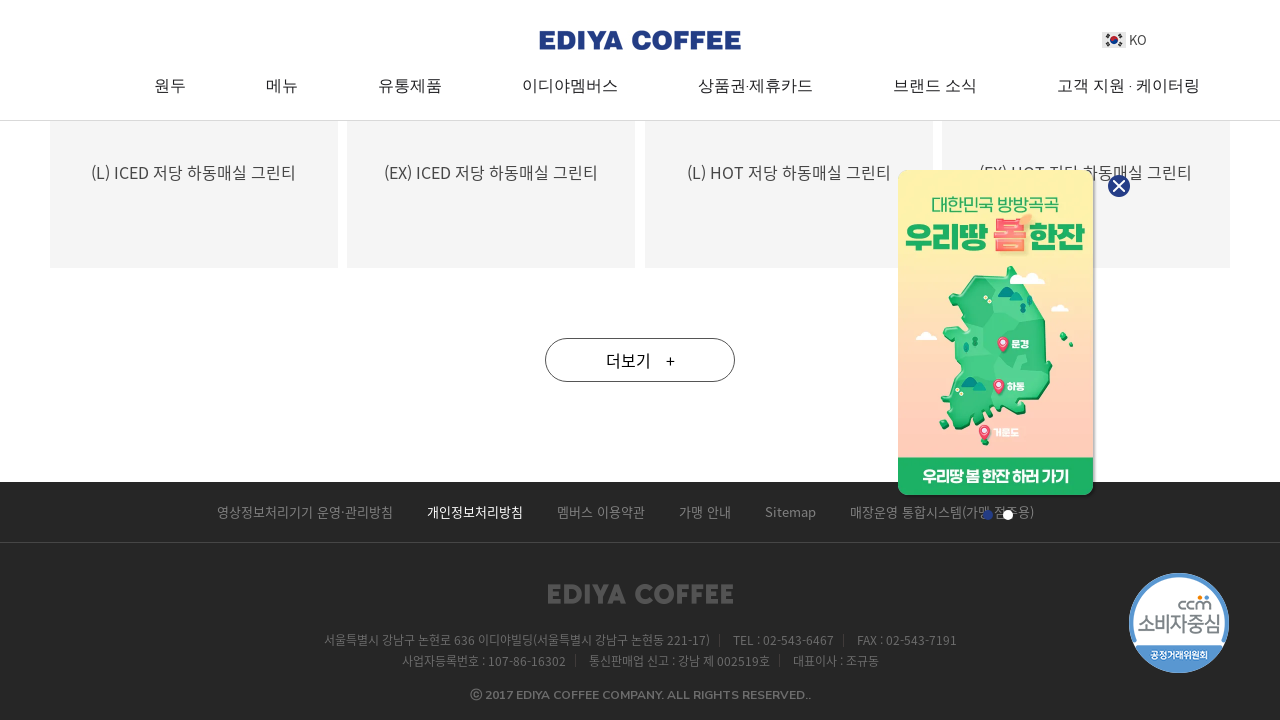

Waited 500ms for content to load
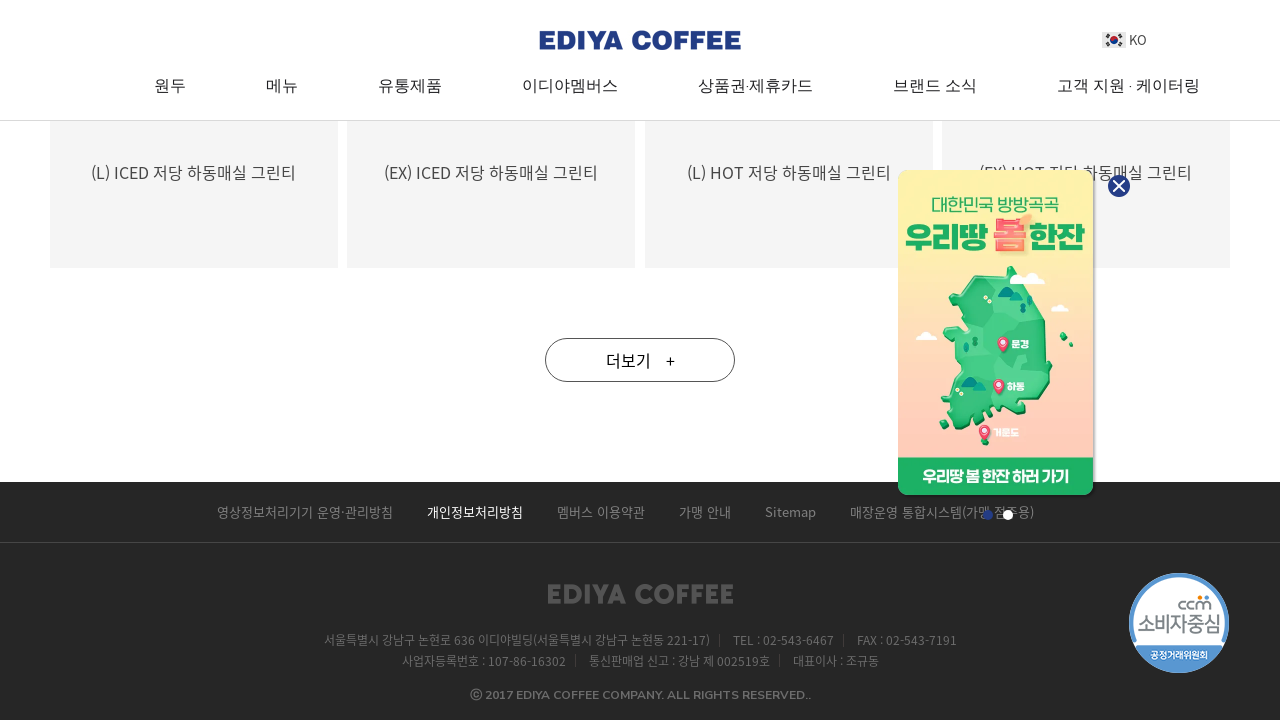

Located next/more button element
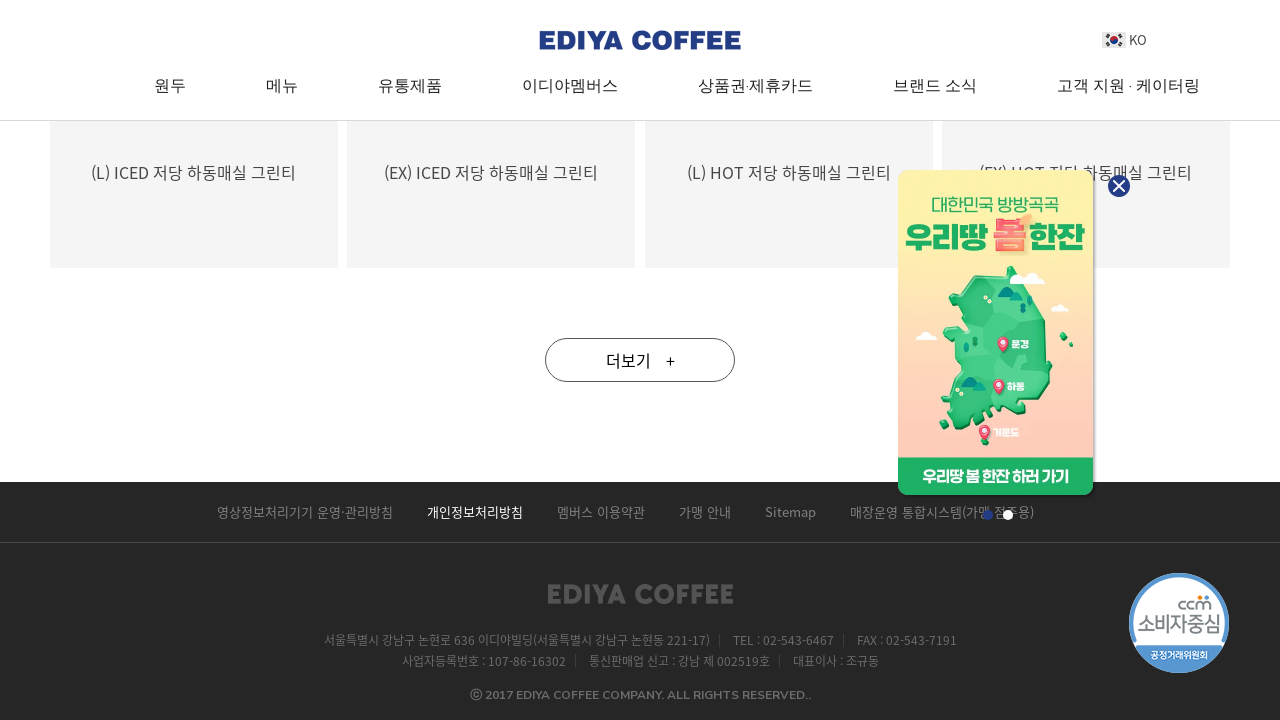

Clicked load more button (iteration 46) at (640, 360) on a.line_btn
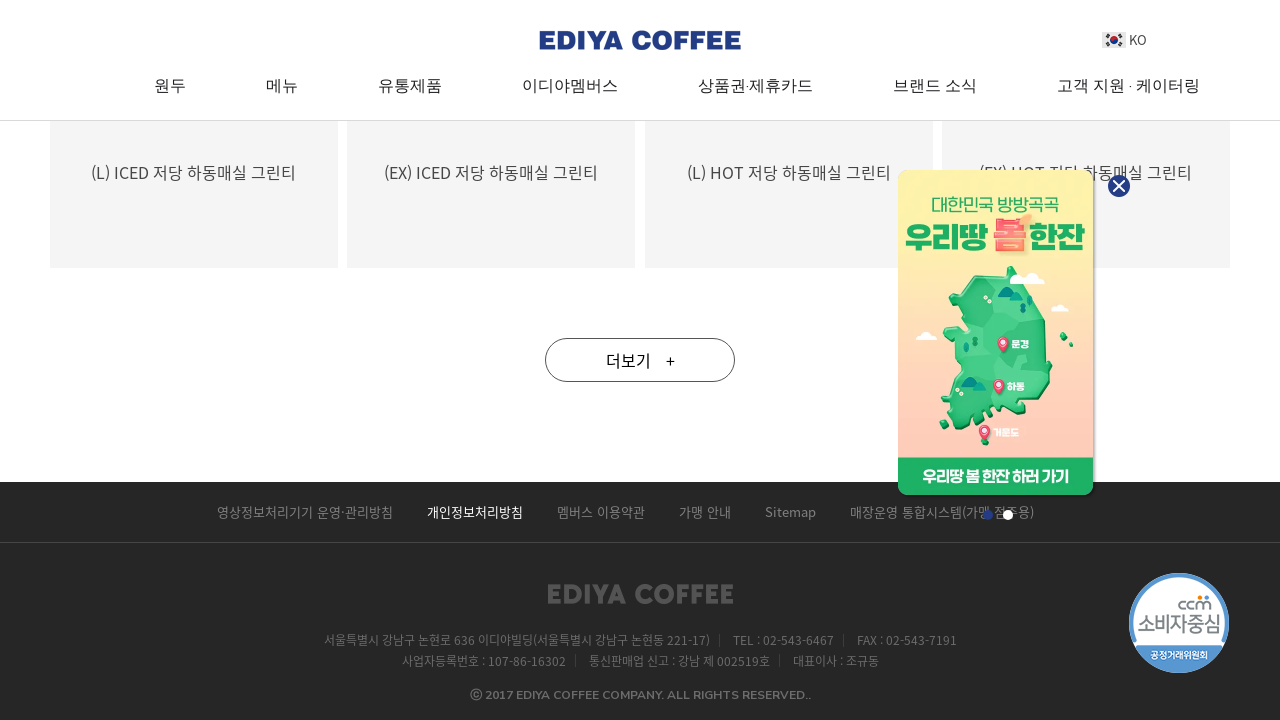

Waited 500ms for content to load
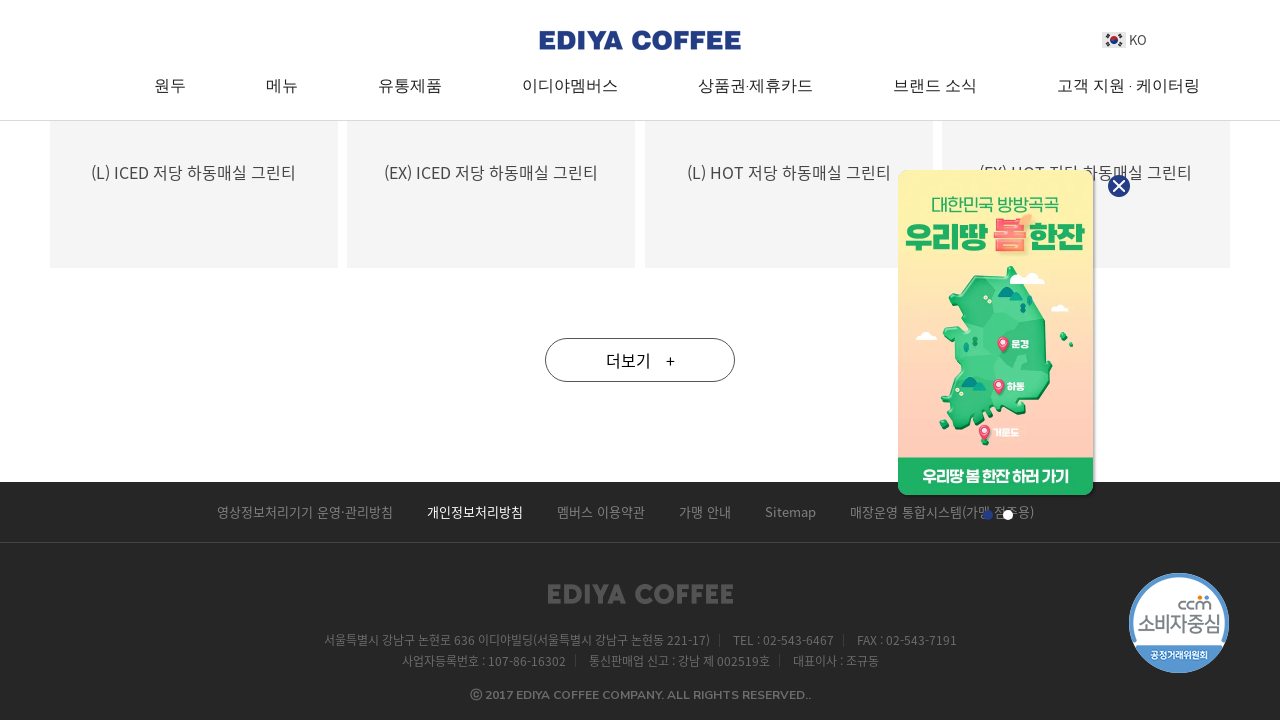

Located next/more button element
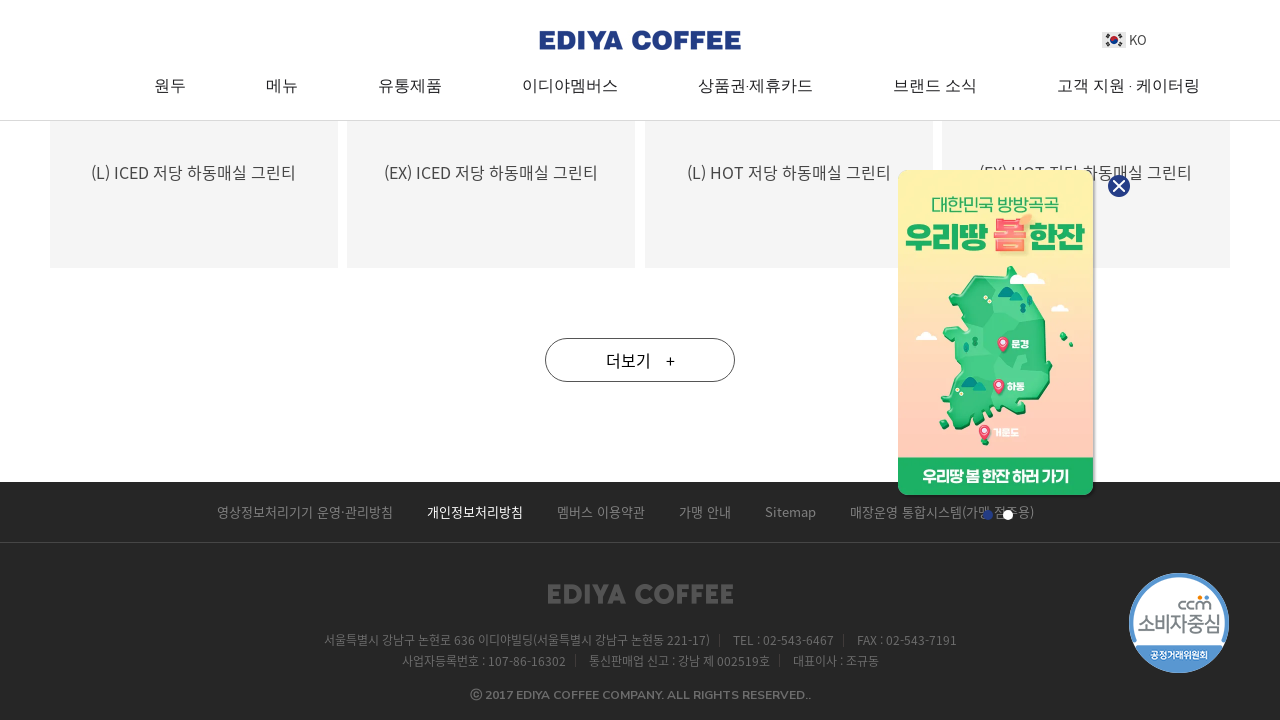

Clicked load more button (iteration 47) at (640, 360) on a.line_btn
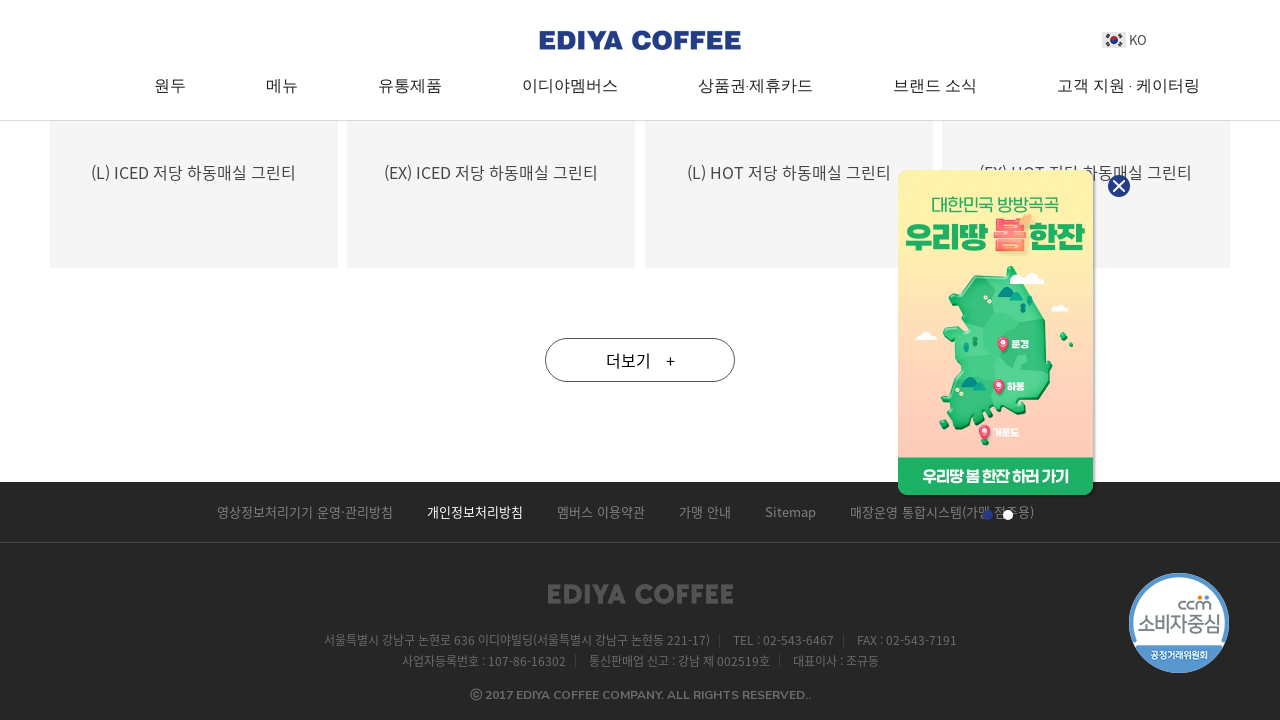

Waited 500ms for content to load
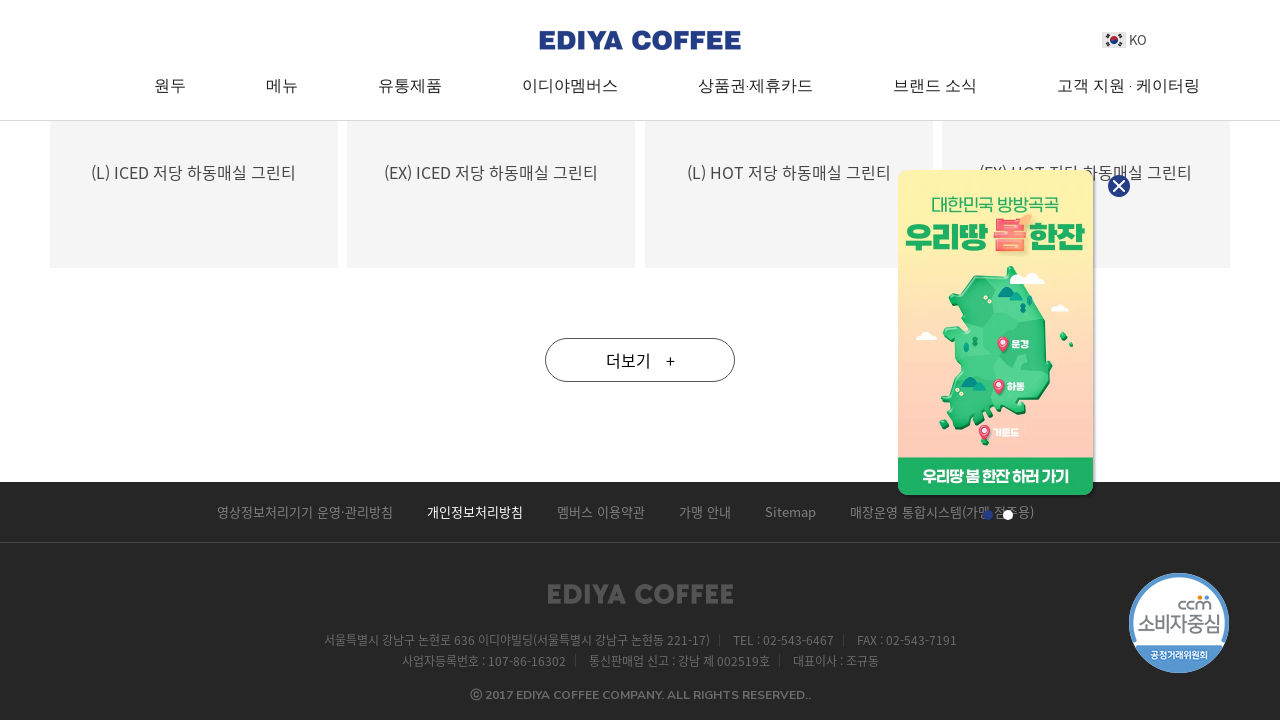

Located next/more button element
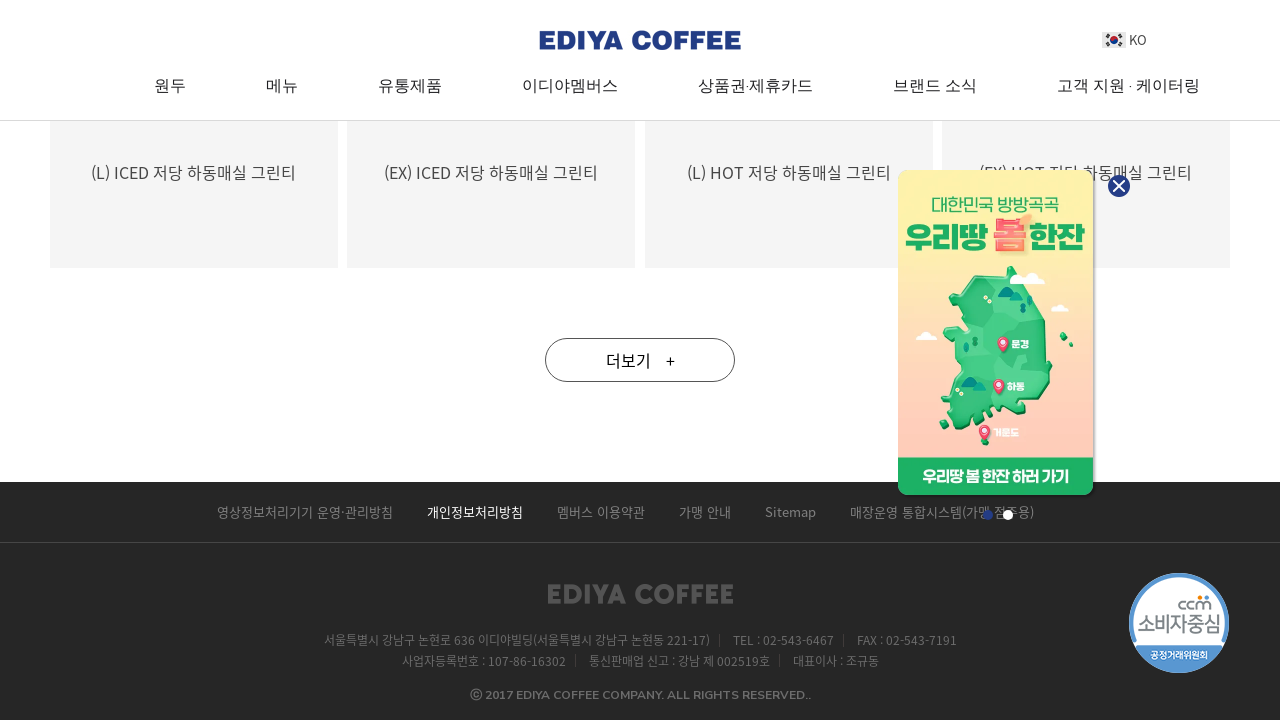

Clicked load more button (iteration 48) at (640, 360) on a.line_btn
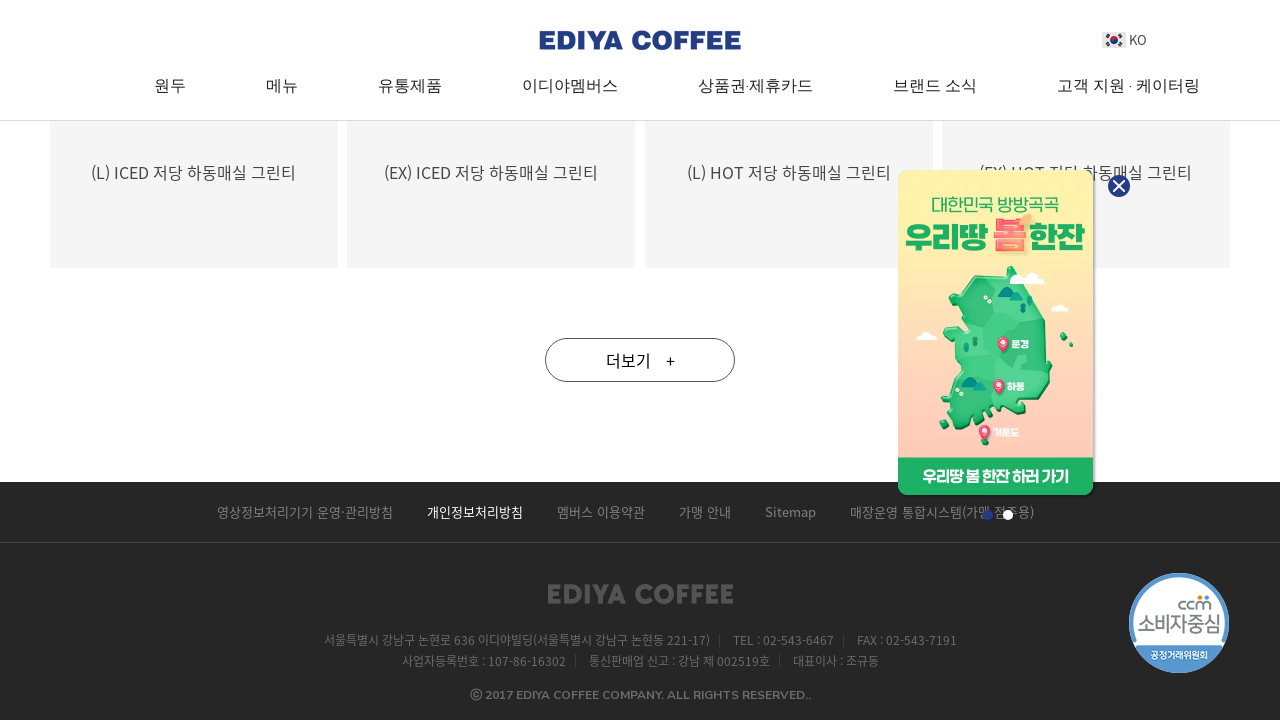

Waited 500ms for content to load
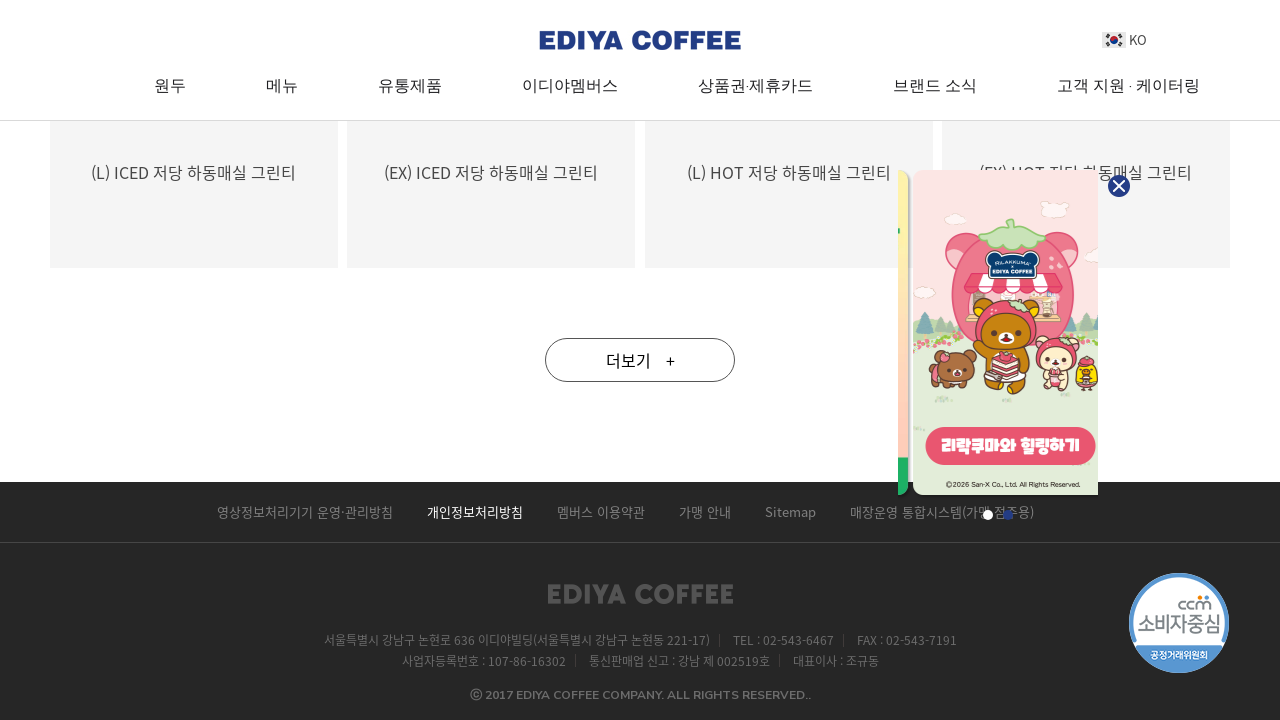

Located next/more button element
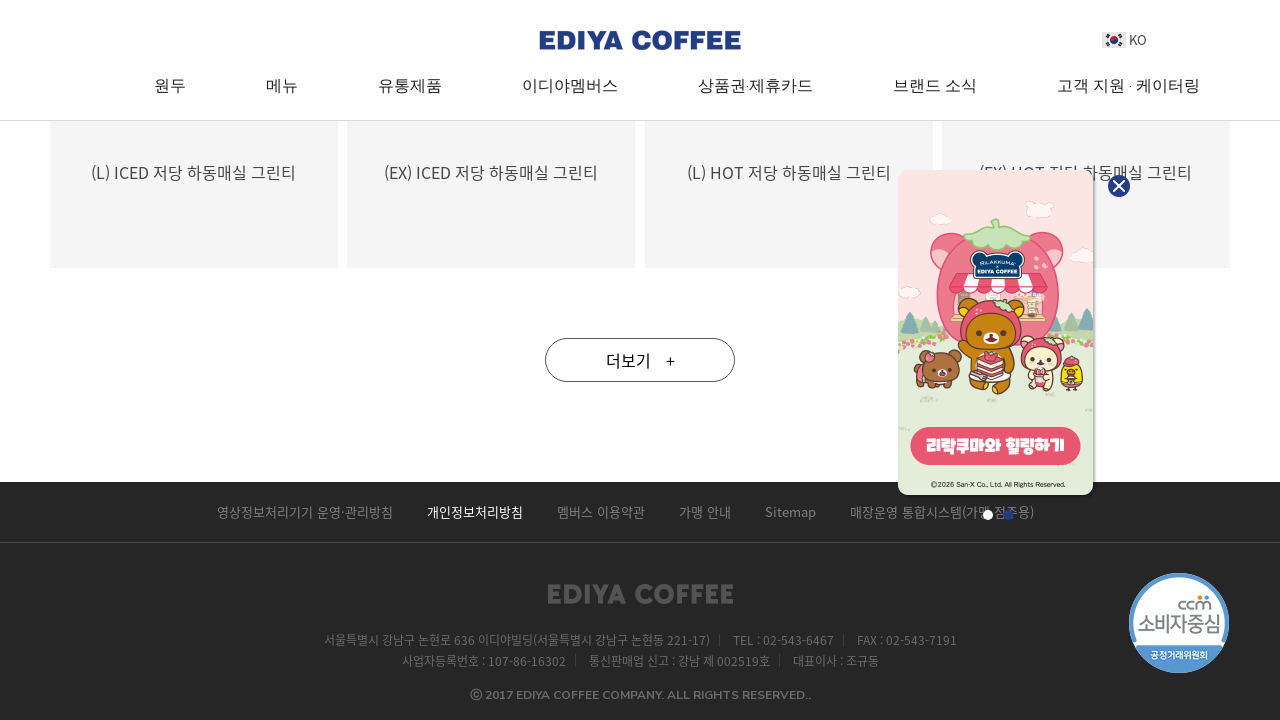

Clicked load more button (iteration 49) at (640, 360) on a.line_btn
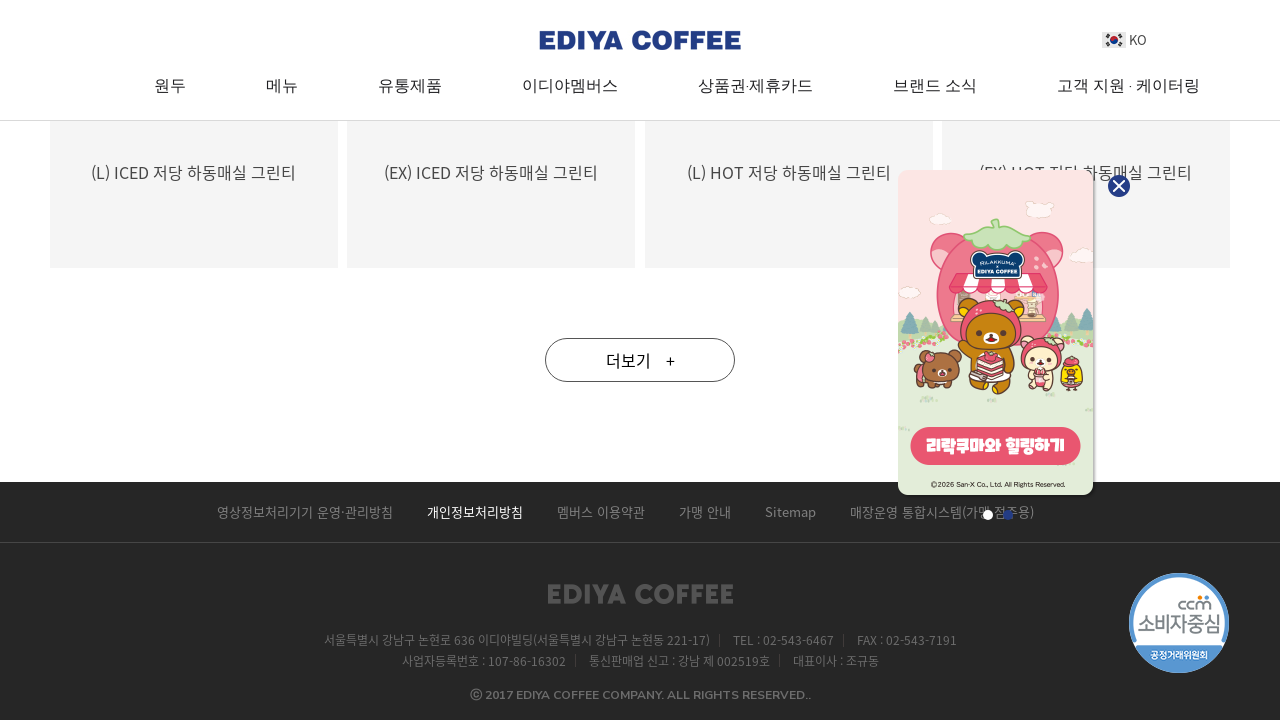

Waited 500ms for content to load
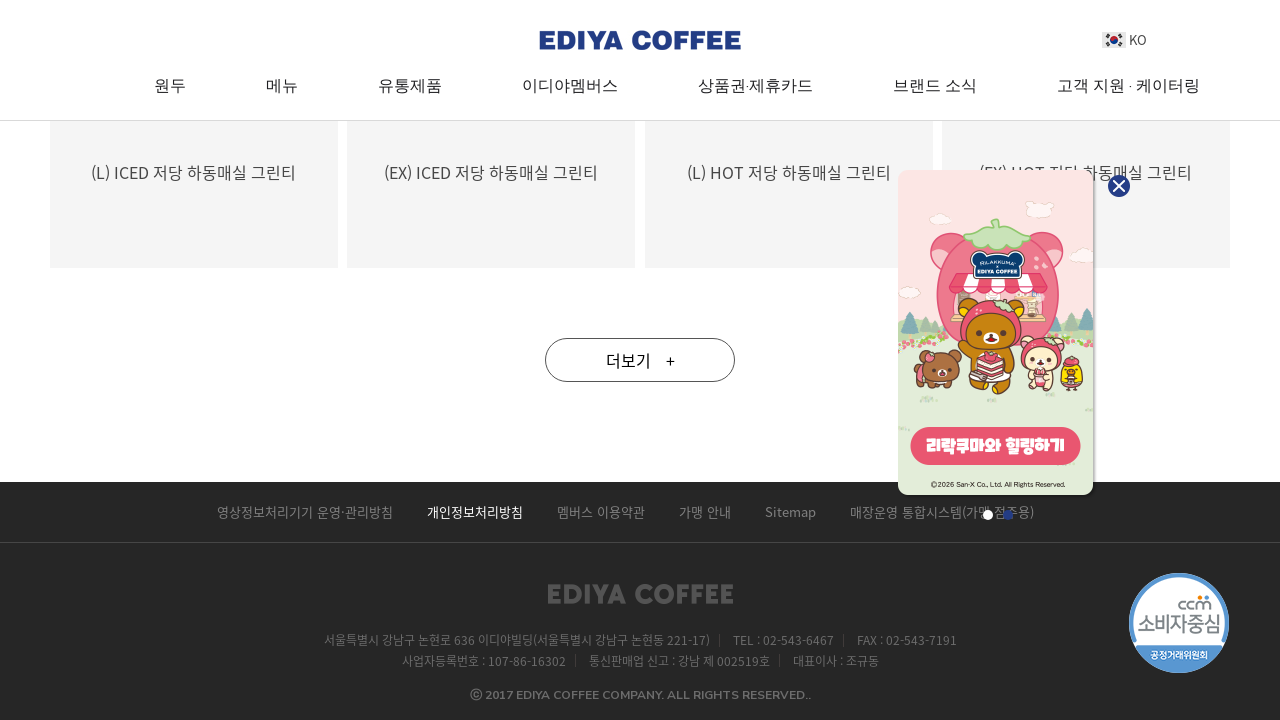

Located next/more button element
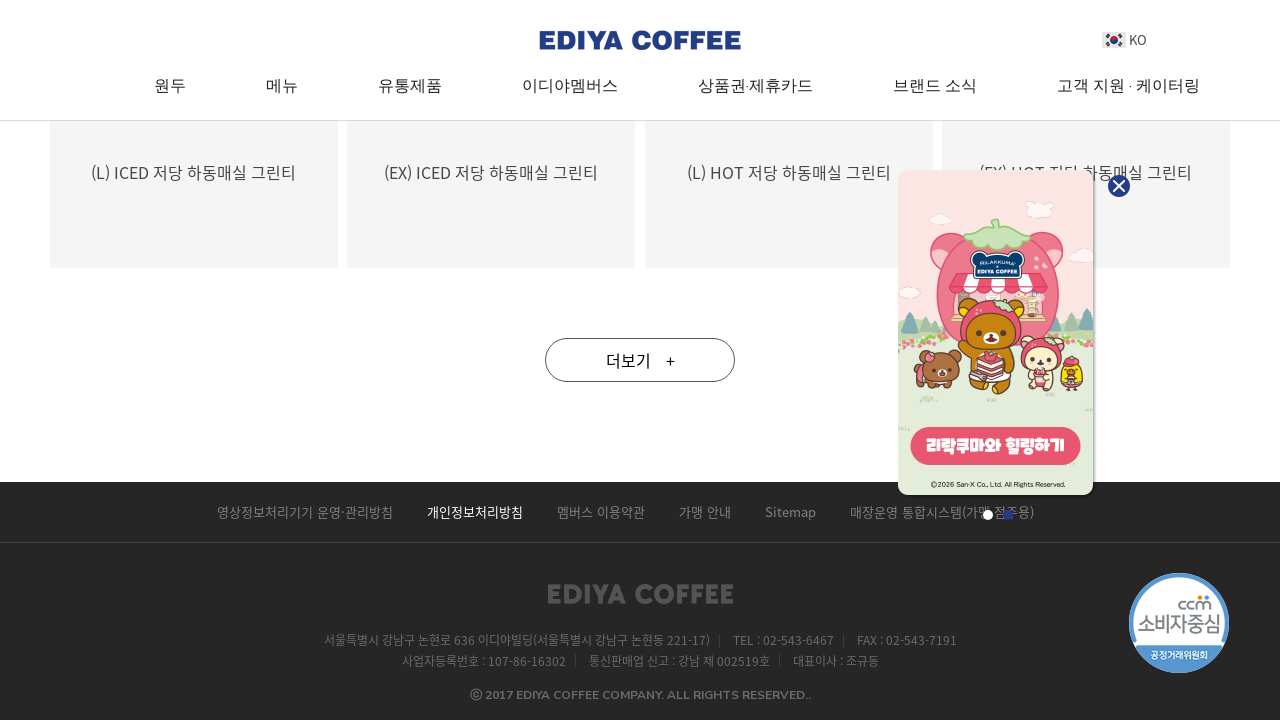

Clicked load more button (iteration 50) at (640, 360) on a.line_btn
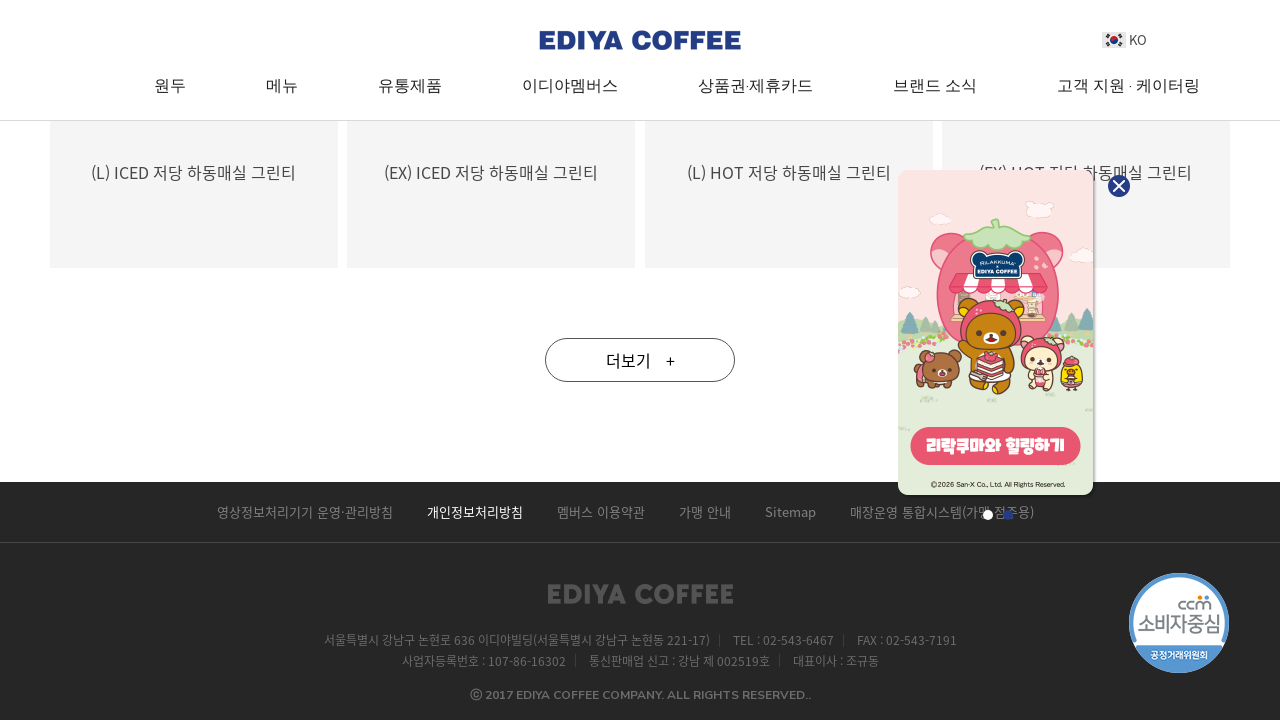

All menu items loaded and menu list is visible
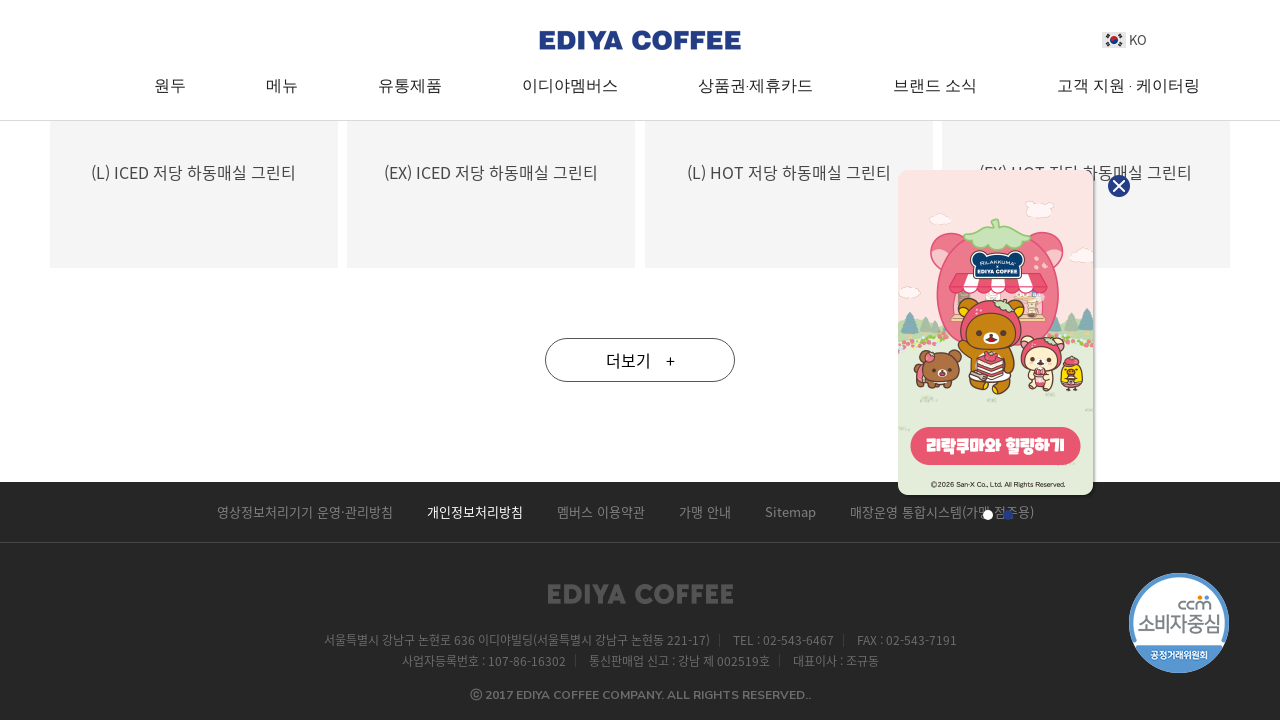

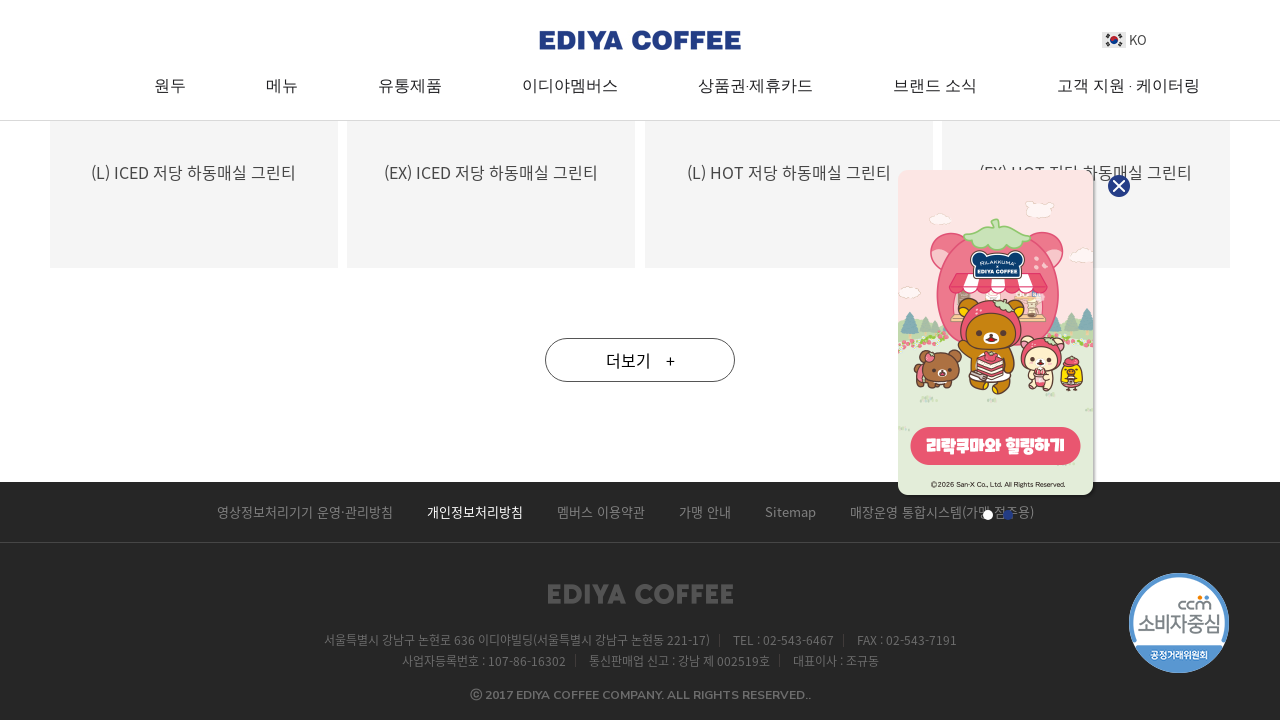